Tests jQuery UI datepicker functionality by opening the calendar, navigating to a specific month and year (March 2020) using the previous button, and selecting a specific date (13).

Starting URL: https://jqueryui.com/datepicker/

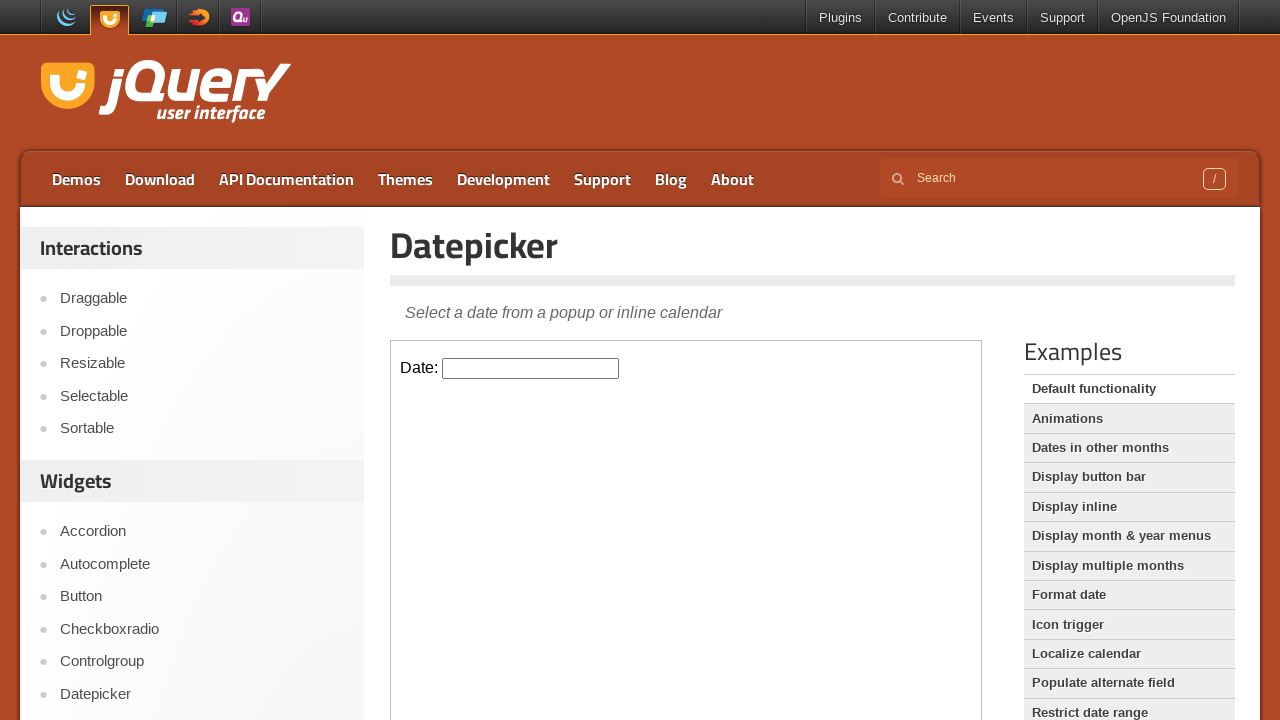

Located the datepicker demo iframe
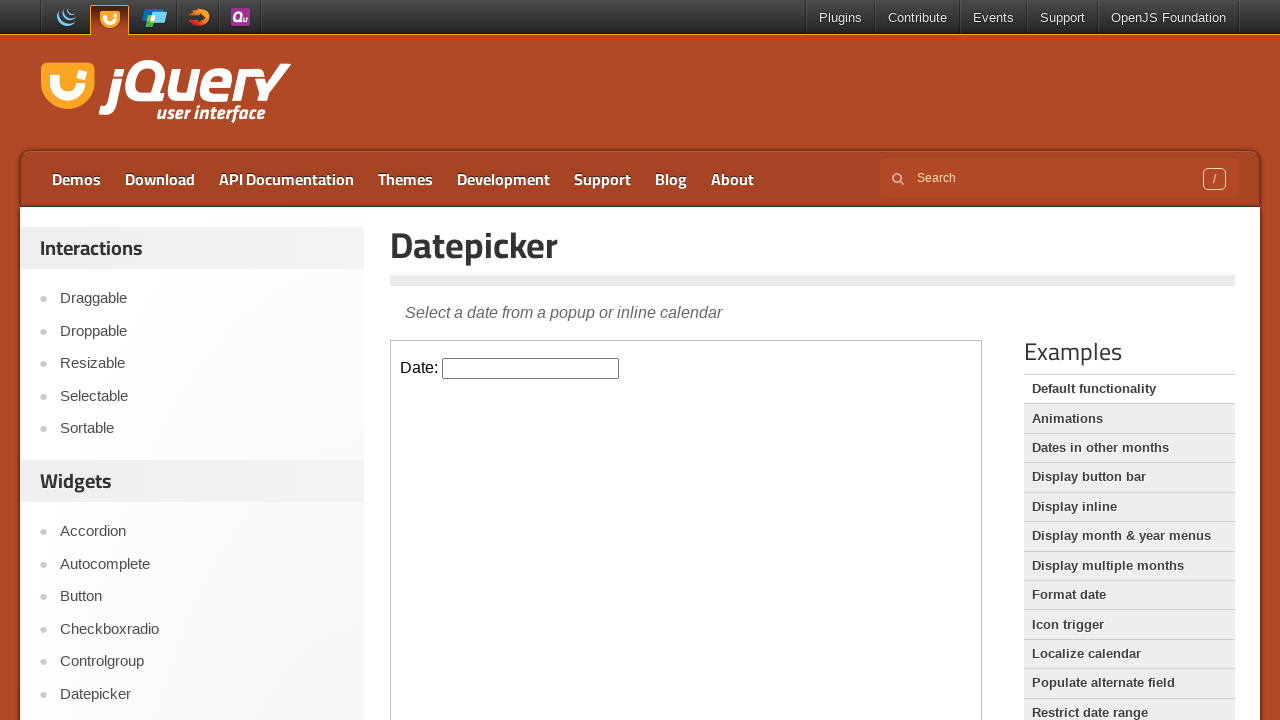

Clicked on the datepicker input to open the calendar at (531, 368) on iframe.demo-frame >> internal:control=enter-frame >> #datepicker
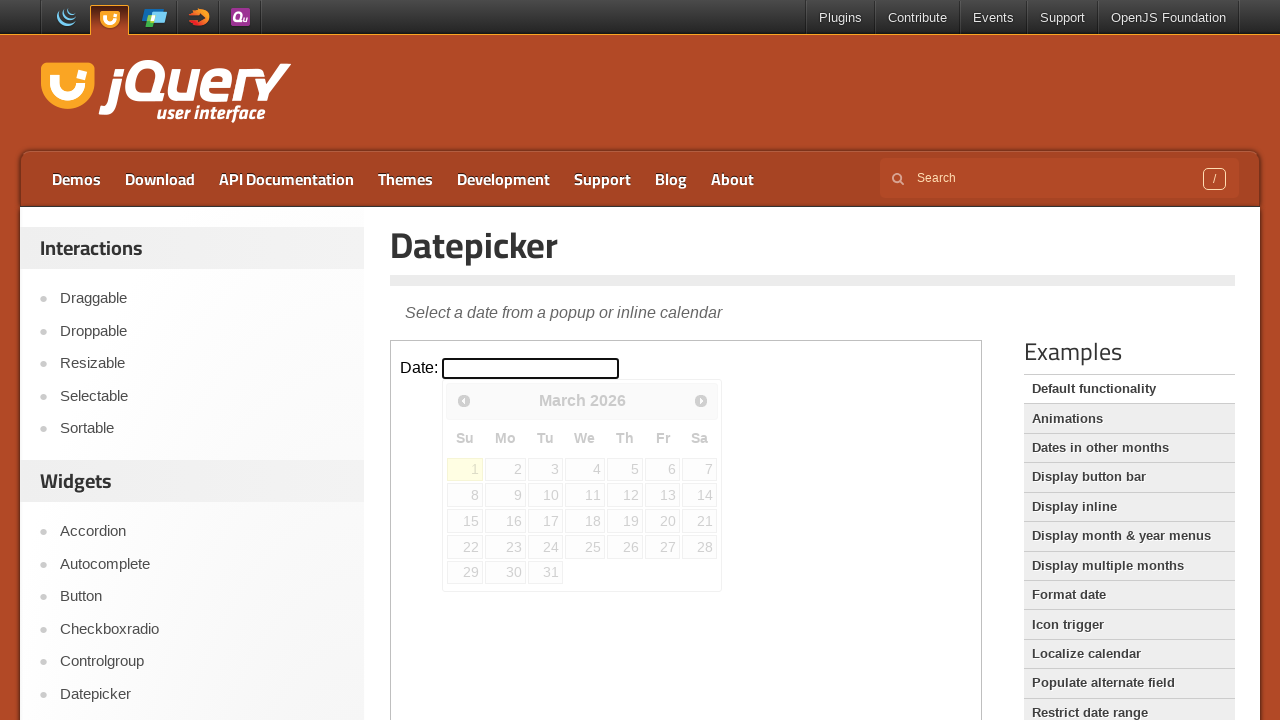

Read current datepicker display: March 2026
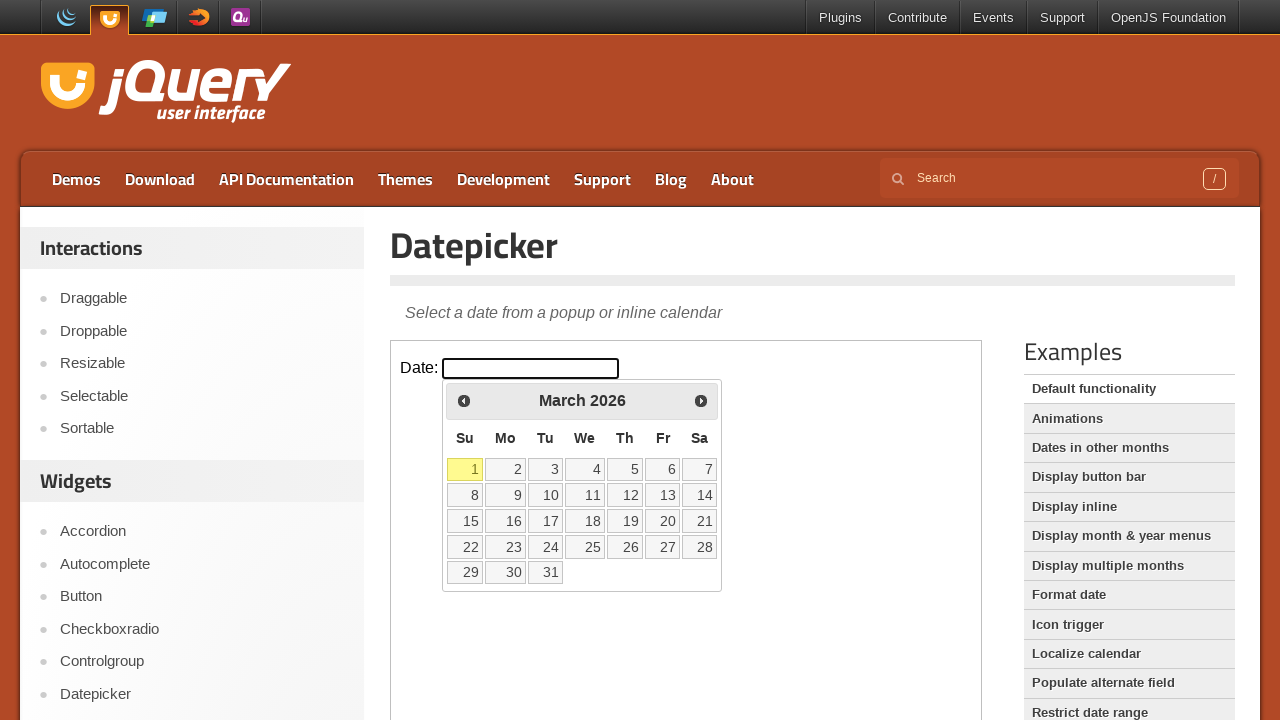

Clicked Previous button to navigate backward from March 2026 at (464, 400) on iframe.demo-frame >> internal:control=enter-frame >> a[title='Prev']
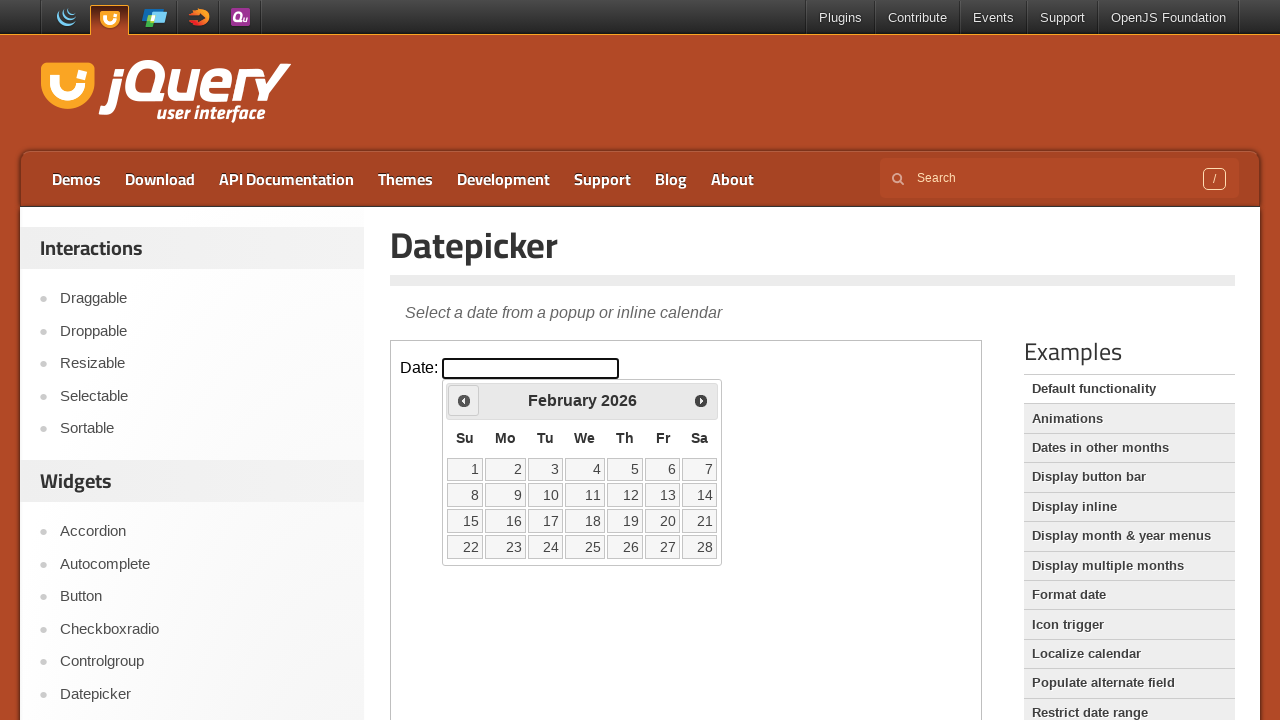

Waited 200ms for calendar to update
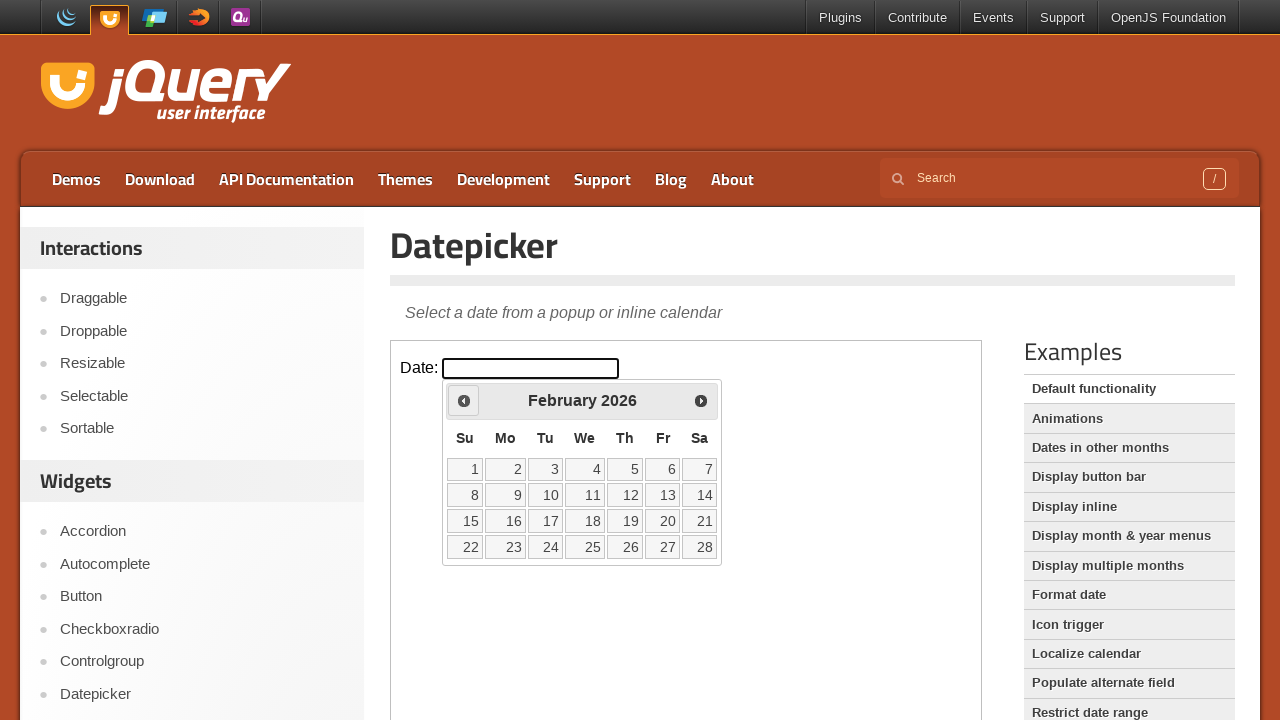

Read current datepicker display: February 2026
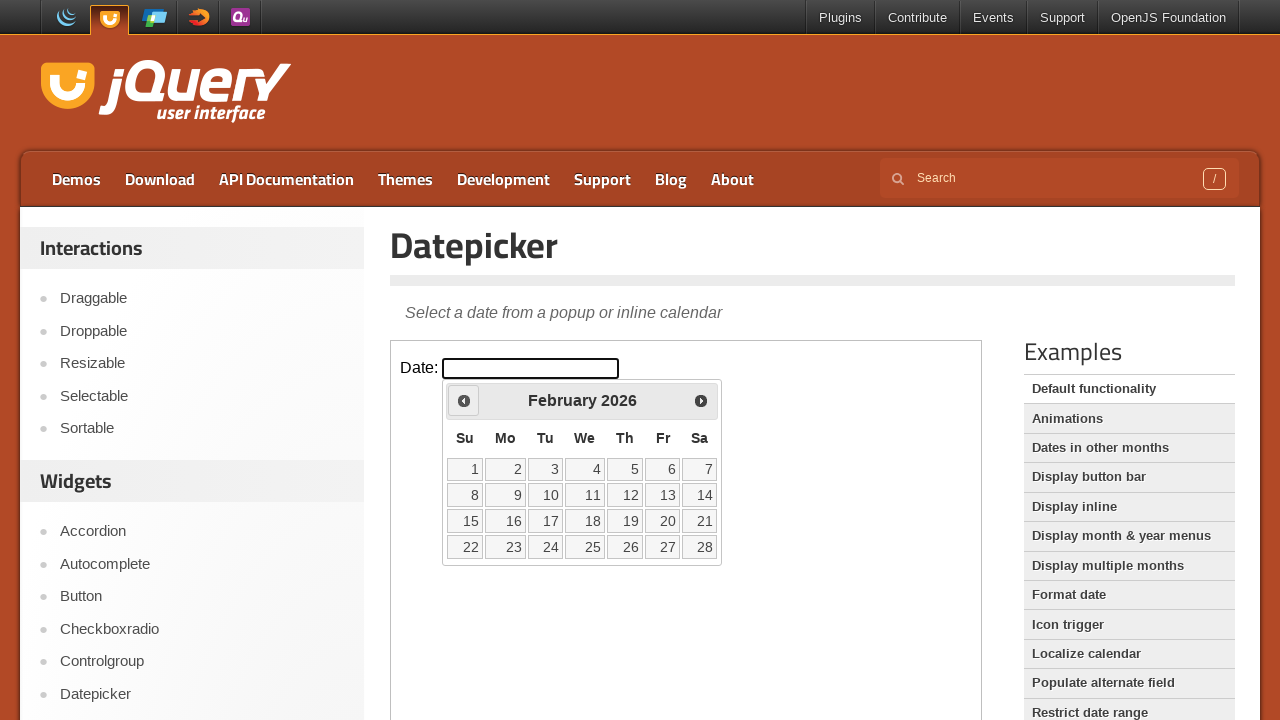

Clicked Previous button to navigate backward from February 2026 at (464, 400) on iframe.demo-frame >> internal:control=enter-frame >> a[title='Prev']
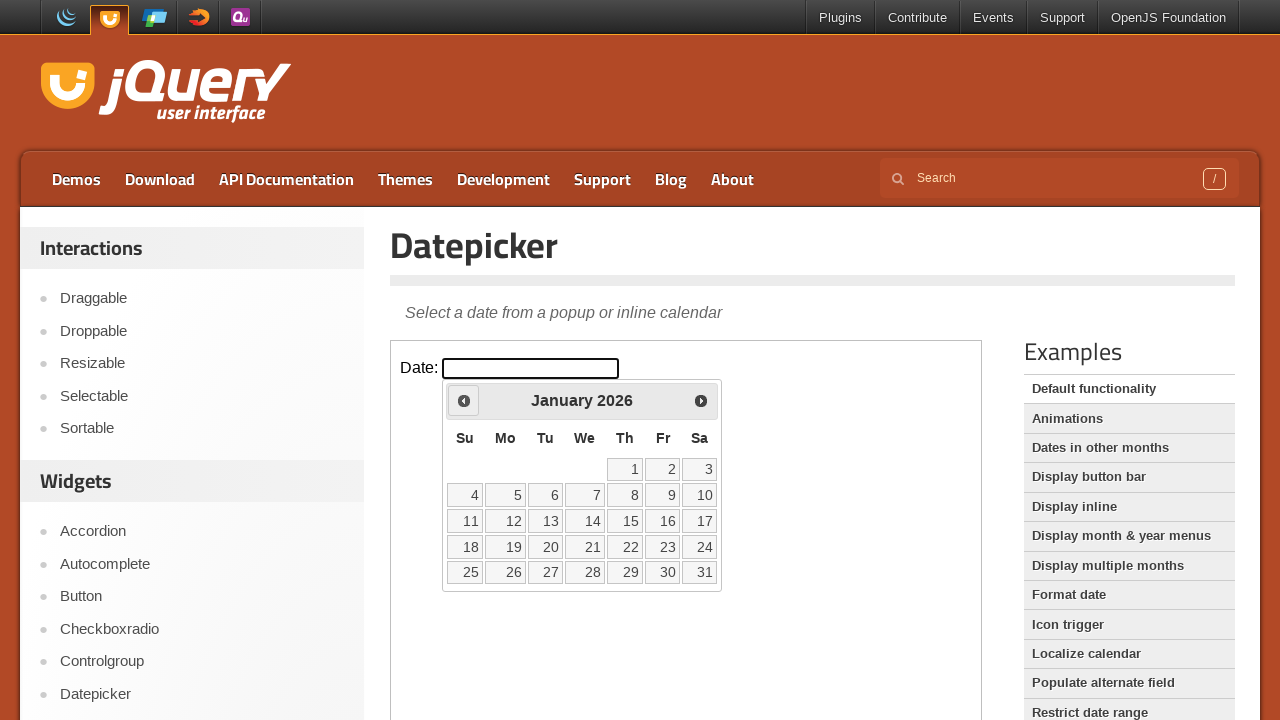

Waited 200ms for calendar to update
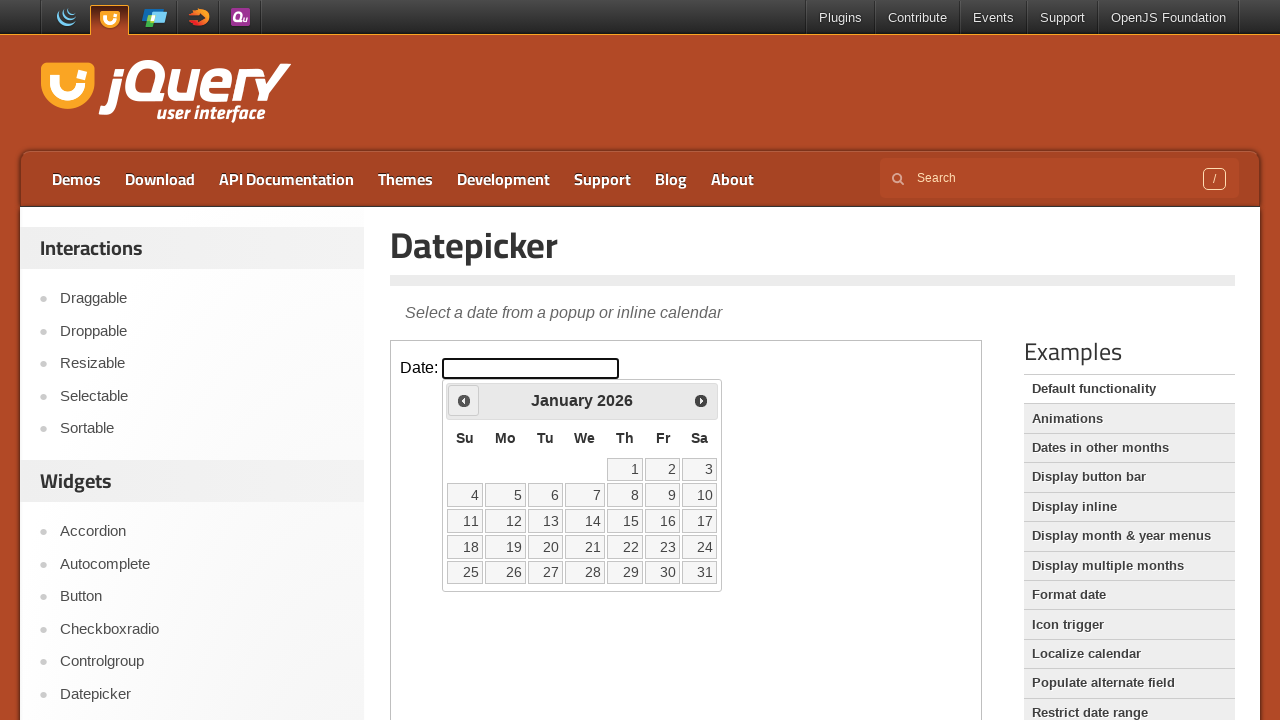

Read current datepicker display: January 2026
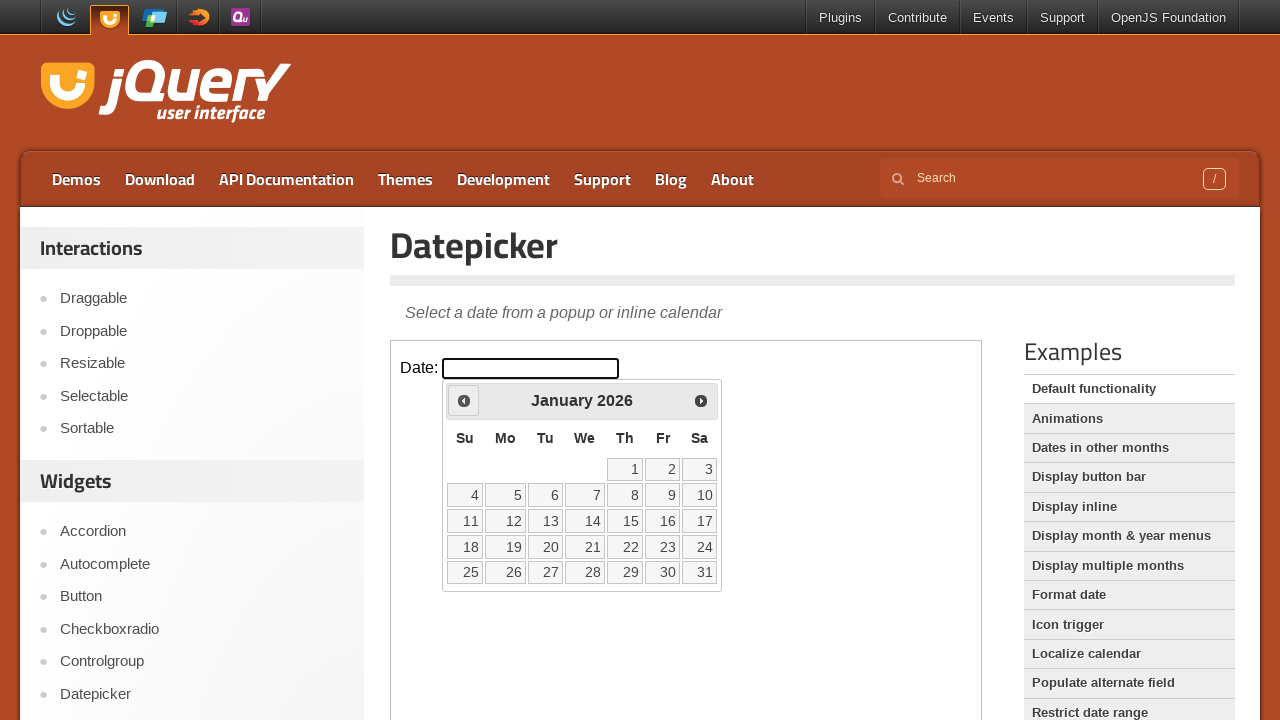

Clicked Previous button to navigate backward from January 2026 at (464, 400) on iframe.demo-frame >> internal:control=enter-frame >> a[title='Prev']
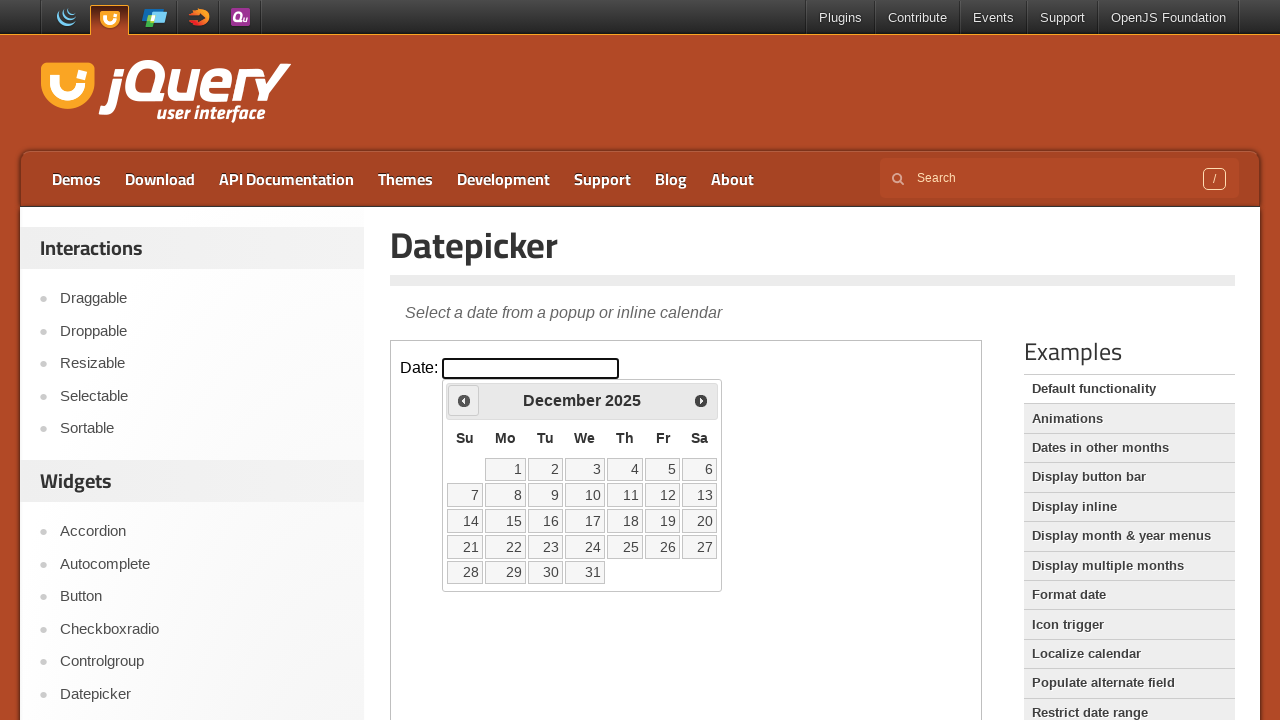

Waited 200ms for calendar to update
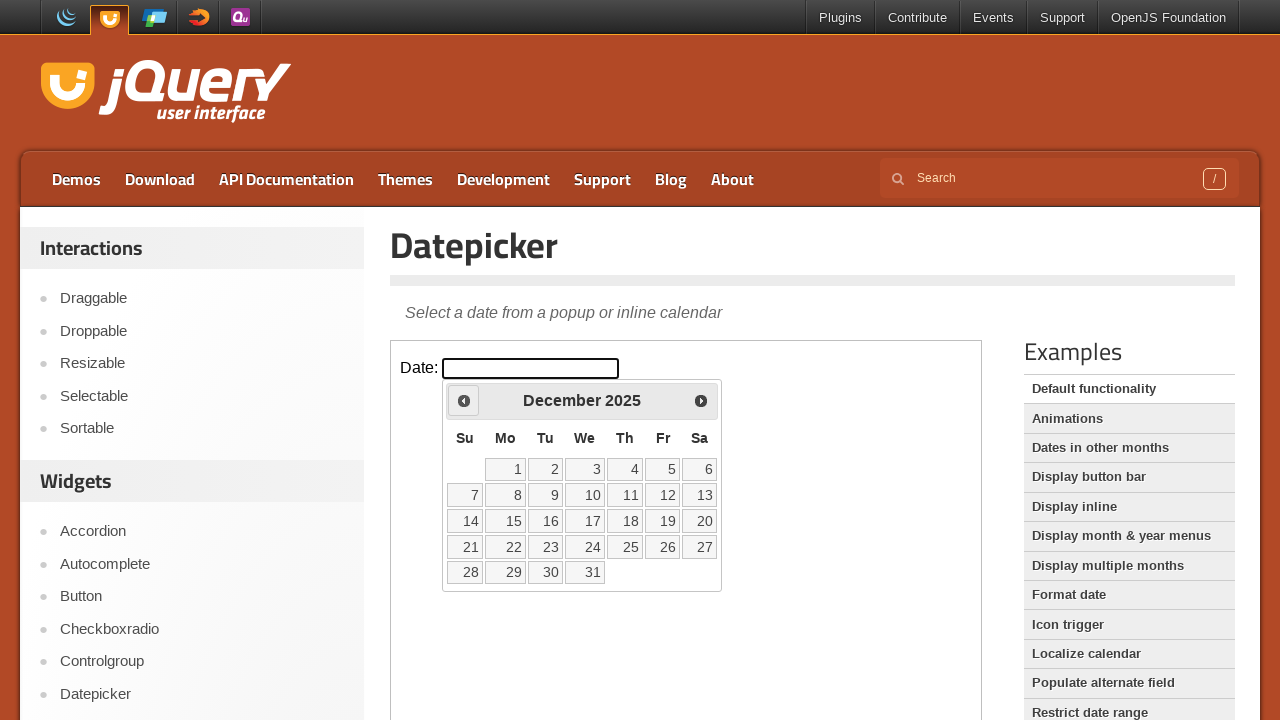

Read current datepicker display: December 2025
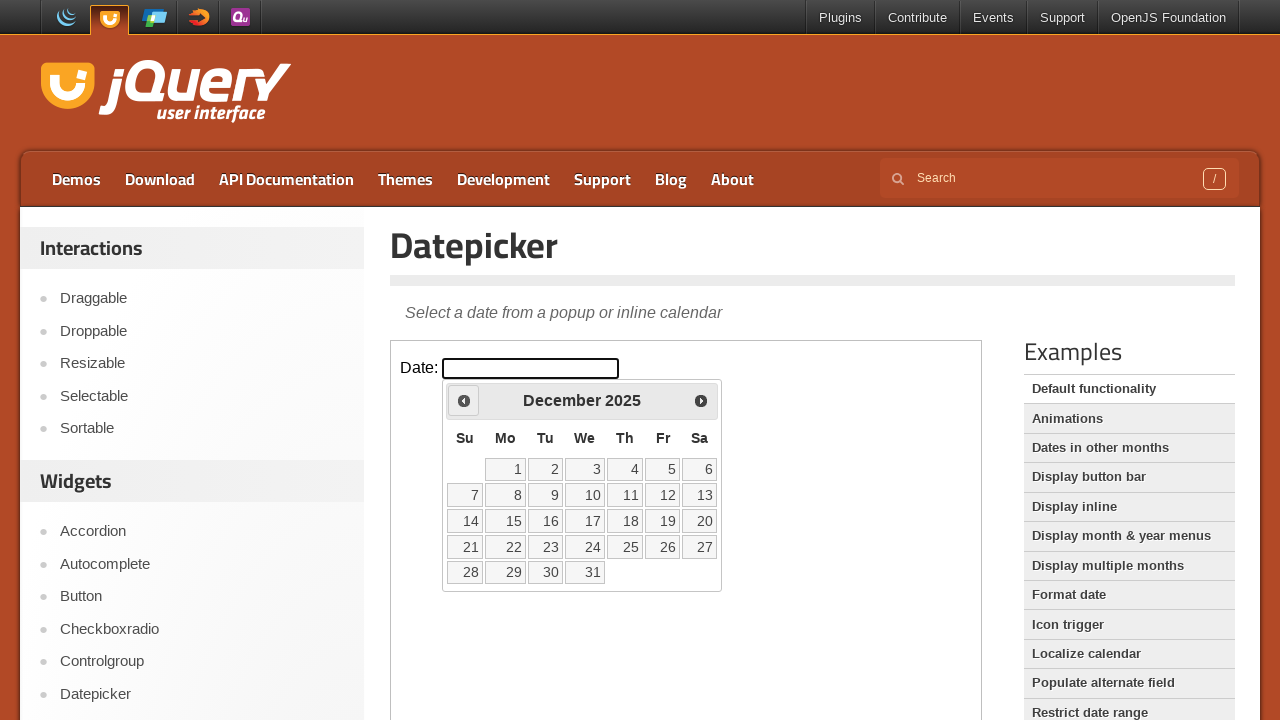

Clicked Previous button to navigate backward from December 2025 at (464, 400) on iframe.demo-frame >> internal:control=enter-frame >> a[title='Prev']
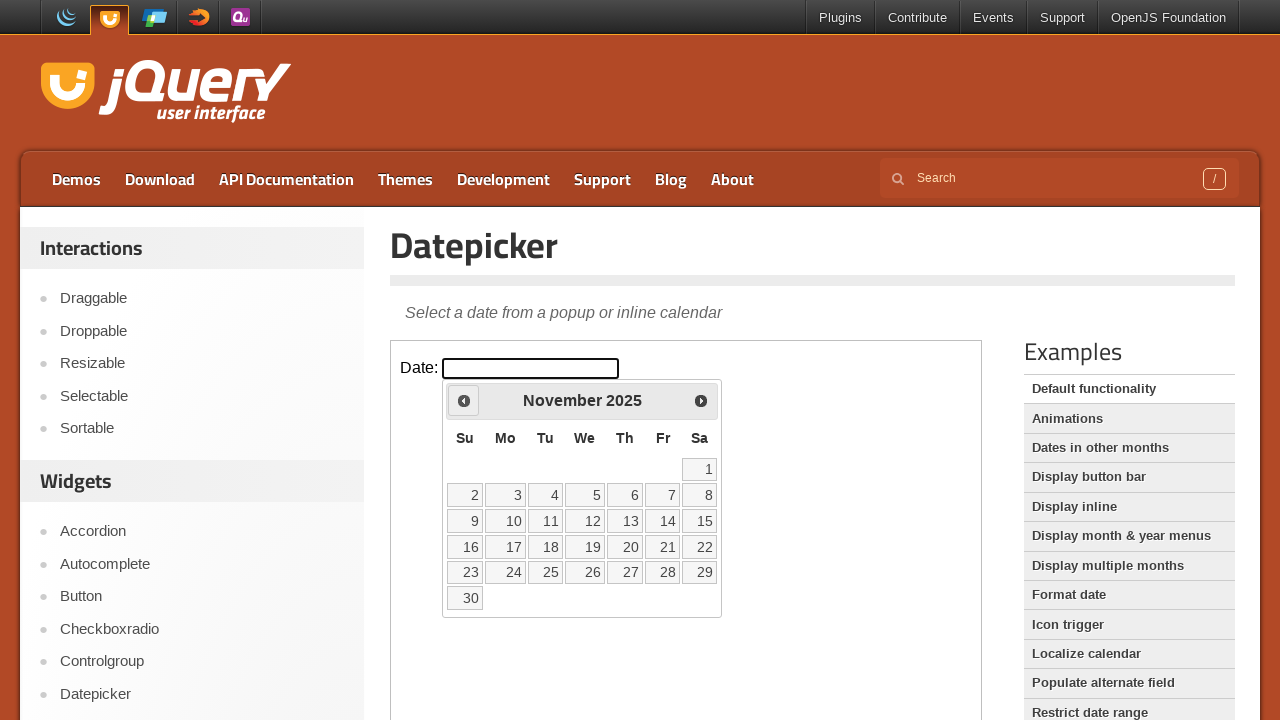

Waited 200ms for calendar to update
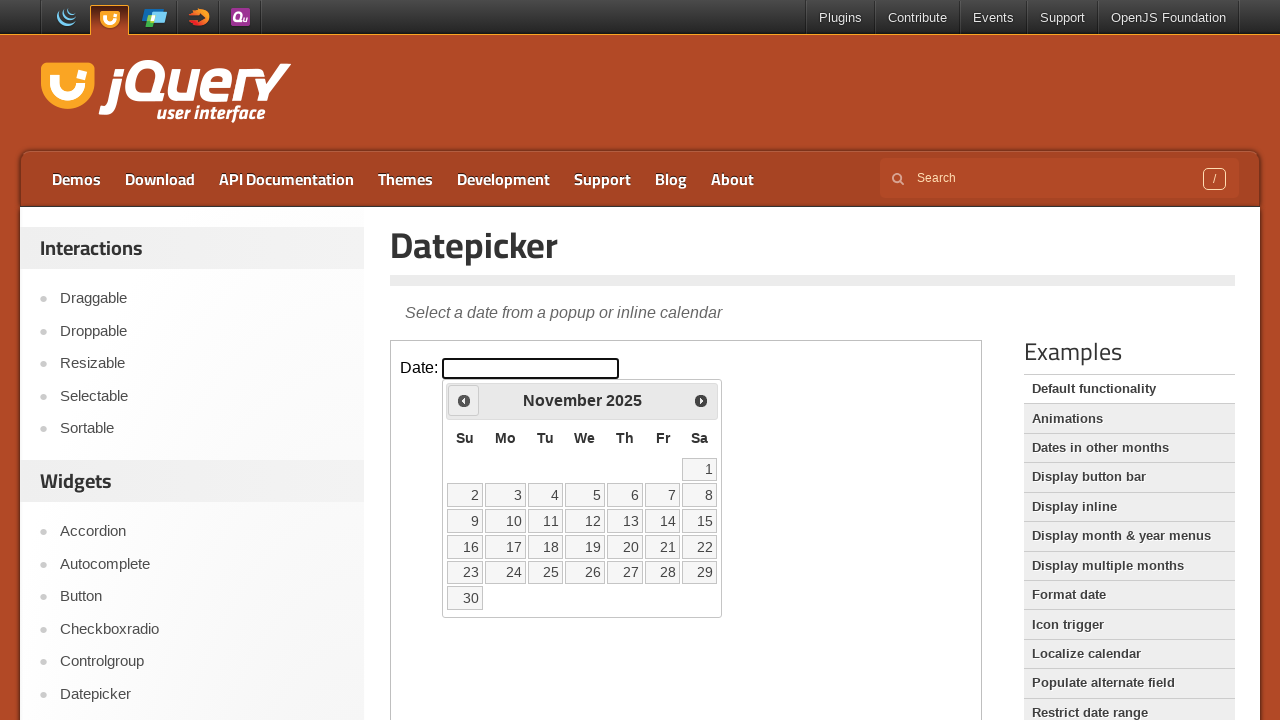

Read current datepicker display: November 2025
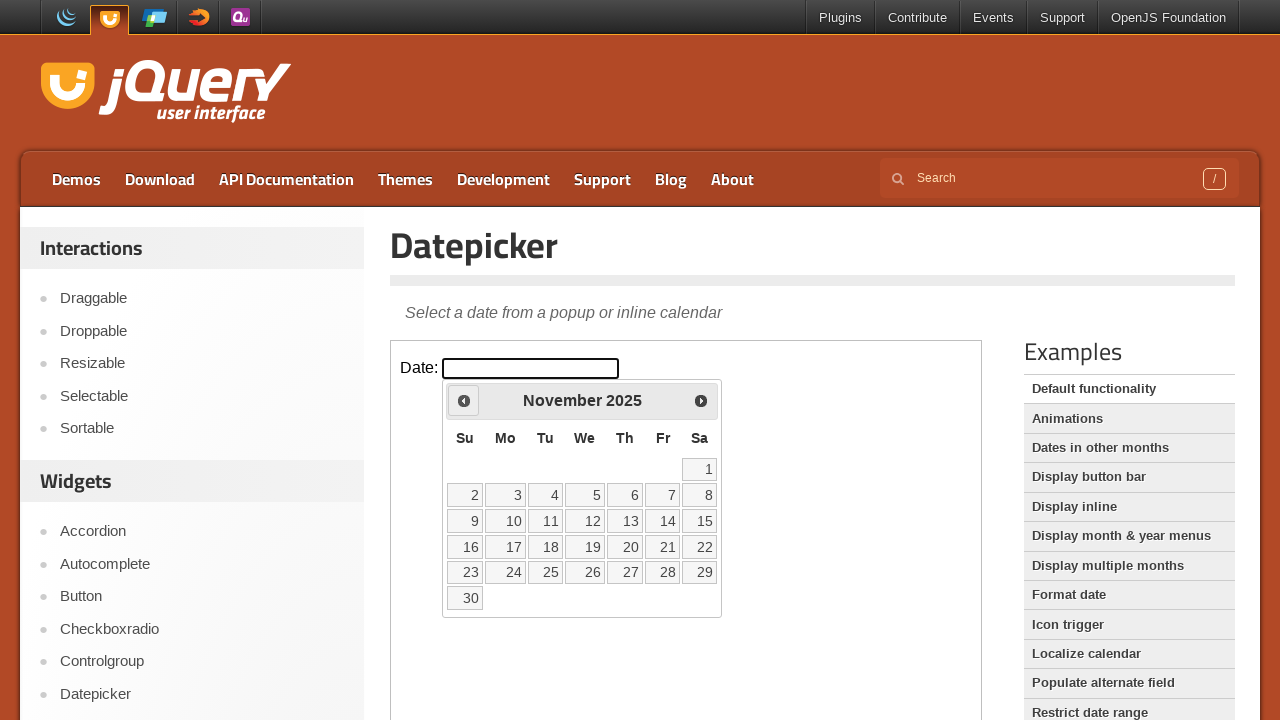

Clicked Previous button to navigate backward from November 2025 at (464, 400) on iframe.demo-frame >> internal:control=enter-frame >> a[title='Prev']
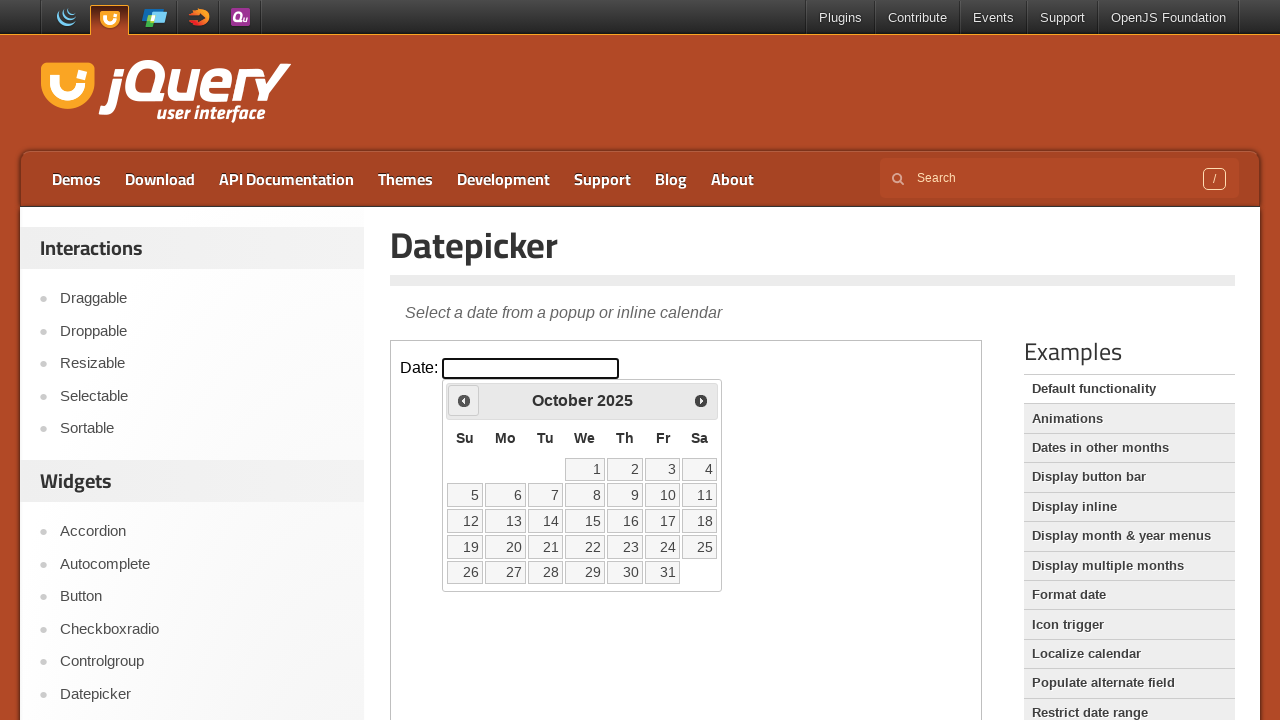

Waited 200ms for calendar to update
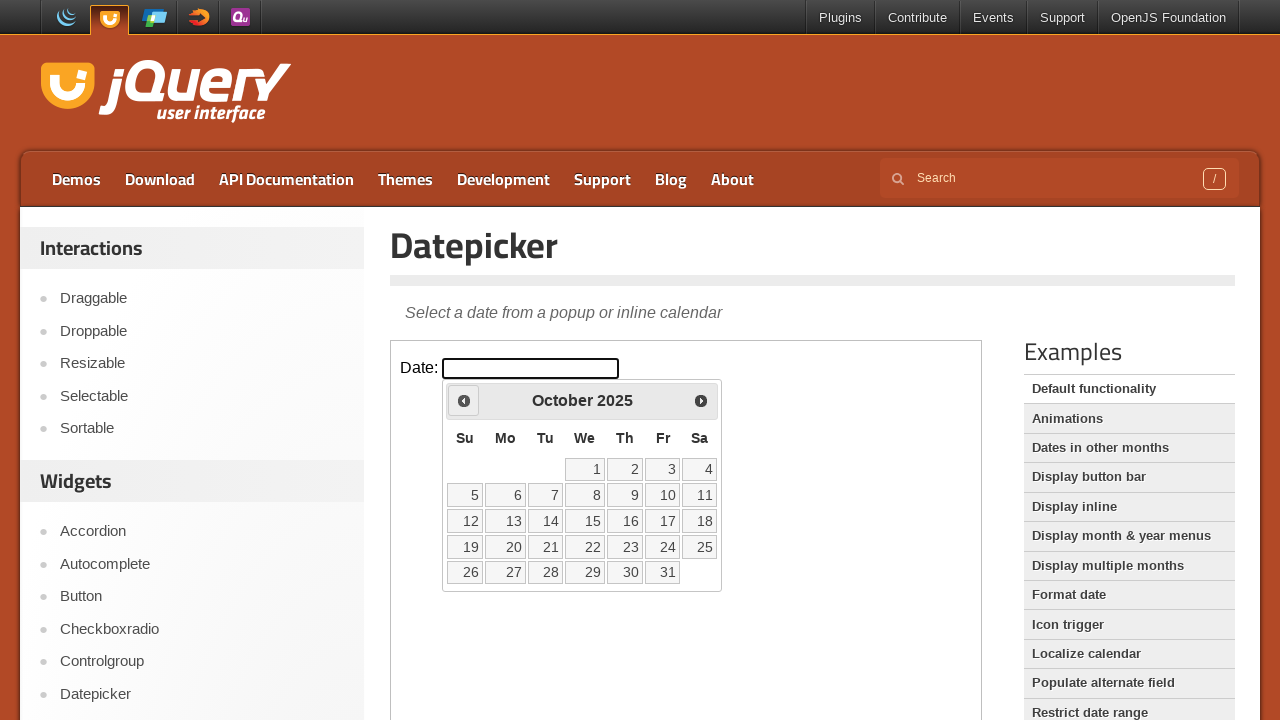

Read current datepicker display: October 2025
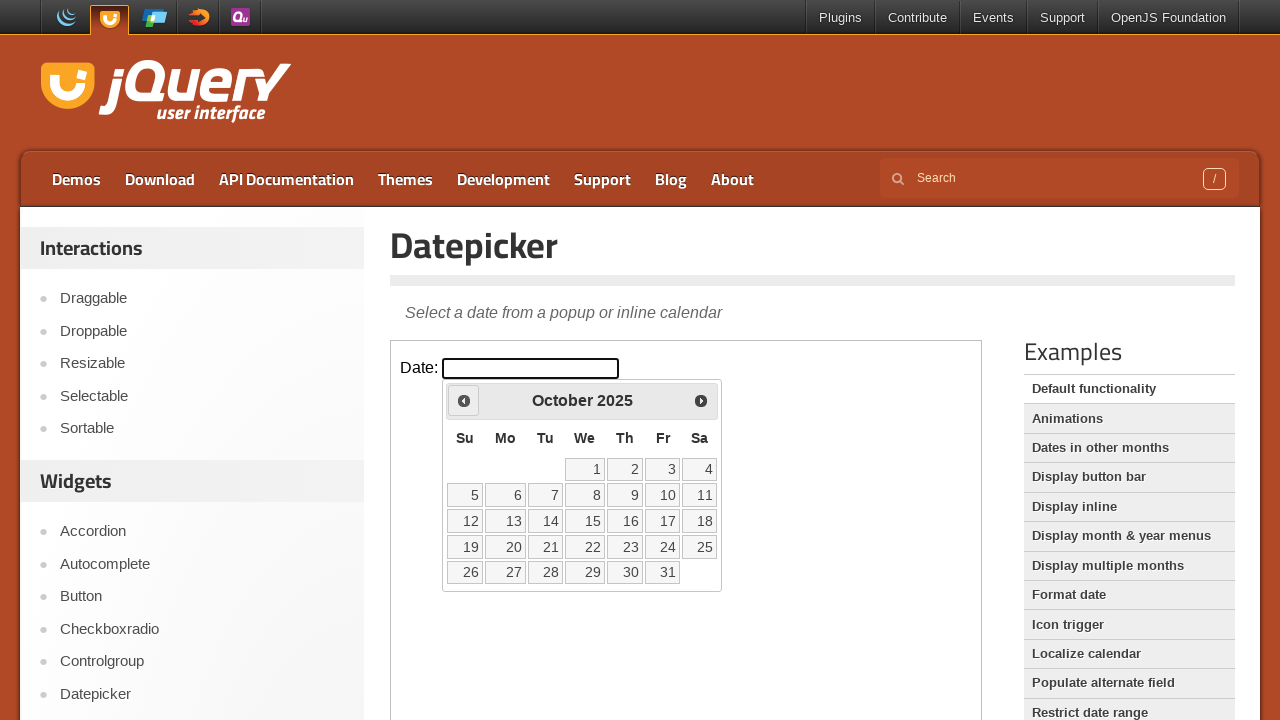

Clicked Previous button to navigate backward from October 2025 at (464, 400) on iframe.demo-frame >> internal:control=enter-frame >> a[title='Prev']
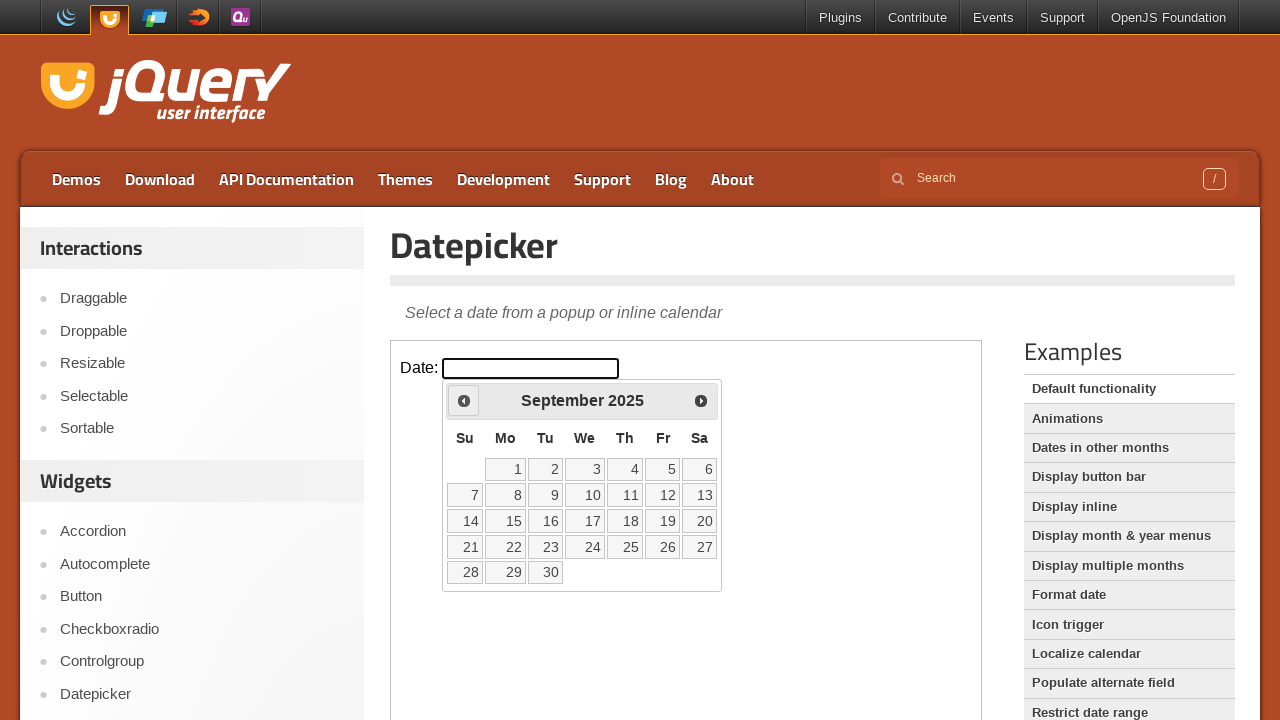

Waited 200ms for calendar to update
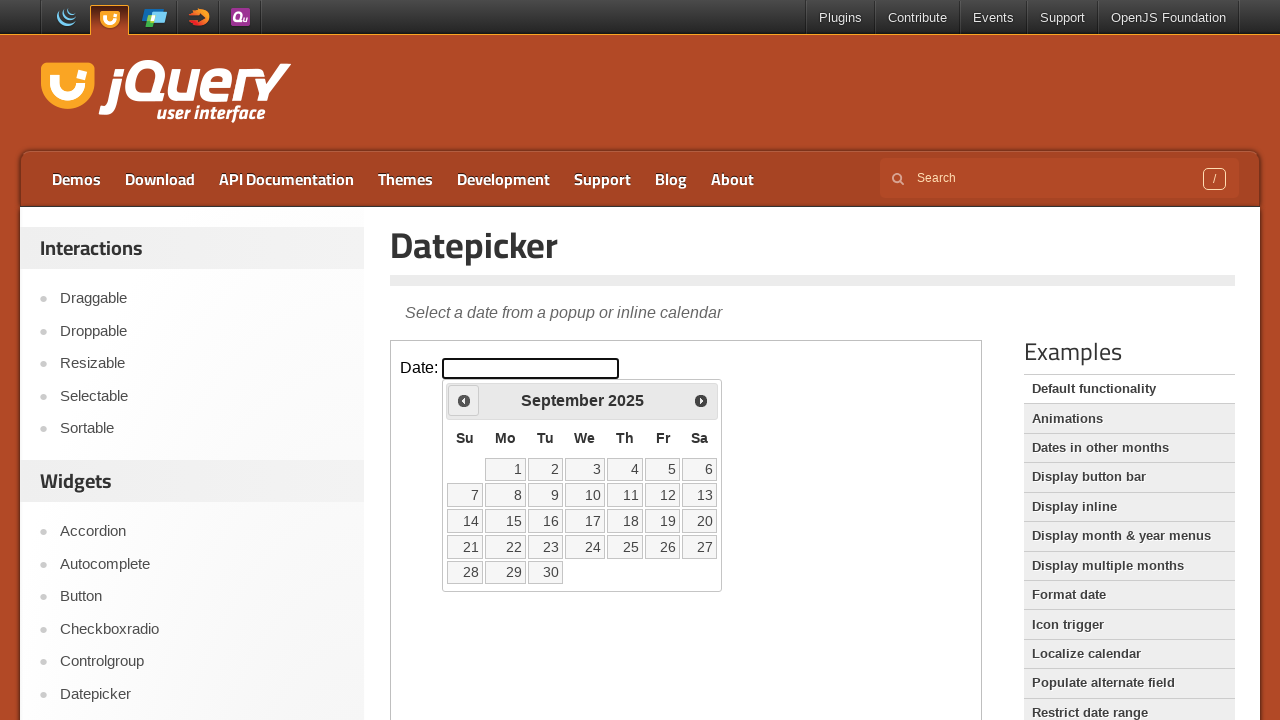

Read current datepicker display: September 2025
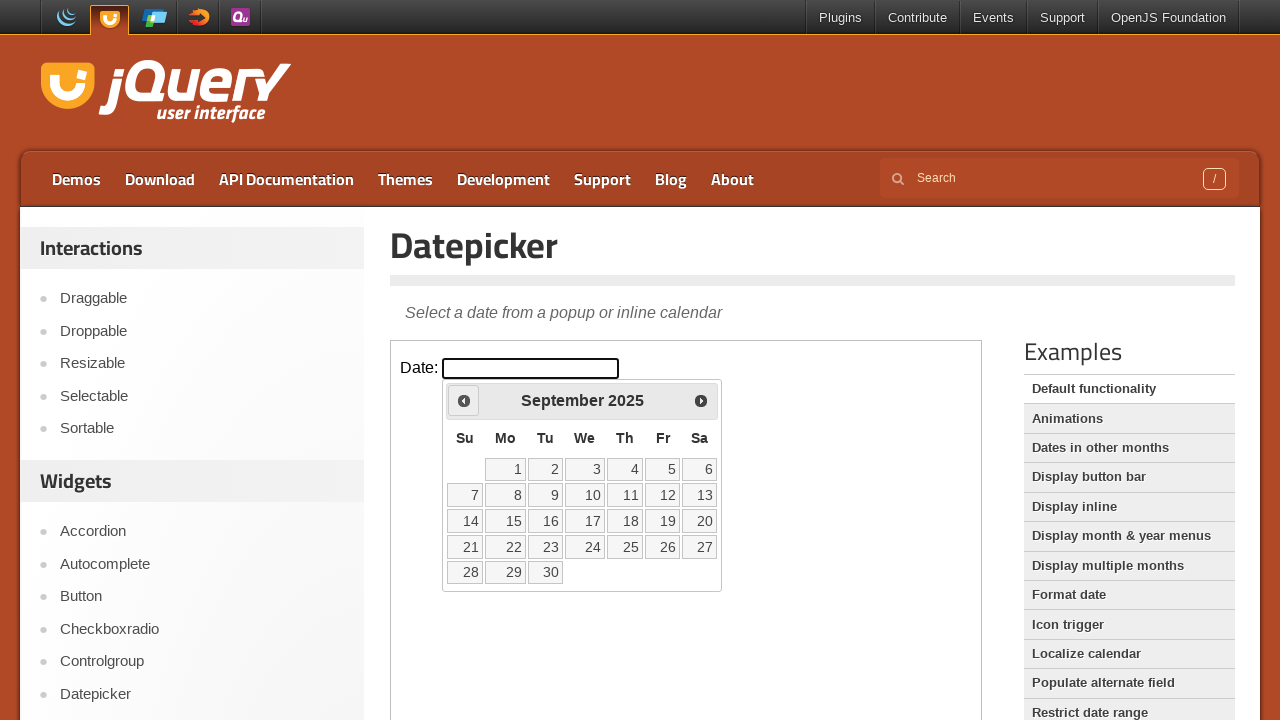

Clicked Previous button to navigate backward from September 2025 at (464, 400) on iframe.demo-frame >> internal:control=enter-frame >> a[title='Prev']
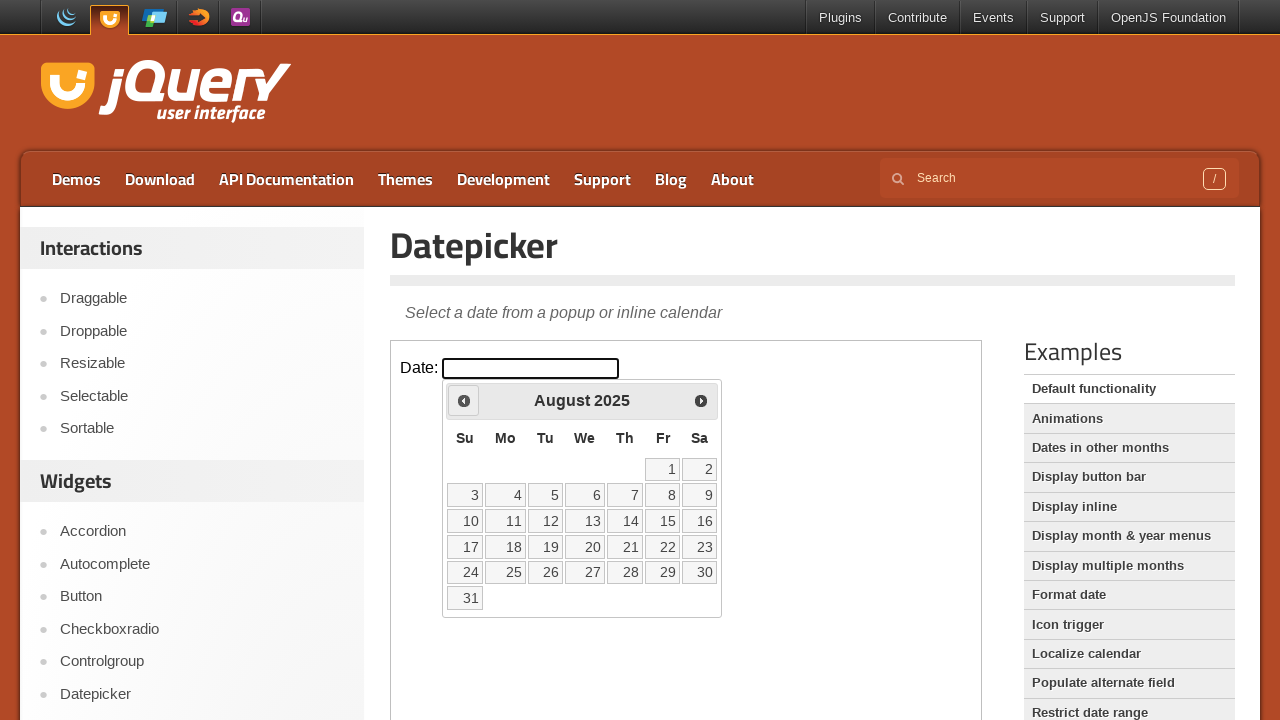

Waited 200ms for calendar to update
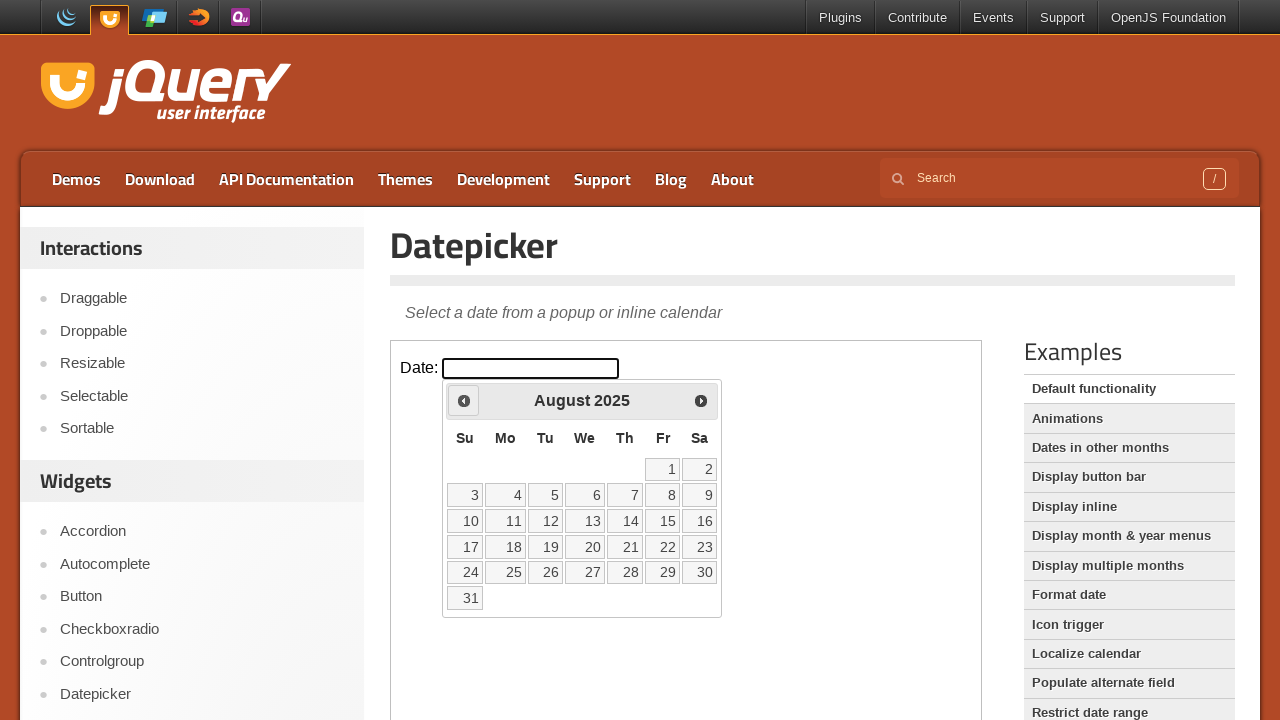

Read current datepicker display: August 2025
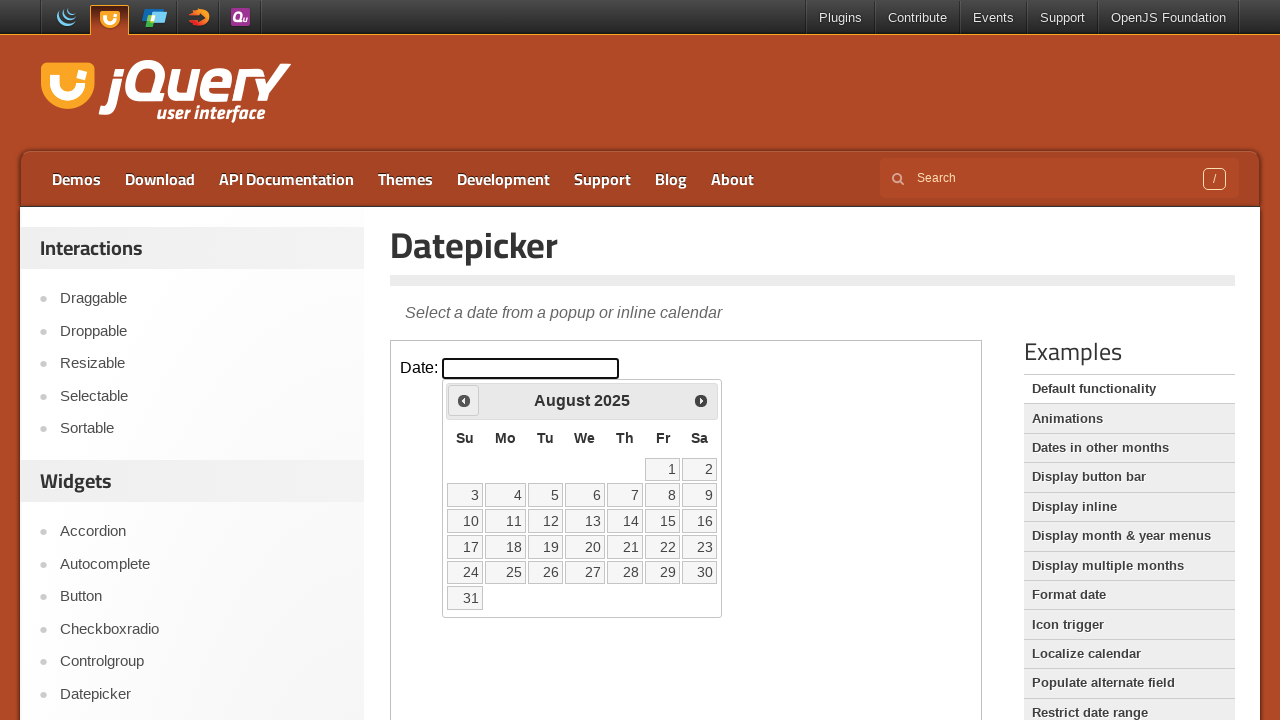

Clicked Previous button to navigate backward from August 2025 at (464, 400) on iframe.demo-frame >> internal:control=enter-frame >> a[title='Prev']
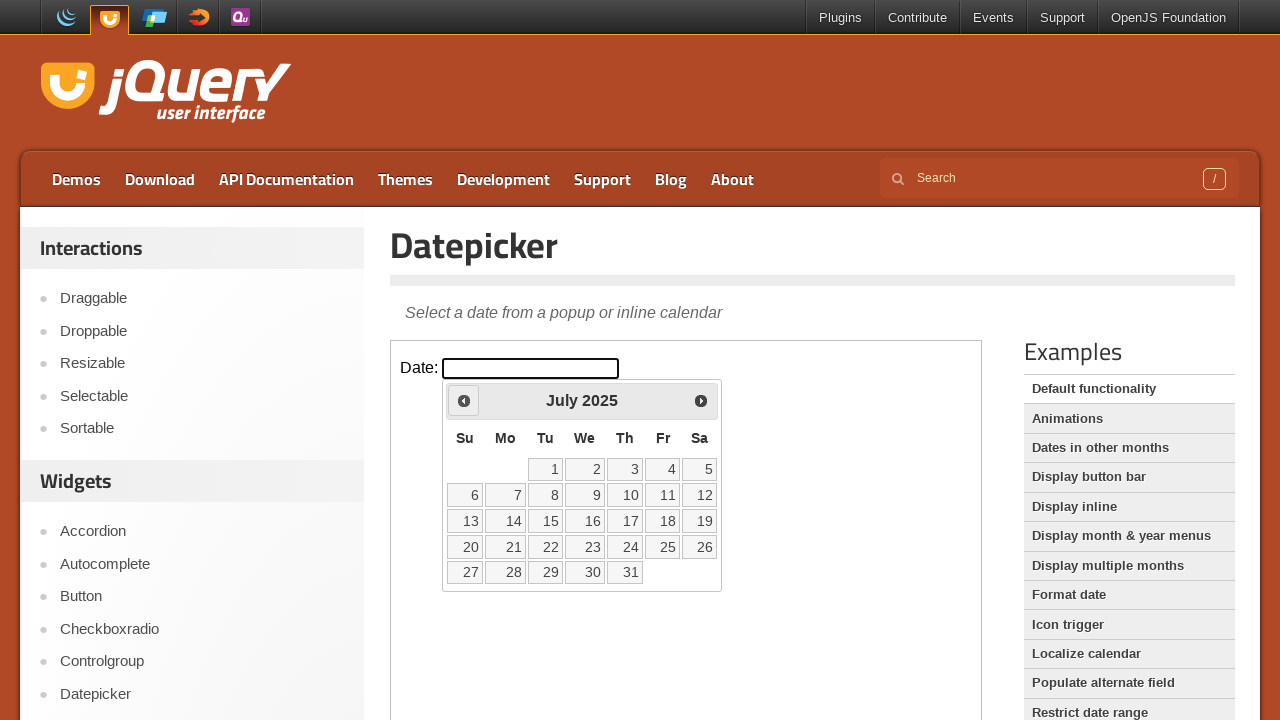

Waited 200ms for calendar to update
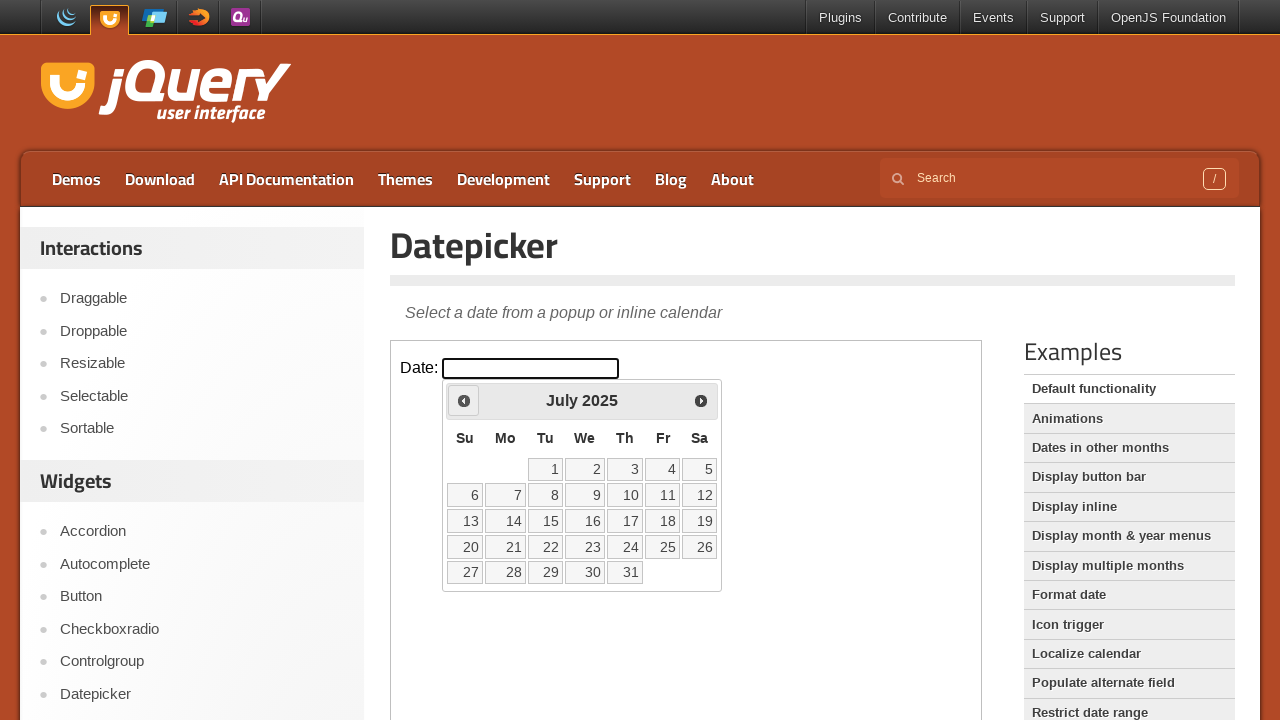

Read current datepicker display: July 2025
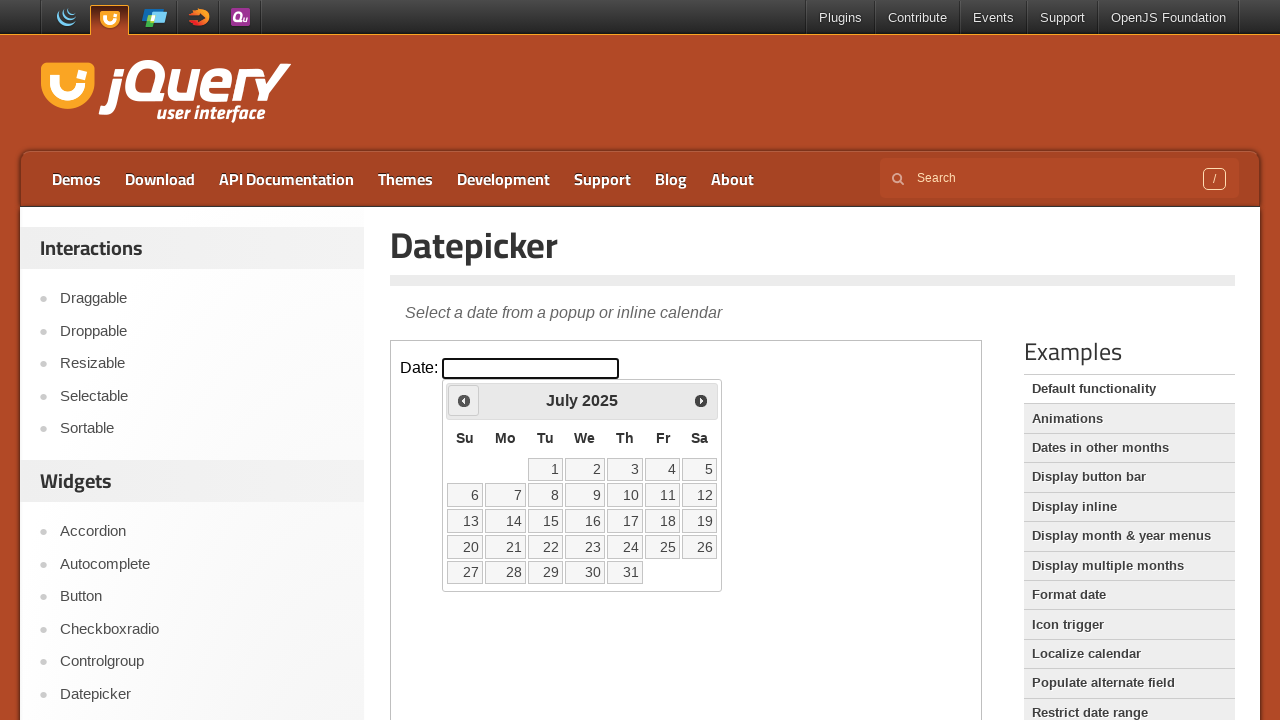

Clicked Previous button to navigate backward from July 2025 at (464, 400) on iframe.demo-frame >> internal:control=enter-frame >> a[title='Prev']
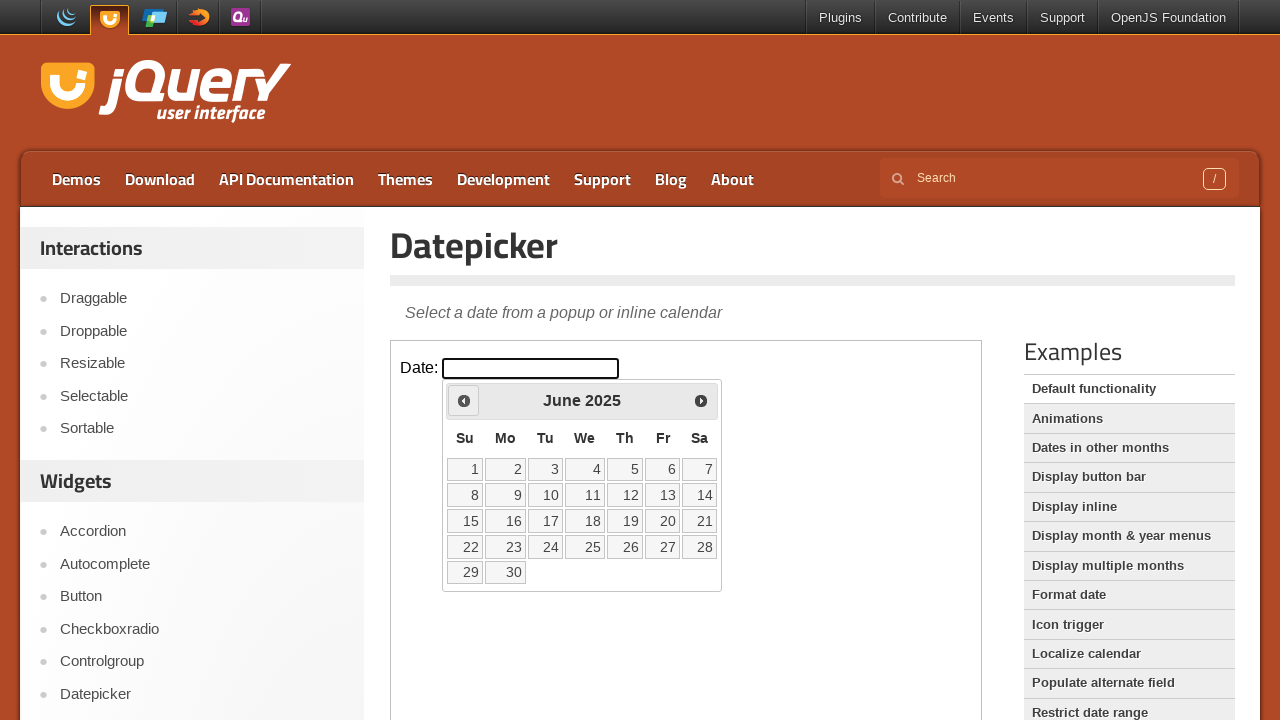

Waited 200ms for calendar to update
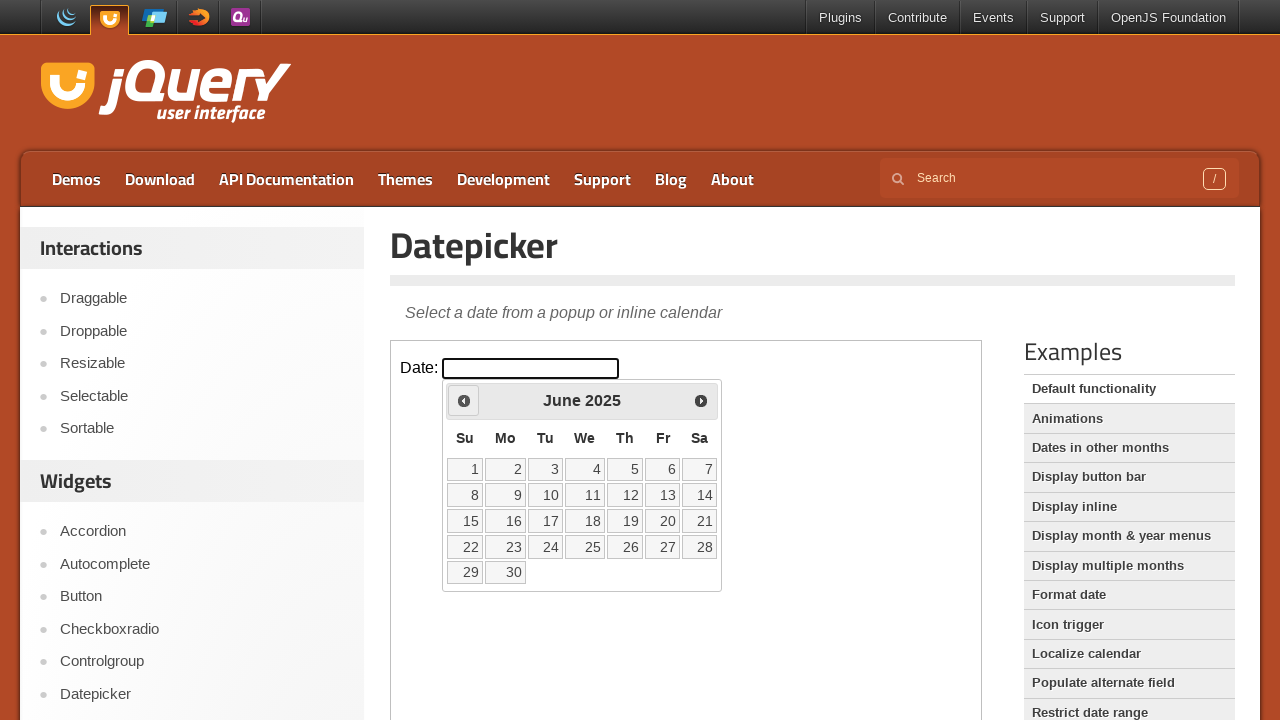

Read current datepicker display: June 2025
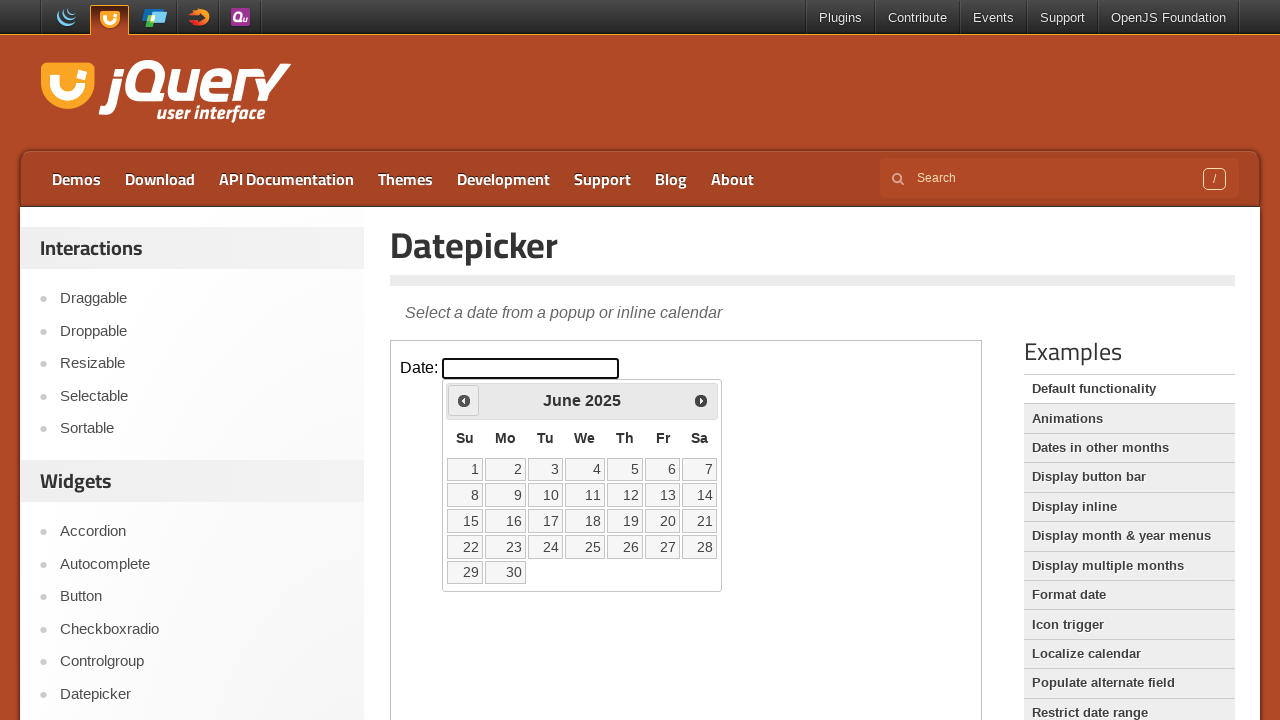

Clicked Previous button to navigate backward from June 2025 at (464, 400) on iframe.demo-frame >> internal:control=enter-frame >> a[title='Prev']
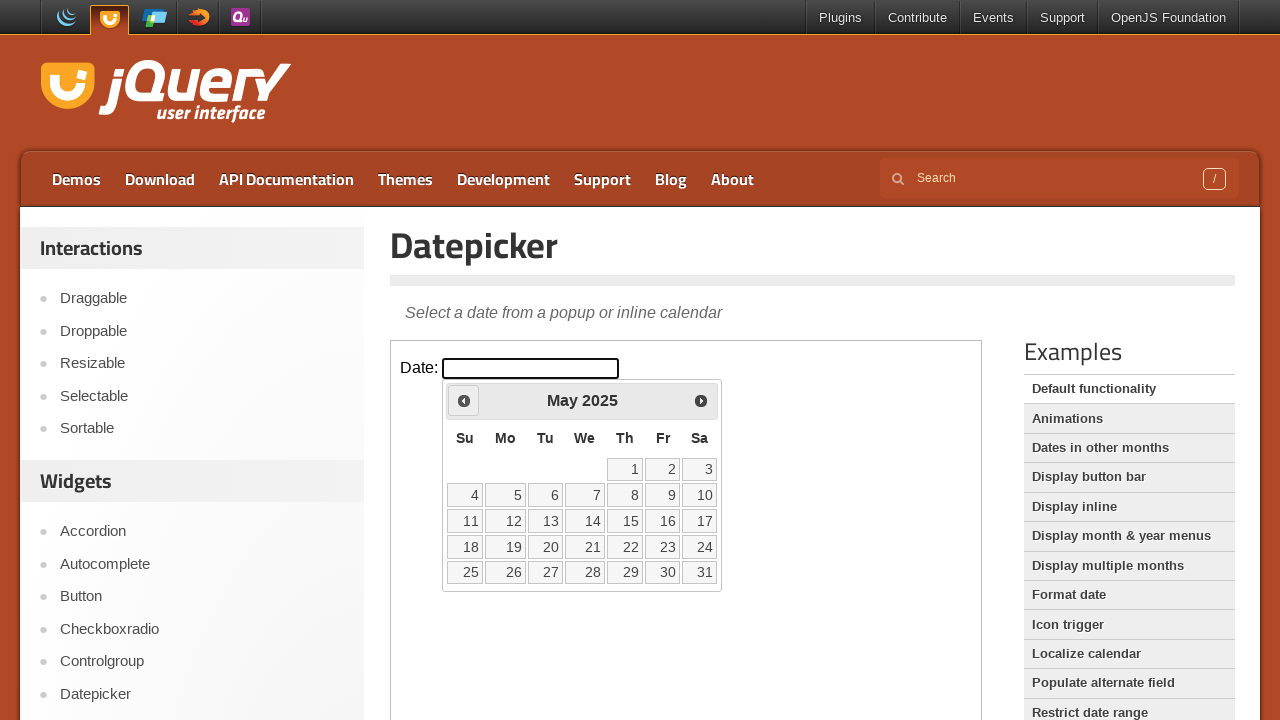

Waited 200ms for calendar to update
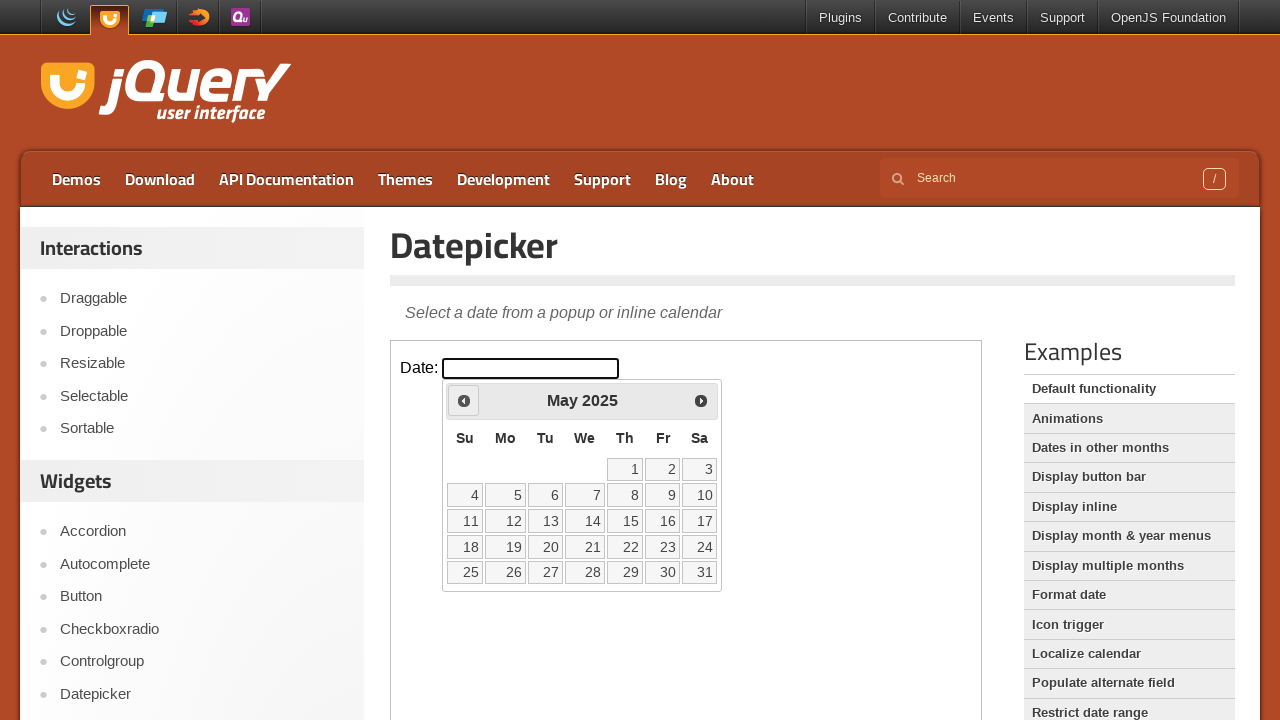

Read current datepicker display: May 2025
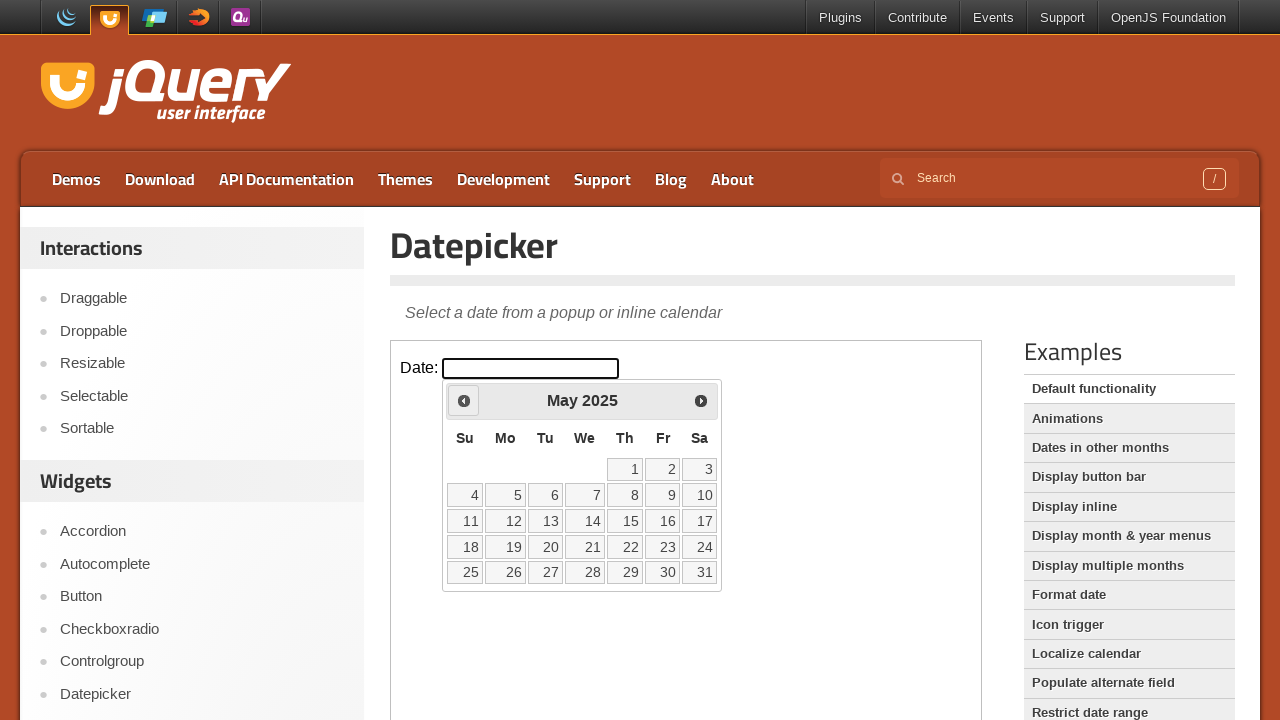

Clicked Previous button to navigate backward from May 2025 at (464, 400) on iframe.demo-frame >> internal:control=enter-frame >> a[title='Prev']
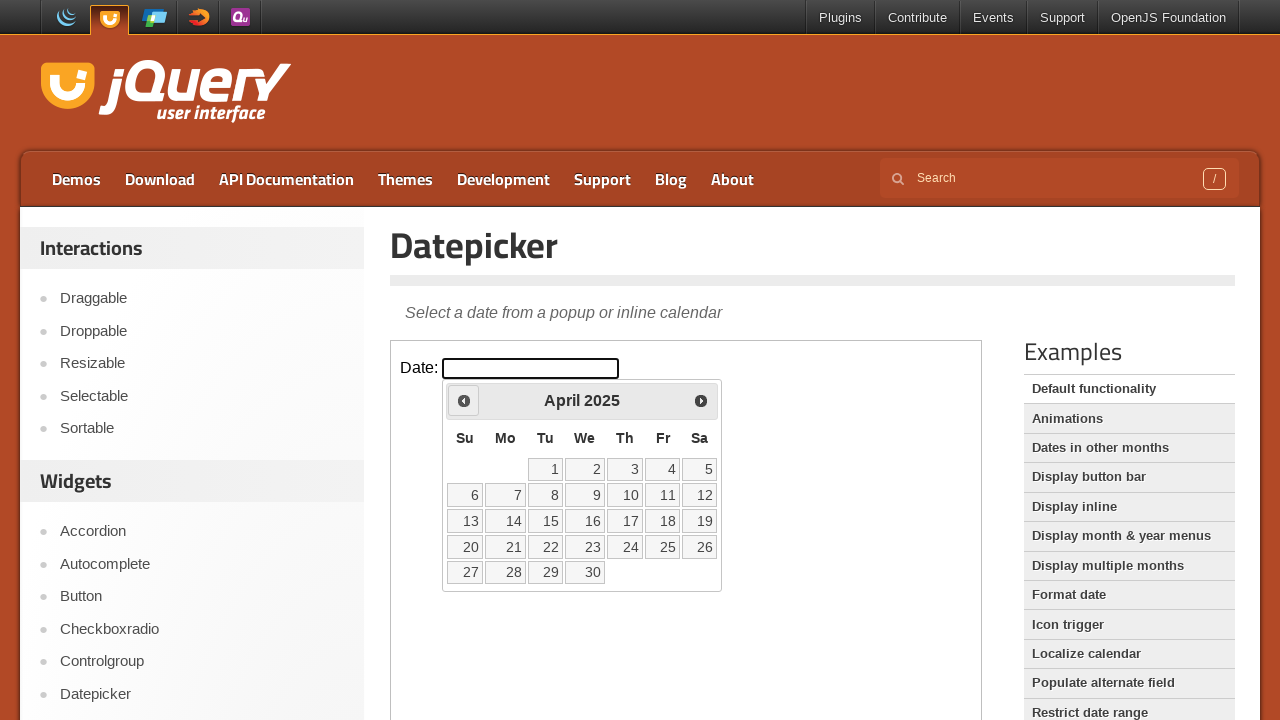

Waited 200ms for calendar to update
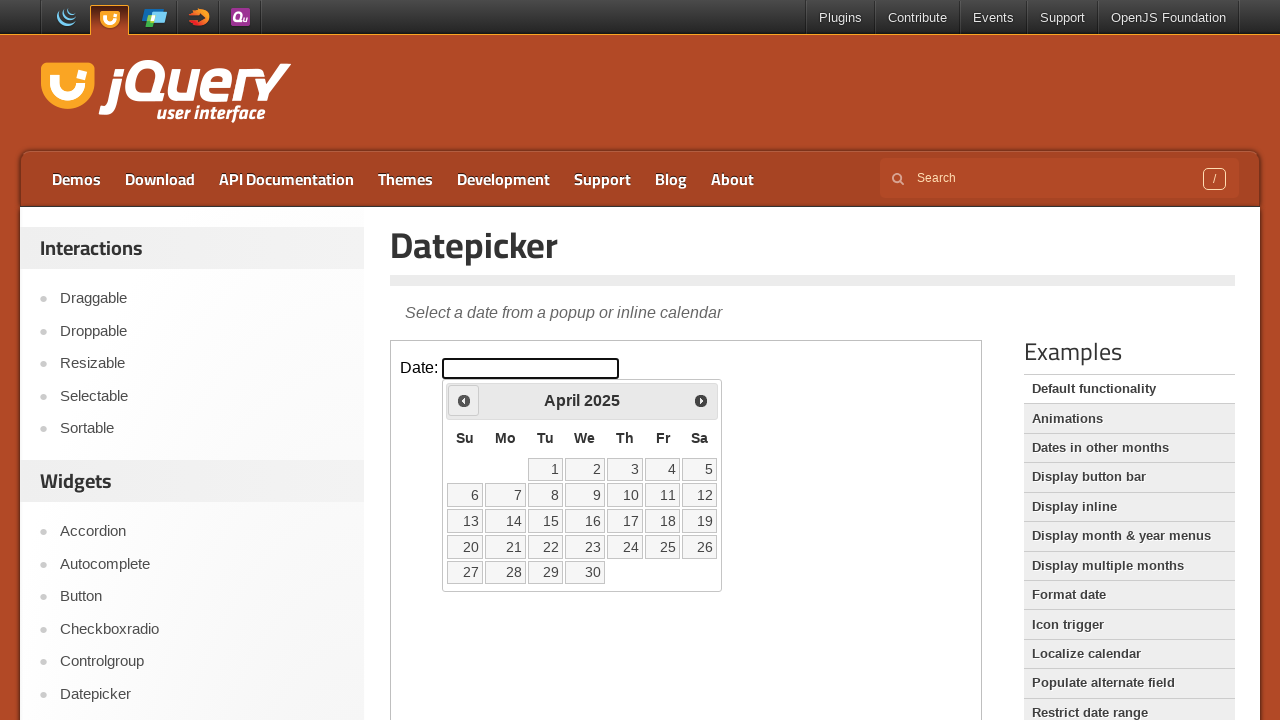

Read current datepicker display: April 2025
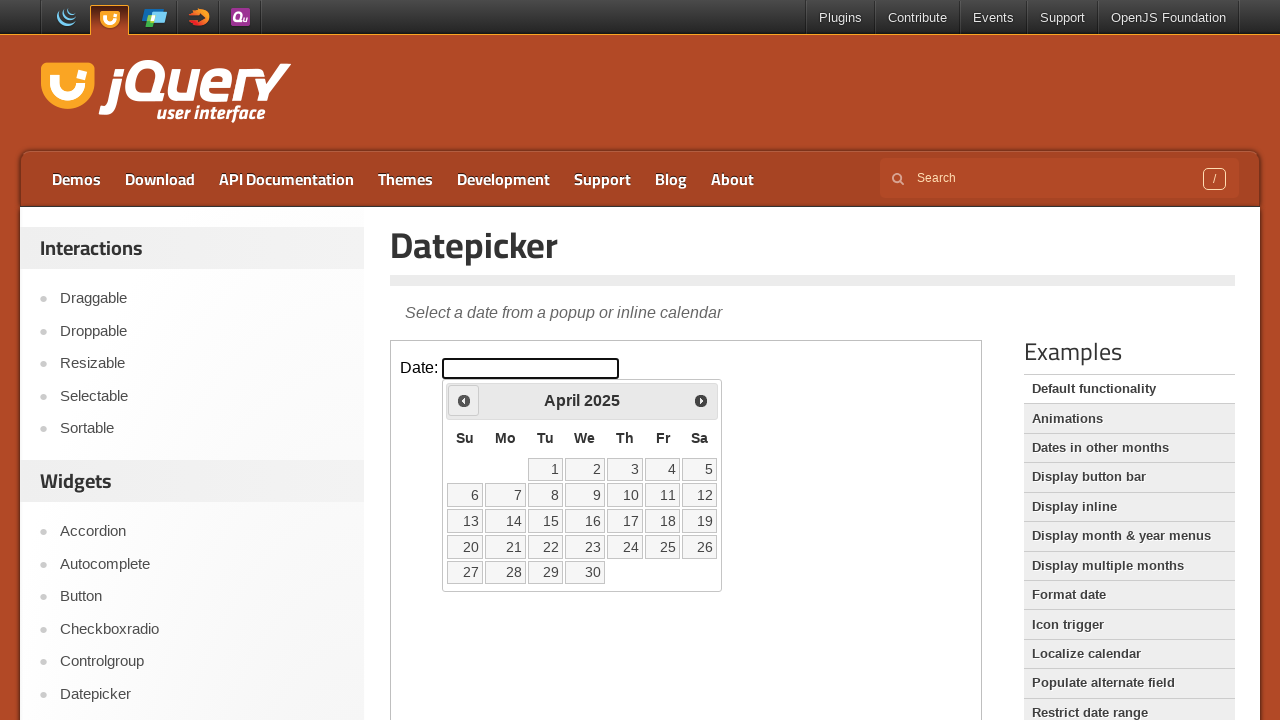

Clicked Previous button to navigate backward from April 2025 at (464, 400) on iframe.demo-frame >> internal:control=enter-frame >> a[title='Prev']
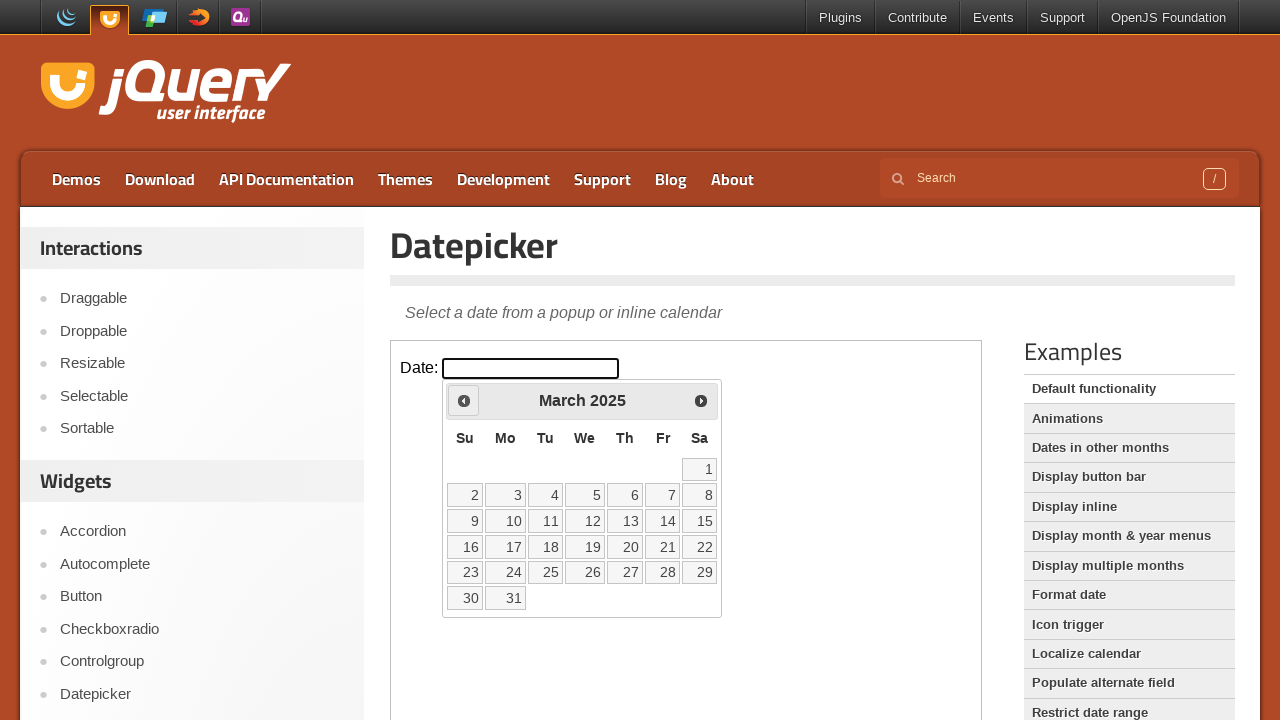

Waited 200ms for calendar to update
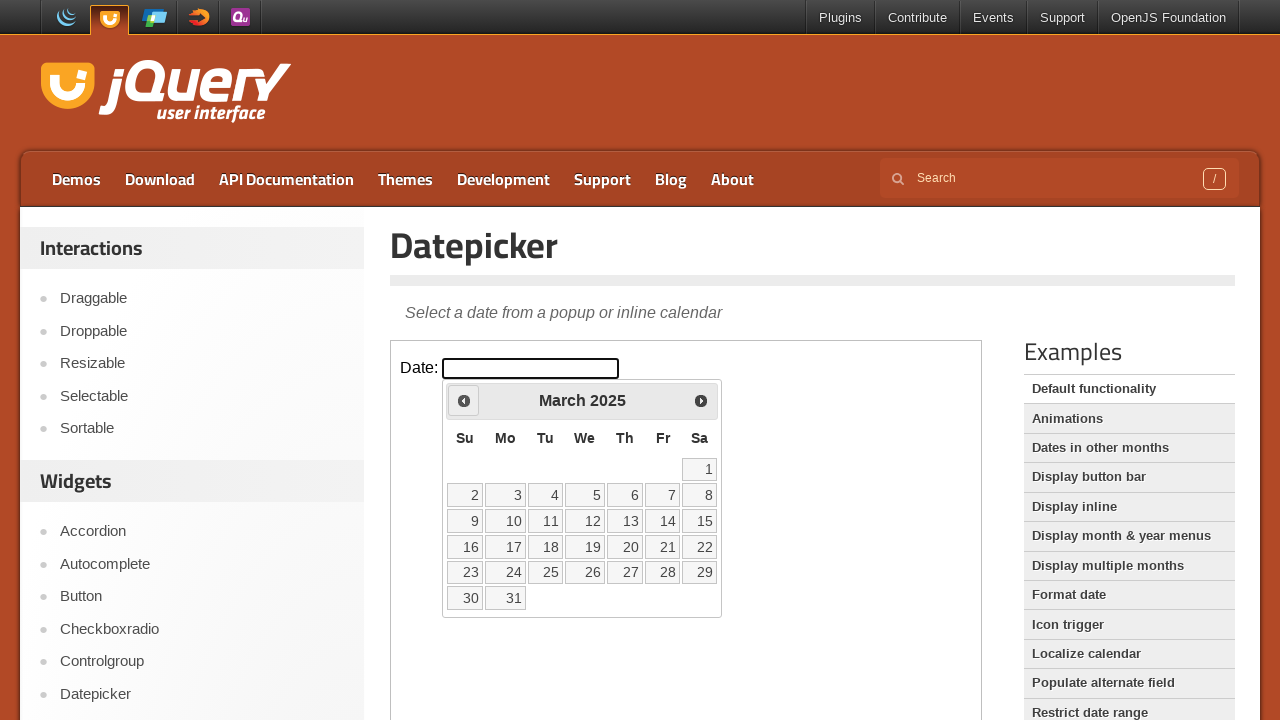

Read current datepicker display: March 2025
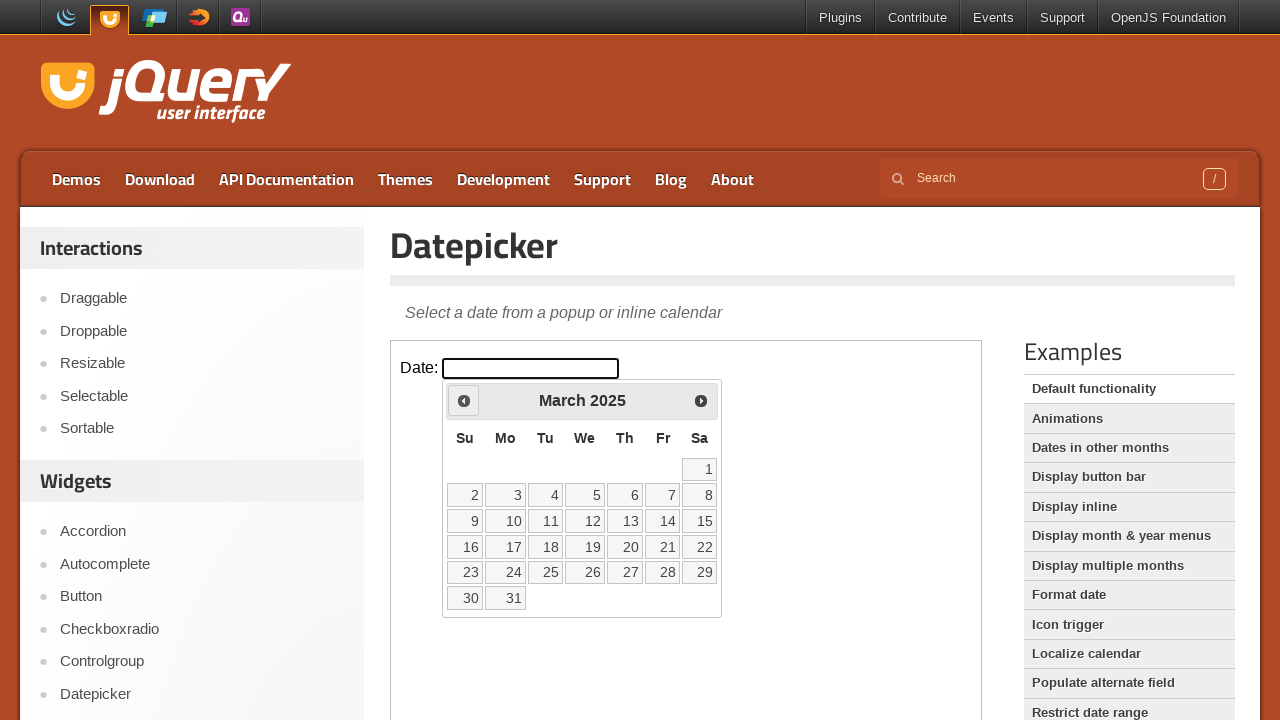

Clicked Previous button to navigate backward from March 2025 at (464, 400) on iframe.demo-frame >> internal:control=enter-frame >> a[title='Prev']
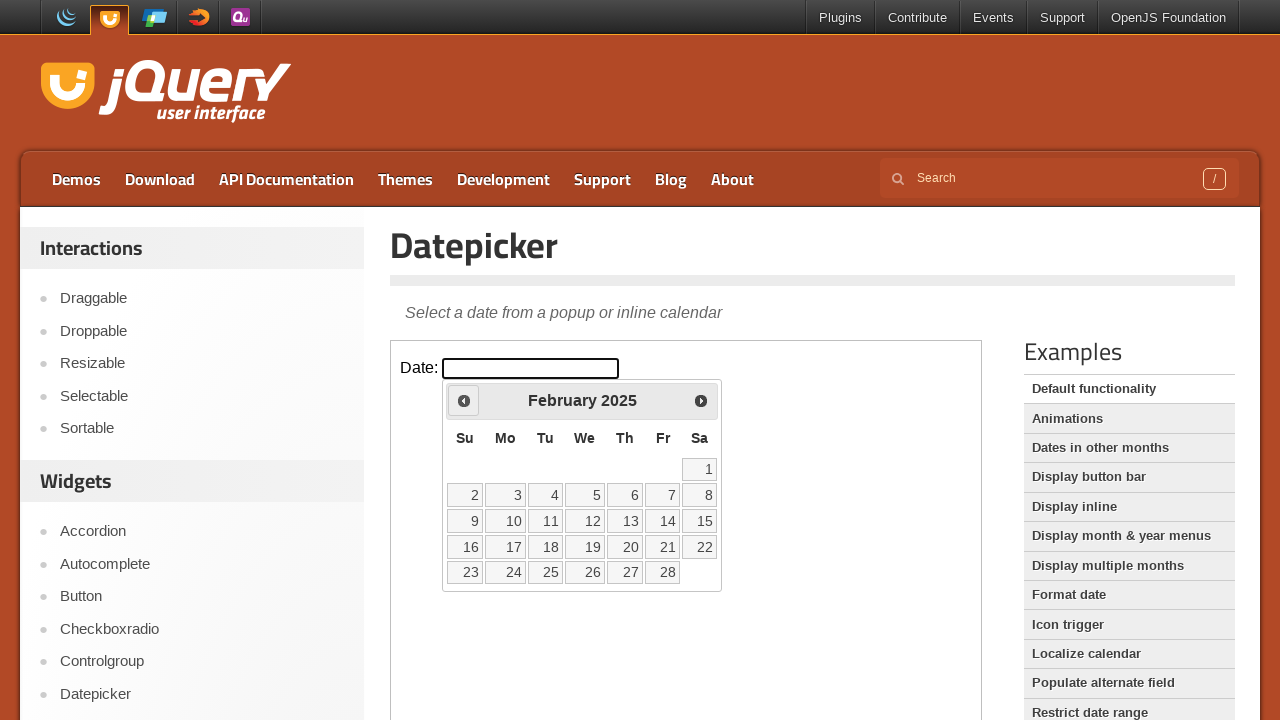

Waited 200ms for calendar to update
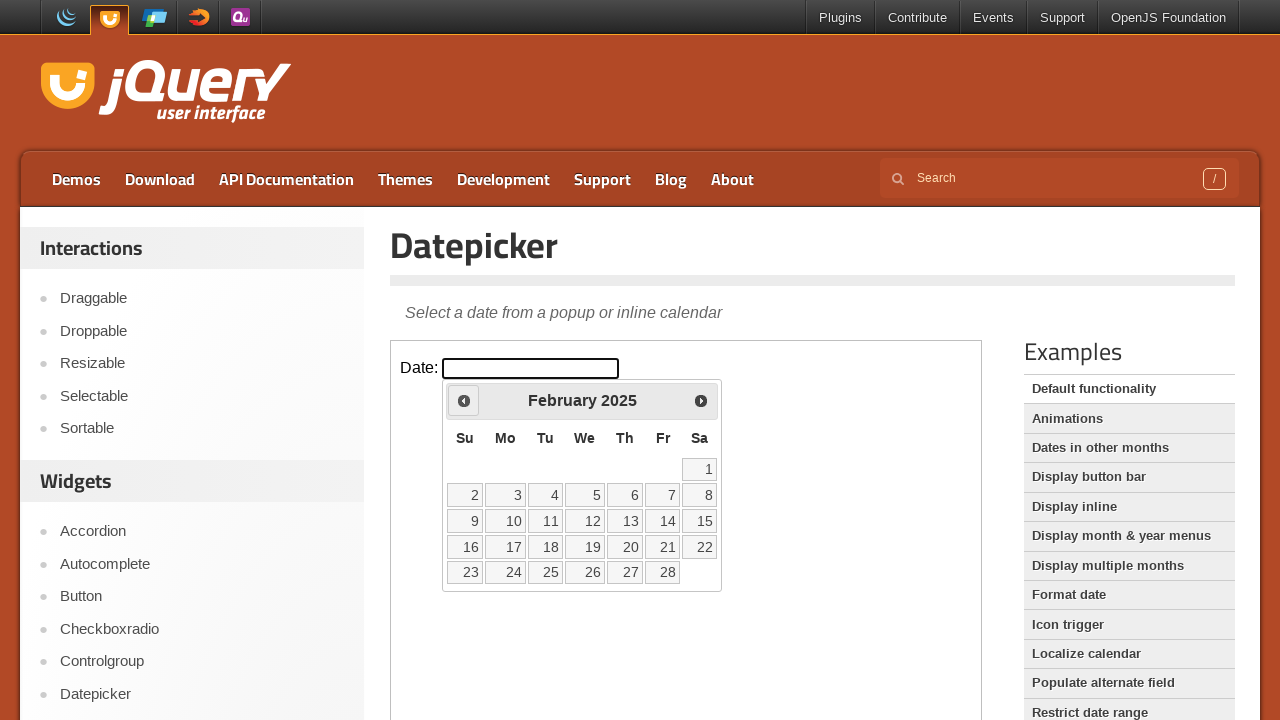

Read current datepicker display: February 2025
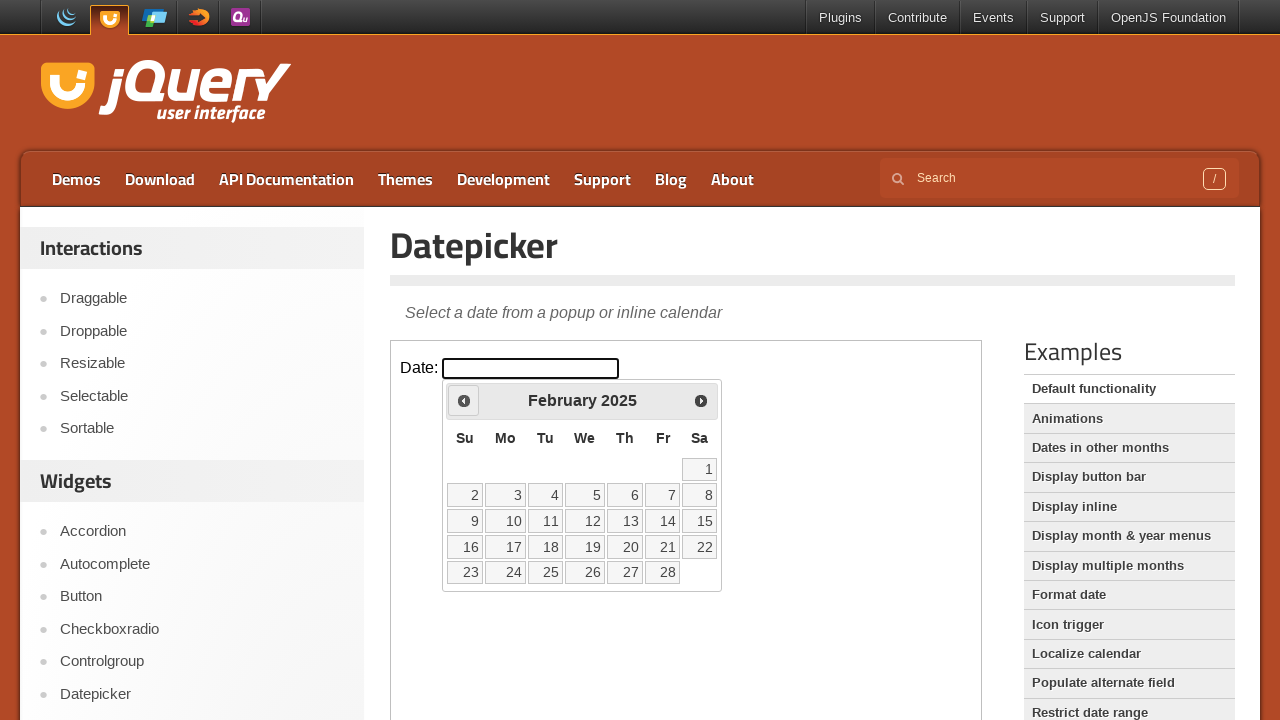

Clicked Previous button to navigate backward from February 2025 at (464, 400) on iframe.demo-frame >> internal:control=enter-frame >> a[title='Prev']
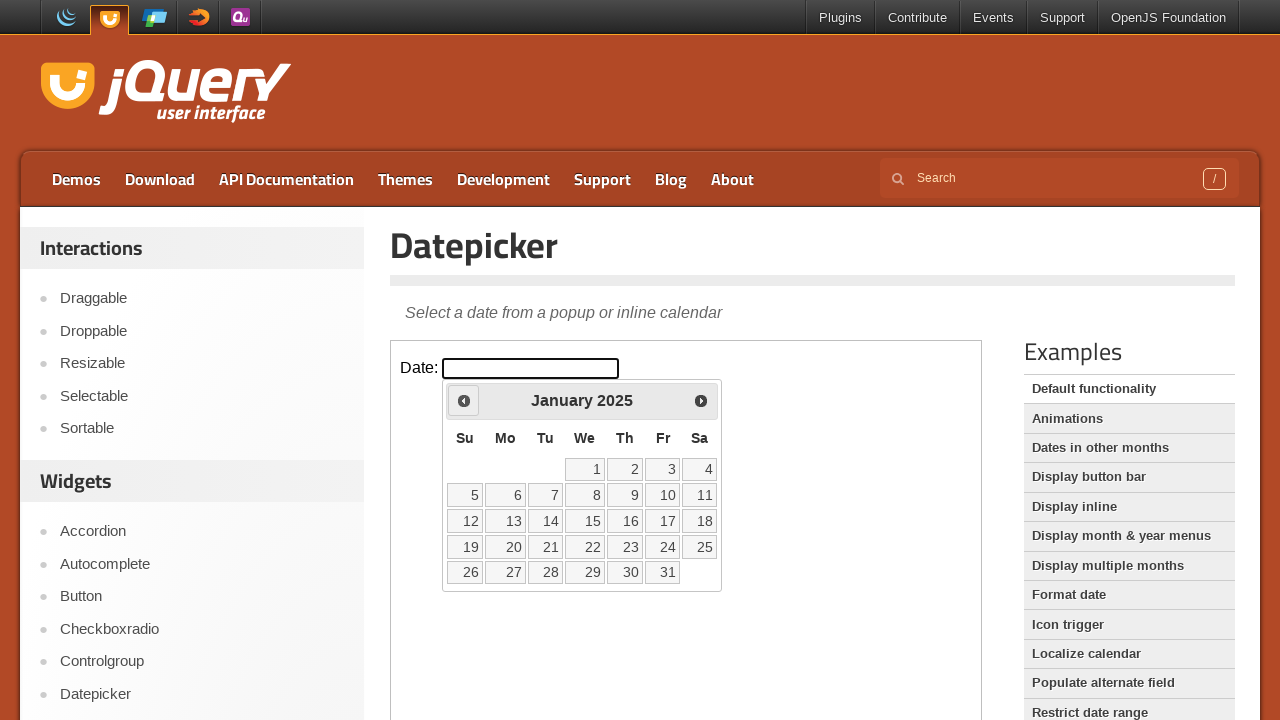

Waited 200ms for calendar to update
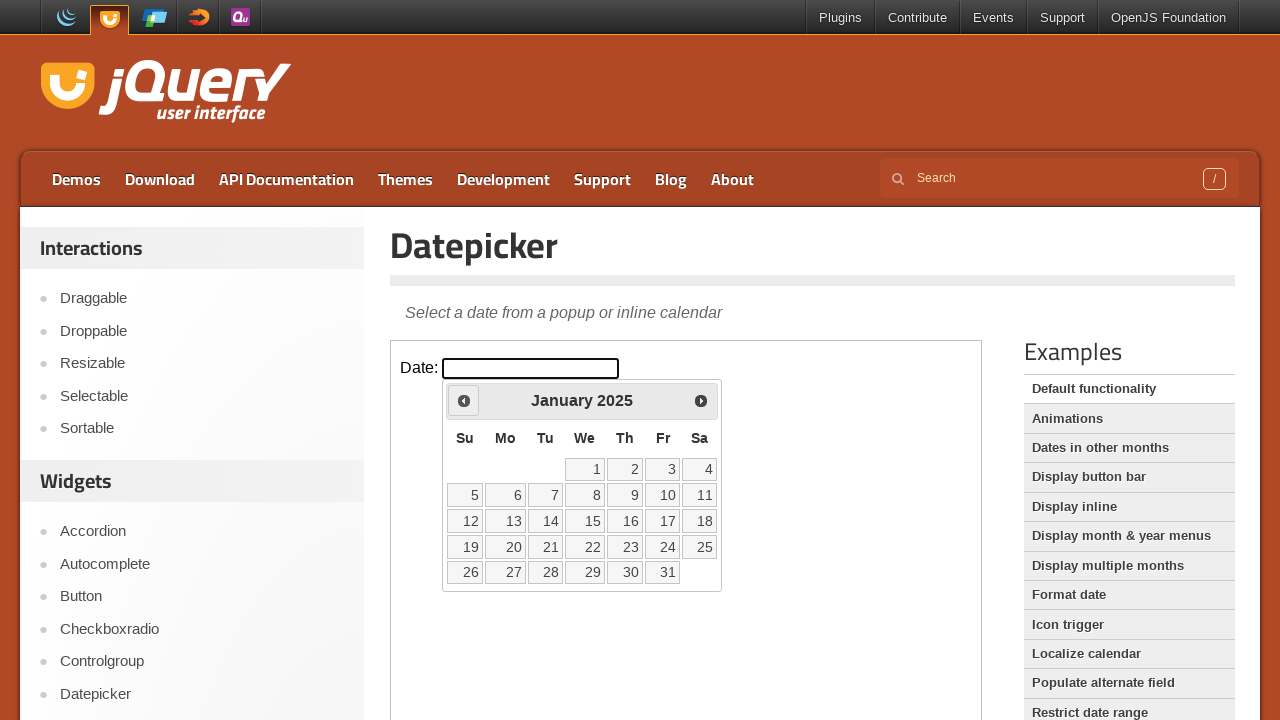

Read current datepicker display: January 2025
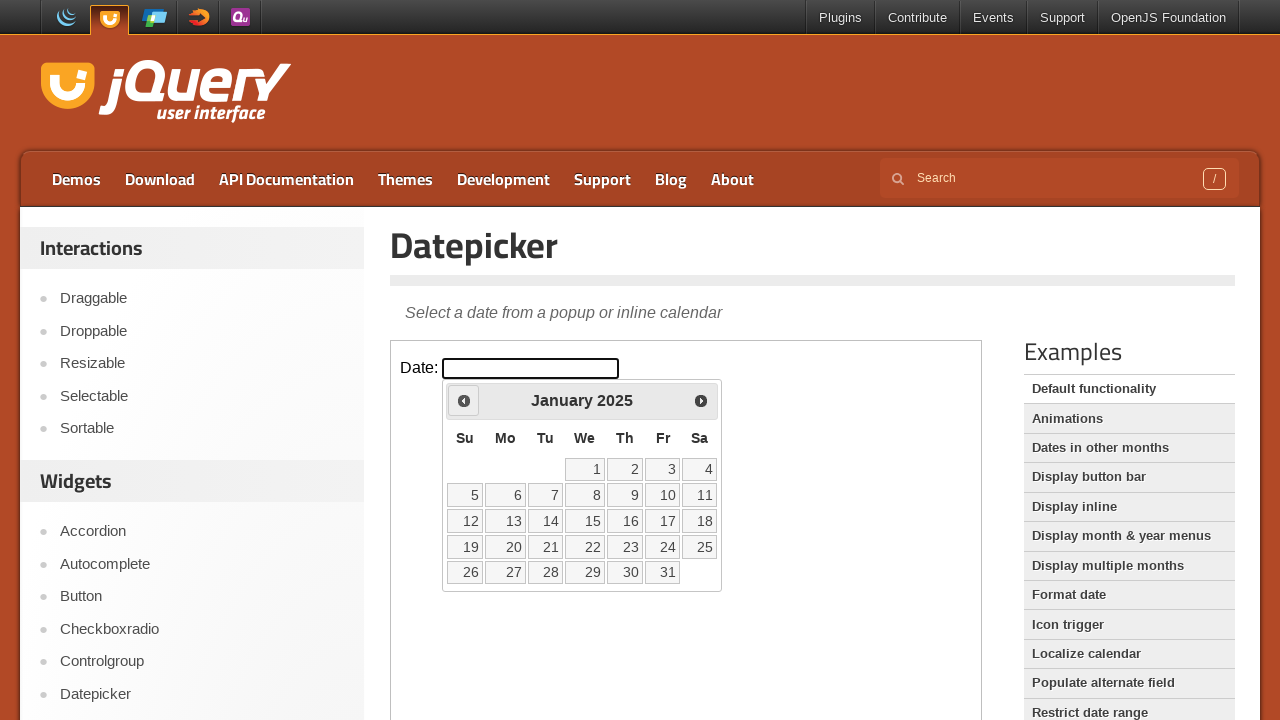

Clicked Previous button to navigate backward from January 2025 at (464, 400) on iframe.demo-frame >> internal:control=enter-frame >> a[title='Prev']
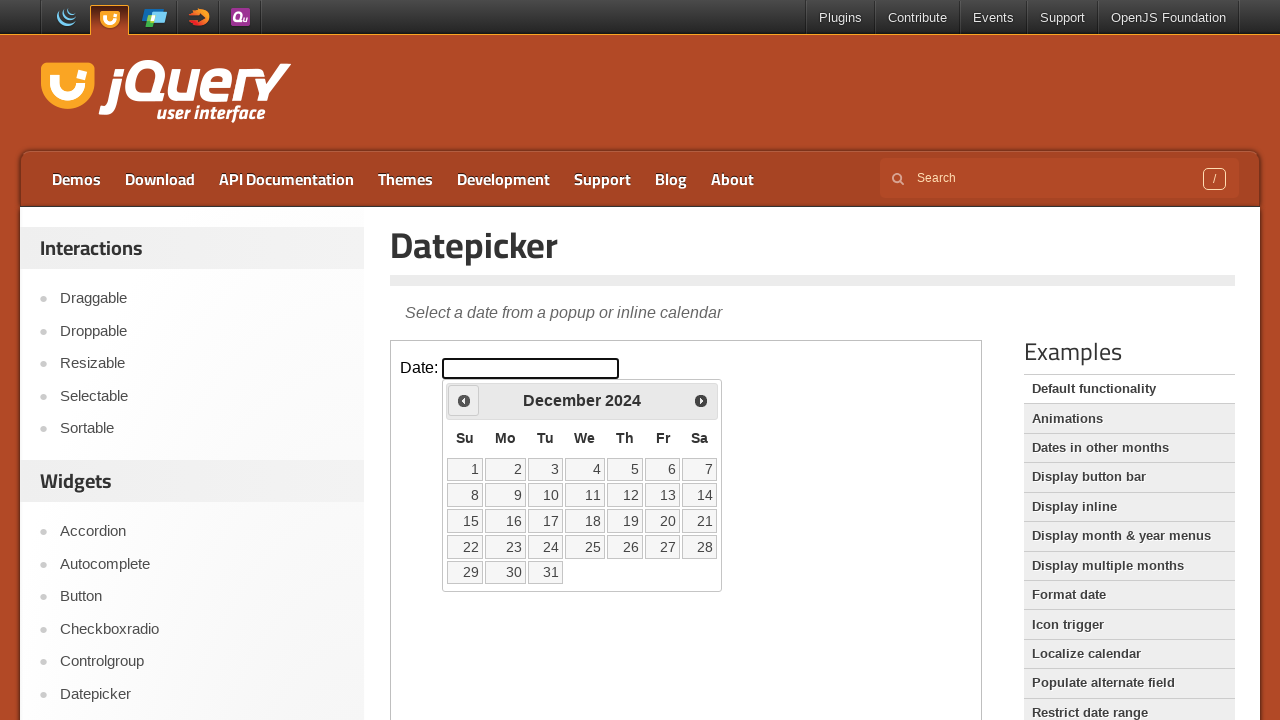

Waited 200ms for calendar to update
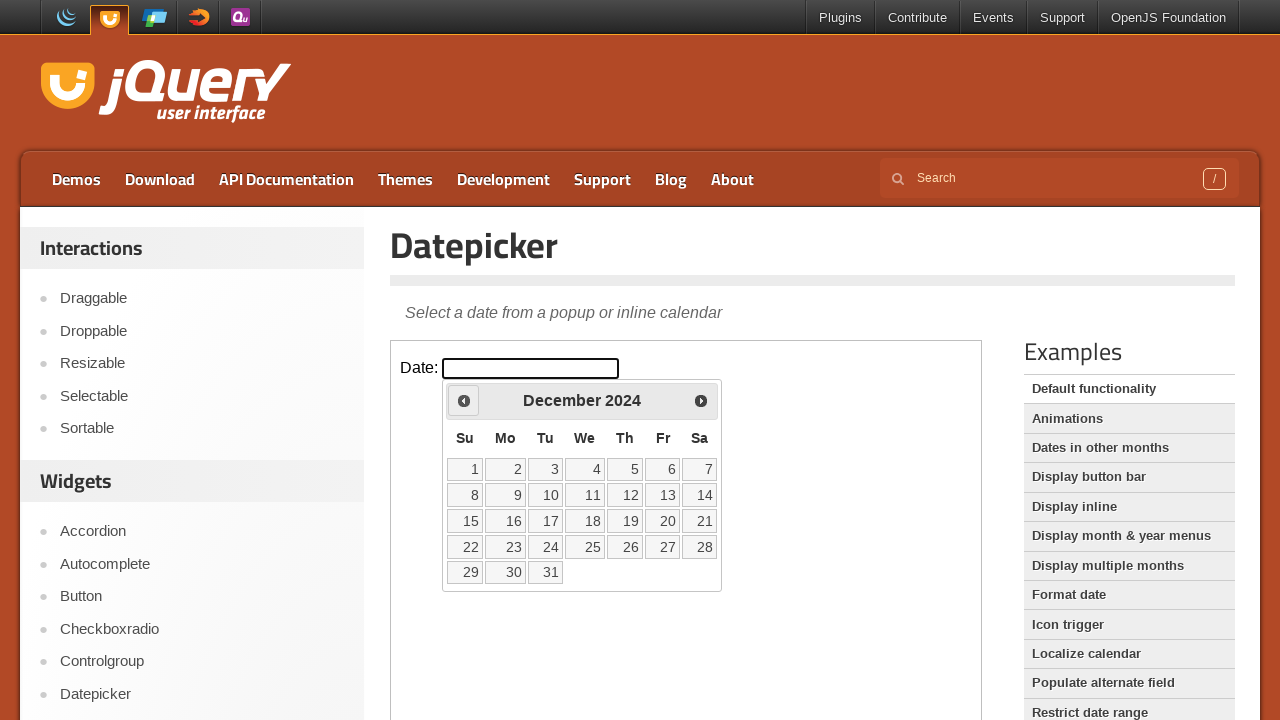

Read current datepicker display: December 2024
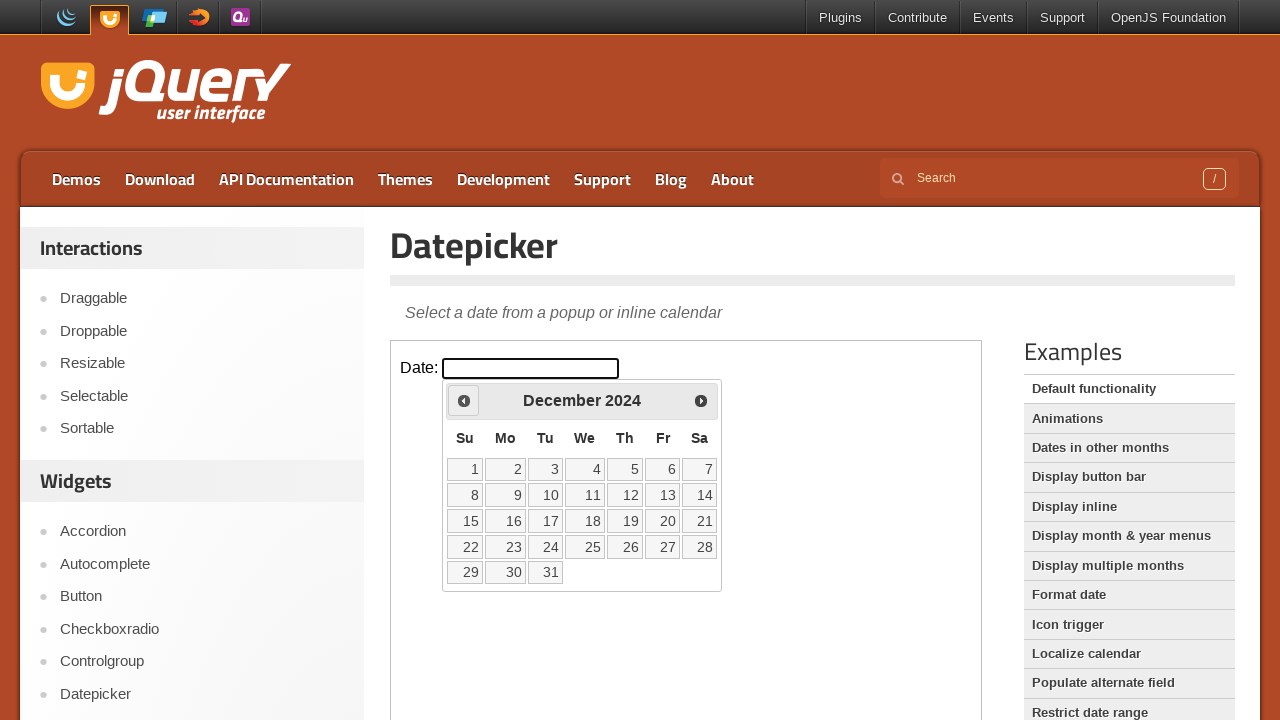

Clicked Previous button to navigate backward from December 2024 at (464, 400) on iframe.demo-frame >> internal:control=enter-frame >> a[title='Prev']
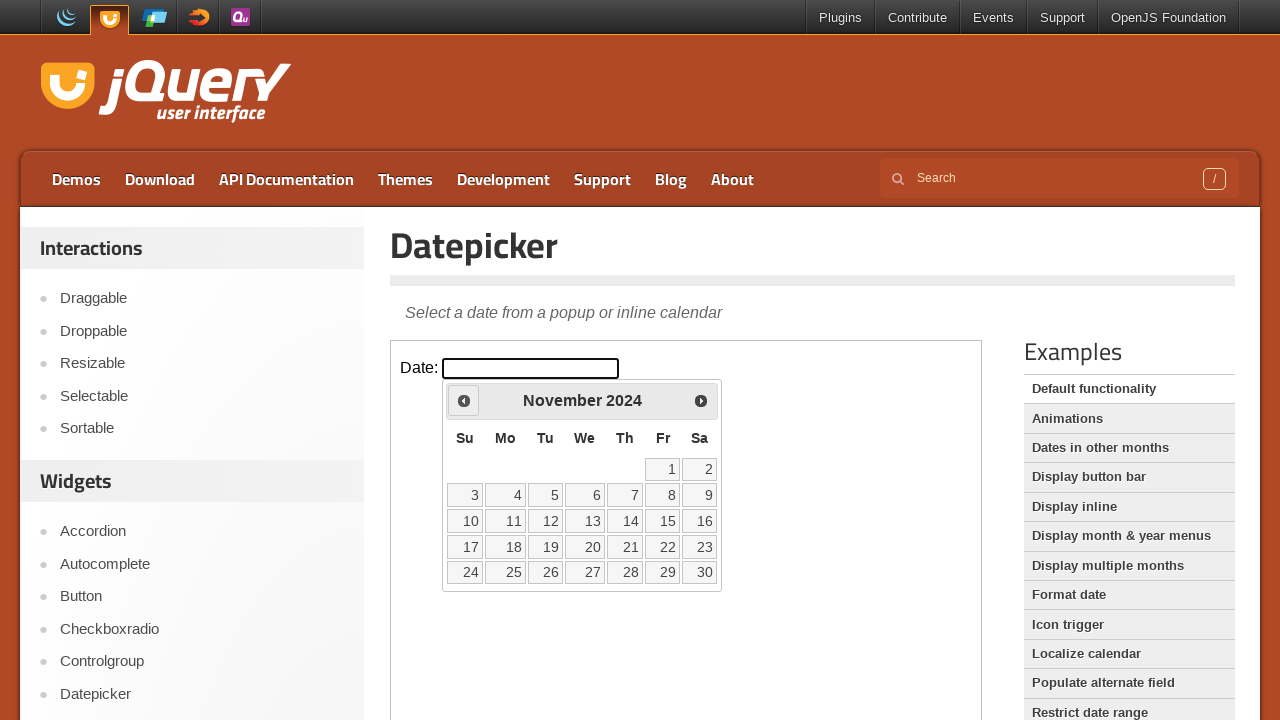

Waited 200ms for calendar to update
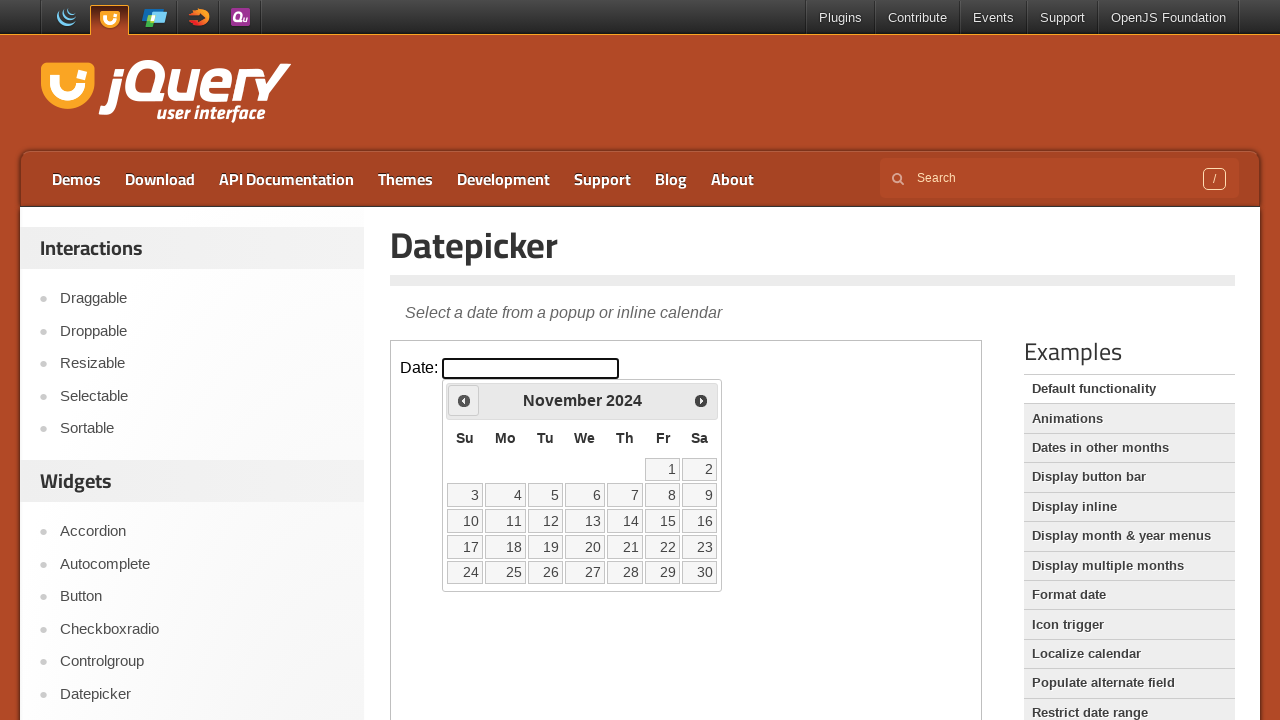

Read current datepicker display: November 2024
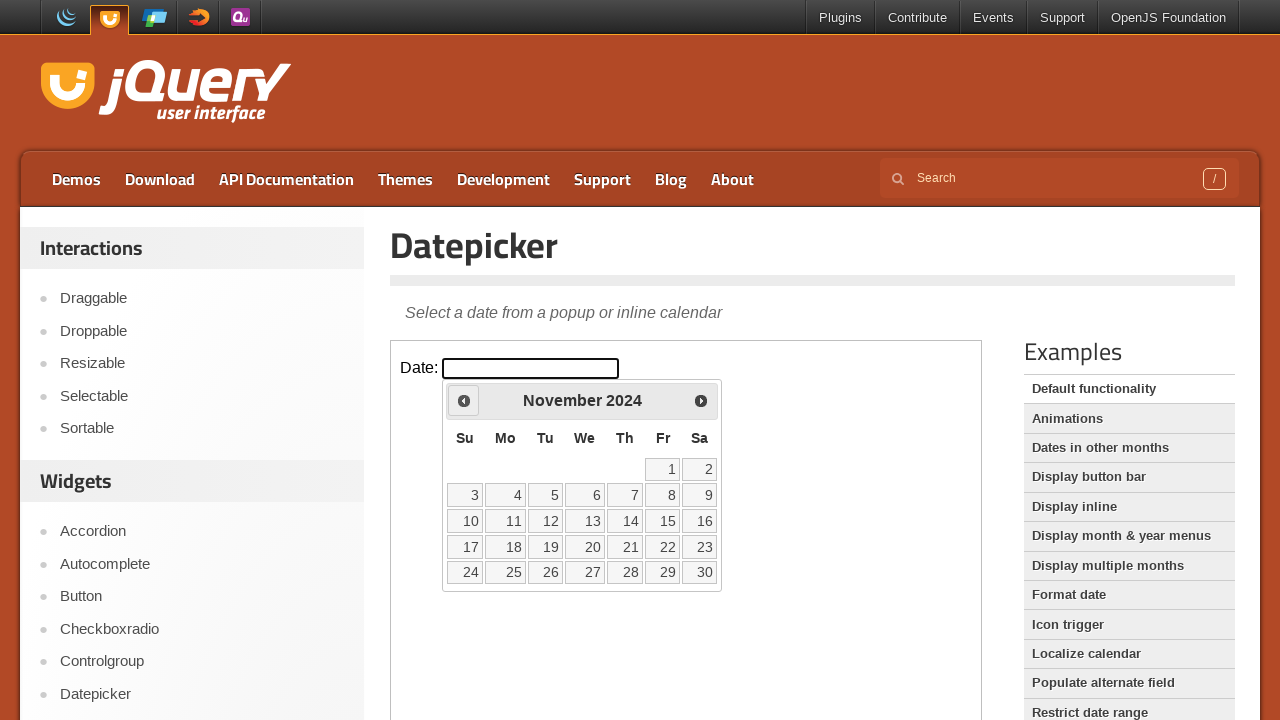

Clicked Previous button to navigate backward from November 2024 at (464, 400) on iframe.demo-frame >> internal:control=enter-frame >> a[title='Prev']
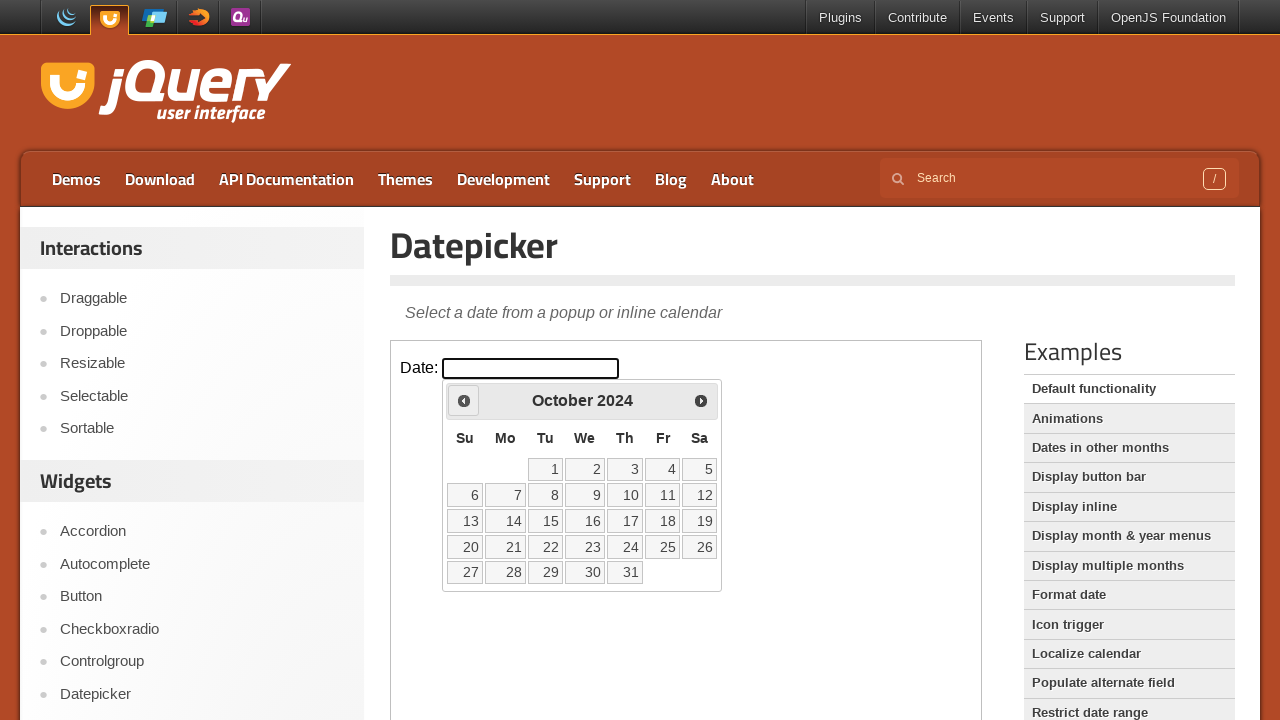

Waited 200ms for calendar to update
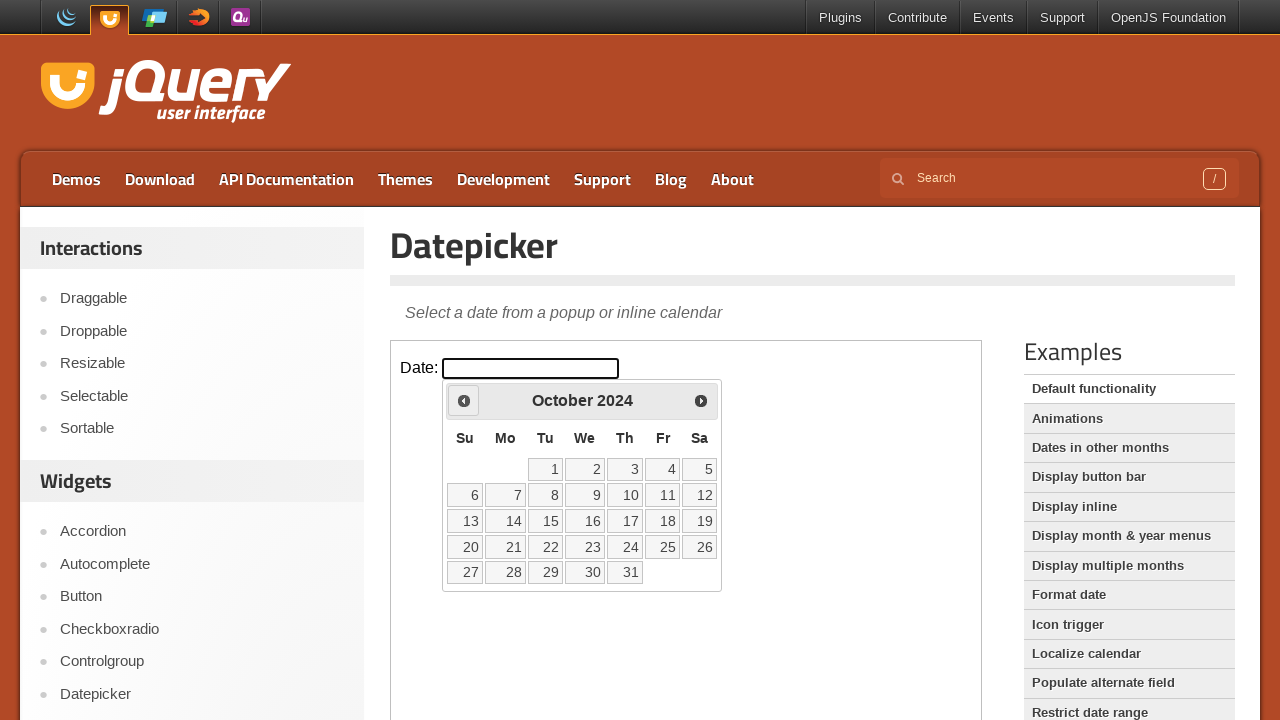

Read current datepicker display: October 2024
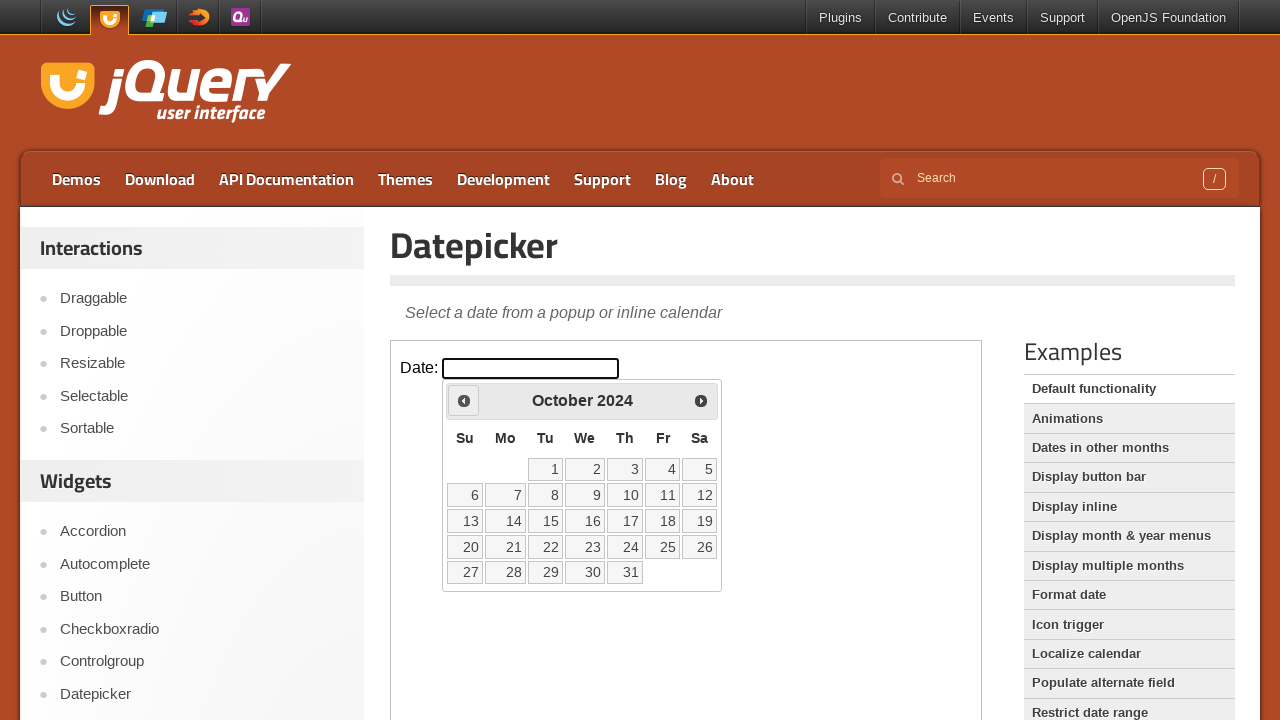

Clicked Previous button to navigate backward from October 2024 at (464, 400) on iframe.demo-frame >> internal:control=enter-frame >> a[title='Prev']
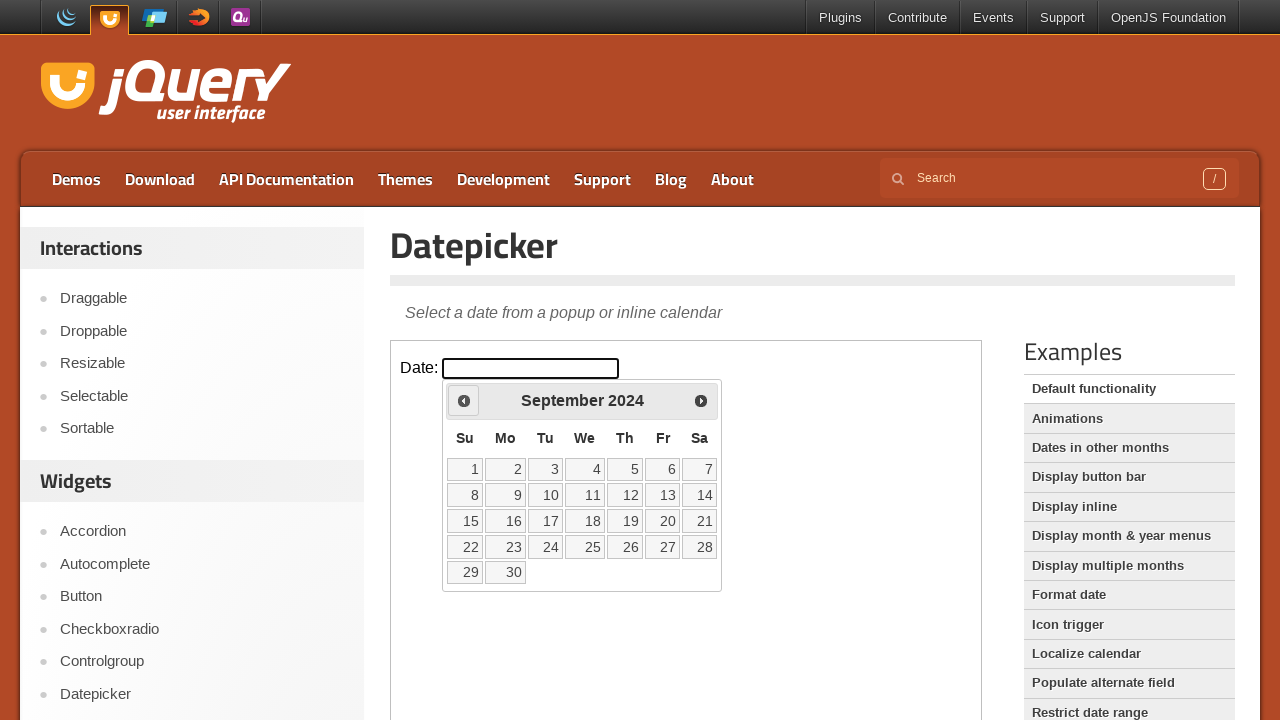

Waited 200ms for calendar to update
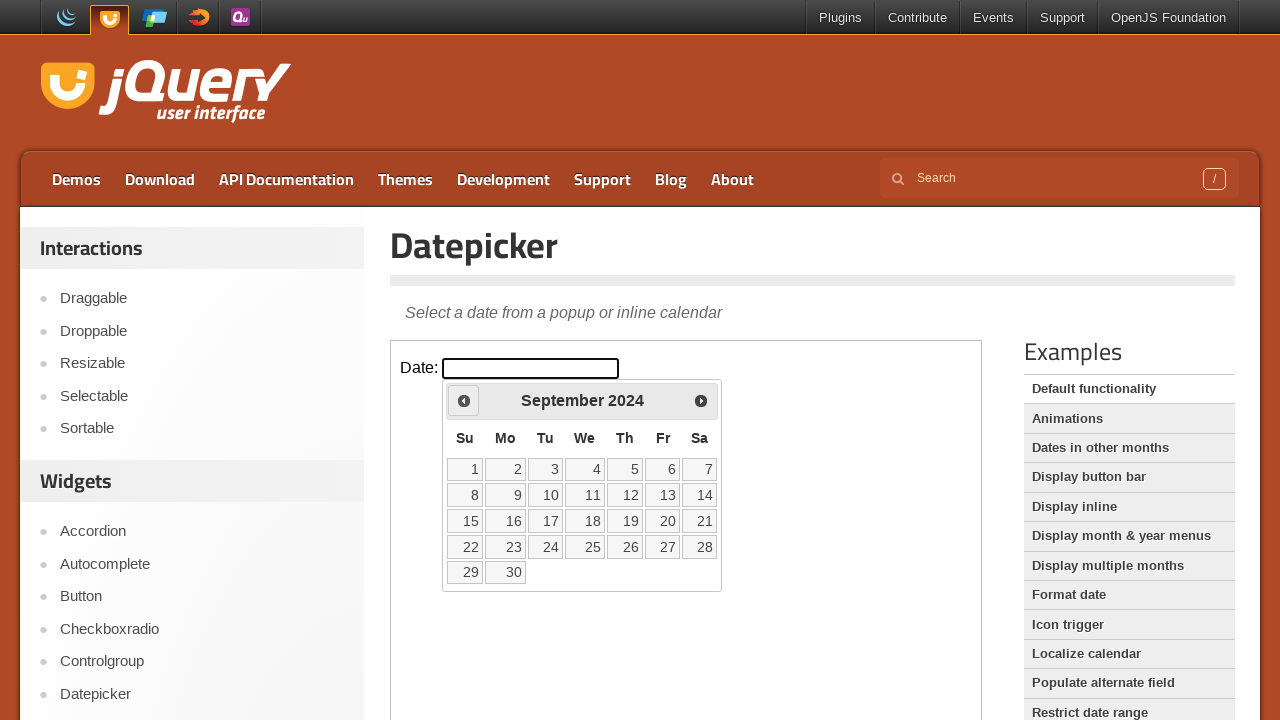

Read current datepicker display: September 2024
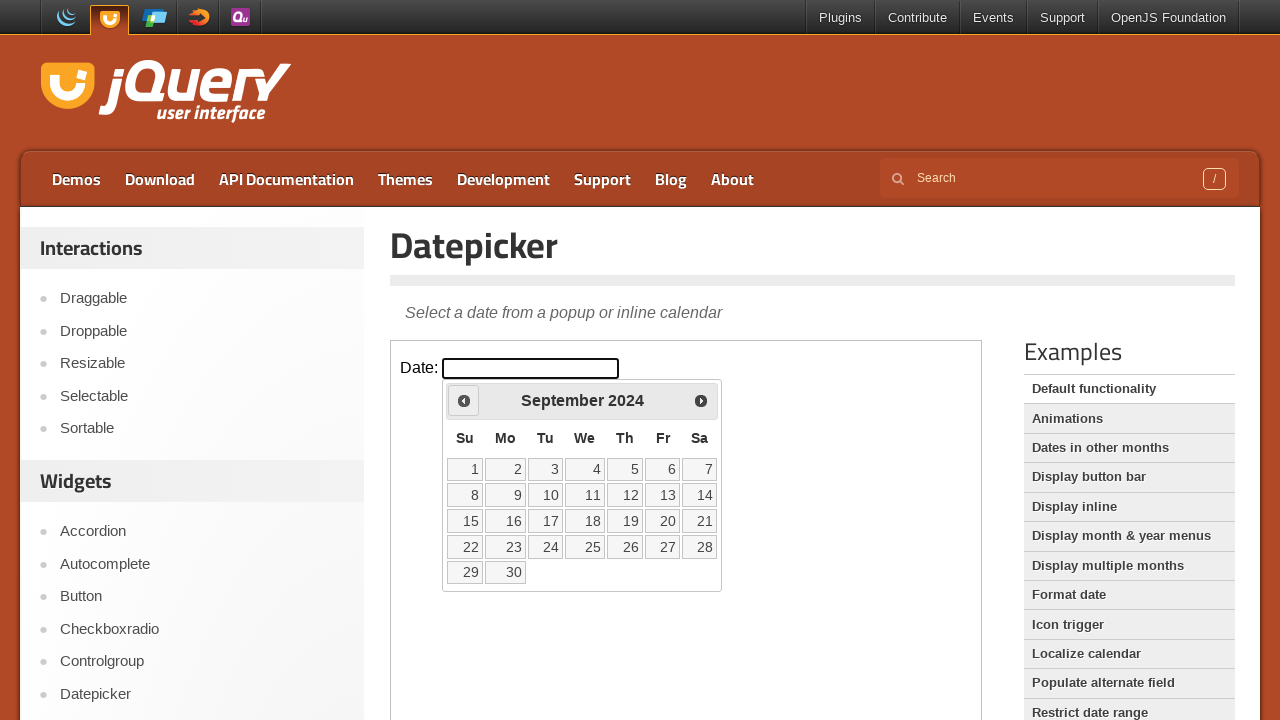

Clicked Previous button to navigate backward from September 2024 at (464, 400) on iframe.demo-frame >> internal:control=enter-frame >> a[title='Prev']
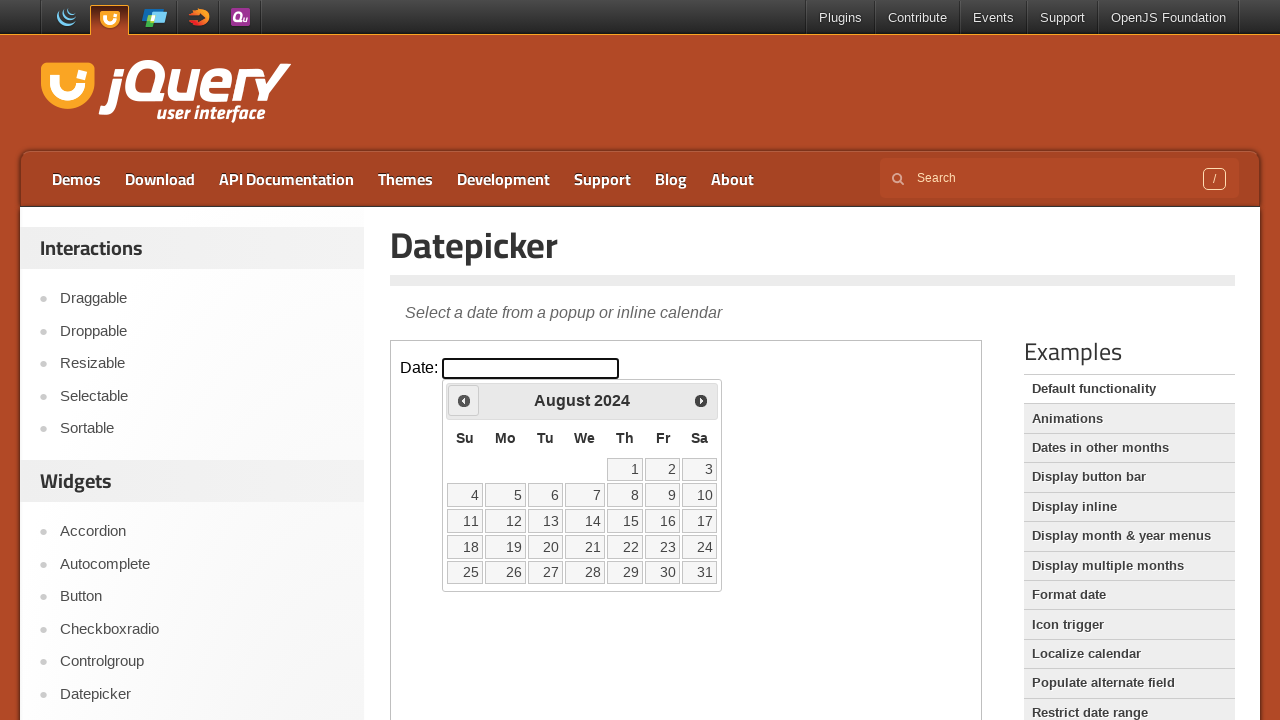

Waited 200ms for calendar to update
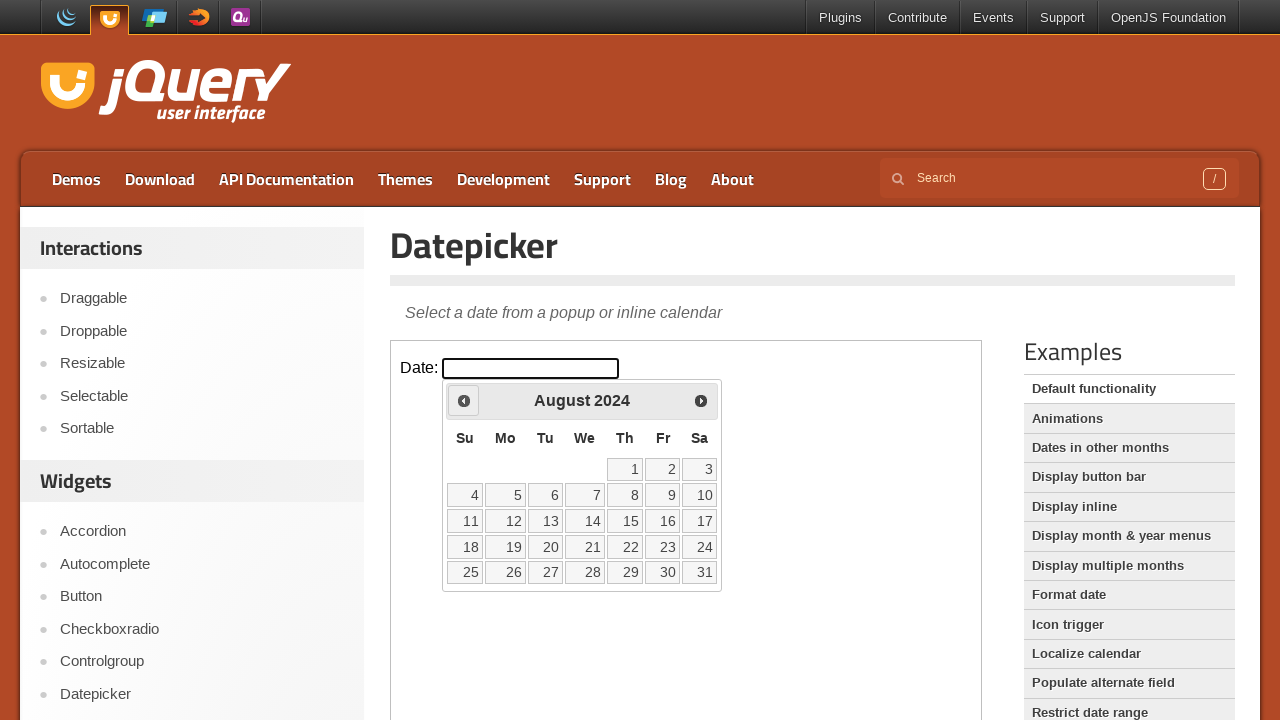

Read current datepicker display: August 2024
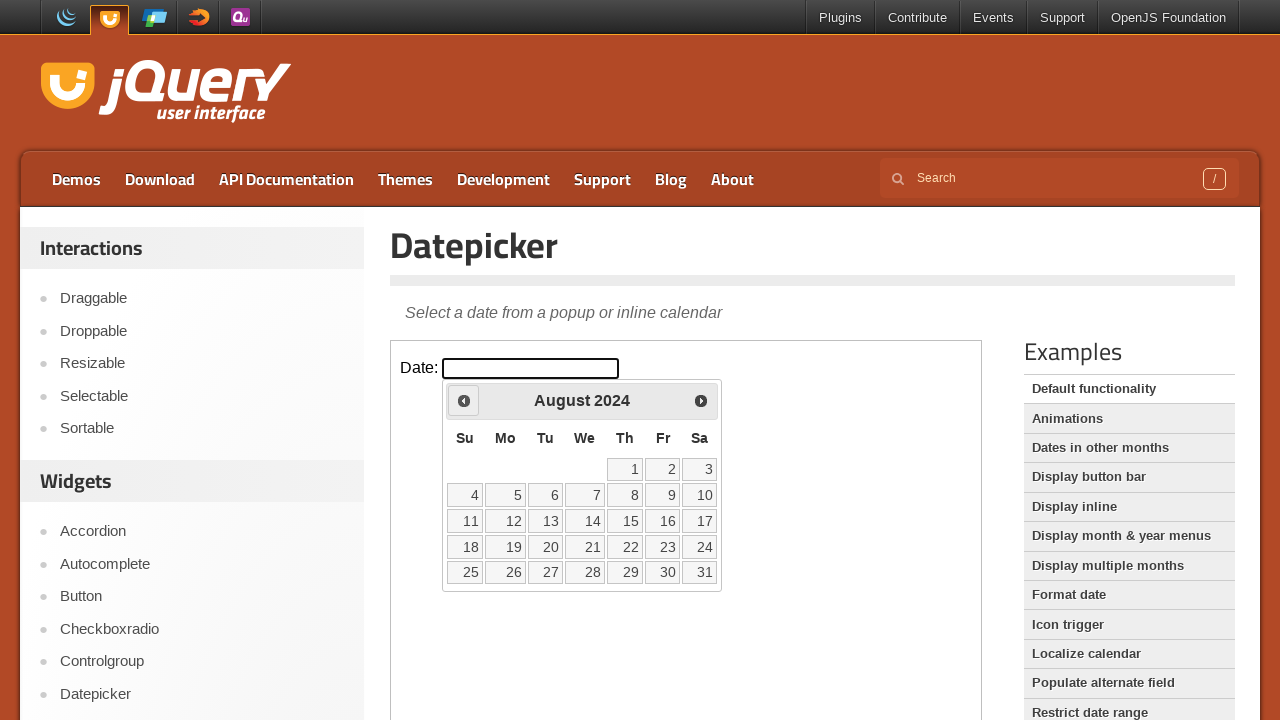

Clicked Previous button to navigate backward from August 2024 at (464, 400) on iframe.demo-frame >> internal:control=enter-frame >> a[title='Prev']
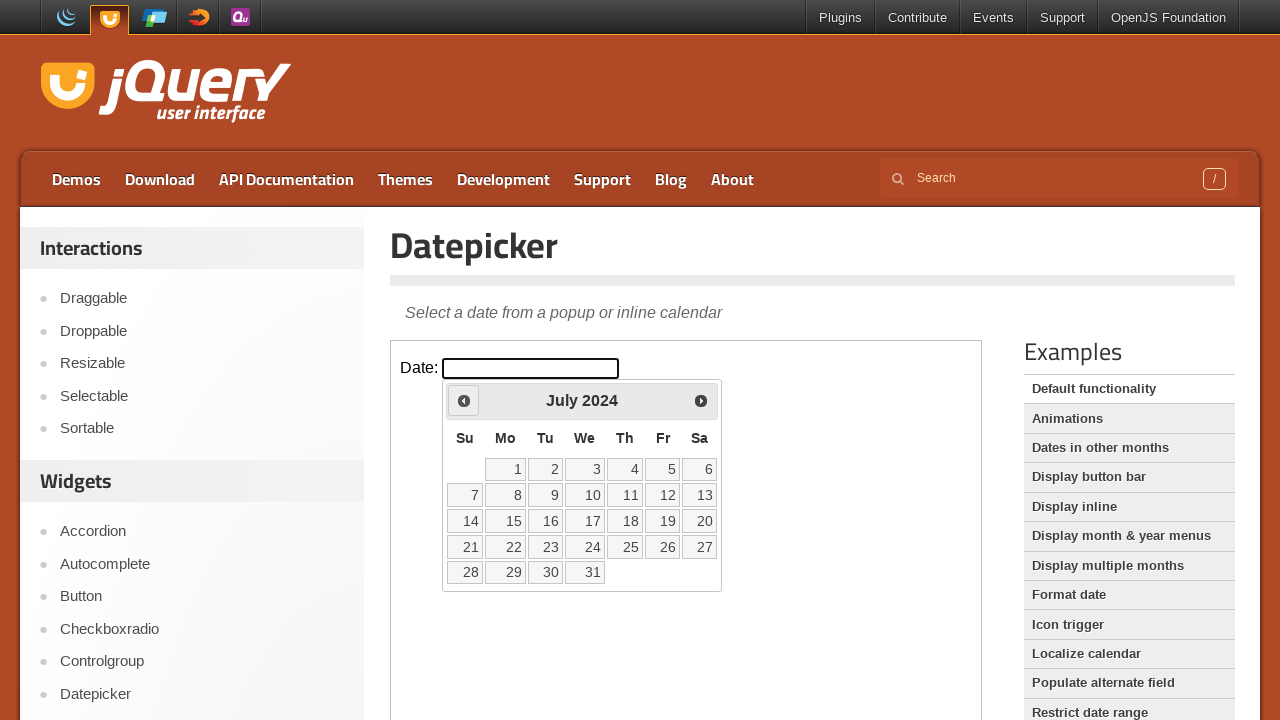

Waited 200ms for calendar to update
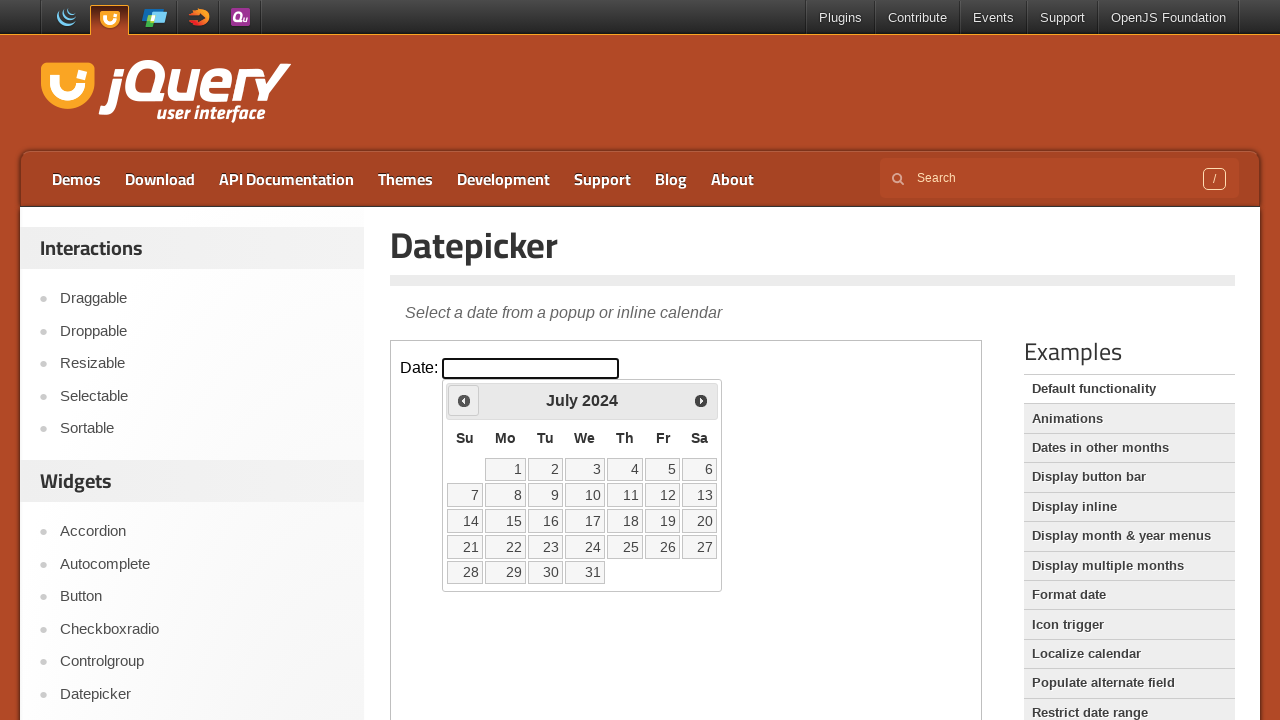

Read current datepicker display: July 2024
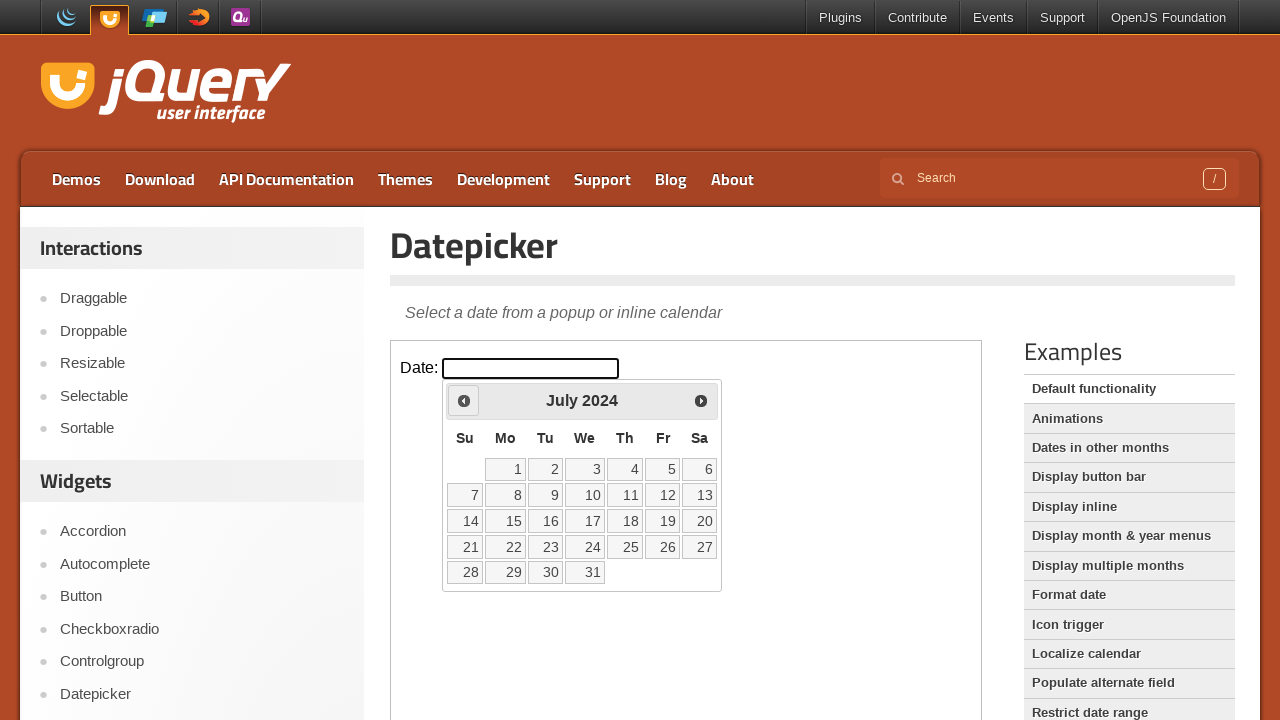

Clicked Previous button to navigate backward from July 2024 at (464, 400) on iframe.demo-frame >> internal:control=enter-frame >> a[title='Prev']
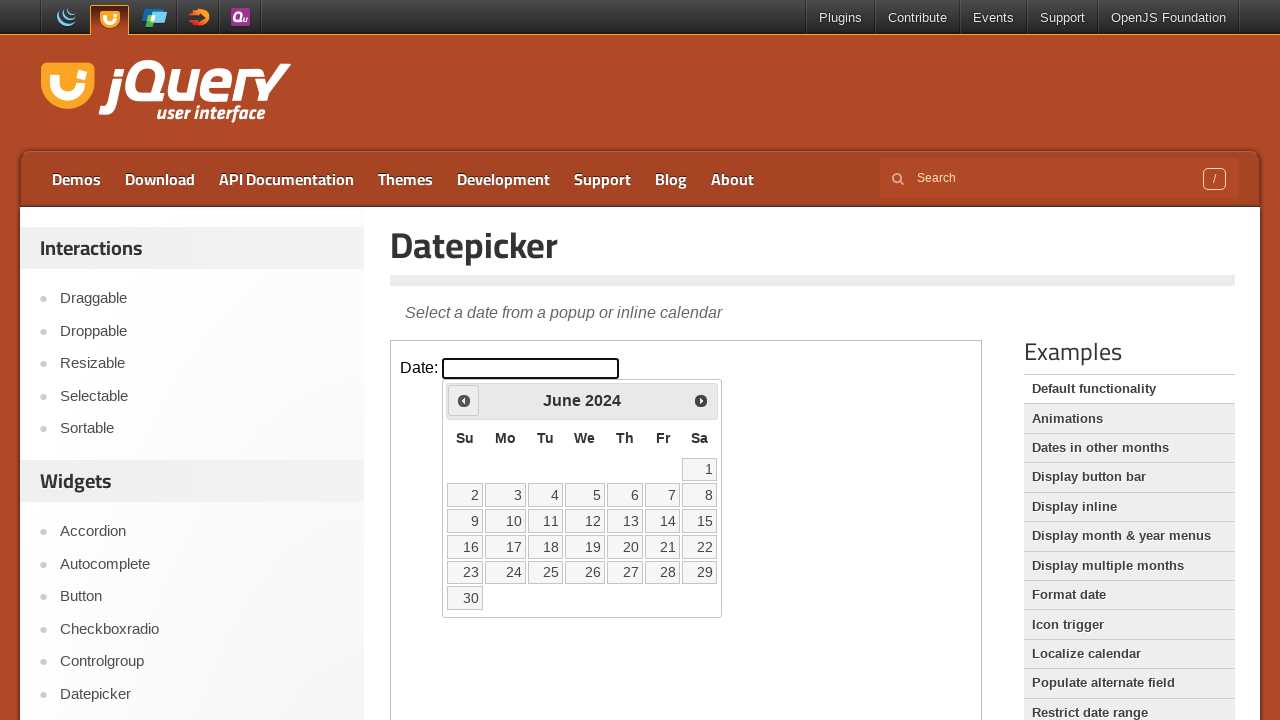

Waited 200ms for calendar to update
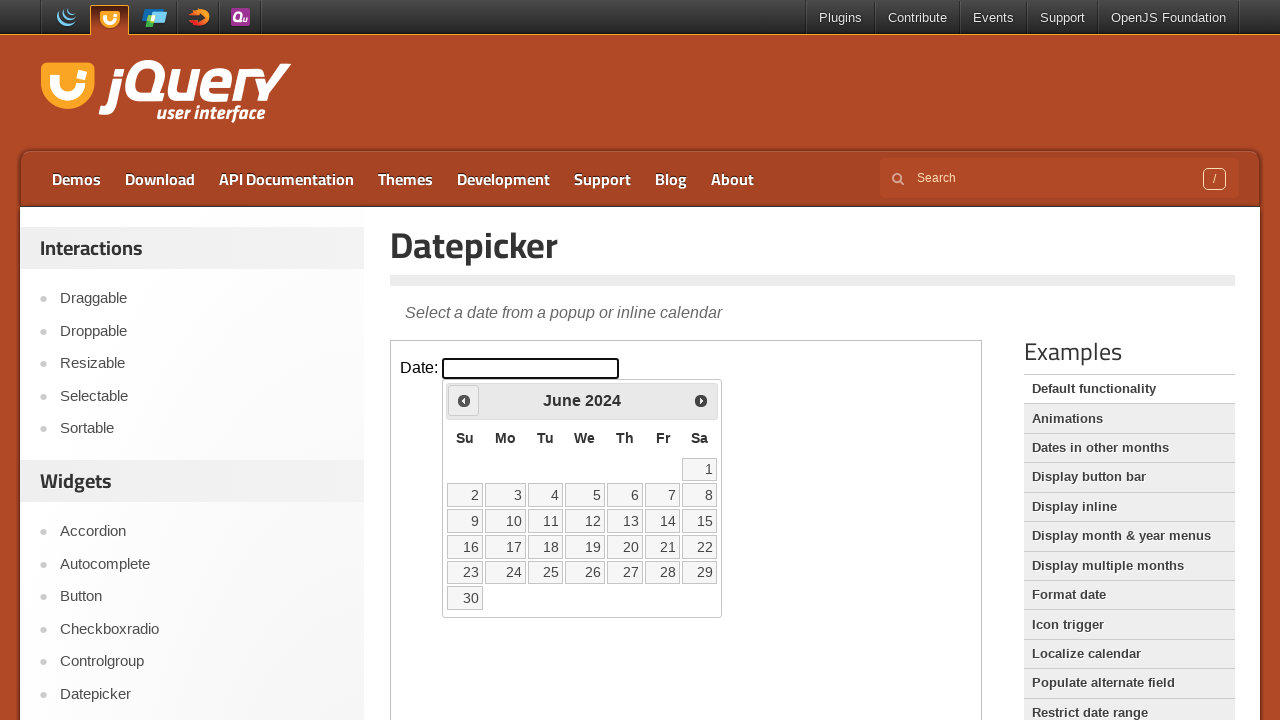

Read current datepicker display: June 2024
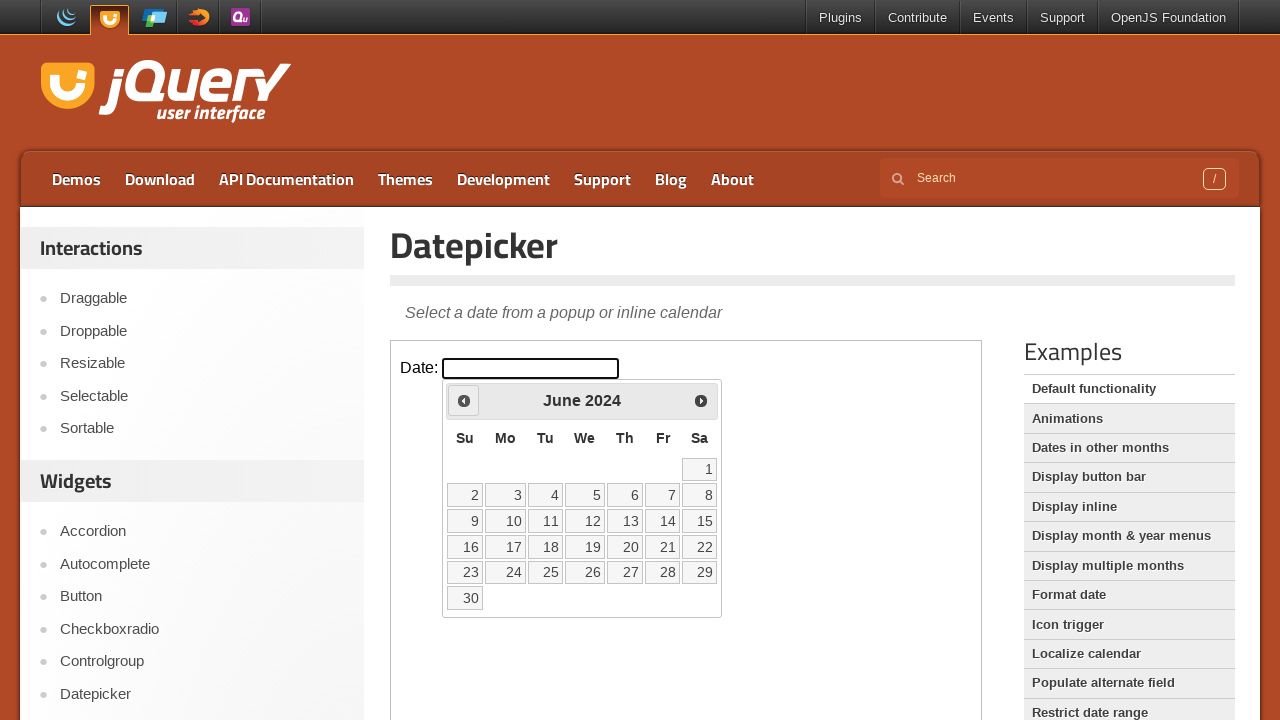

Clicked Previous button to navigate backward from June 2024 at (464, 400) on iframe.demo-frame >> internal:control=enter-frame >> a[title='Prev']
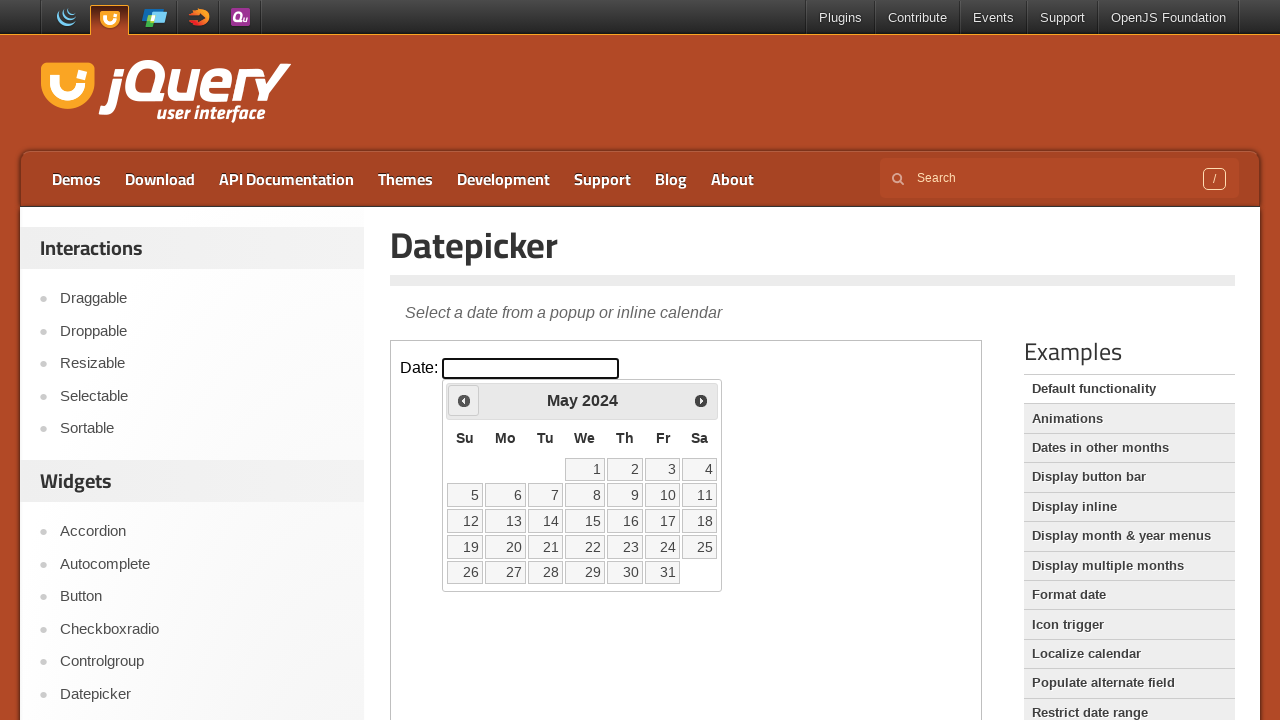

Waited 200ms for calendar to update
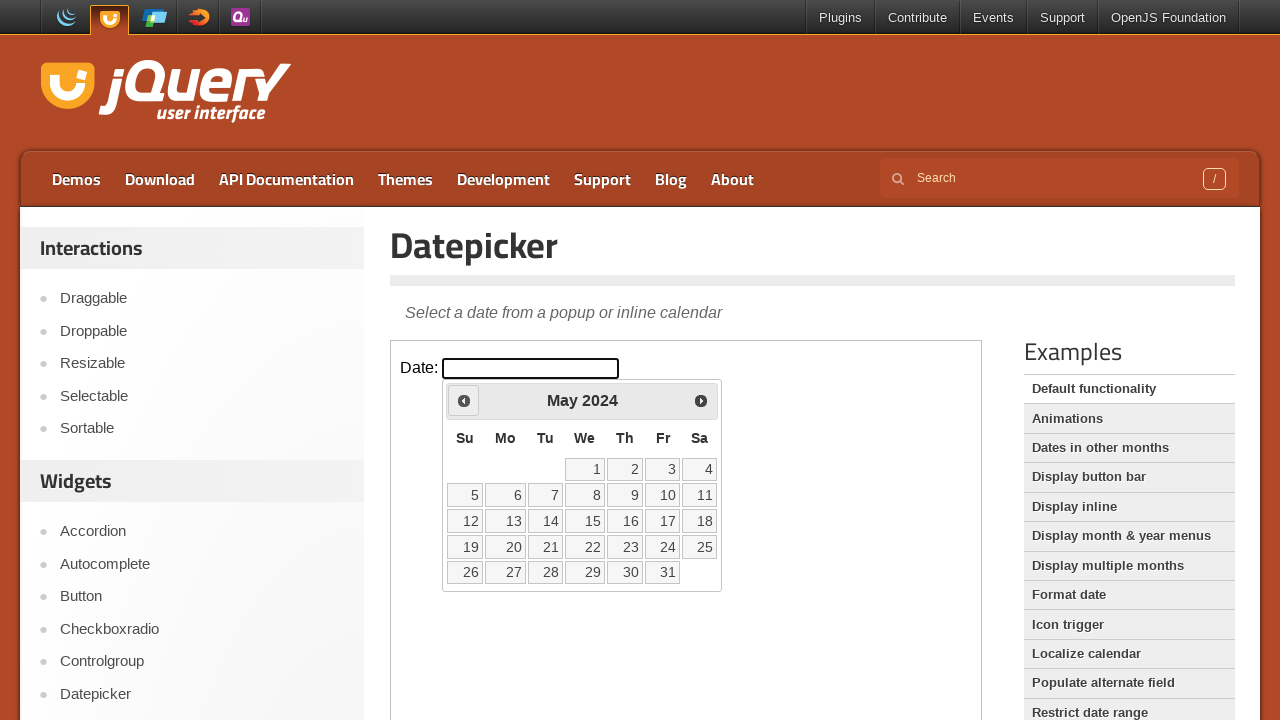

Read current datepicker display: May 2024
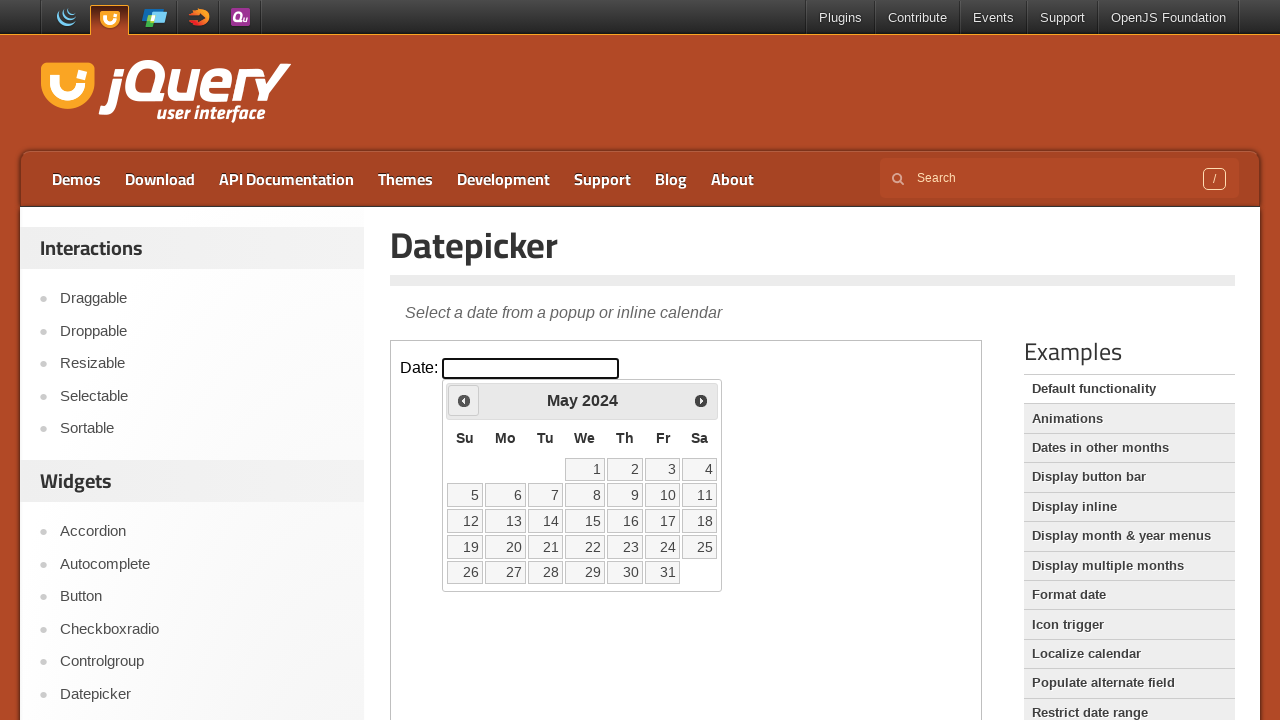

Clicked Previous button to navigate backward from May 2024 at (464, 400) on iframe.demo-frame >> internal:control=enter-frame >> a[title='Prev']
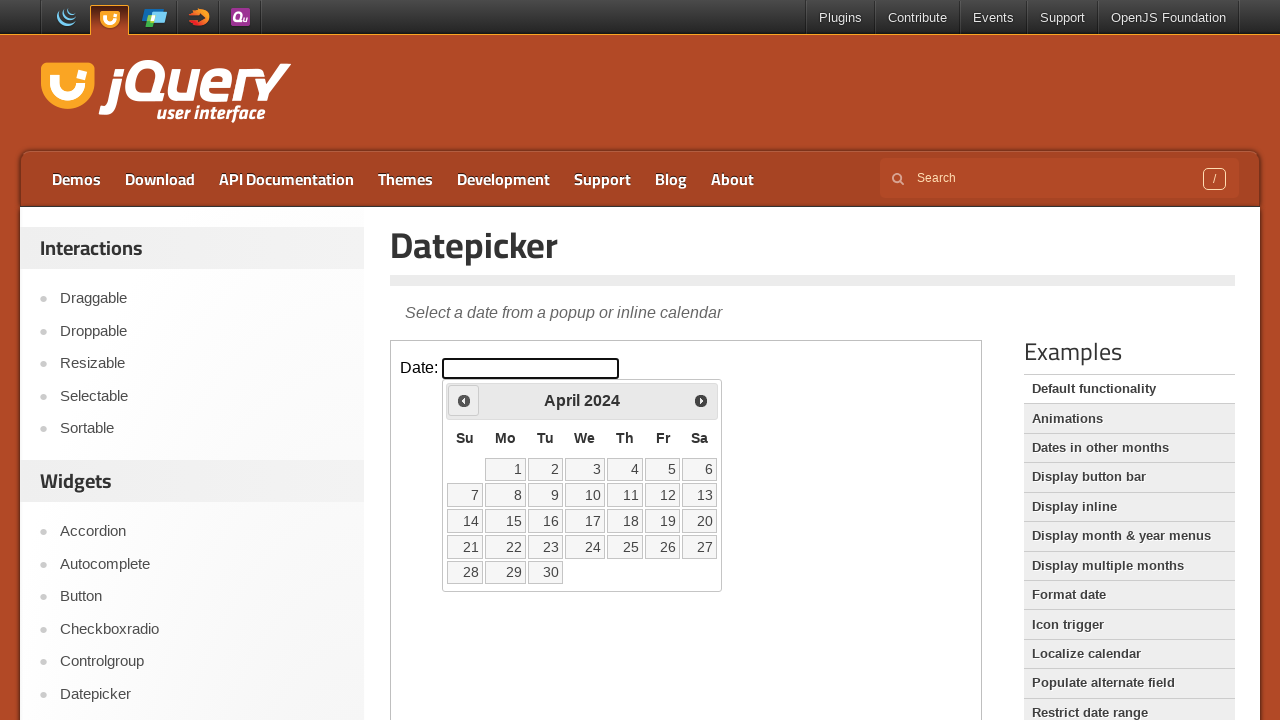

Waited 200ms for calendar to update
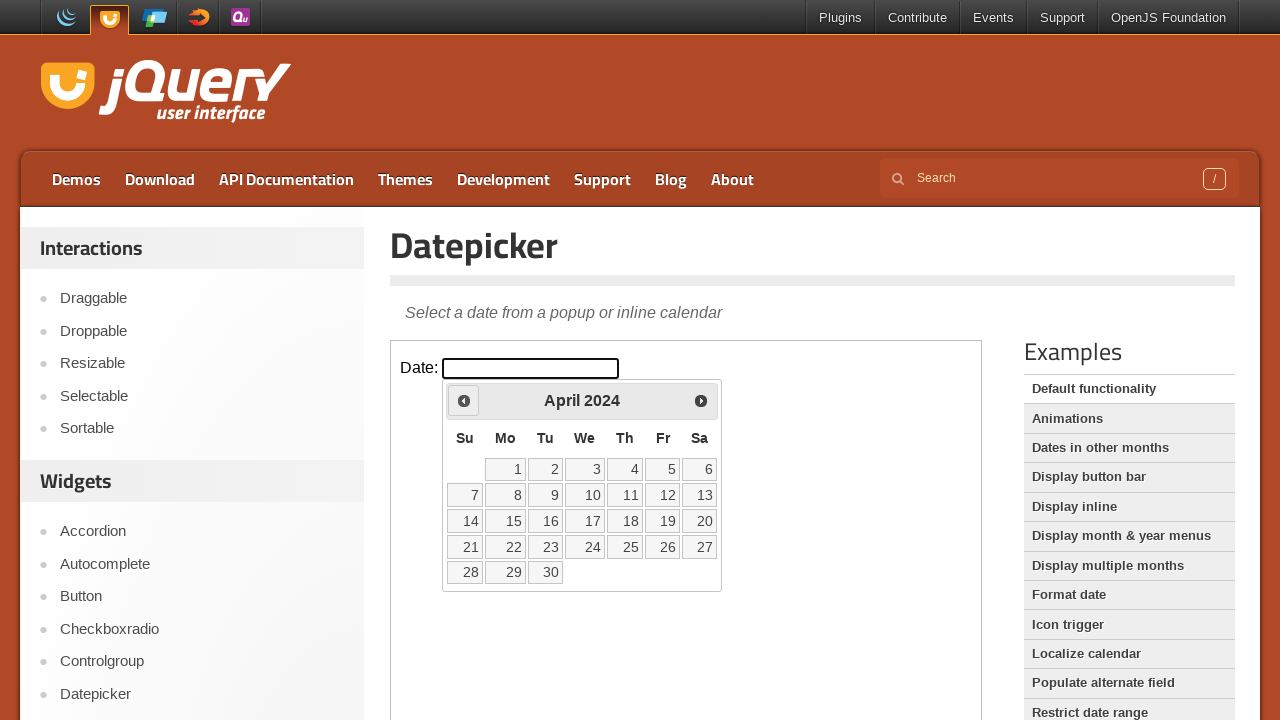

Read current datepicker display: April 2024
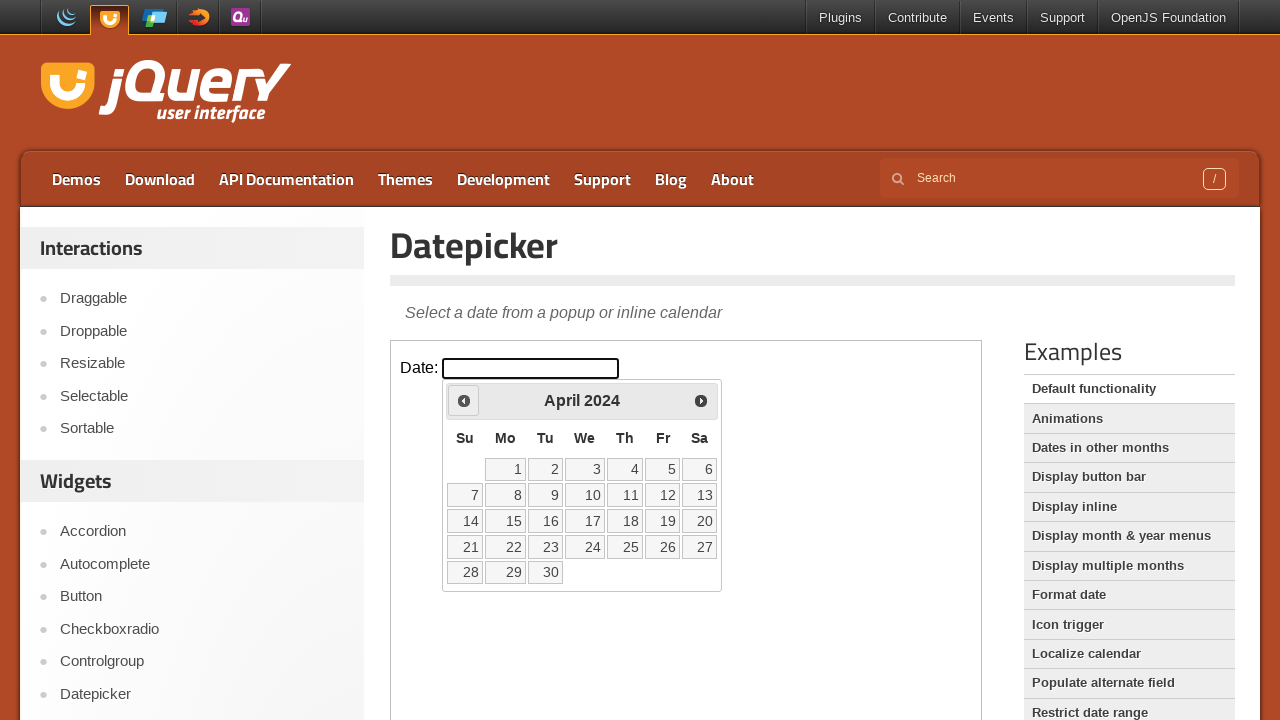

Clicked Previous button to navigate backward from April 2024 at (464, 400) on iframe.demo-frame >> internal:control=enter-frame >> a[title='Prev']
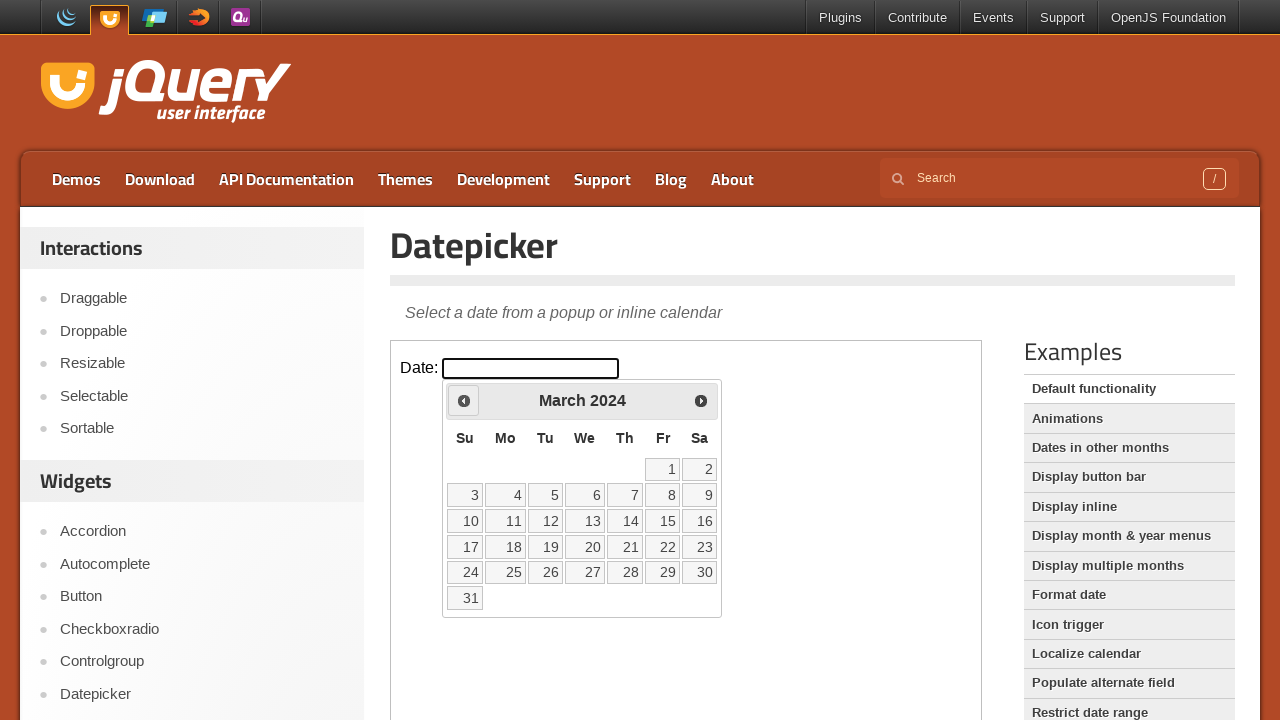

Waited 200ms for calendar to update
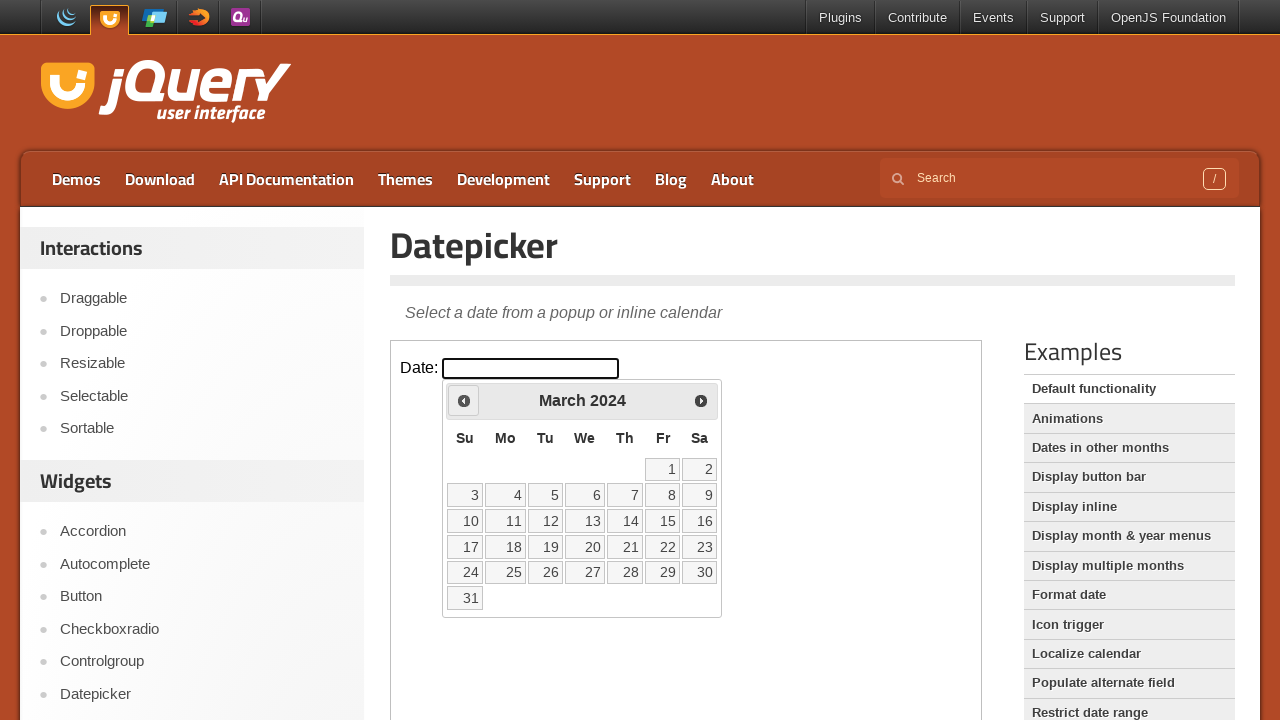

Read current datepicker display: March 2024
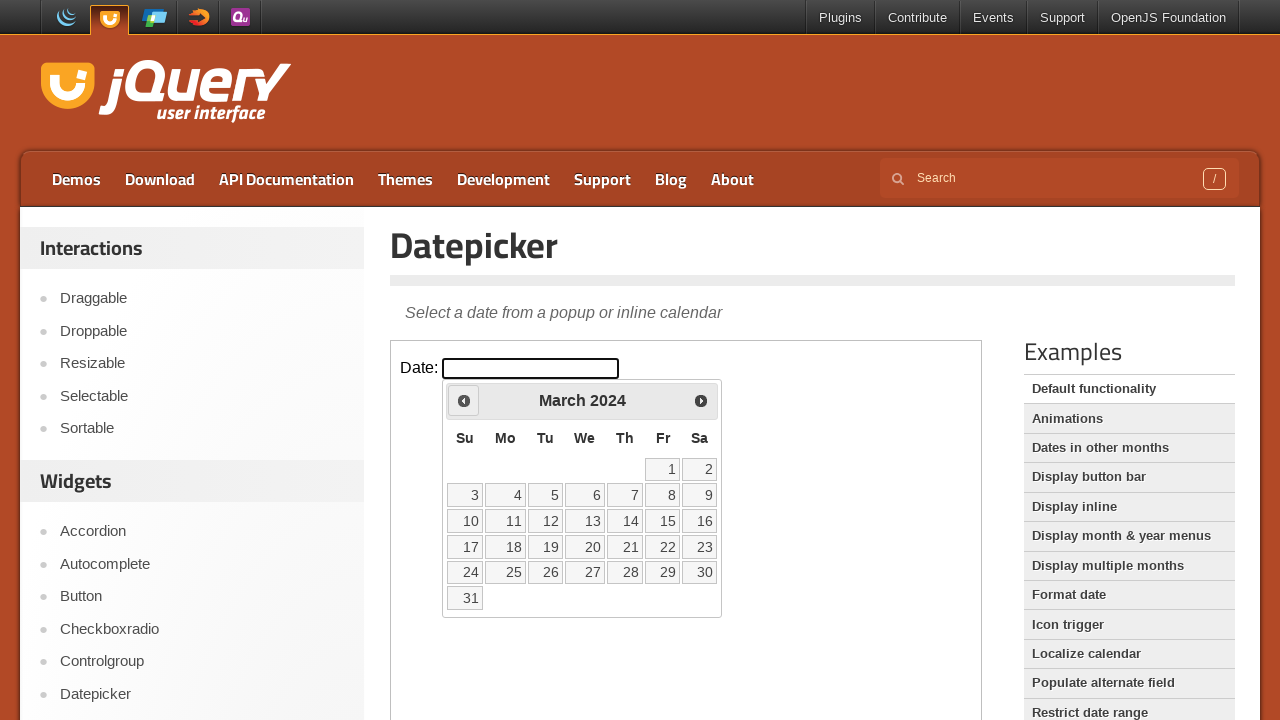

Clicked Previous button to navigate backward from March 2024 at (464, 400) on iframe.demo-frame >> internal:control=enter-frame >> a[title='Prev']
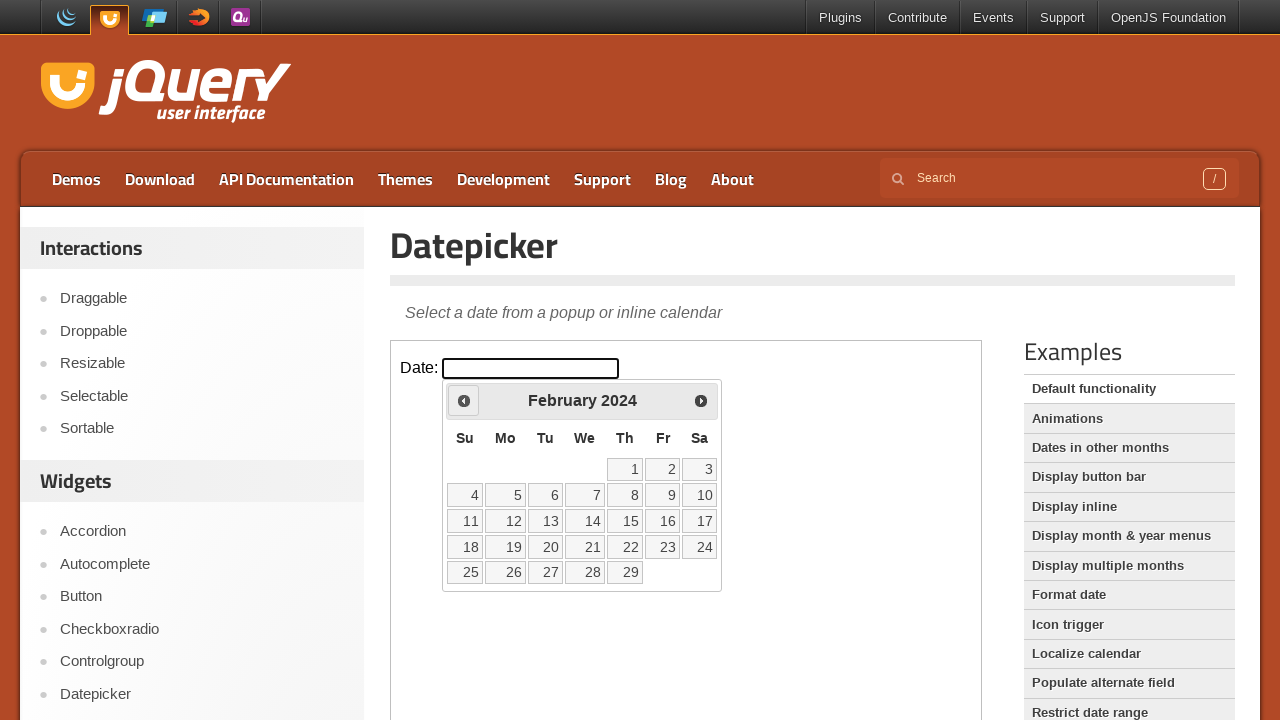

Waited 200ms for calendar to update
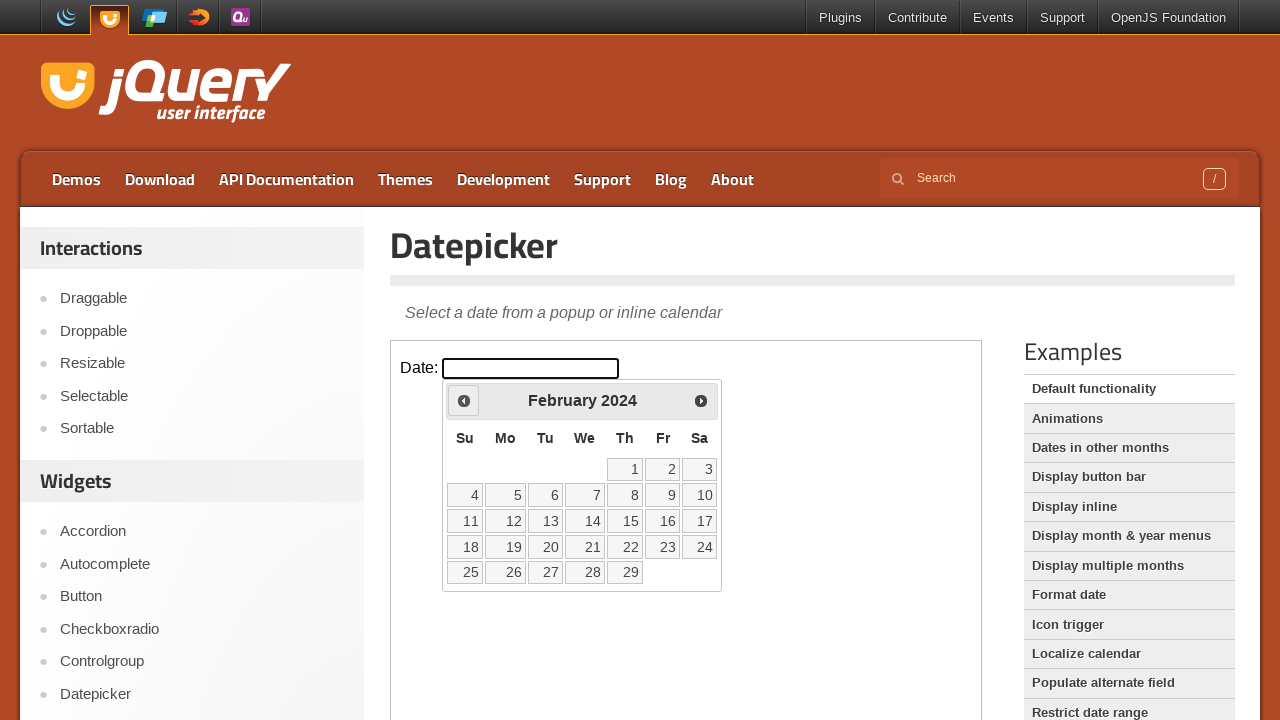

Read current datepicker display: February 2024
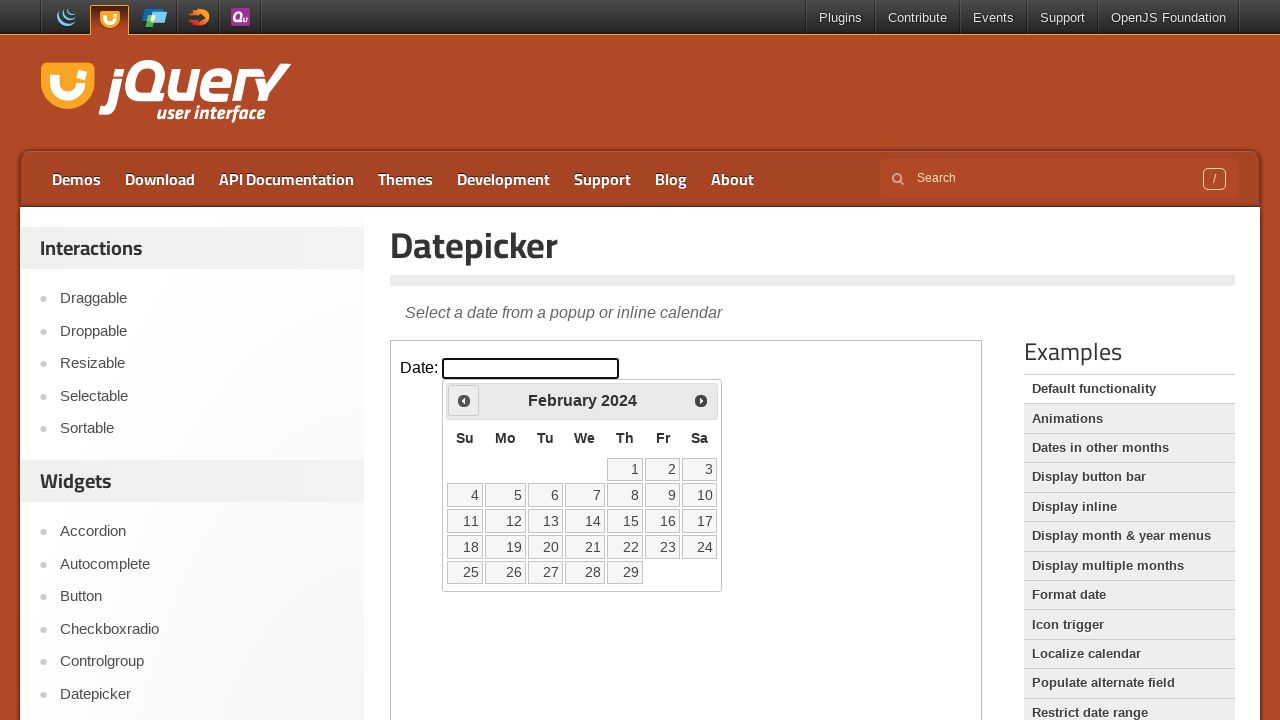

Clicked Previous button to navigate backward from February 2024 at (464, 400) on iframe.demo-frame >> internal:control=enter-frame >> a[title='Prev']
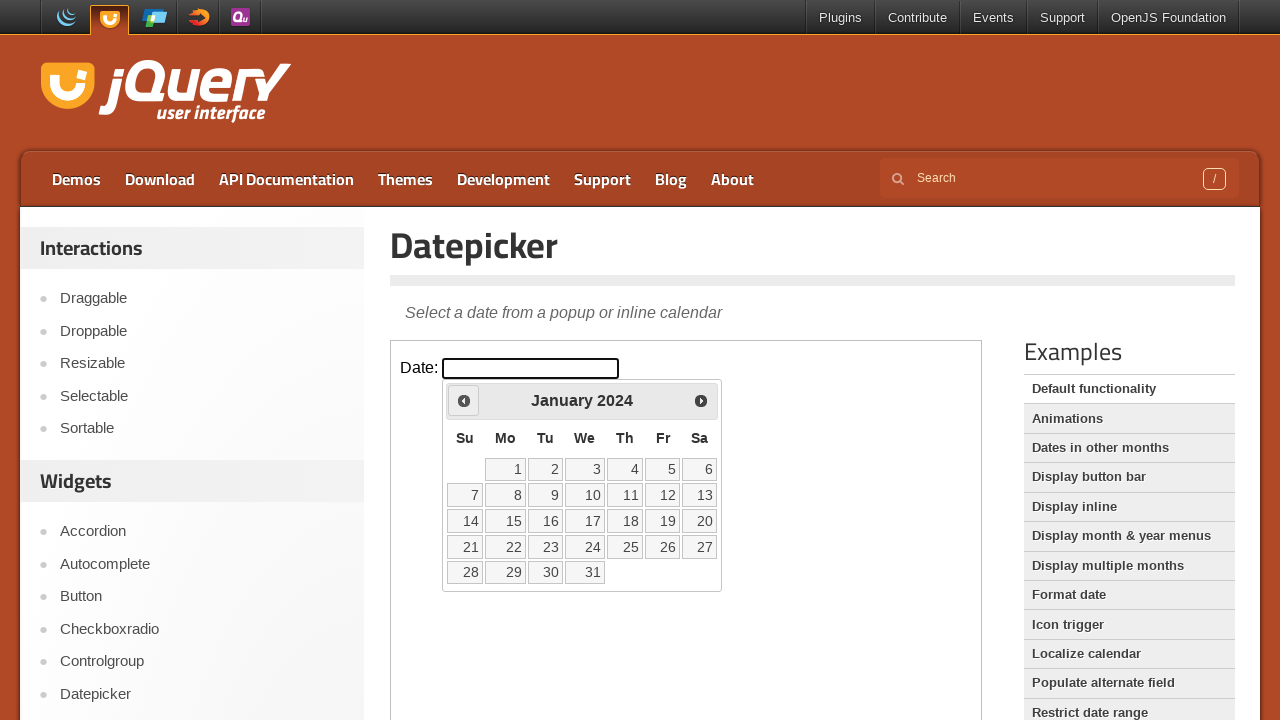

Waited 200ms for calendar to update
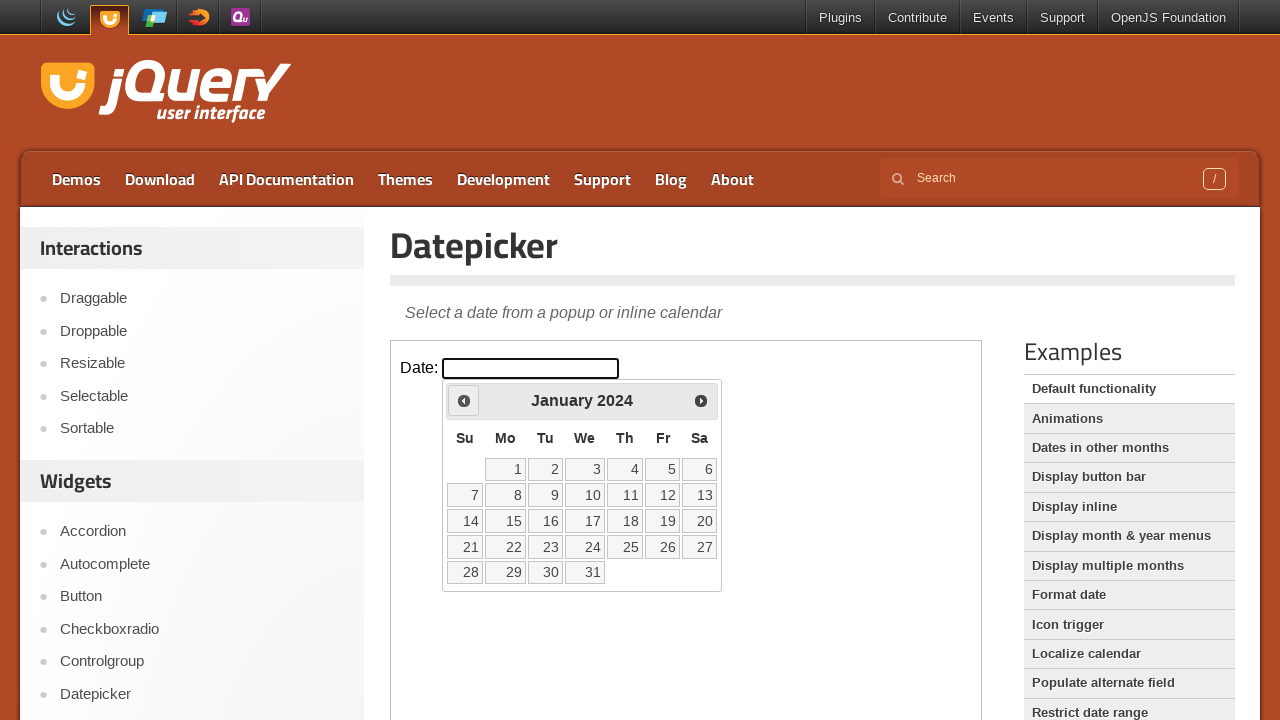

Read current datepicker display: January 2024
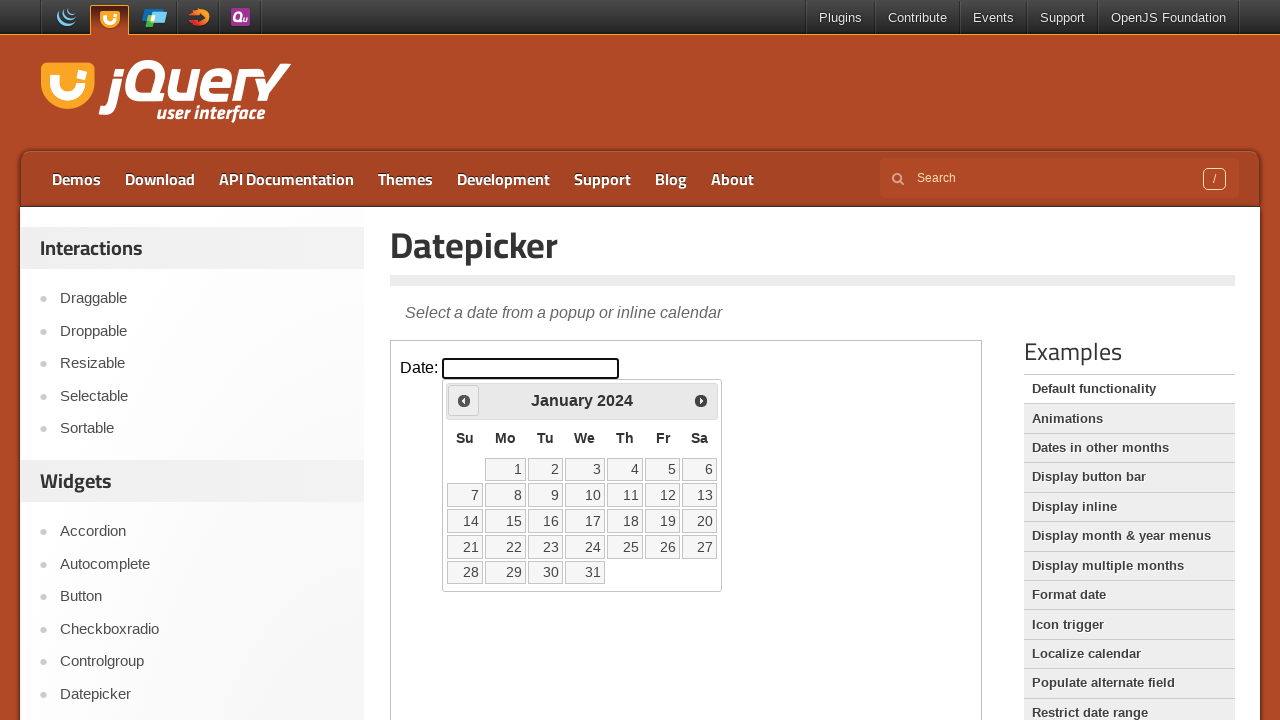

Clicked Previous button to navigate backward from January 2024 at (464, 400) on iframe.demo-frame >> internal:control=enter-frame >> a[title='Prev']
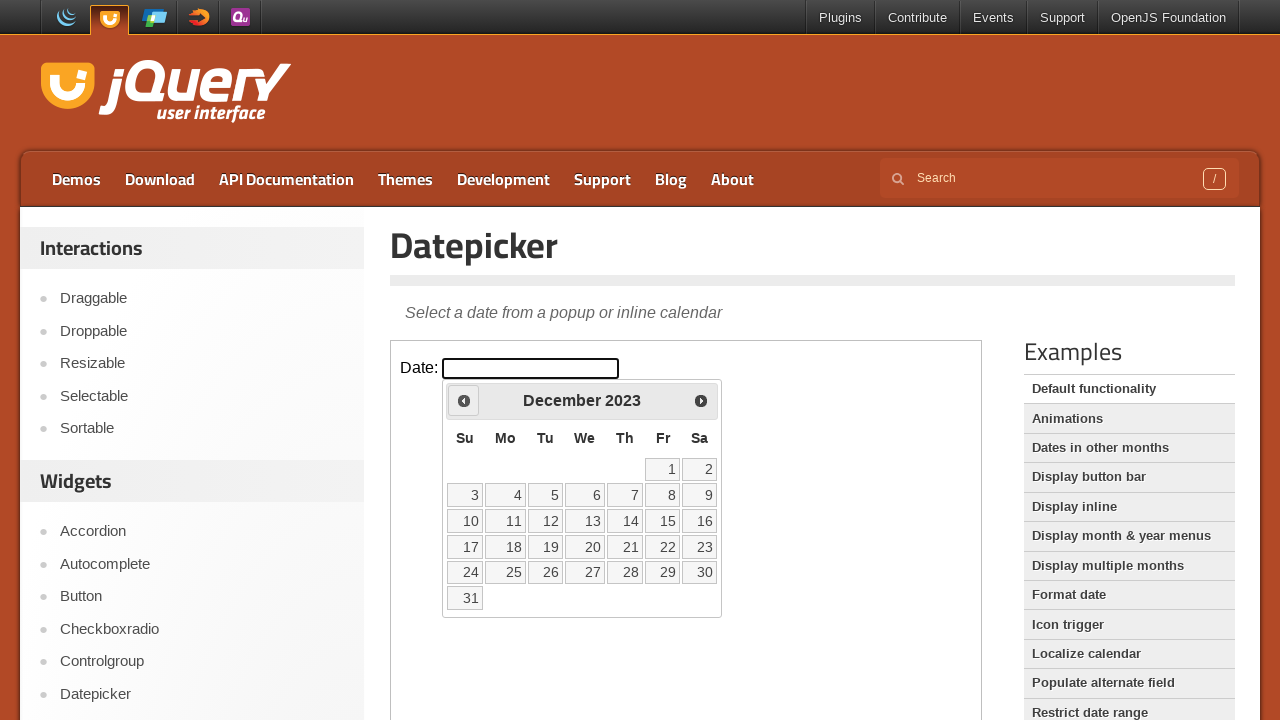

Waited 200ms for calendar to update
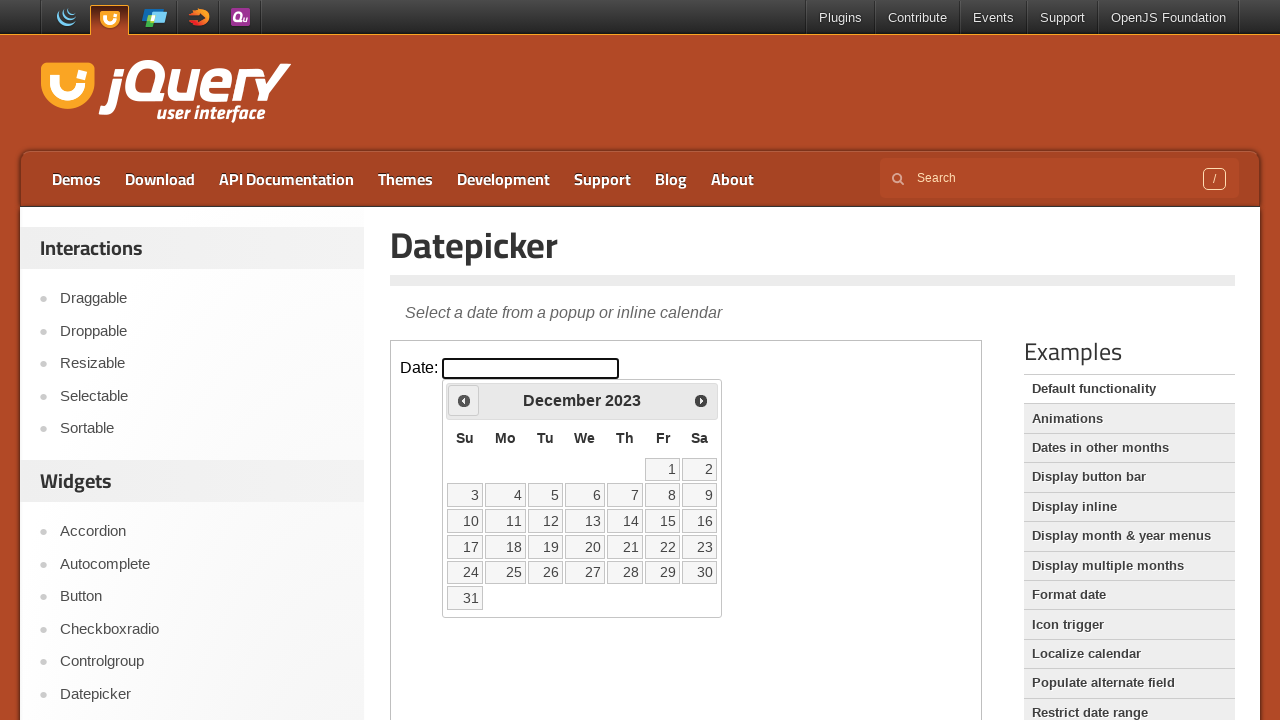

Read current datepicker display: December 2023
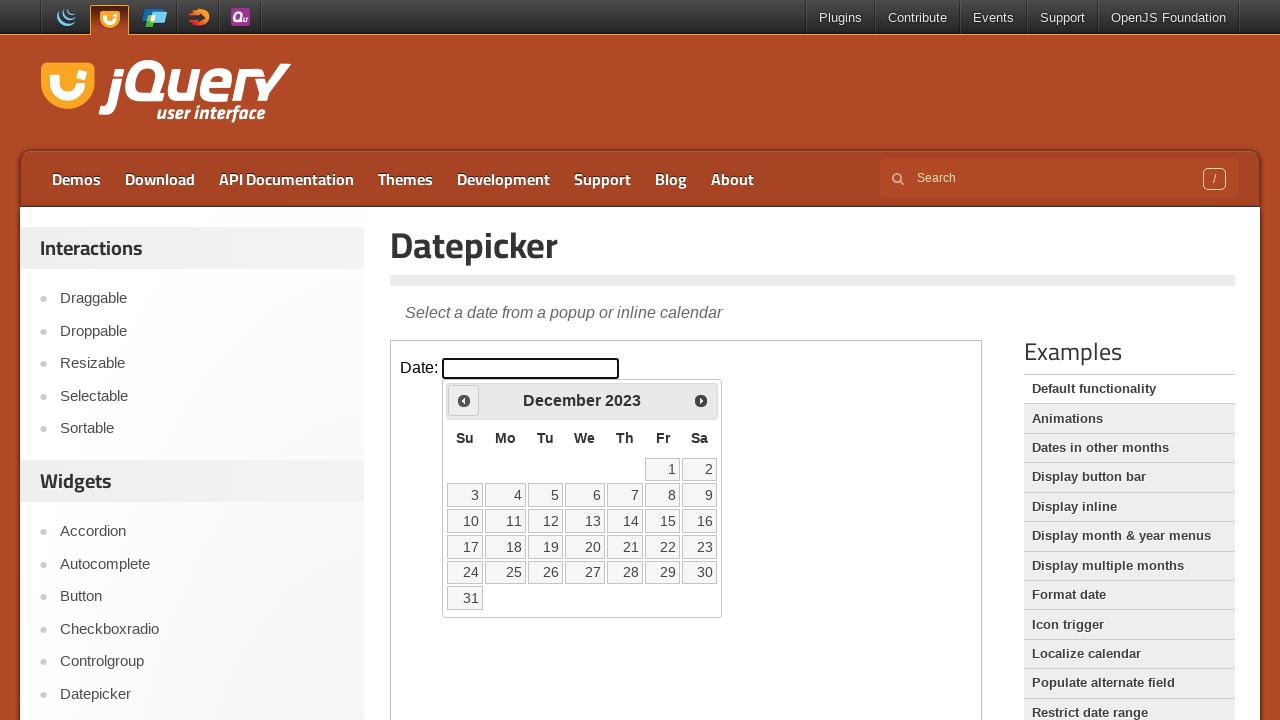

Clicked Previous button to navigate backward from December 2023 at (464, 400) on iframe.demo-frame >> internal:control=enter-frame >> a[title='Prev']
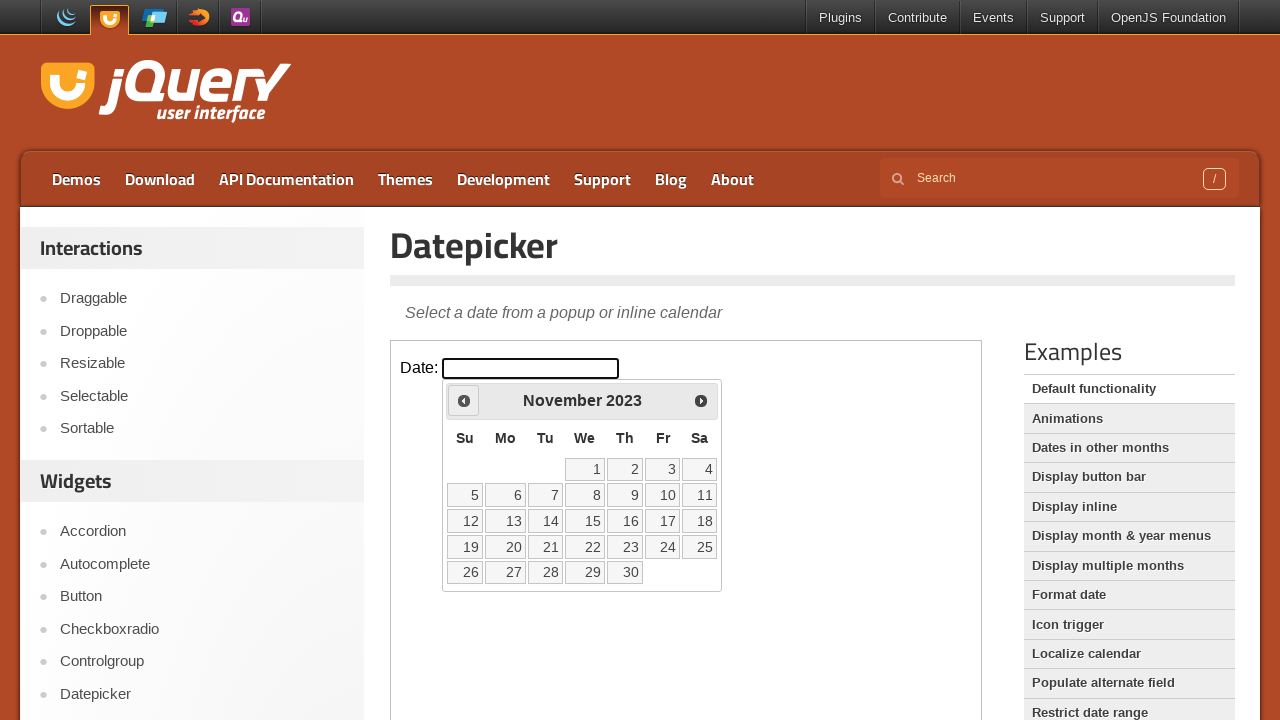

Waited 200ms for calendar to update
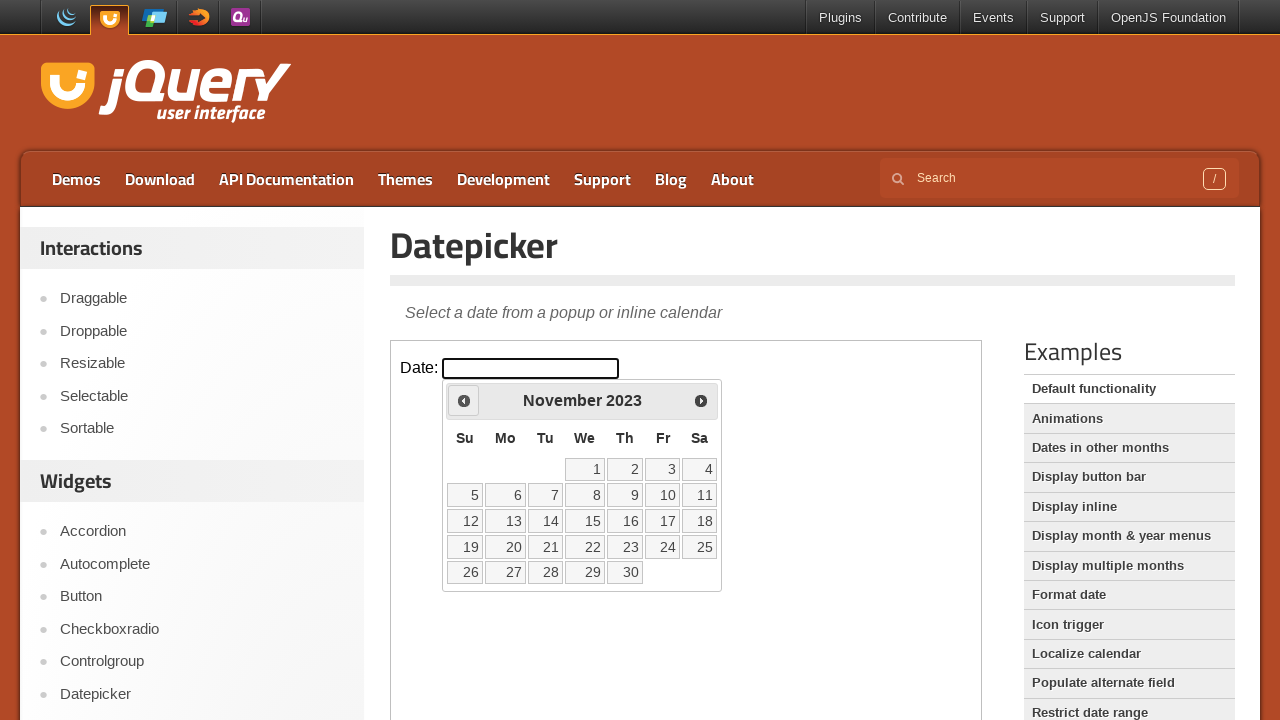

Read current datepicker display: November 2023
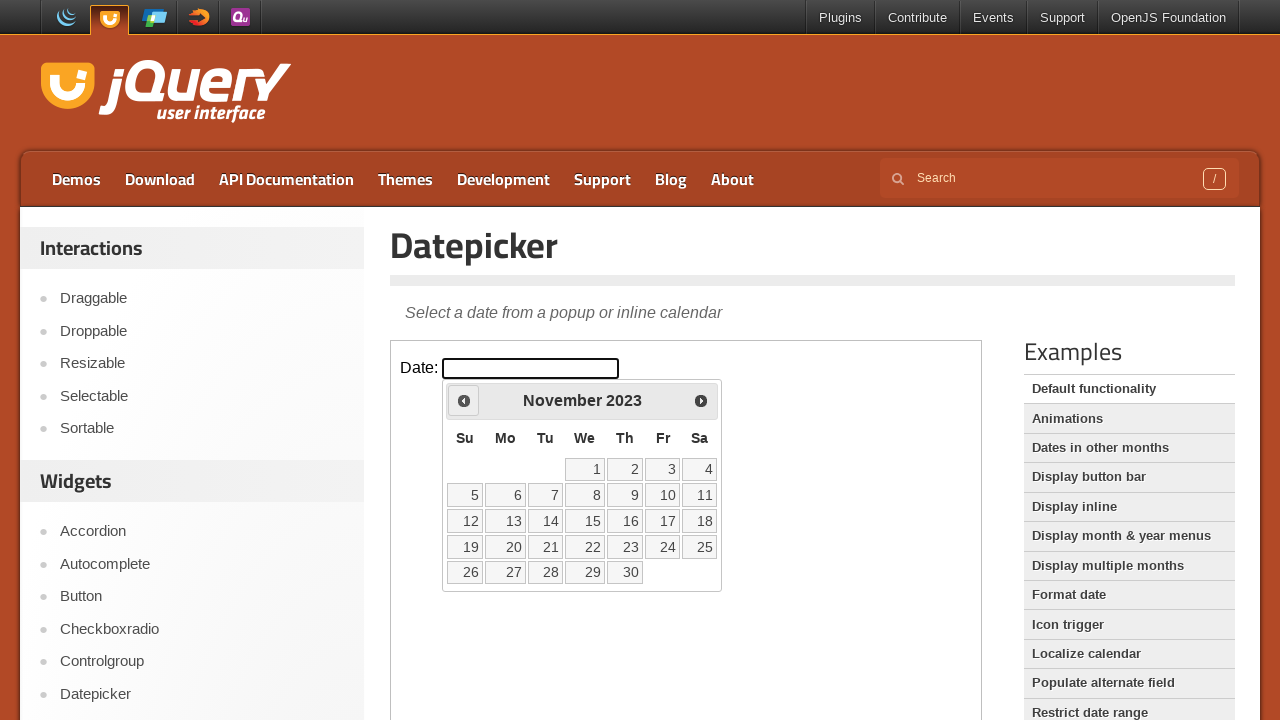

Clicked Previous button to navigate backward from November 2023 at (464, 400) on iframe.demo-frame >> internal:control=enter-frame >> a[title='Prev']
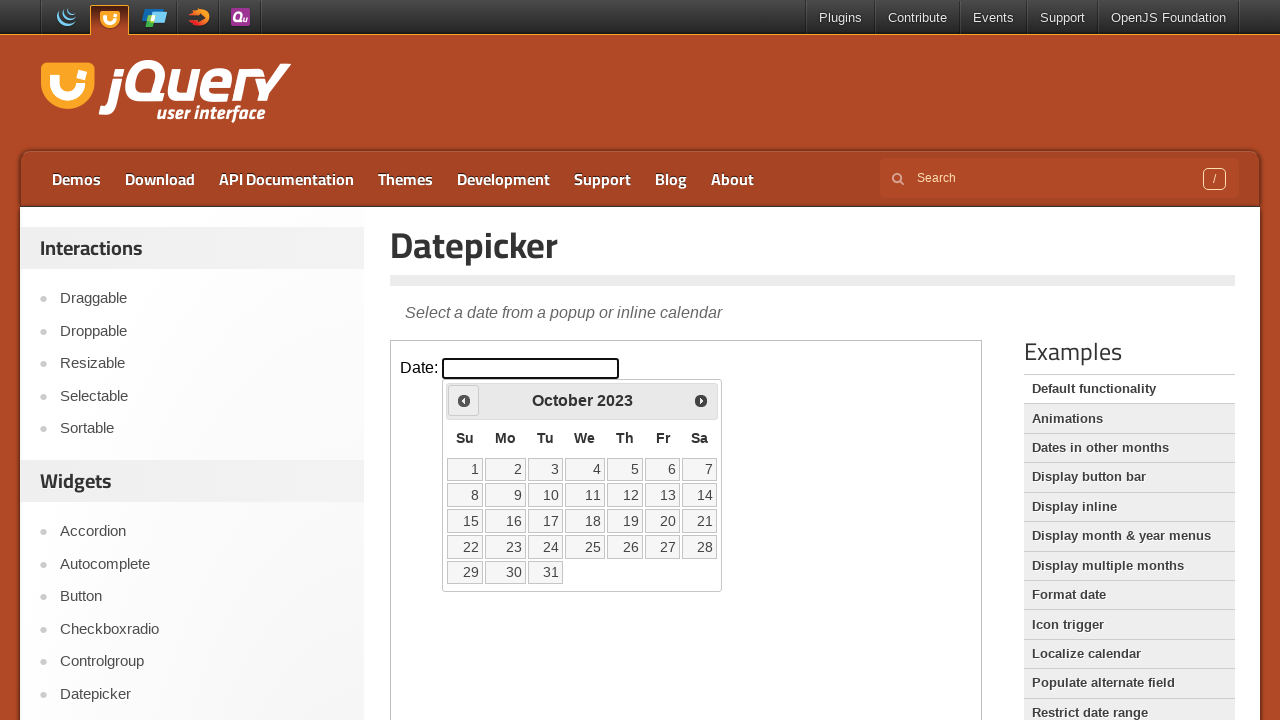

Waited 200ms for calendar to update
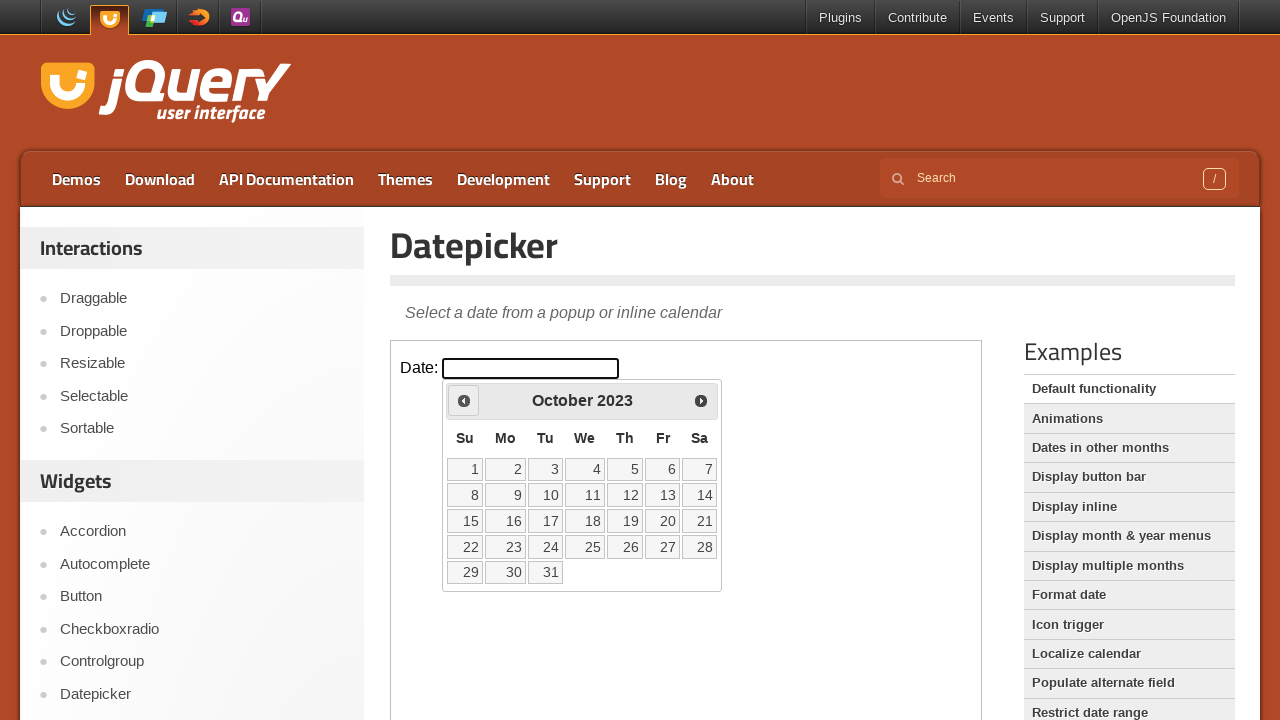

Read current datepicker display: October 2023
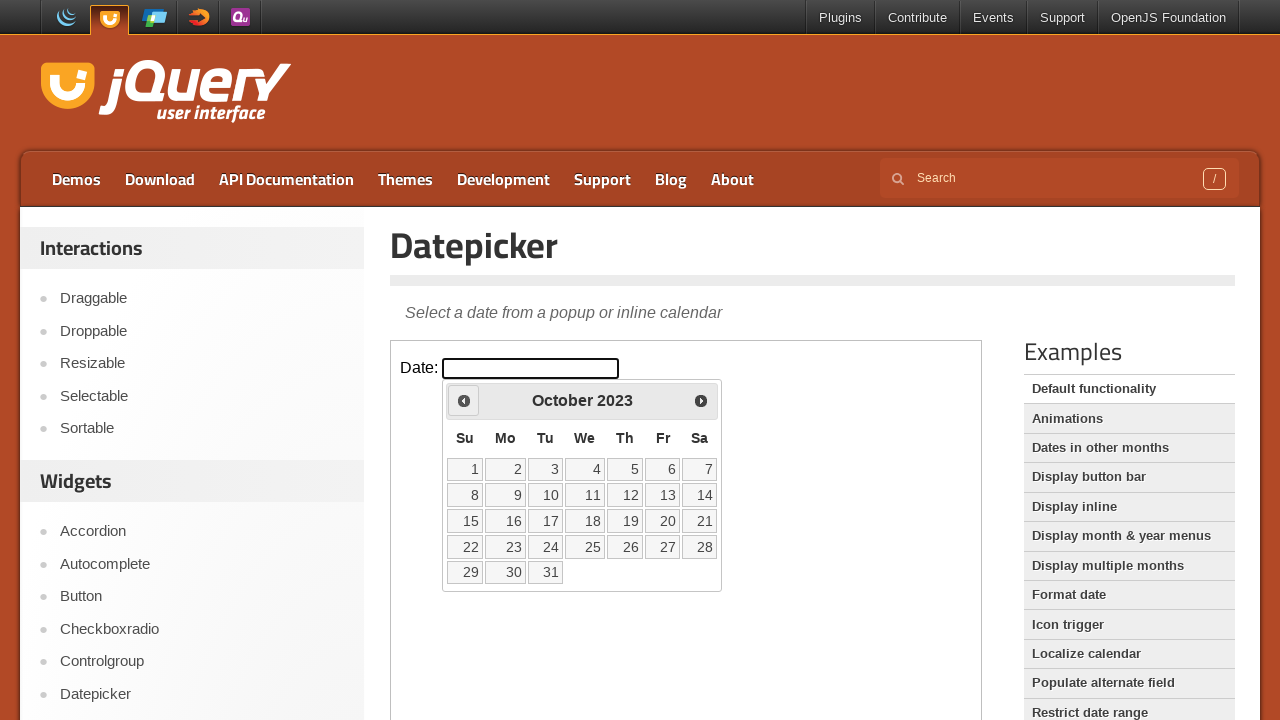

Clicked Previous button to navigate backward from October 2023 at (464, 400) on iframe.demo-frame >> internal:control=enter-frame >> a[title='Prev']
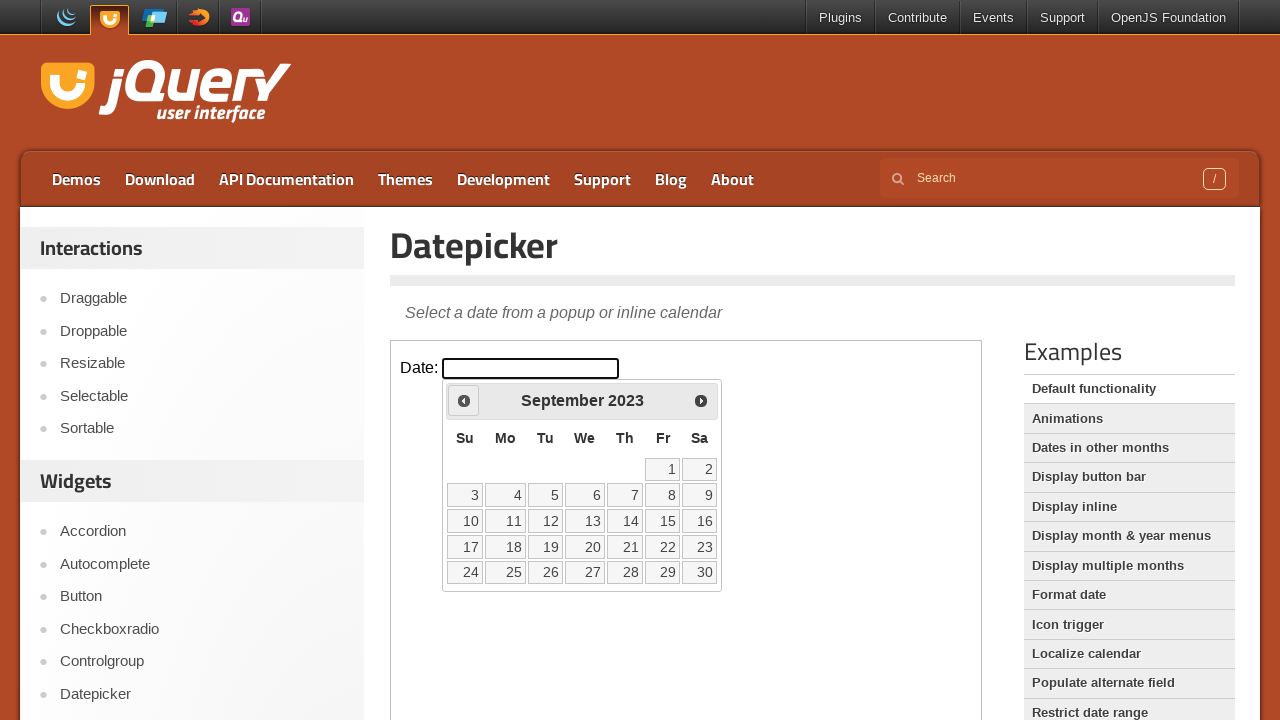

Waited 200ms for calendar to update
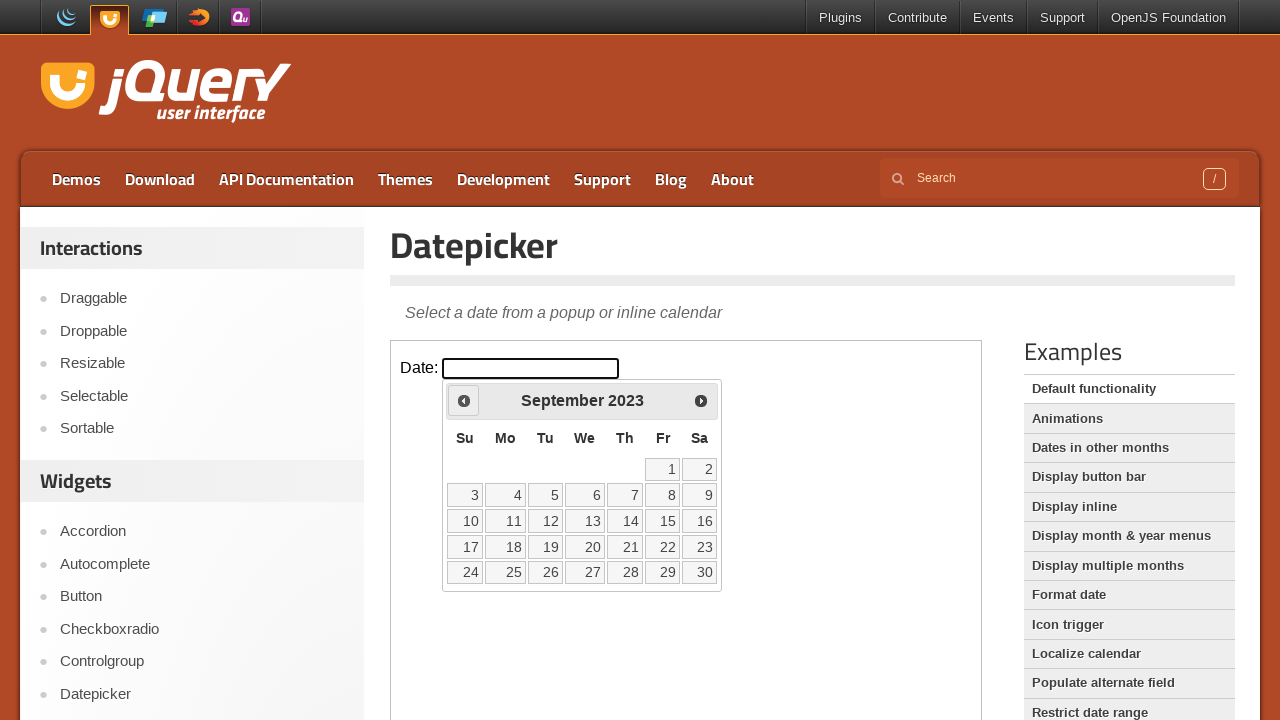

Read current datepicker display: September 2023
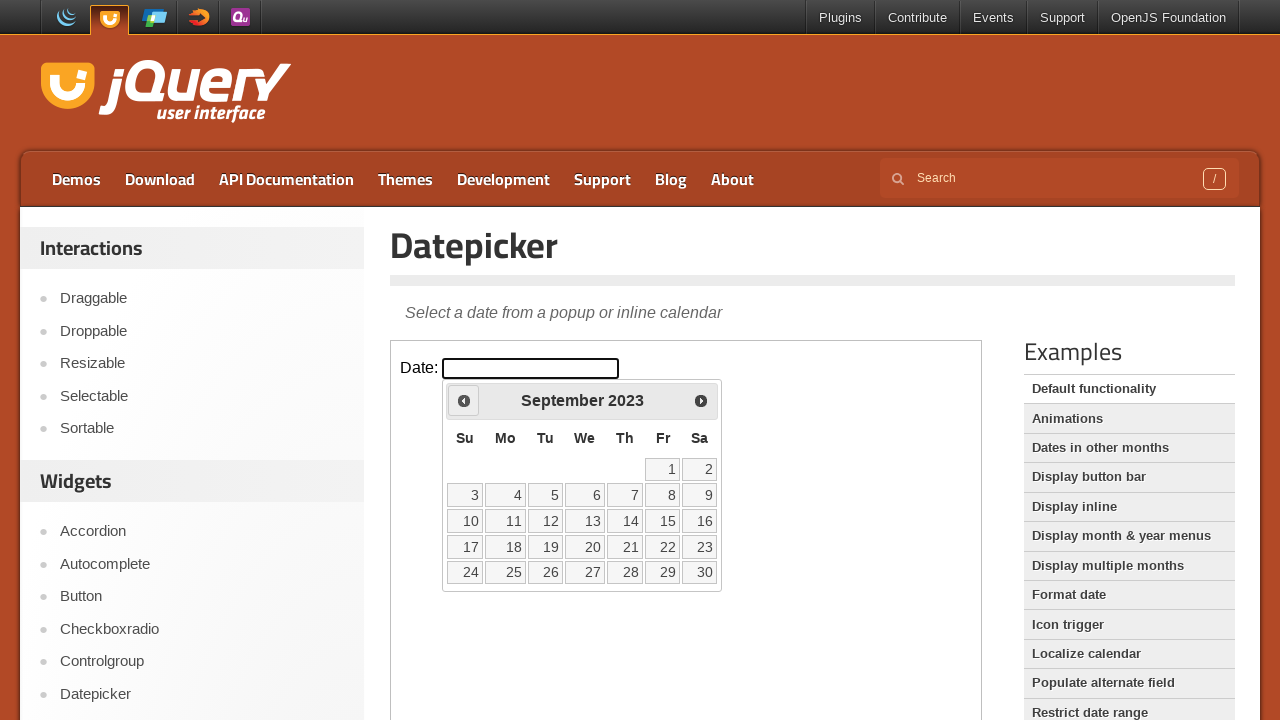

Clicked Previous button to navigate backward from September 2023 at (464, 400) on iframe.demo-frame >> internal:control=enter-frame >> a[title='Prev']
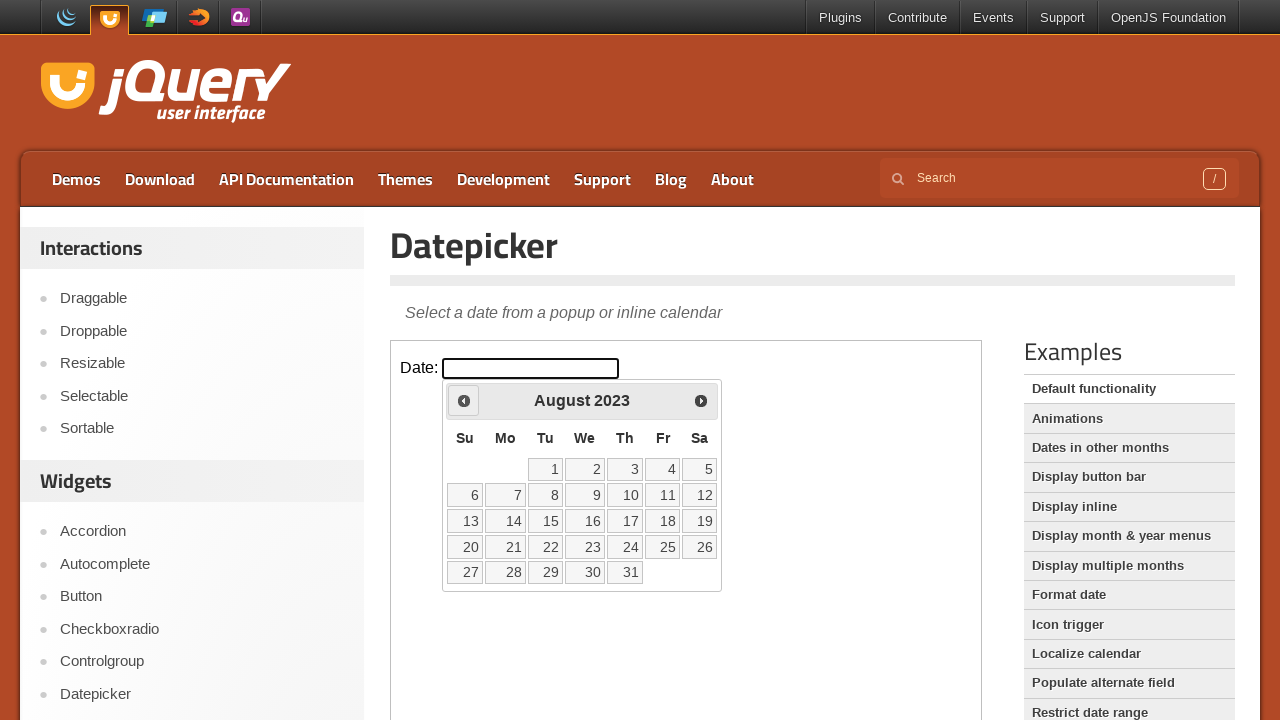

Waited 200ms for calendar to update
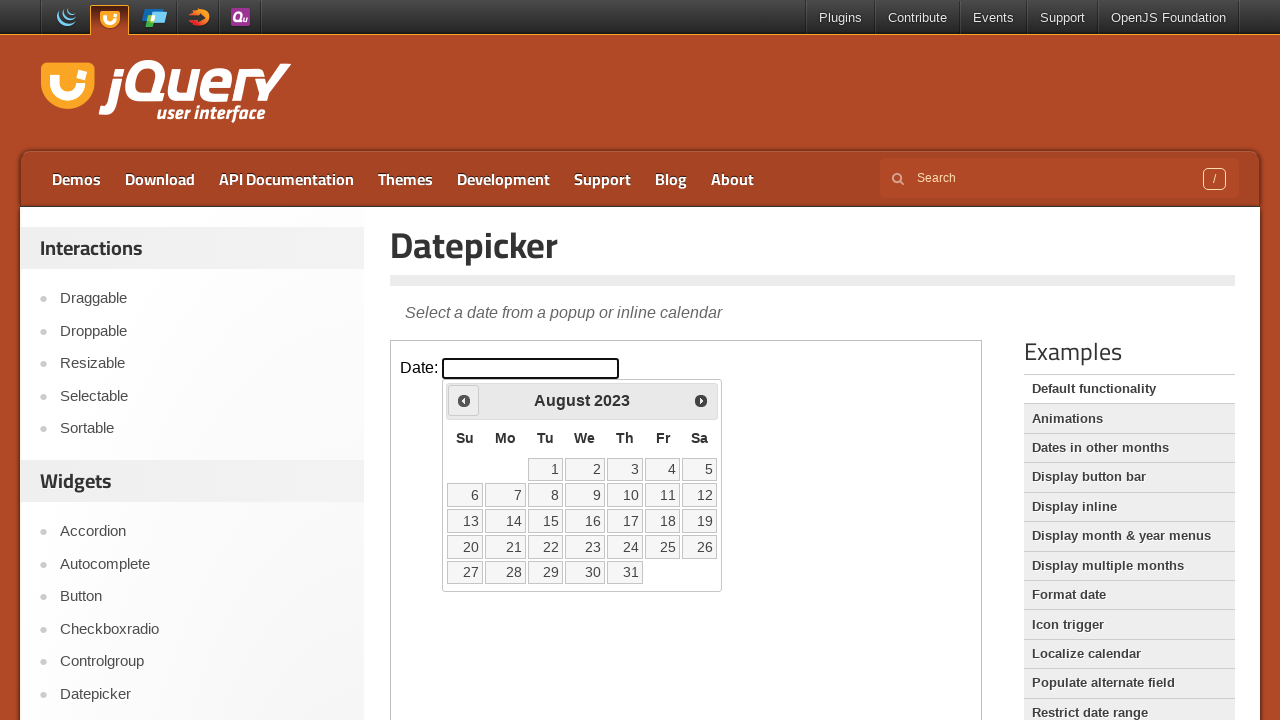

Read current datepicker display: August 2023
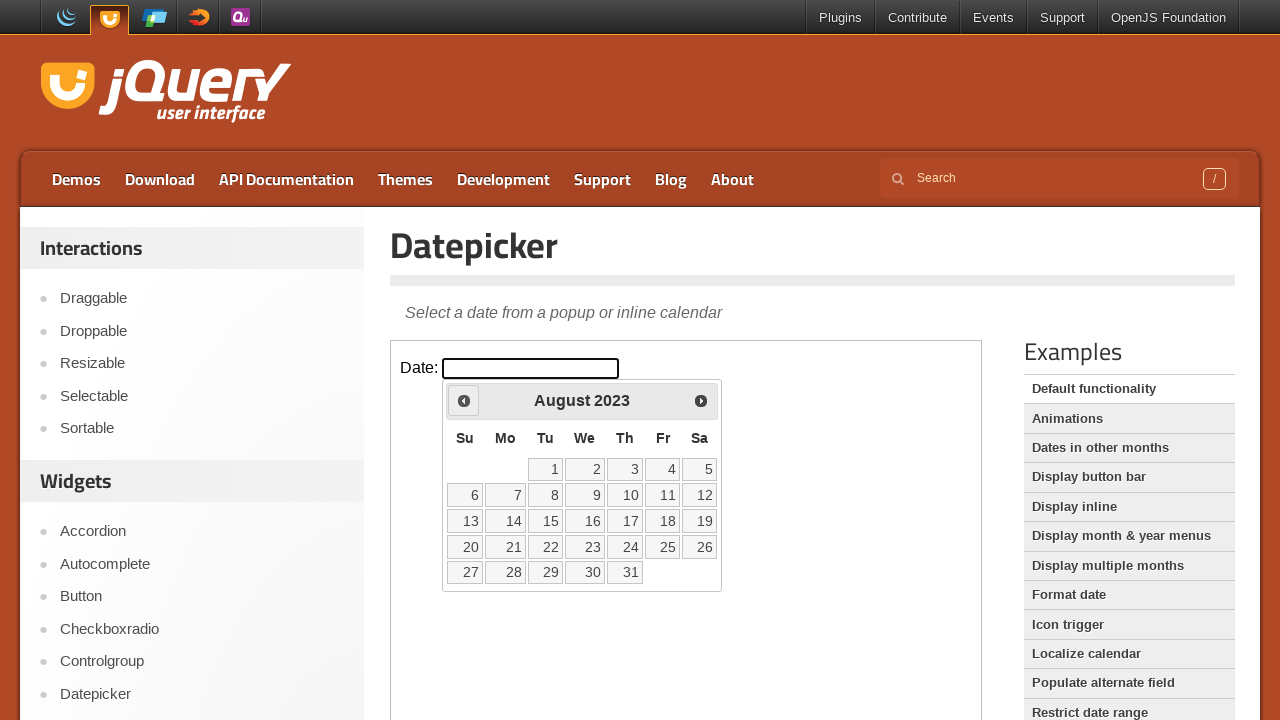

Clicked Previous button to navigate backward from August 2023 at (464, 400) on iframe.demo-frame >> internal:control=enter-frame >> a[title='Prev']
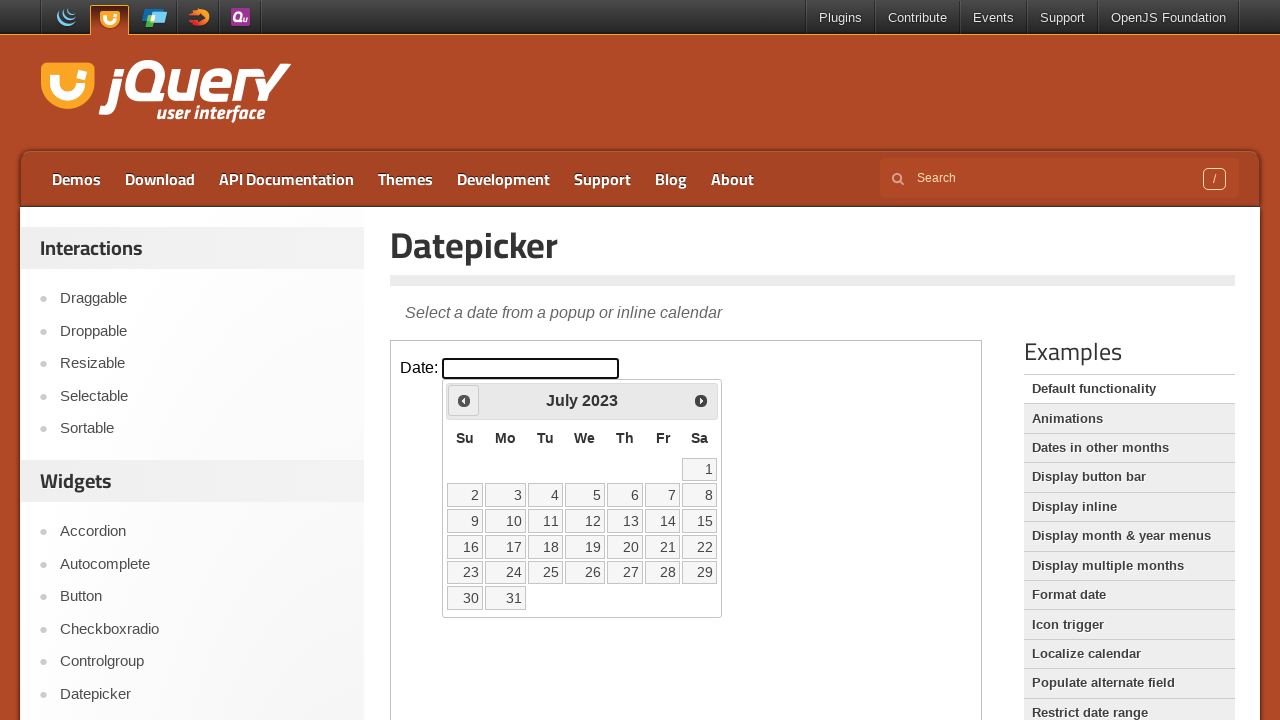

Waited 200ms for calendar to update
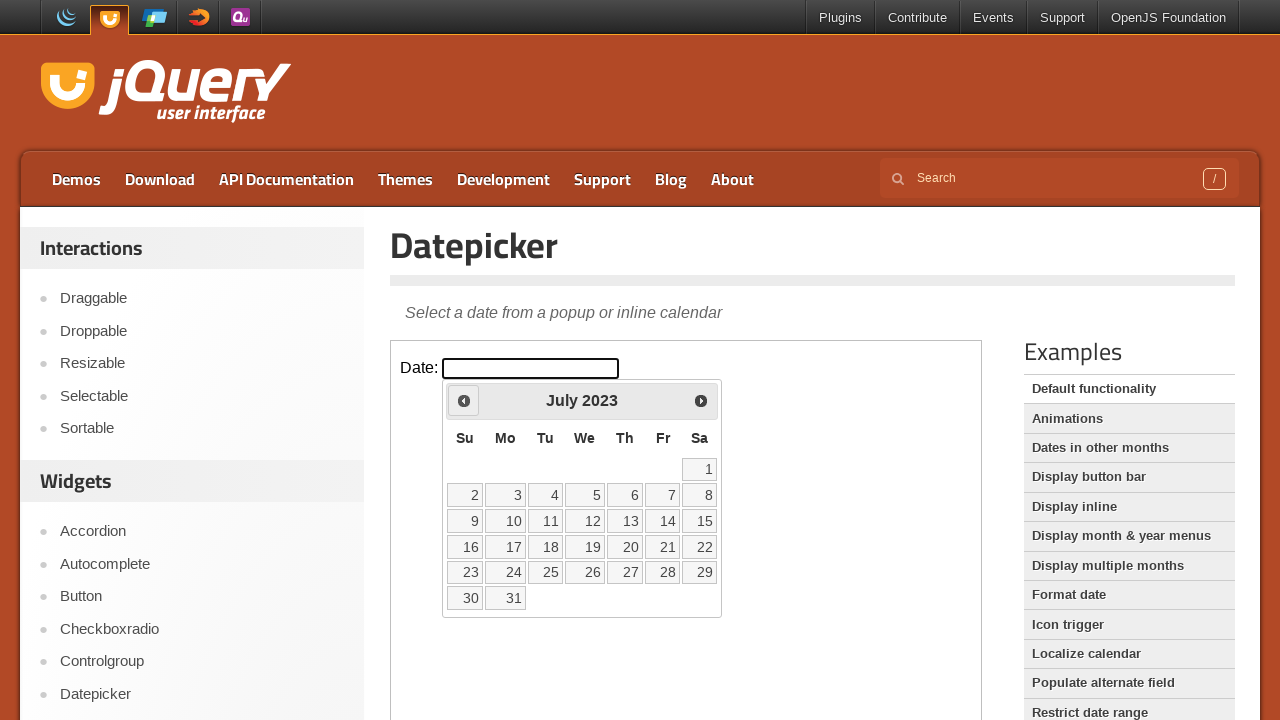

Read current datepicker display: July 2023
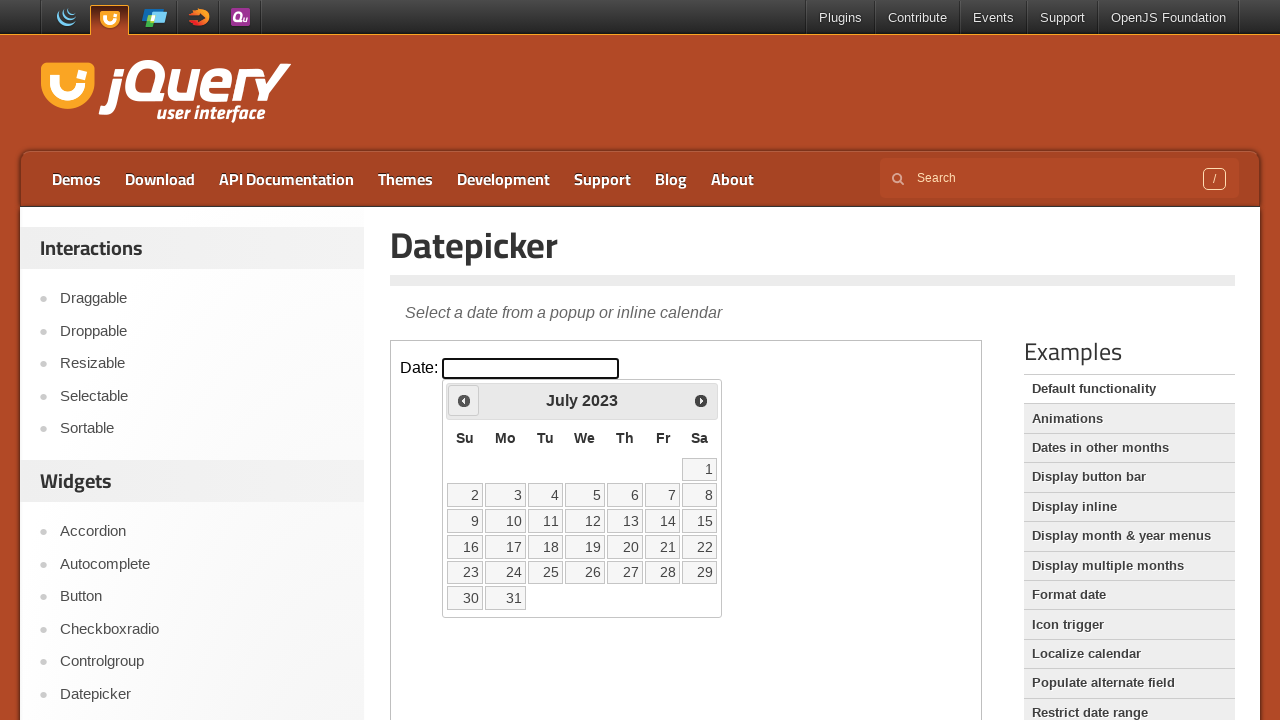

Clicked Previous button to navigate backward from July 2023 at (464, 400) on iframe.demo-frame >> internal:control=enter-frame >> a[title='Prev']
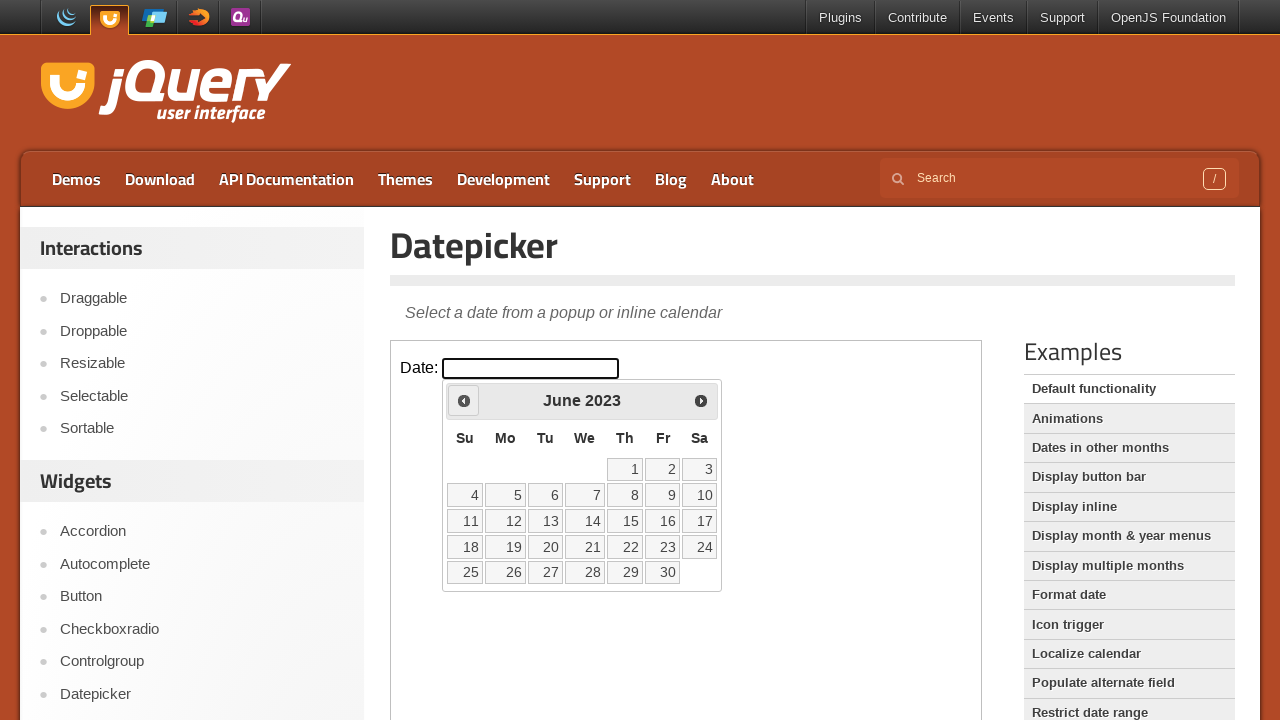

Waited 200ms for calendar to update
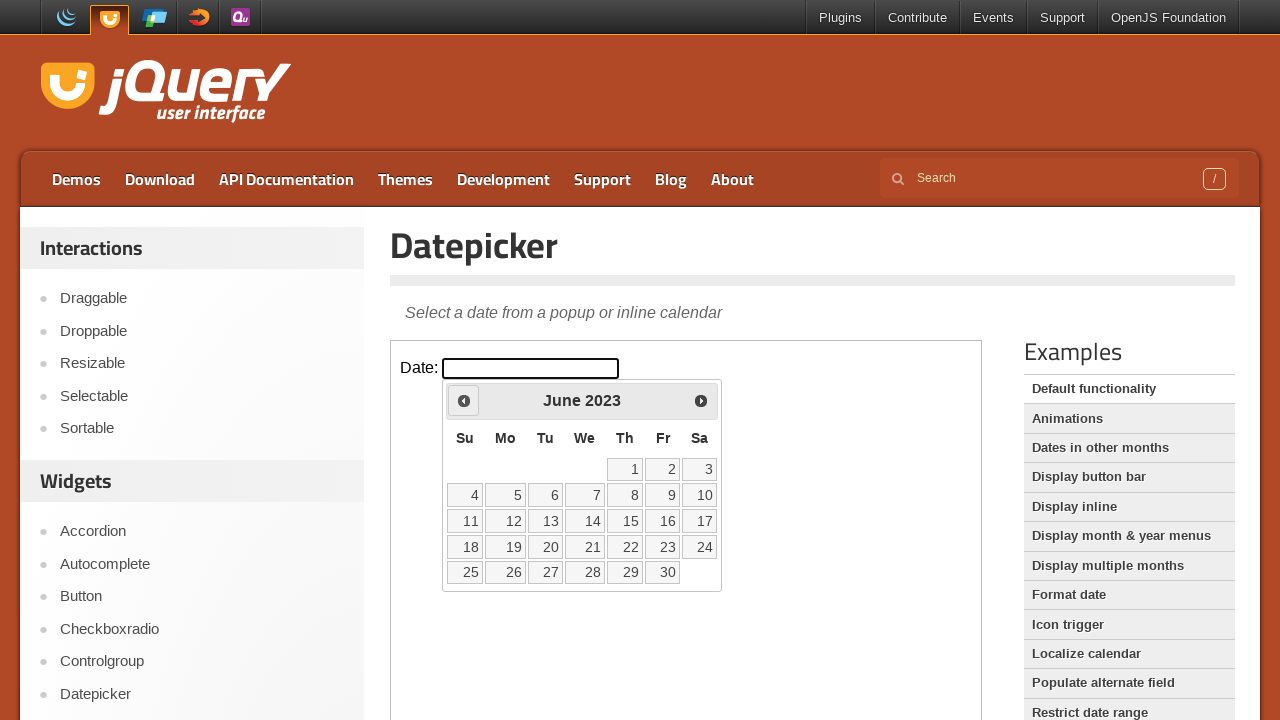

Read current datepicker display: June 2023
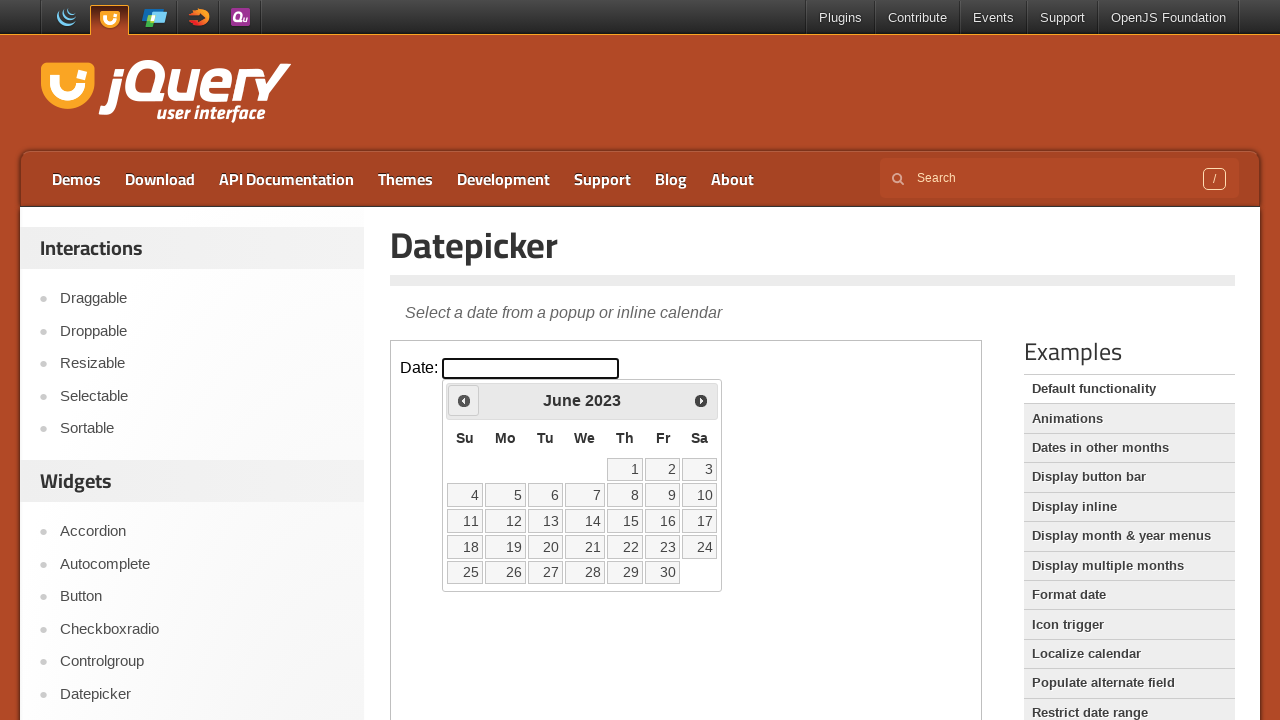

Clicked Previous button to navigate backward from June 2023 at (464, 400) on iframe.demo-frame >> internal:control=enter-frame >> a[title='Prev']
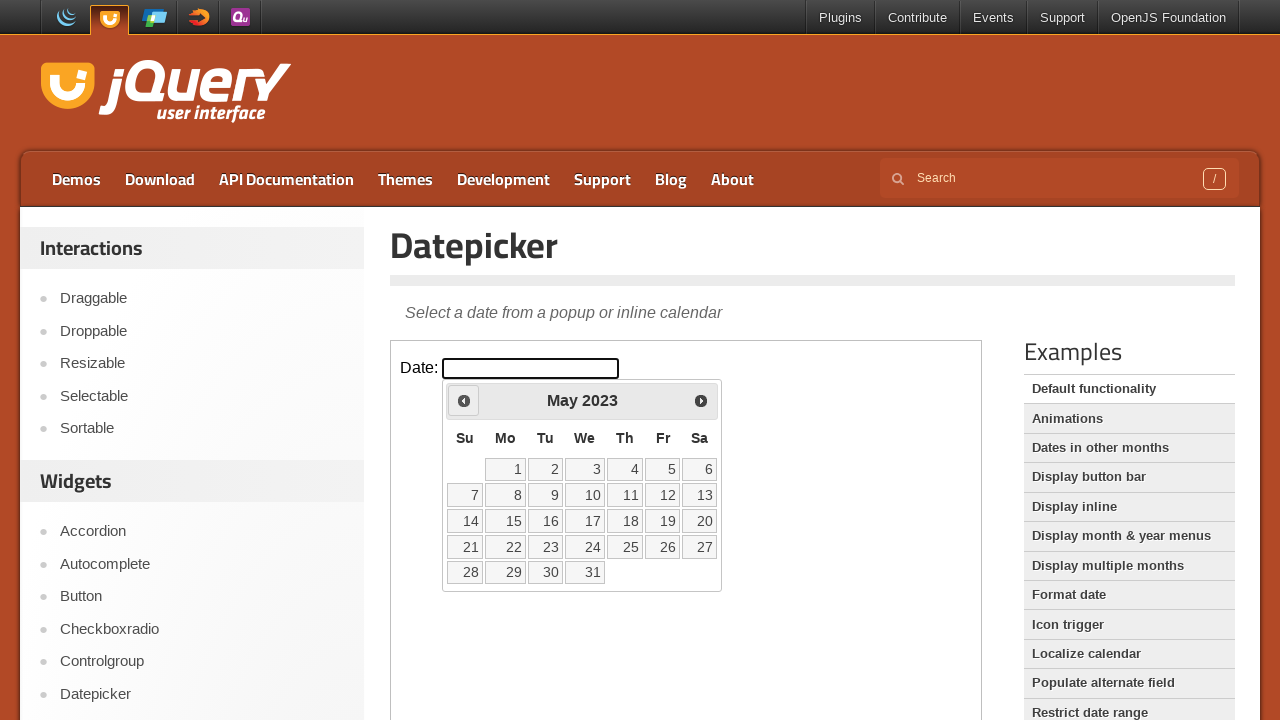

Waited 200ms for calendar to update
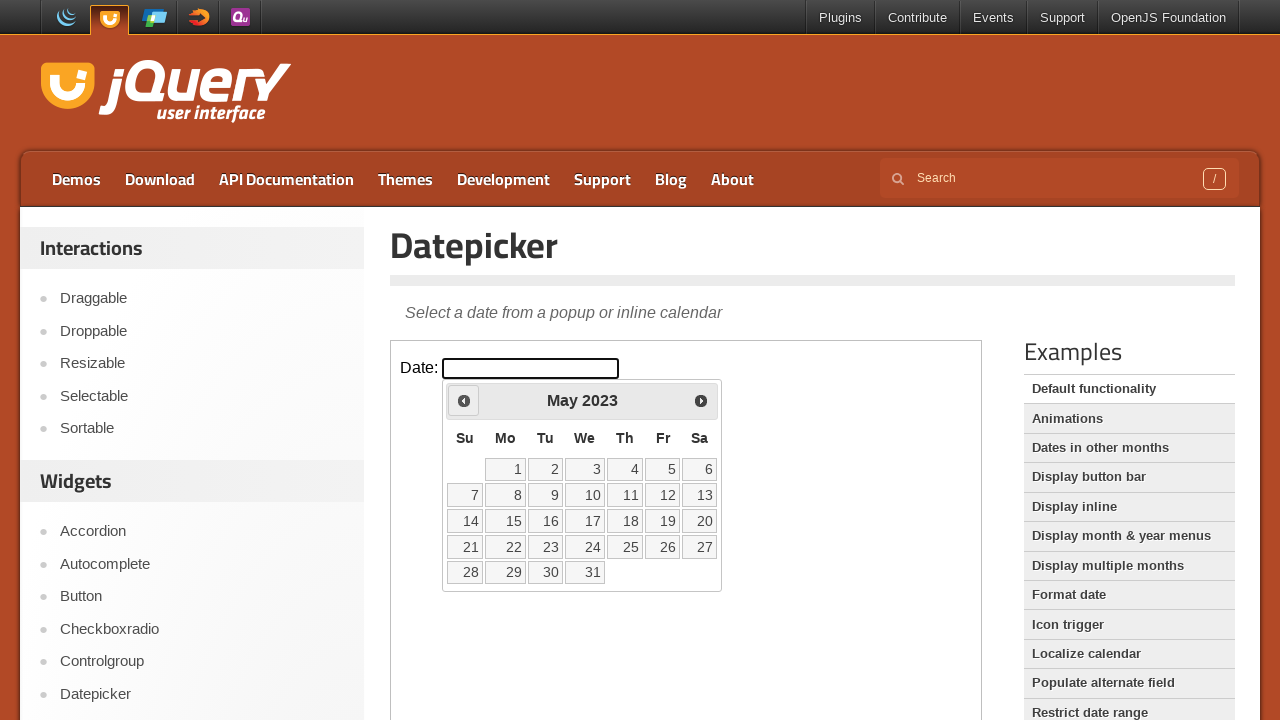

Read current datepicker display: May 2023
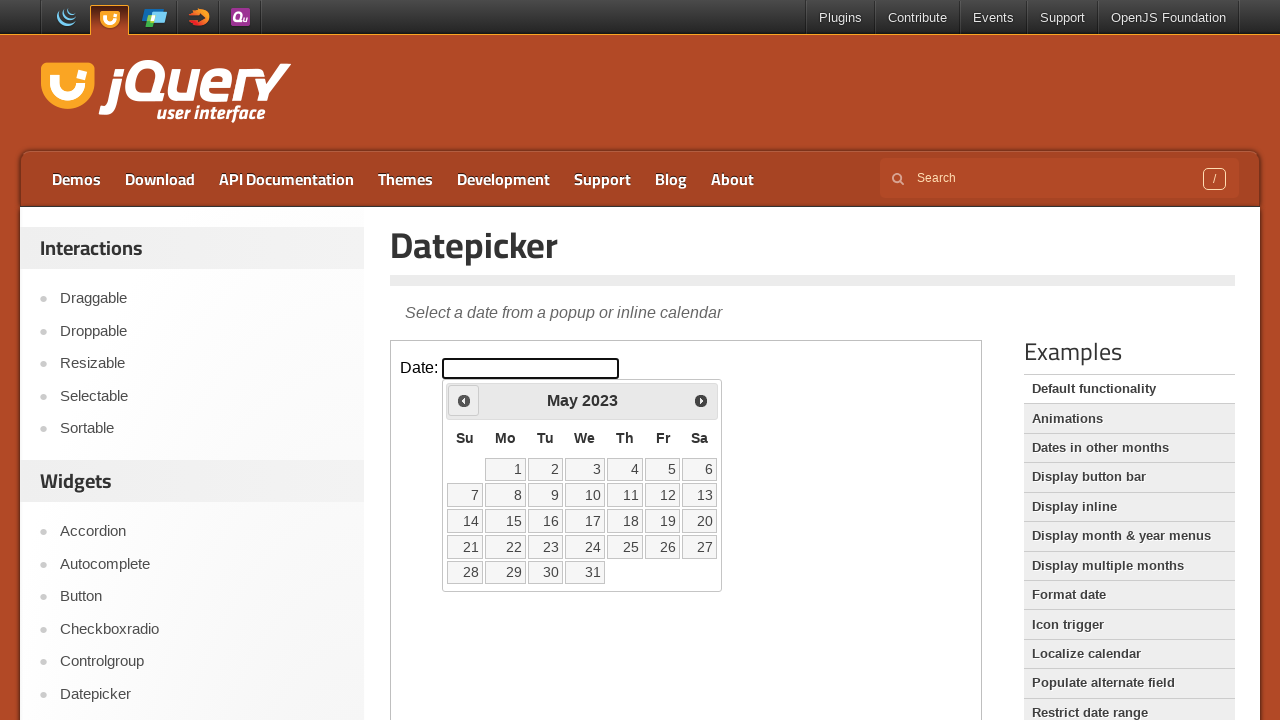

Clicked Previous button to navigate backward from May 2023 at (464, 400) on iframe.demo-frame >> internal:control=enter-frame >> a[title='Prev']
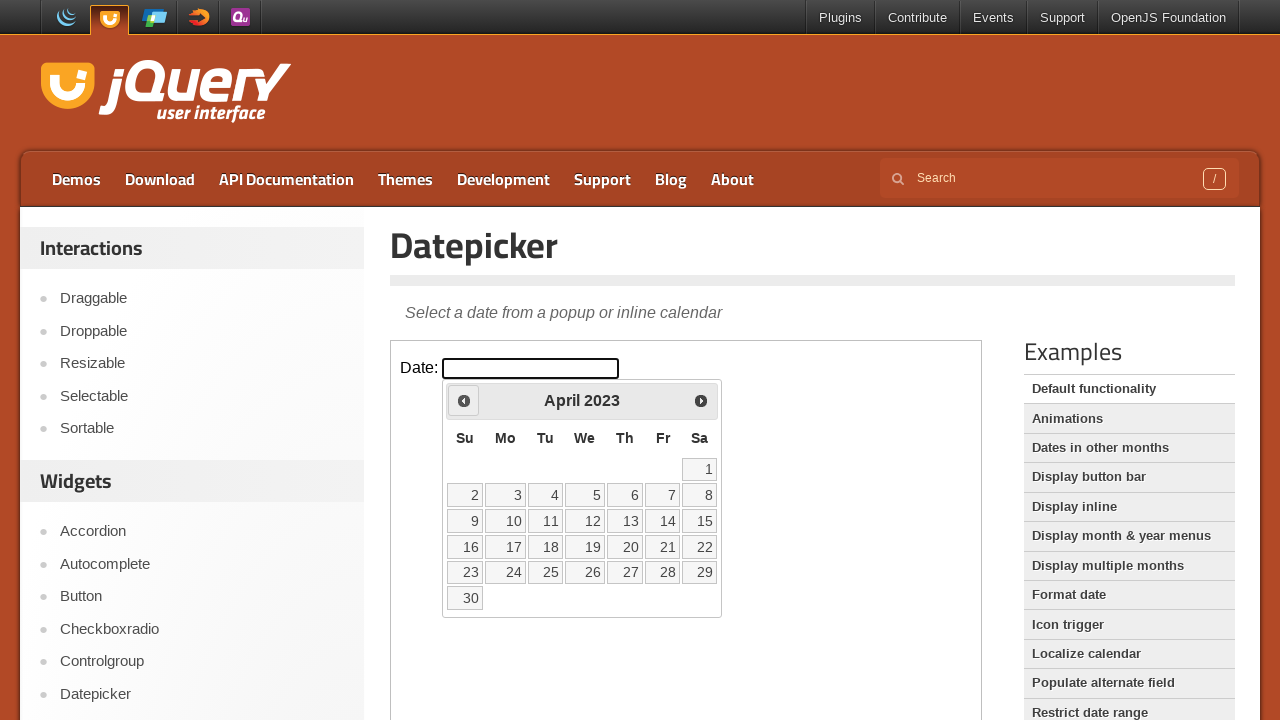

Waited 200ms for calendar to update
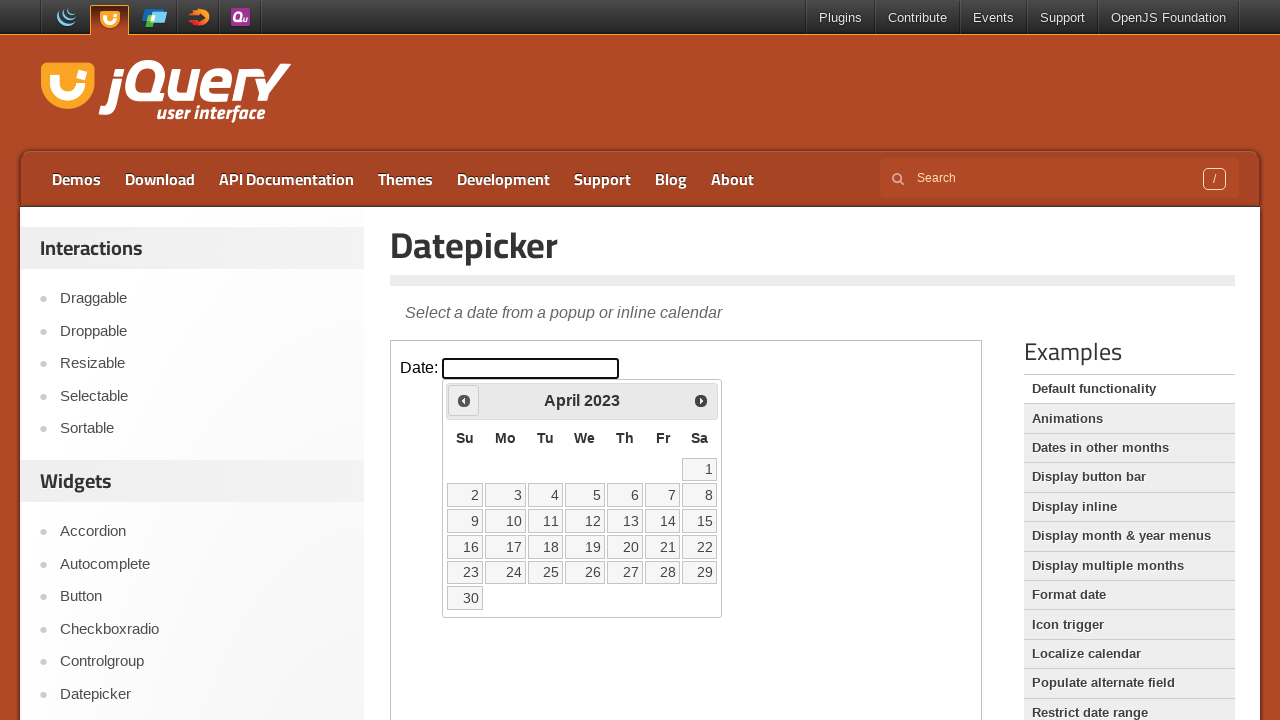

Read current datepicker display: April 2023
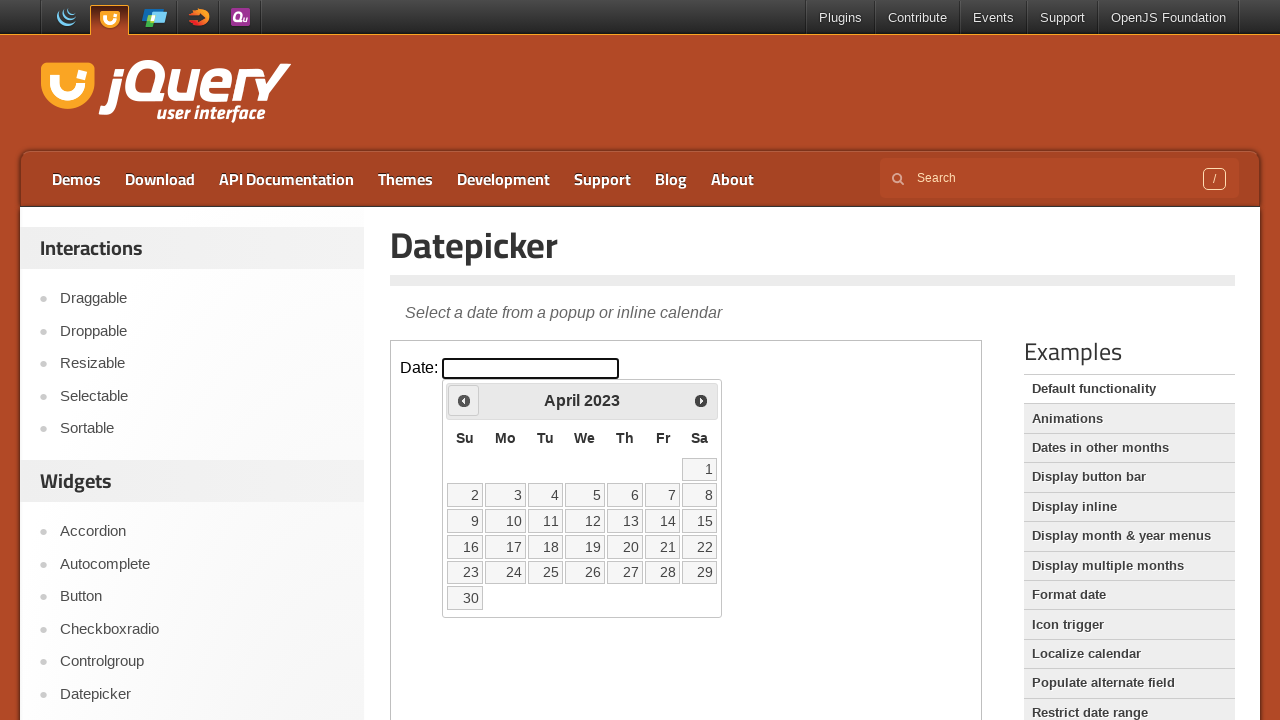

Clicked Previous button to navigate backward from April 2023 at (464, 400) on iframe.demo-frame >> internal:control=enter-frame >> a[title='Prev']
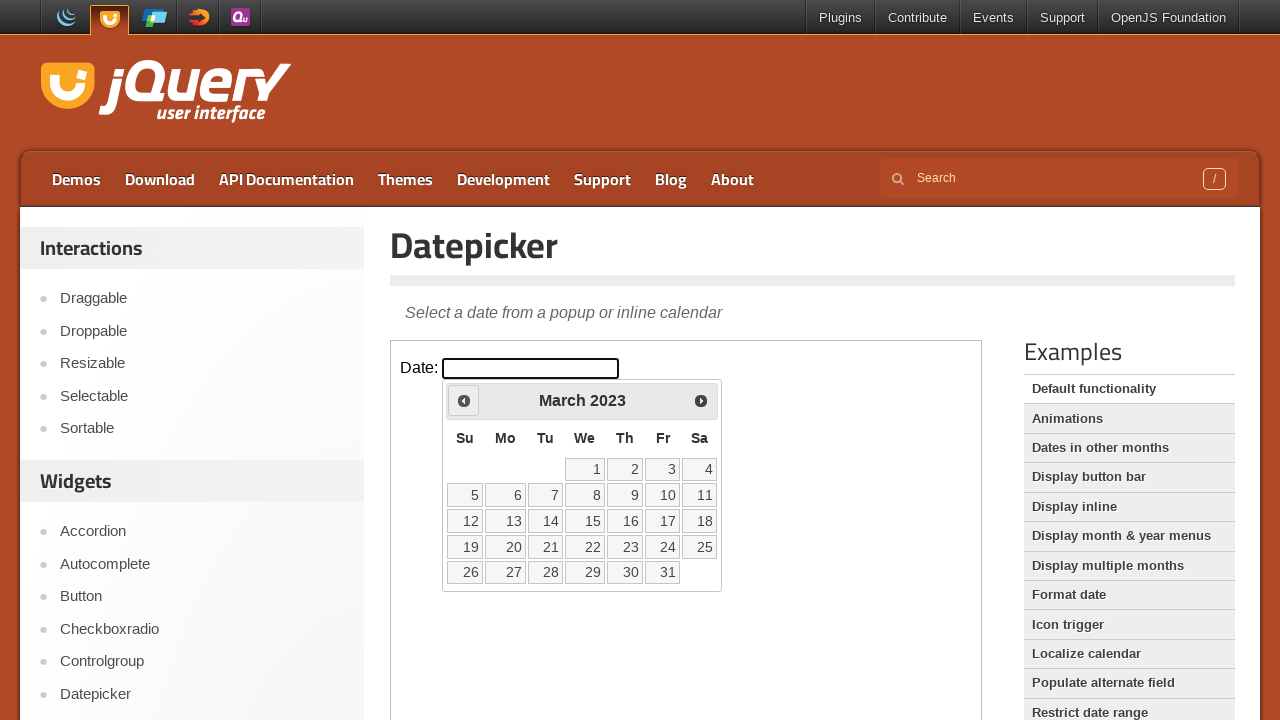

Waited 200ms for calendar to update
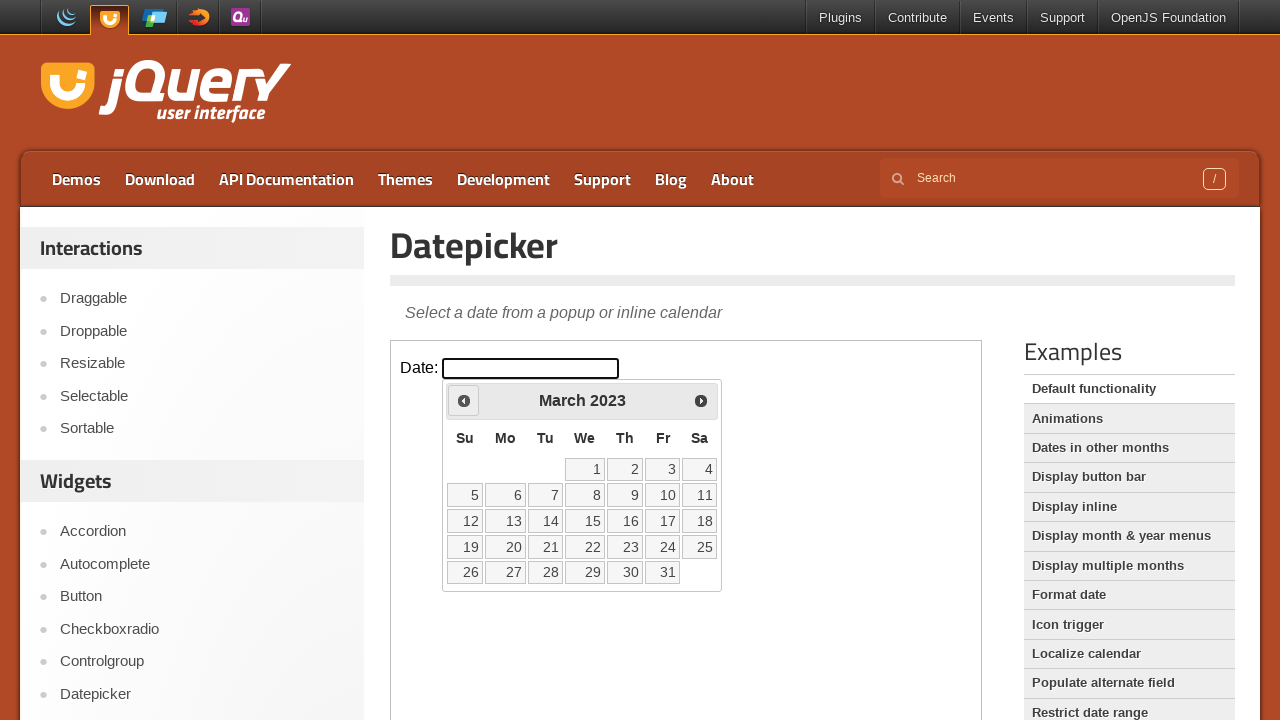

Read current datepicker display: March 2023
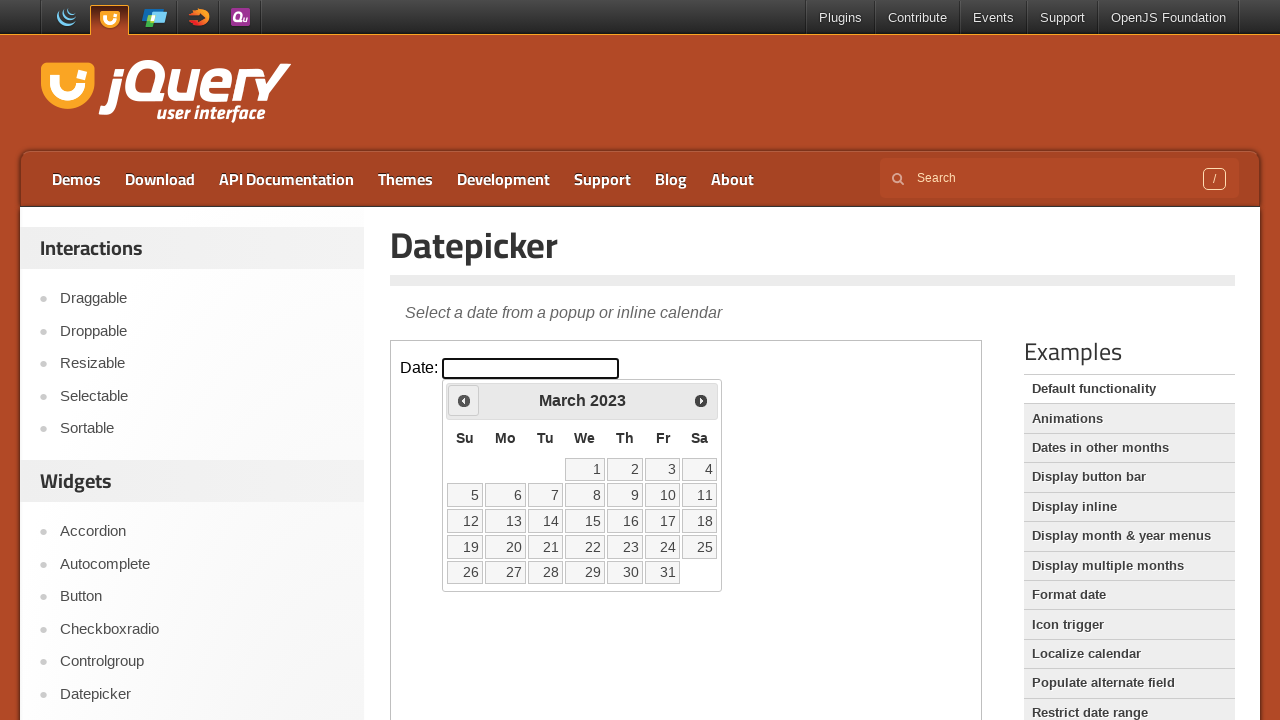

Clicked Previous button to navigate backward from March 2023 at (464, 400) on iframe.demo-frame >> internal:control=enter-frame >> a[title='Prev']
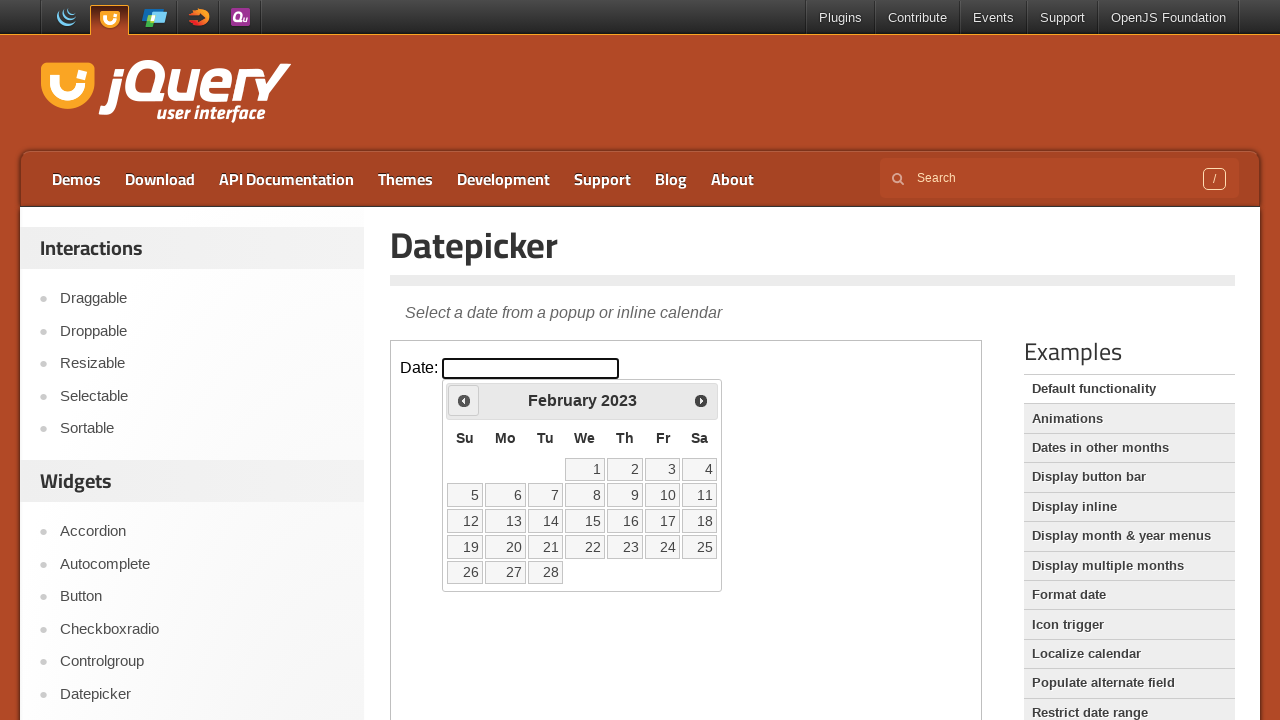

Waited 200ms for calendar to update
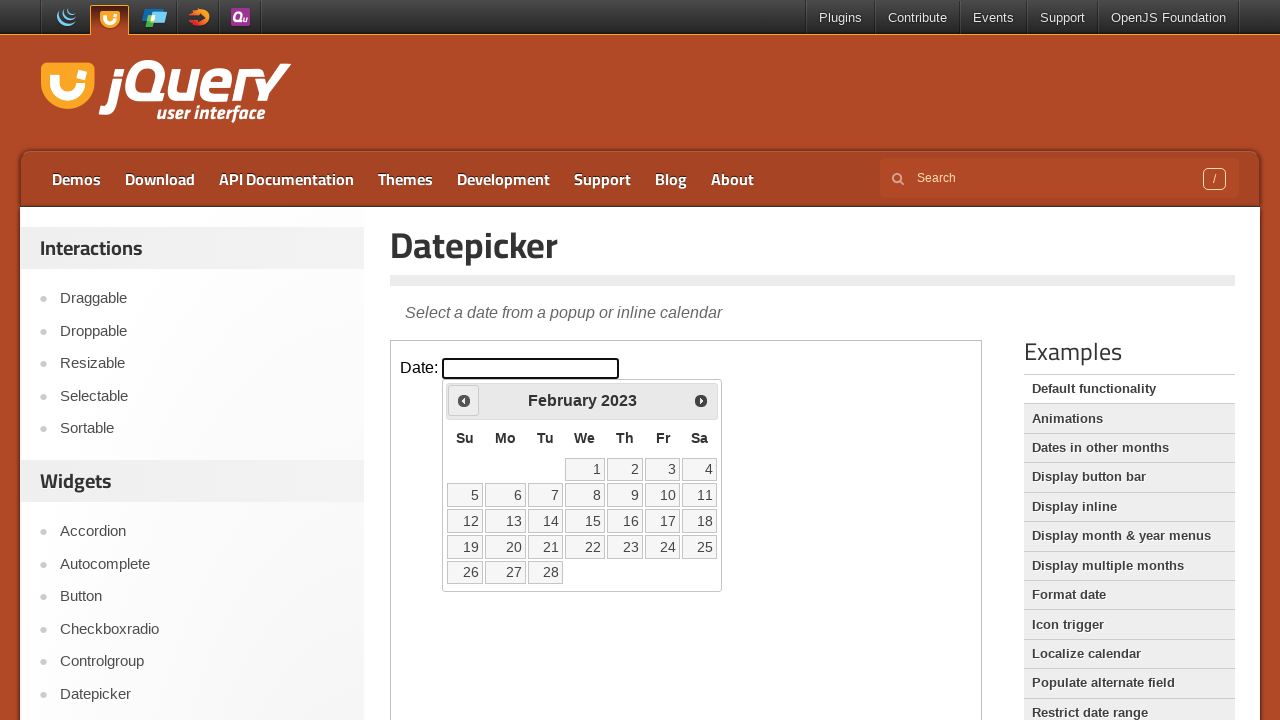

Read current datepicker display: February 2023
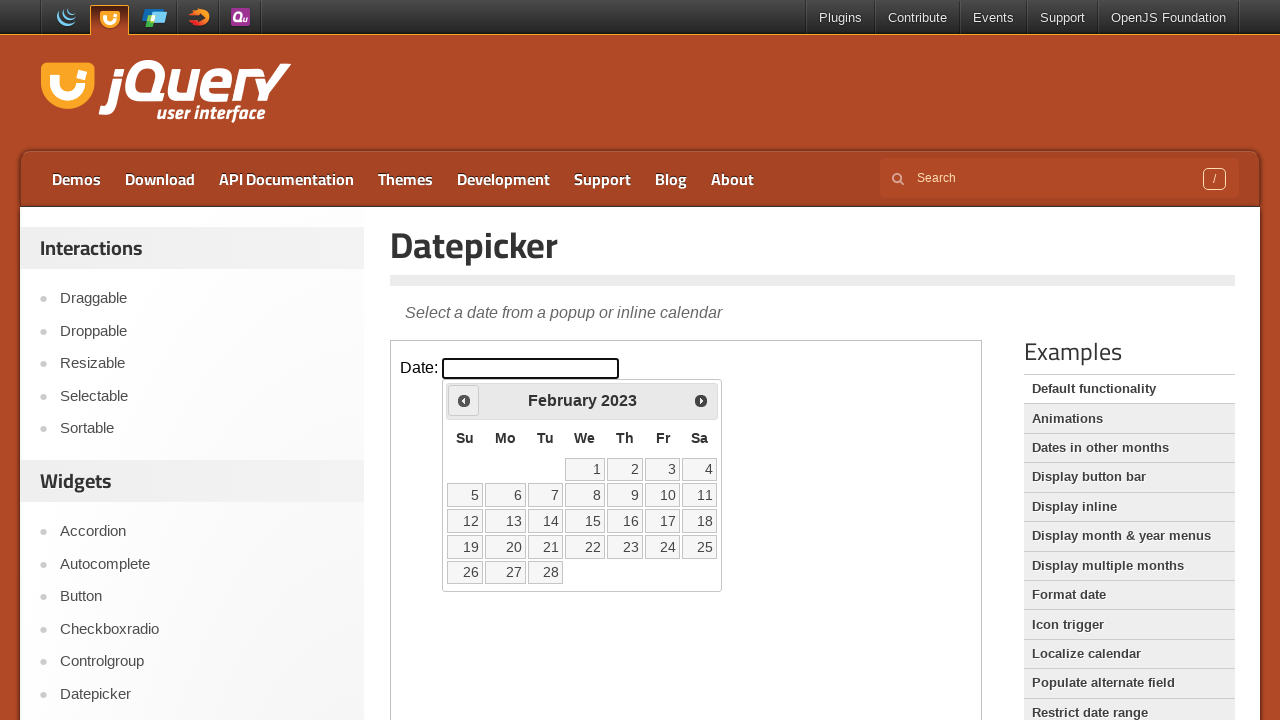

Clicked Previous button to navigate backward from February 2023 at (464, 400) on iframe.demo-frame >> internal:control=enter-frame >> a[title='Prev']
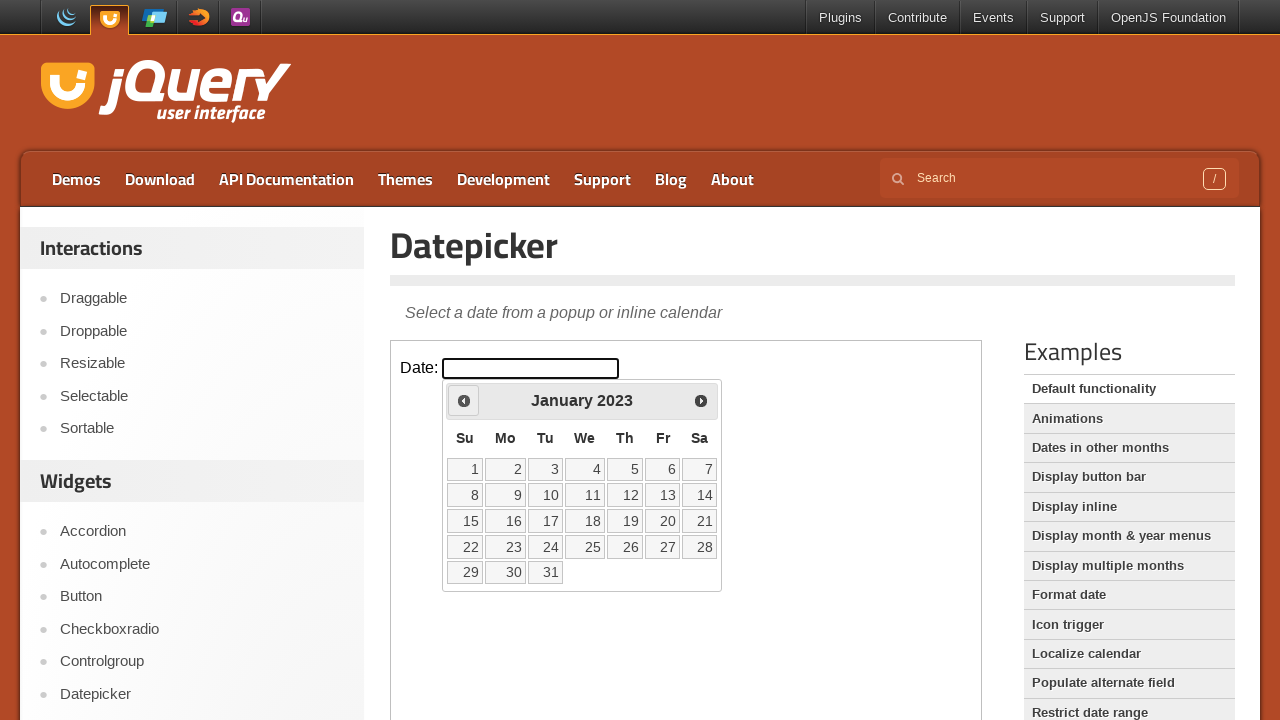

Waited 200ms for calendar to update
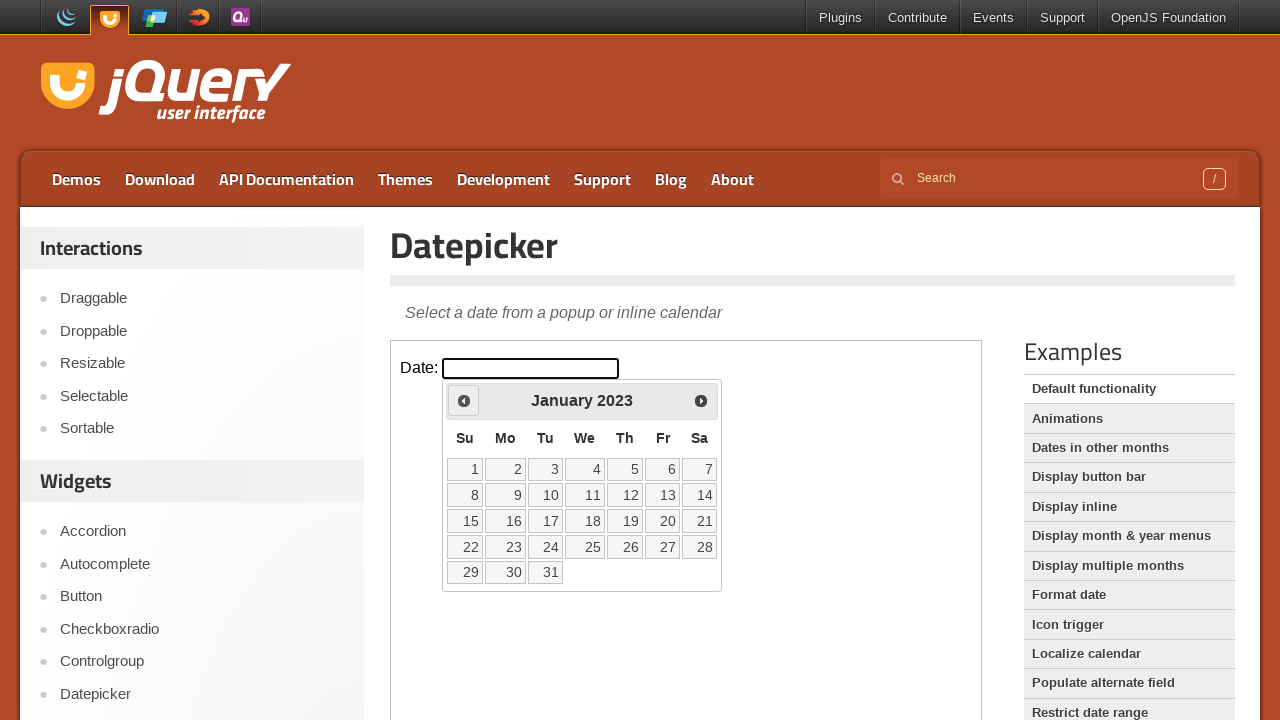

Read current datepicker display: January 2023
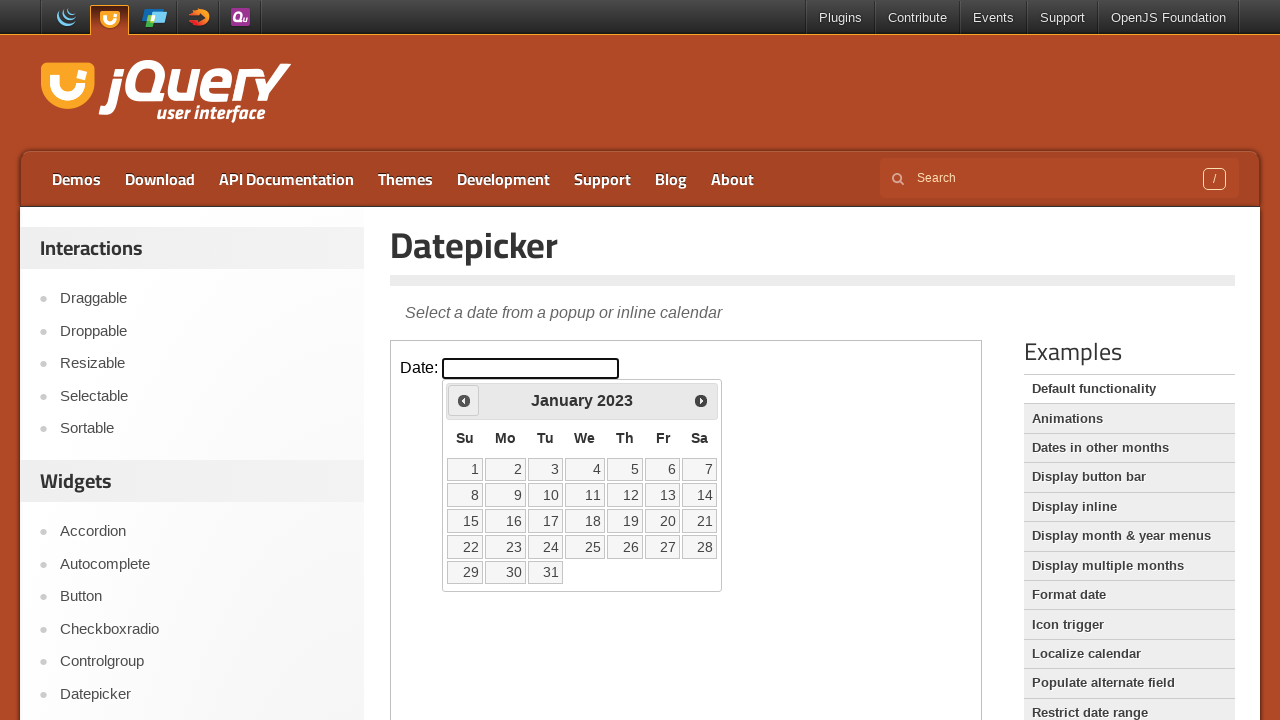

Clicked Previous button to navigate backward from January 2023 at (464, 400) on iframe.demo-frame >> internal:control=enter-frame >> a[title='Prev']
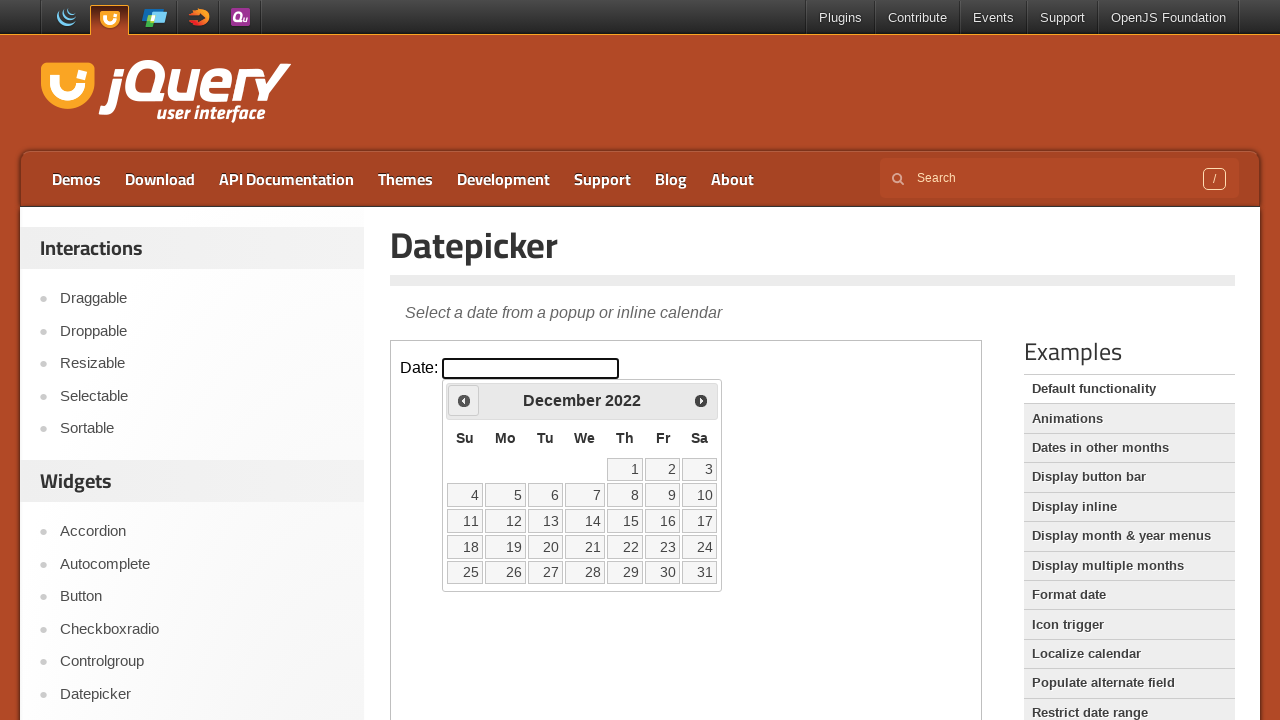

Waited 200ms for calendar to update
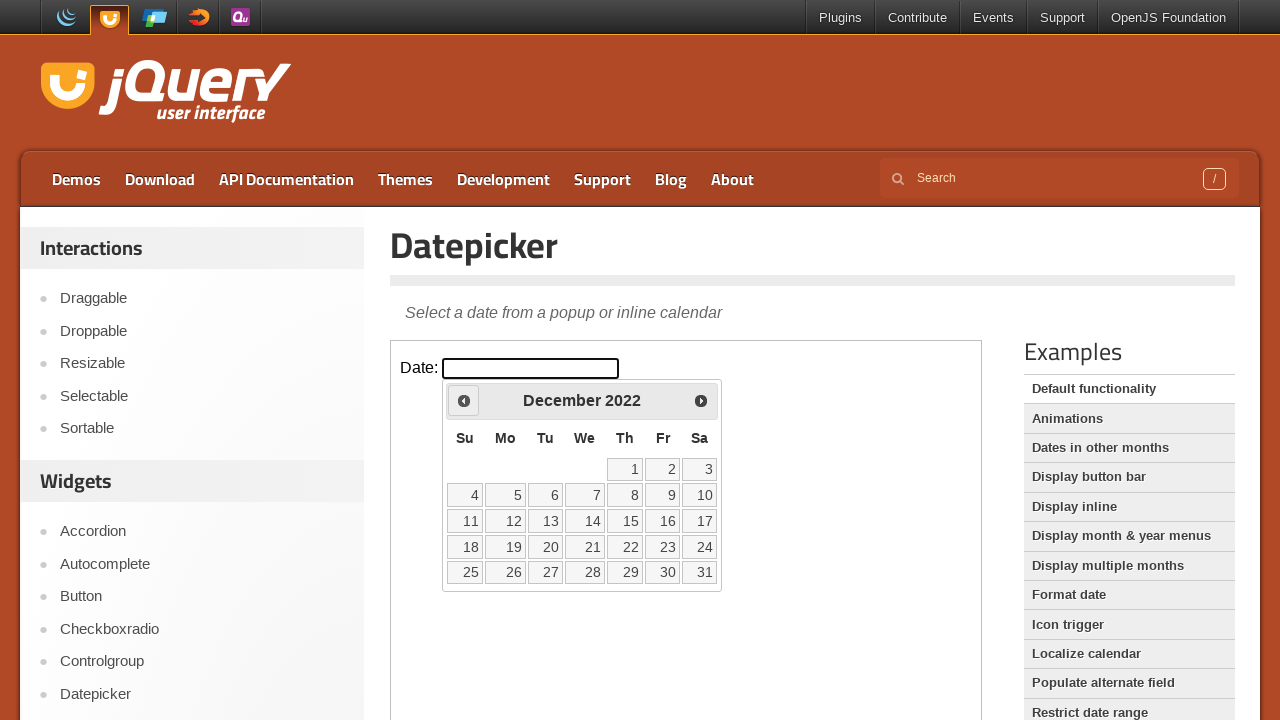

Read current datepicker display: December 2022
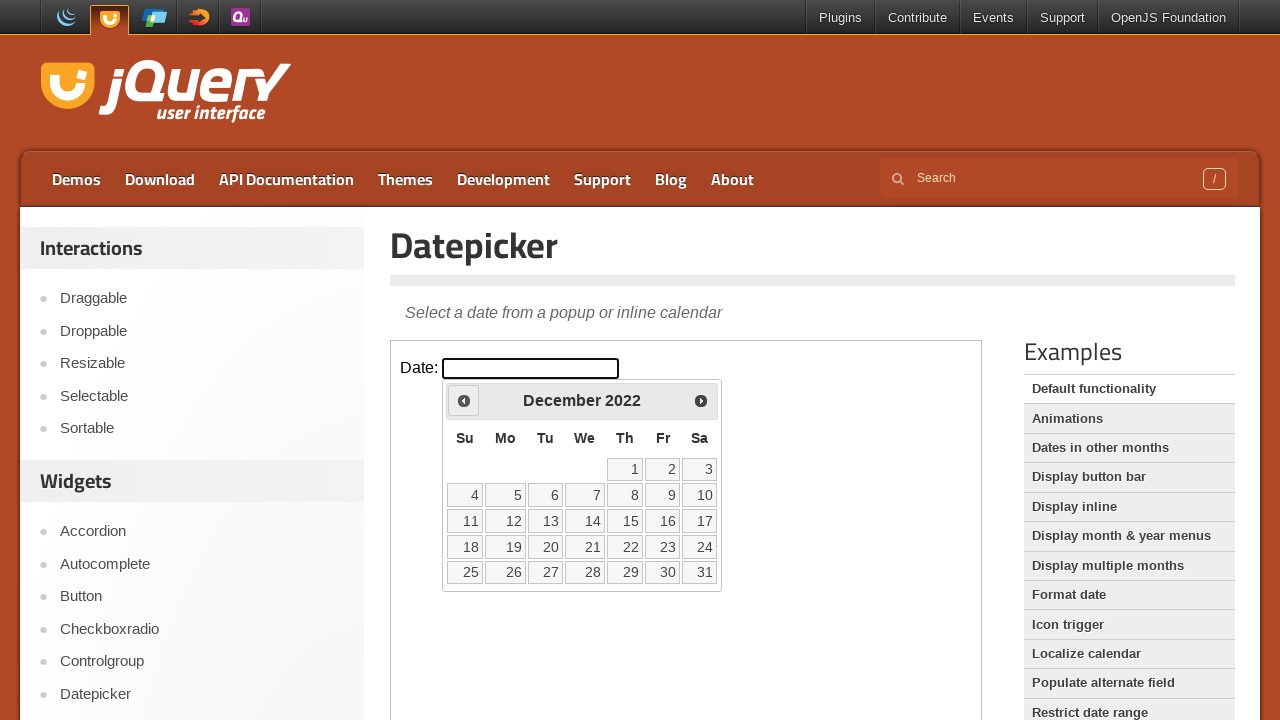

Clicked Previous button to navigate backward from December 2022 at (464, 400) on iframe.demo-frame >> internal:control=enter-frame >> a[title='Prev']
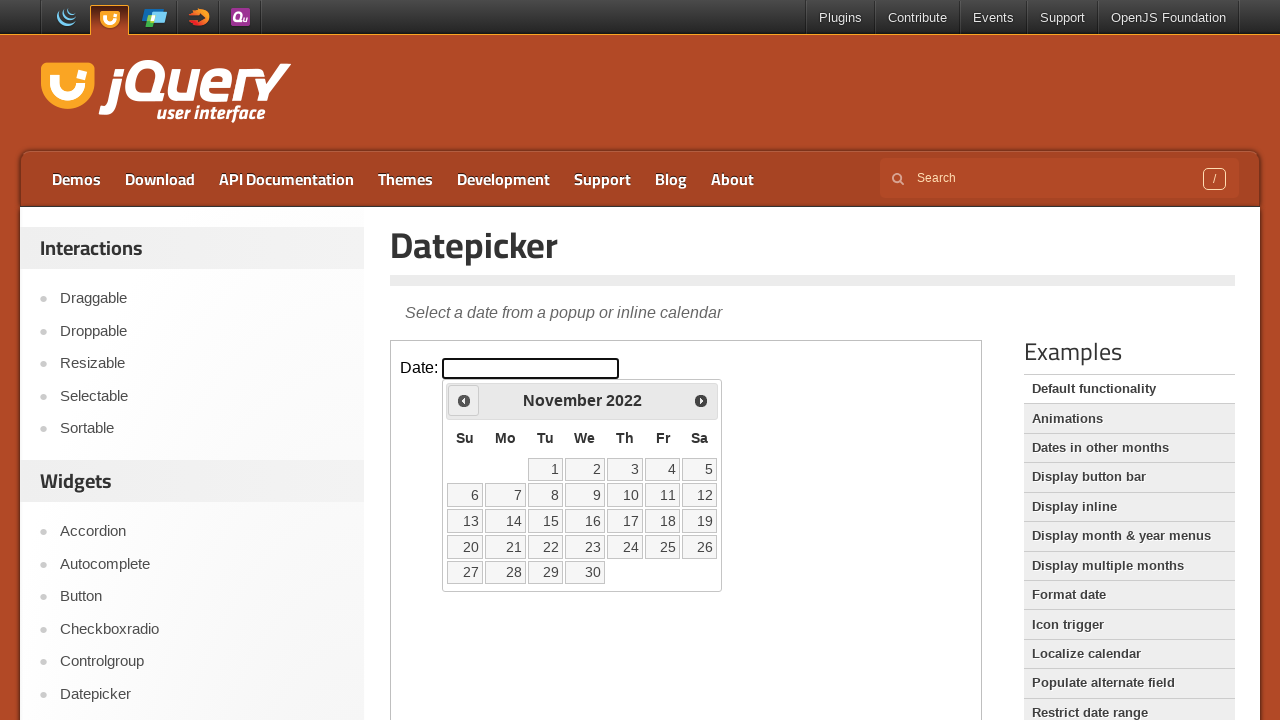

Waited 200ms for calendar to update
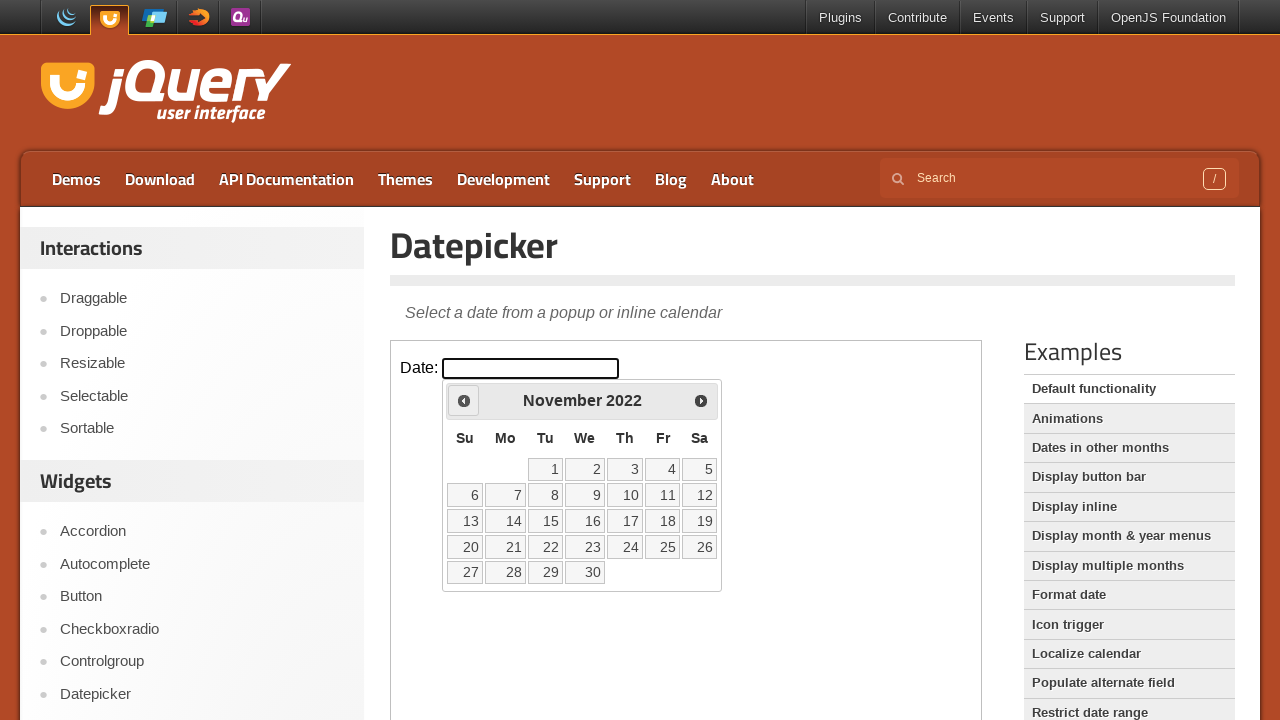

Read current datepicker display: November 2022
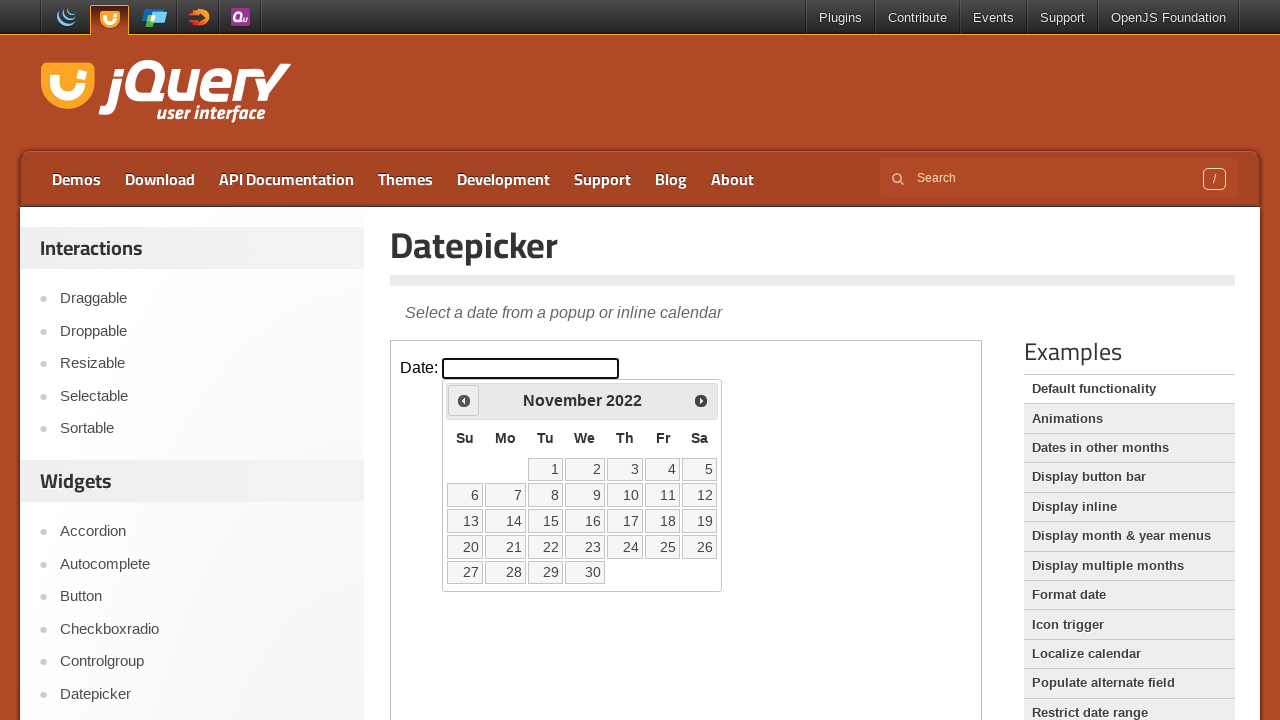

Clicked Previous button to navigate backward from November 2022 at (464, 400) on iframe.demo-frame >> internal:control=enter-frame >> a[title='Prev']
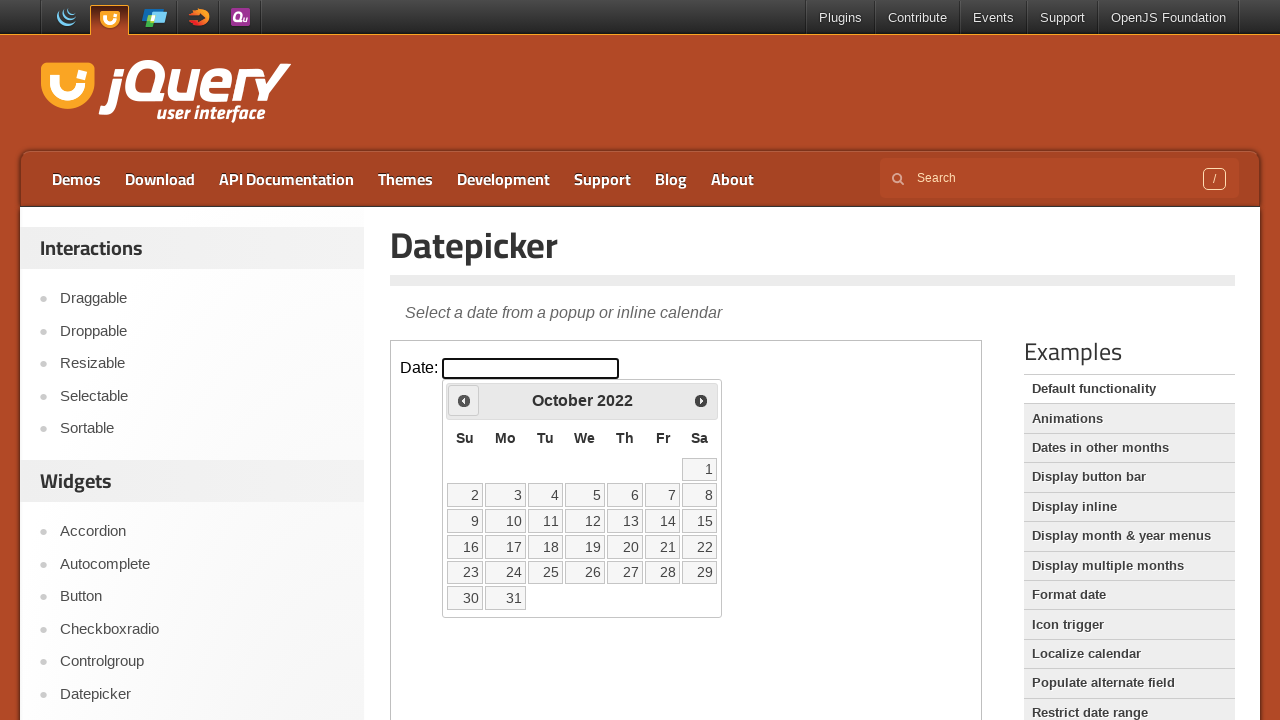

Waited 200ms for calendar to update
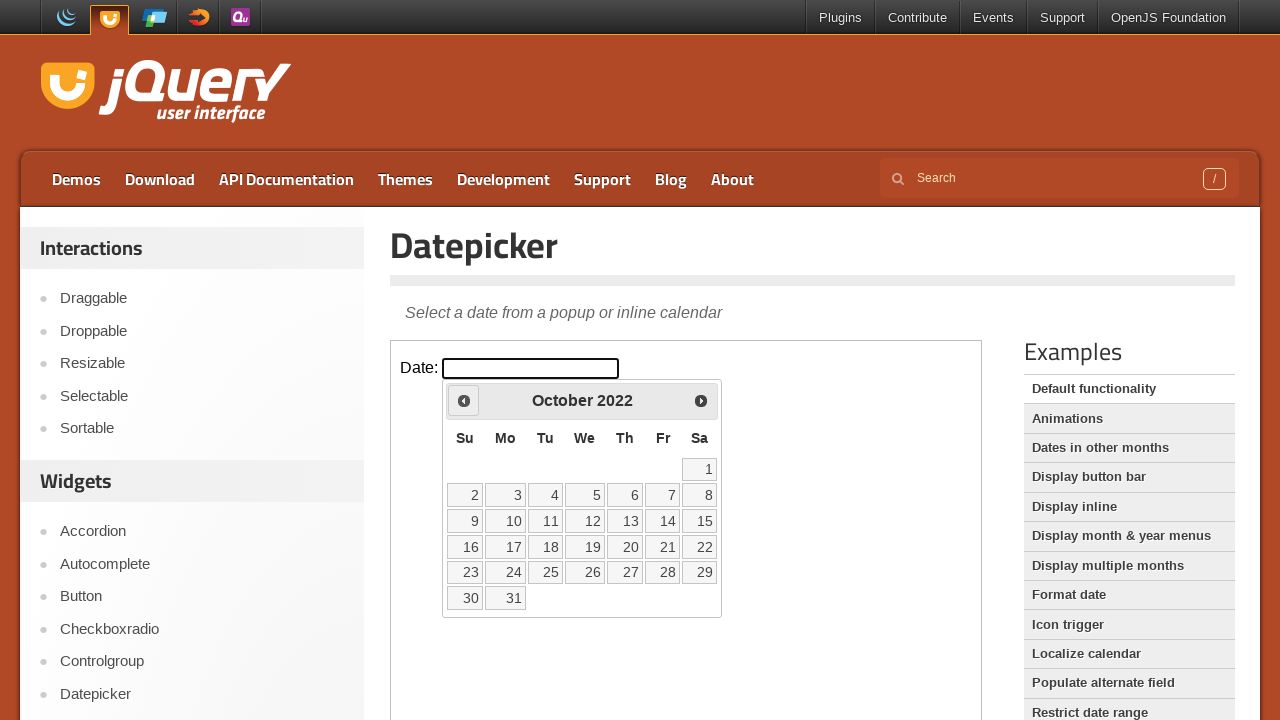

Read current datepicker display: October 2022
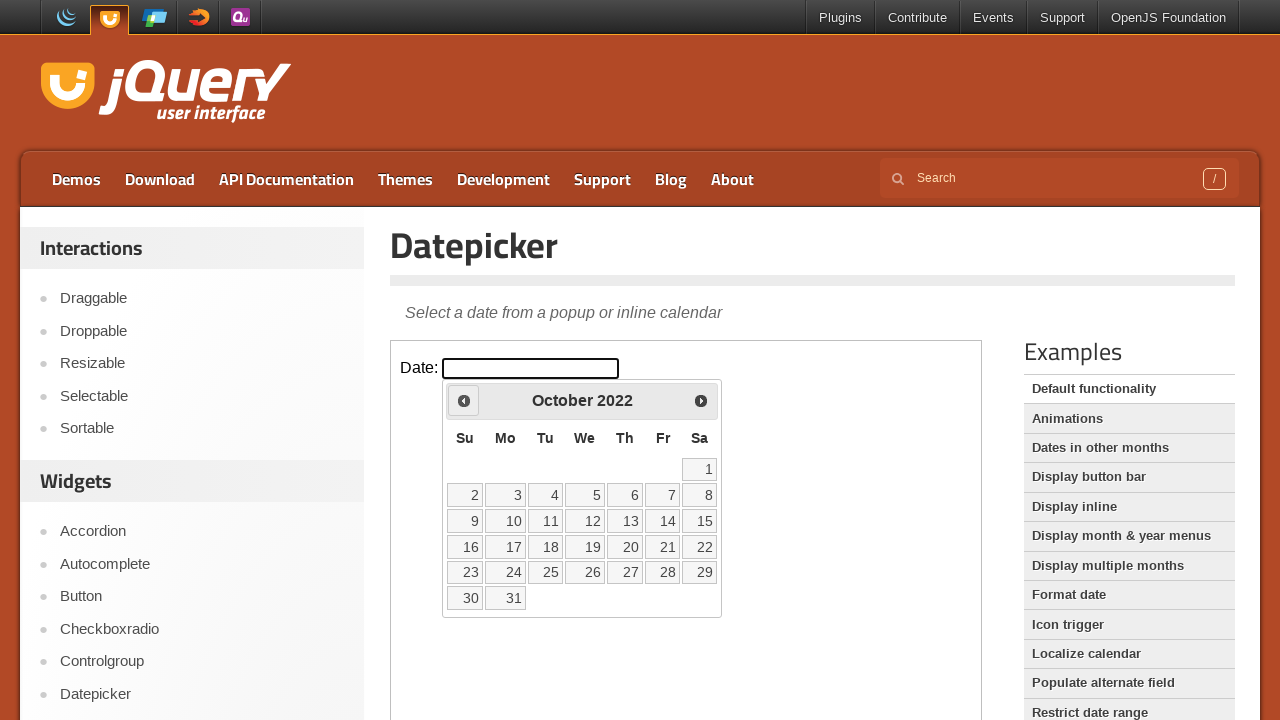

Clicked Previous button to navigate backward from October 2022 at (464, 400) on iframe.demo-frame >> internal:control=enter-frame >> a[title='Prev']
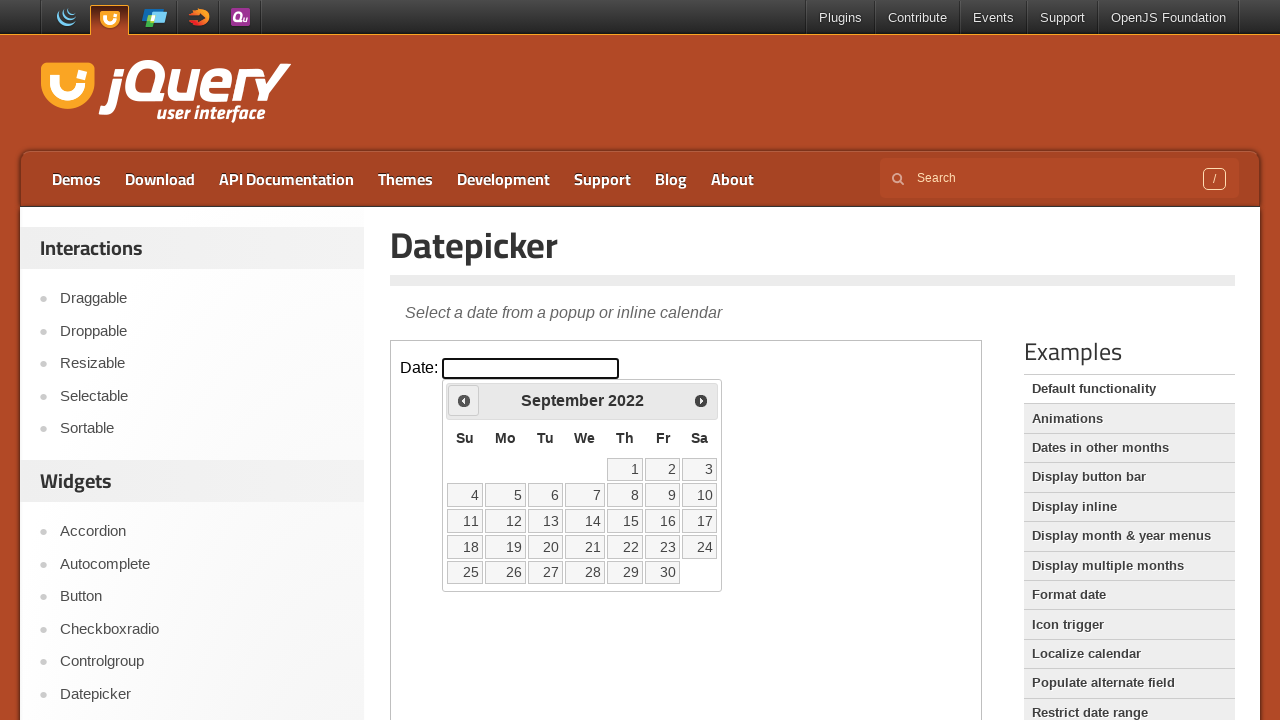

Waited 200ms for calendar to update
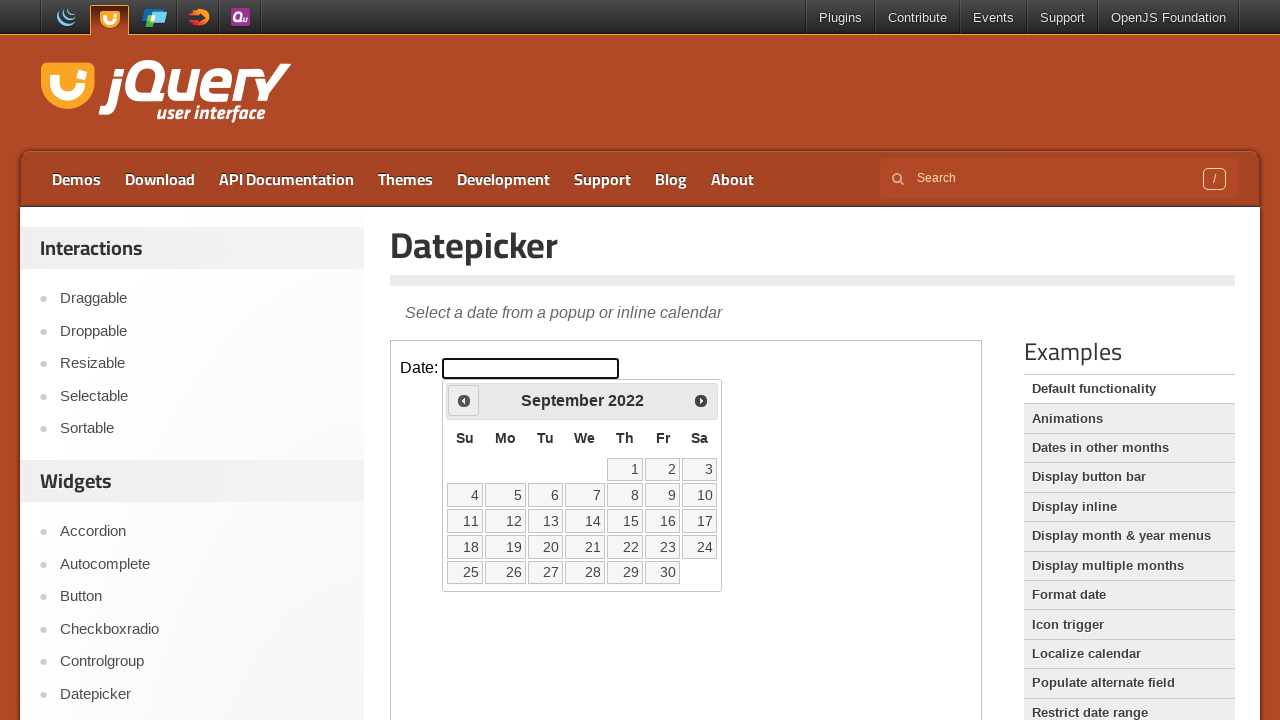

Read current datepicker display: September 2022
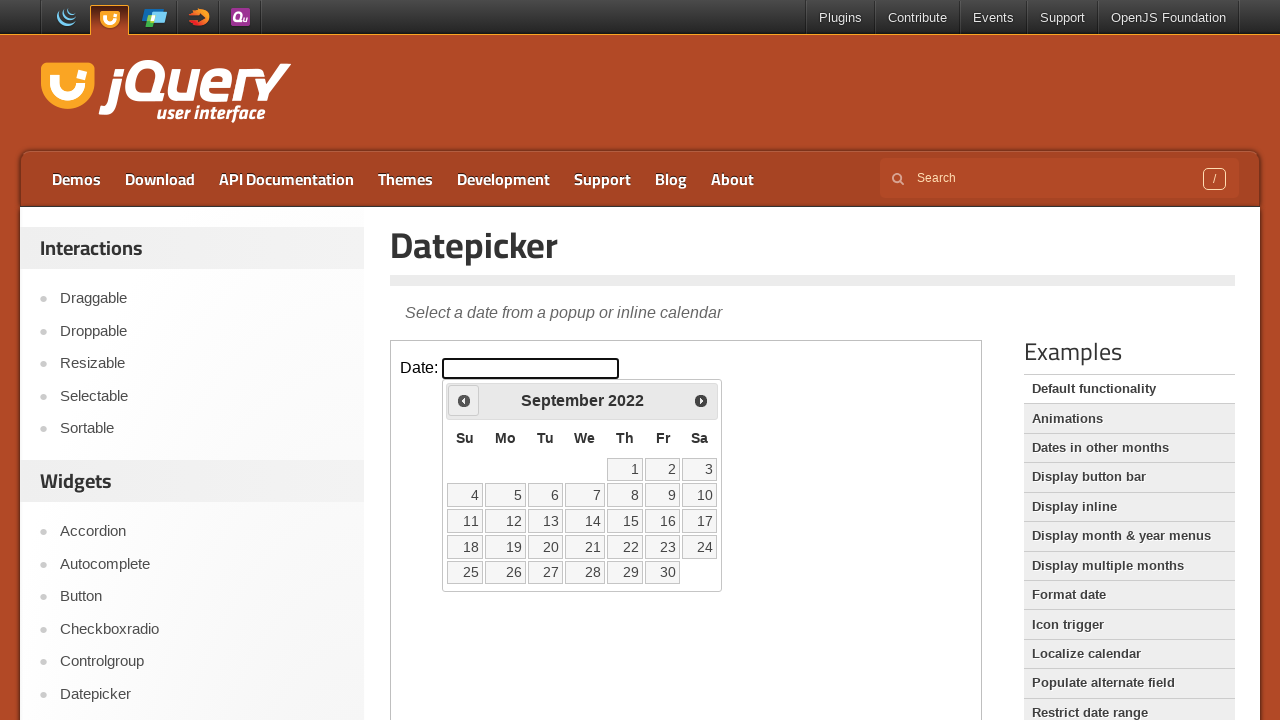

Clicked Previous button to navigate backward from September 2022 at (464, 400) on iframe.demo-frame >> internal:control=enter-frame >> a[title='Prev']
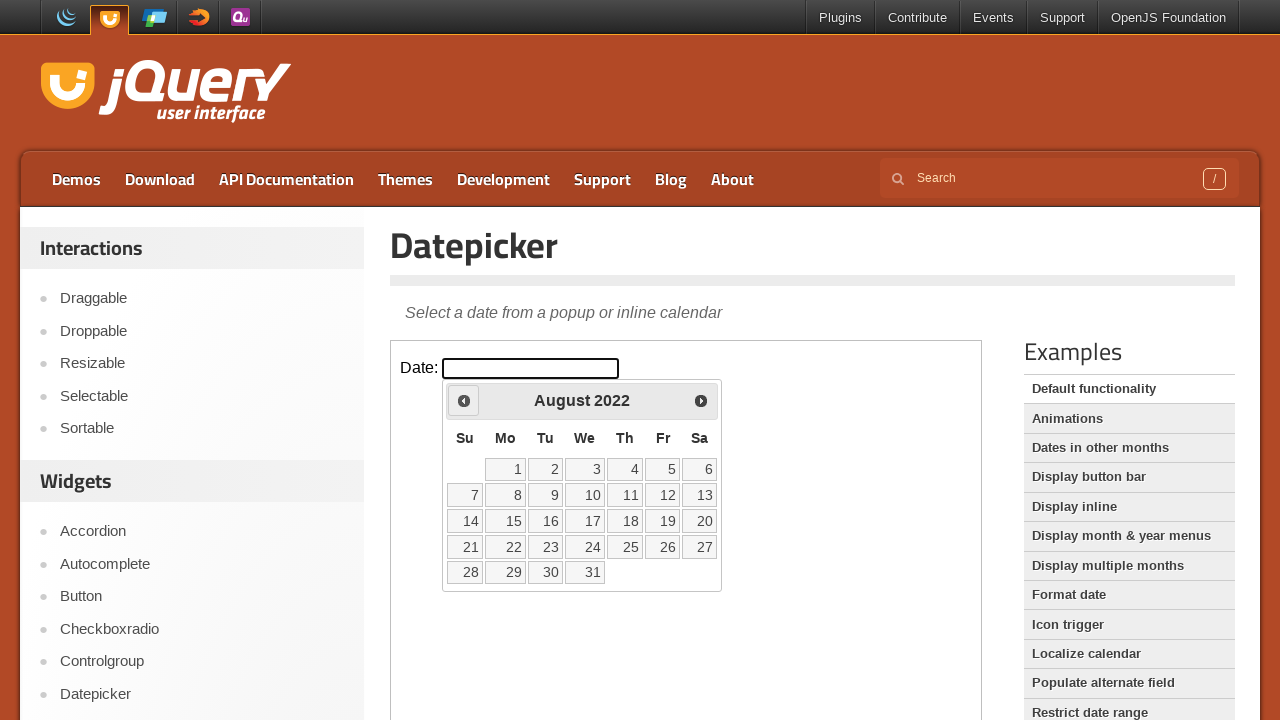

Waited 200ms for calendar to update
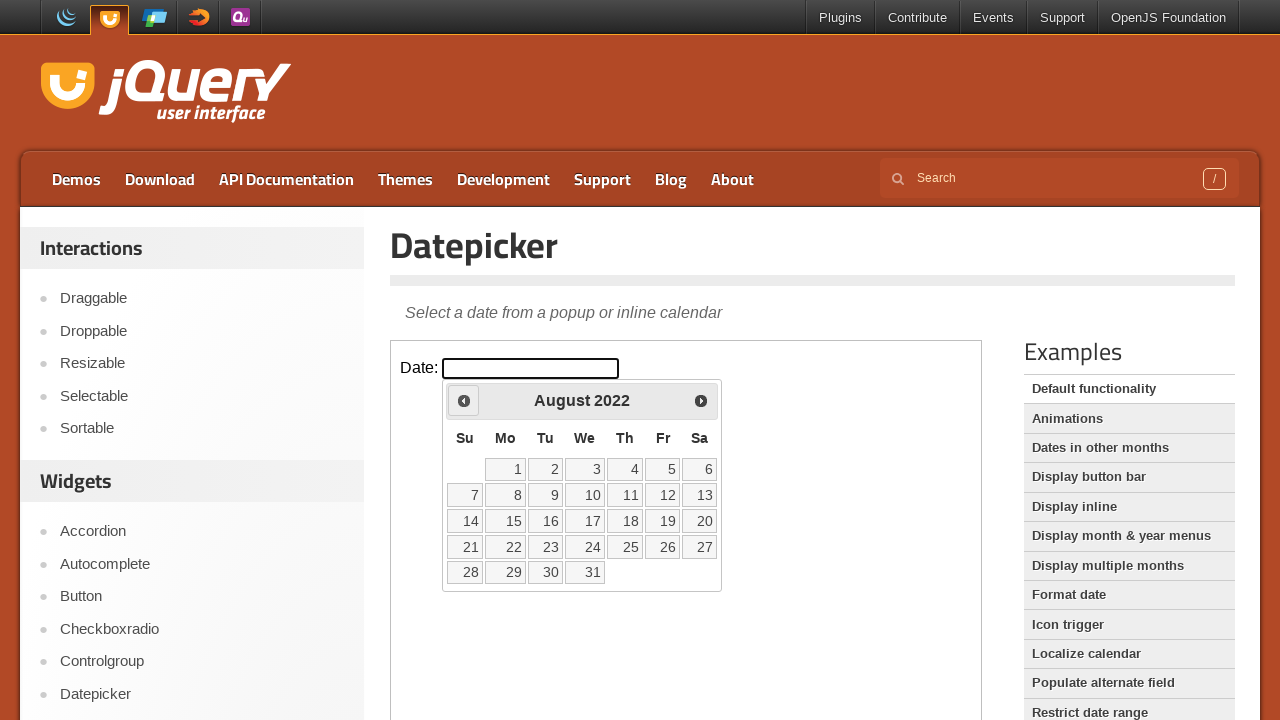

Read current datepicker display: August 2022
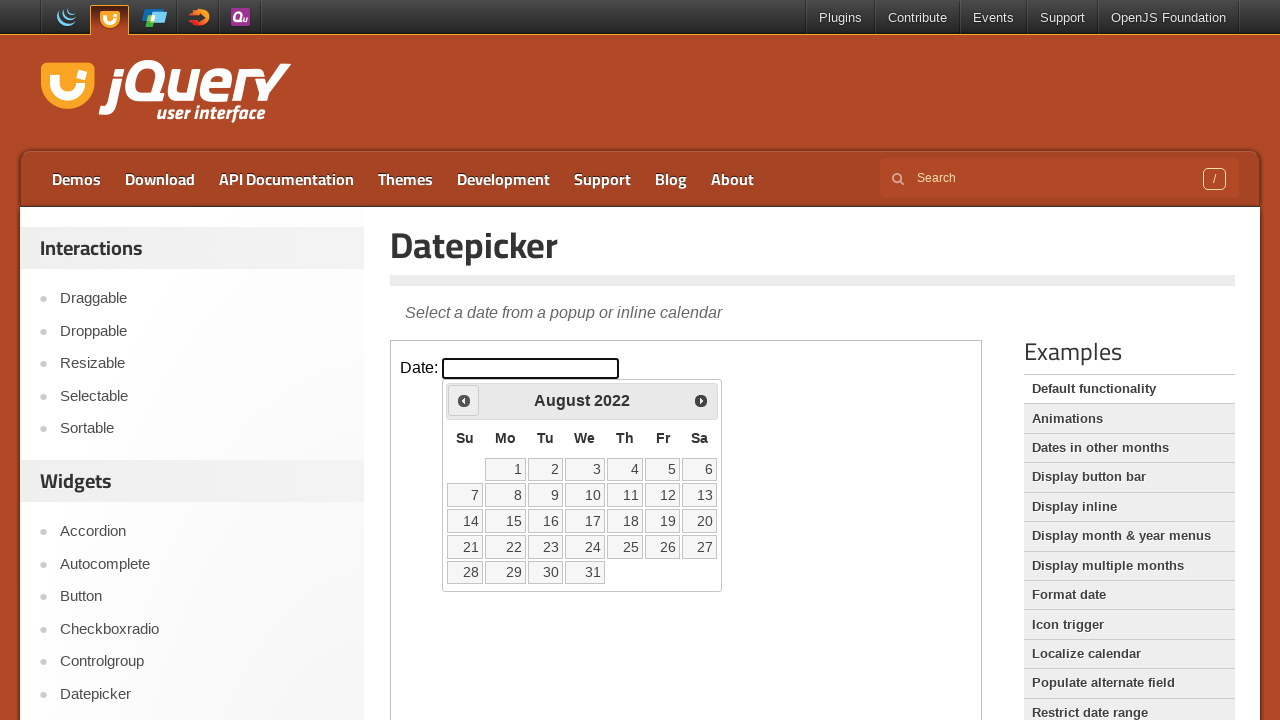

Clicked Previous button to navigate backward from August 2022 at (464, 400) on iframe.demo-frame >> internal:control=enter-frame >> a[title='Prev']
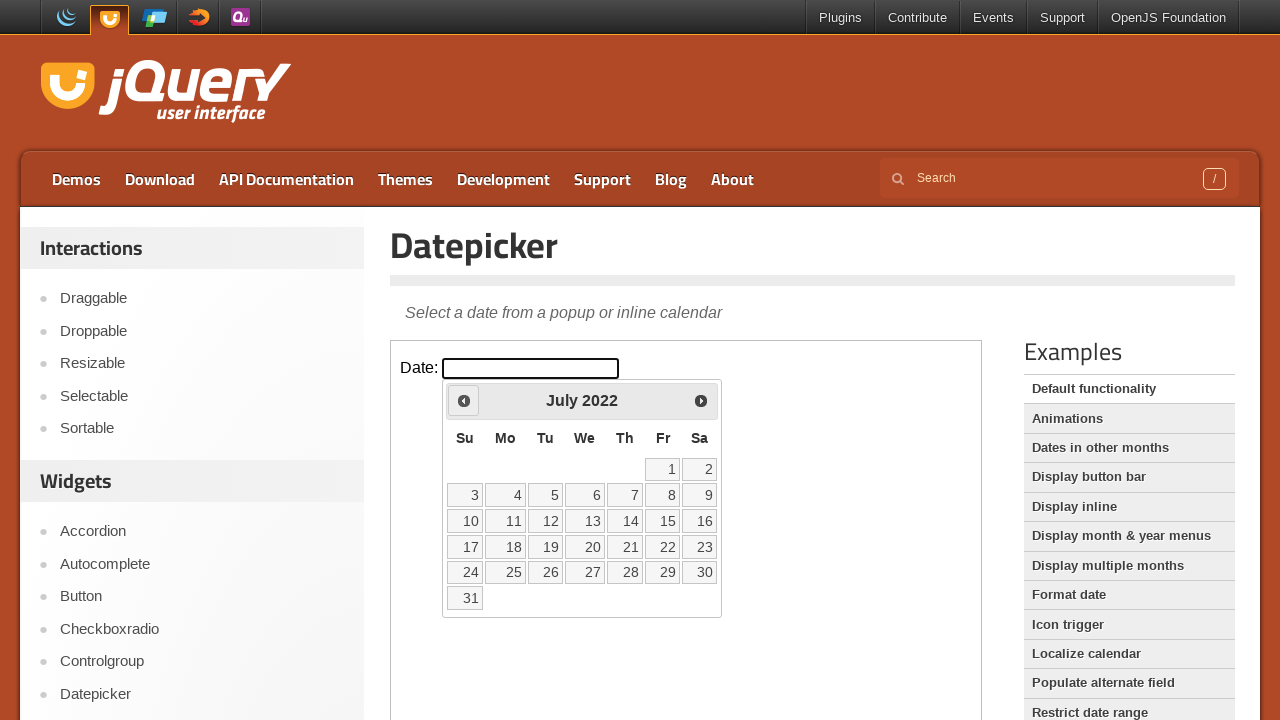

Waited 200ms for calendar to update
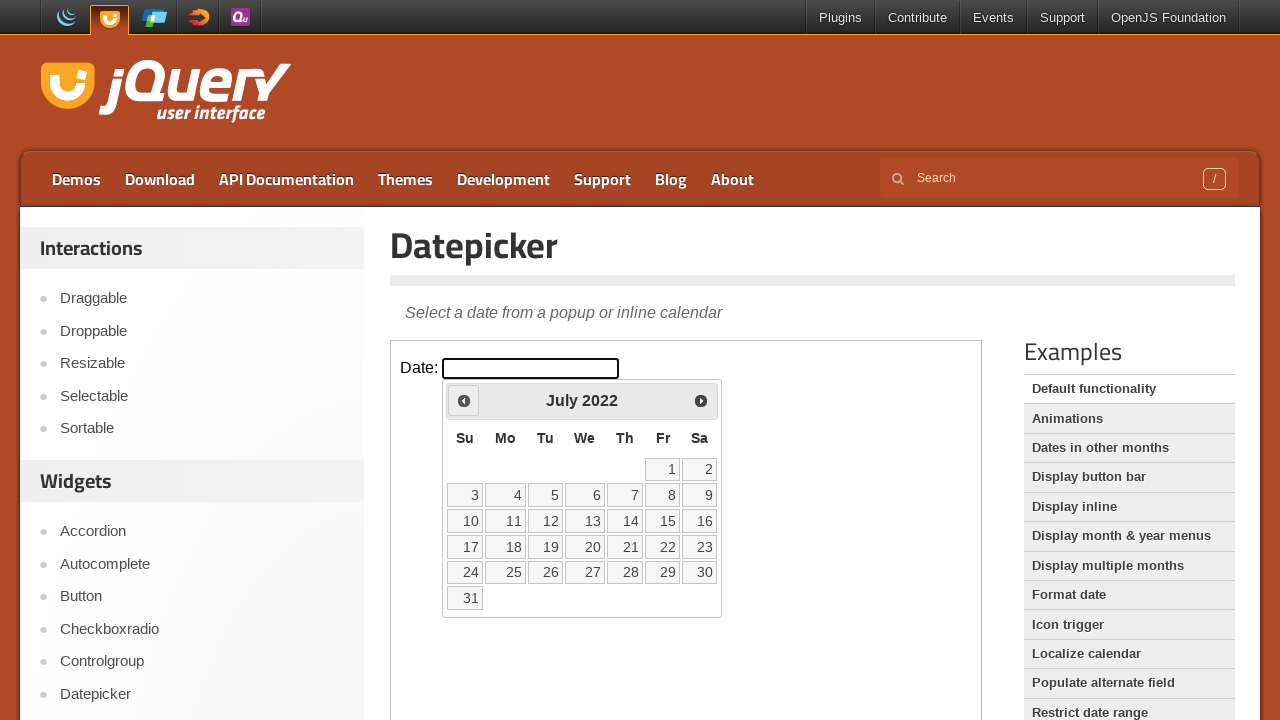

Read current datepicker display: July 2022
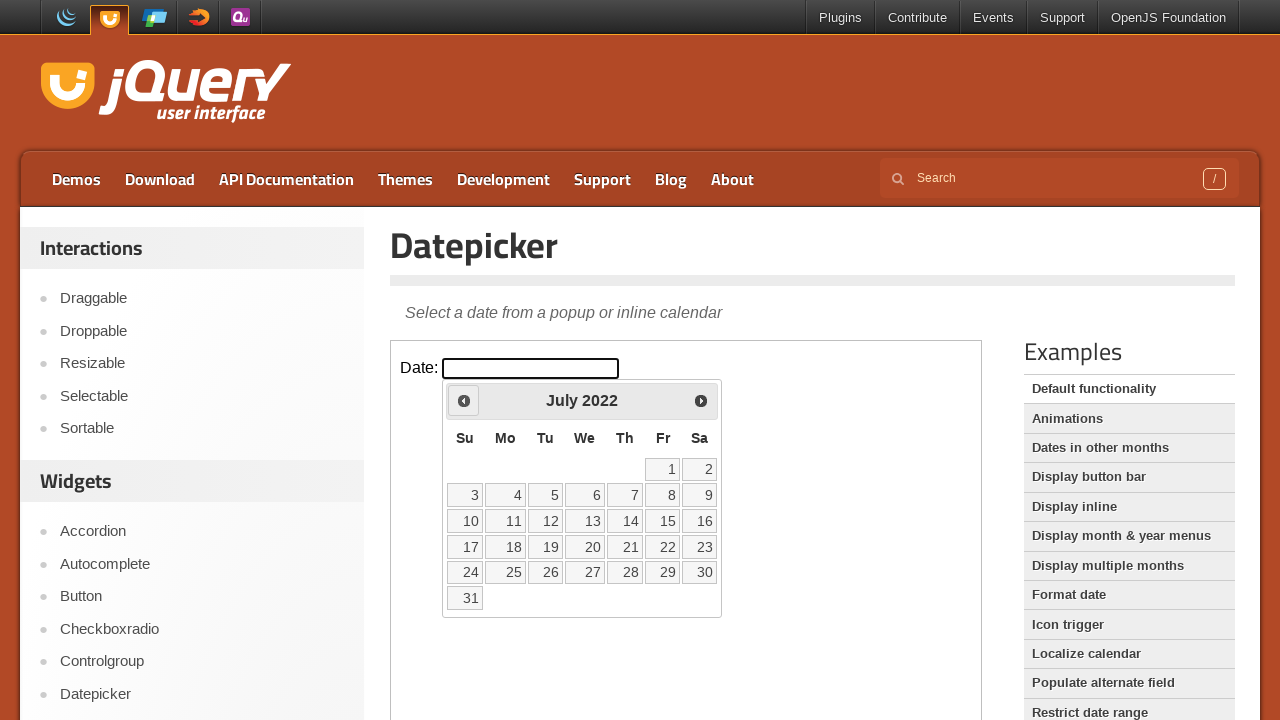

Clicked Previous button to navigate backward from July 2022 at (464, 400) on iframe.demo-frame >> internal:control=enter-frame >> a[title='Prev']
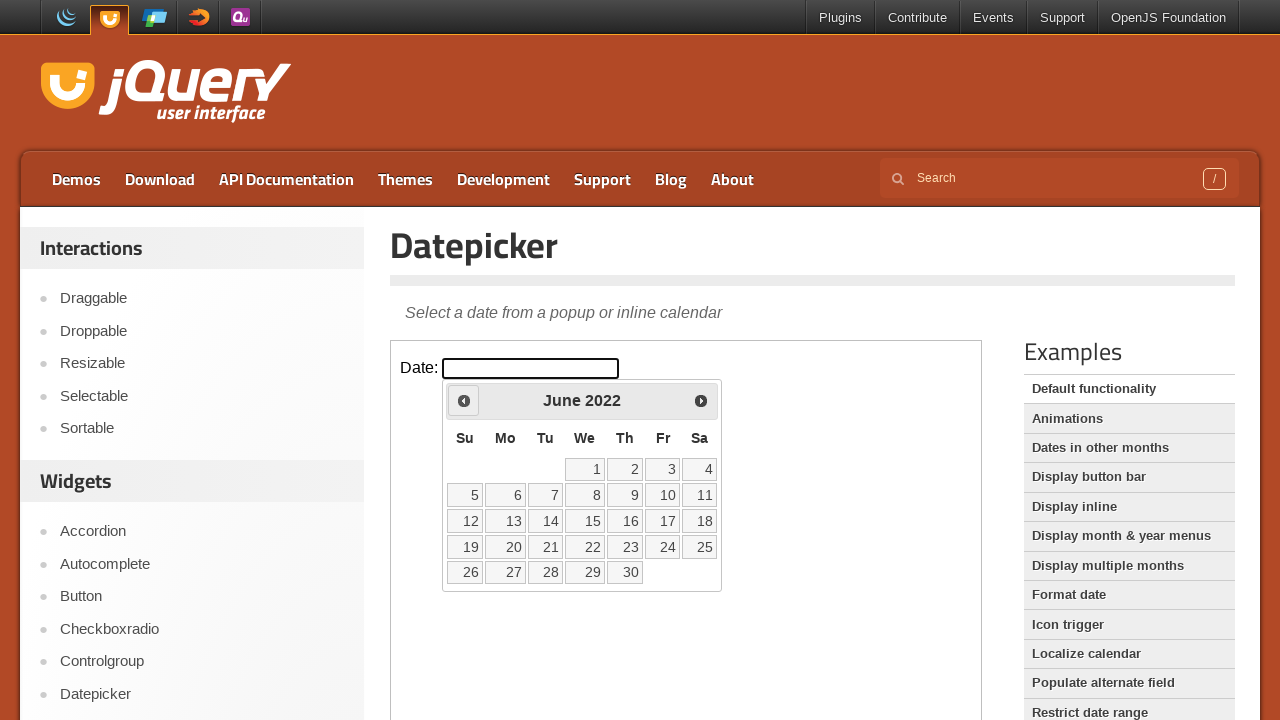

Waited 200ms for calendar to update
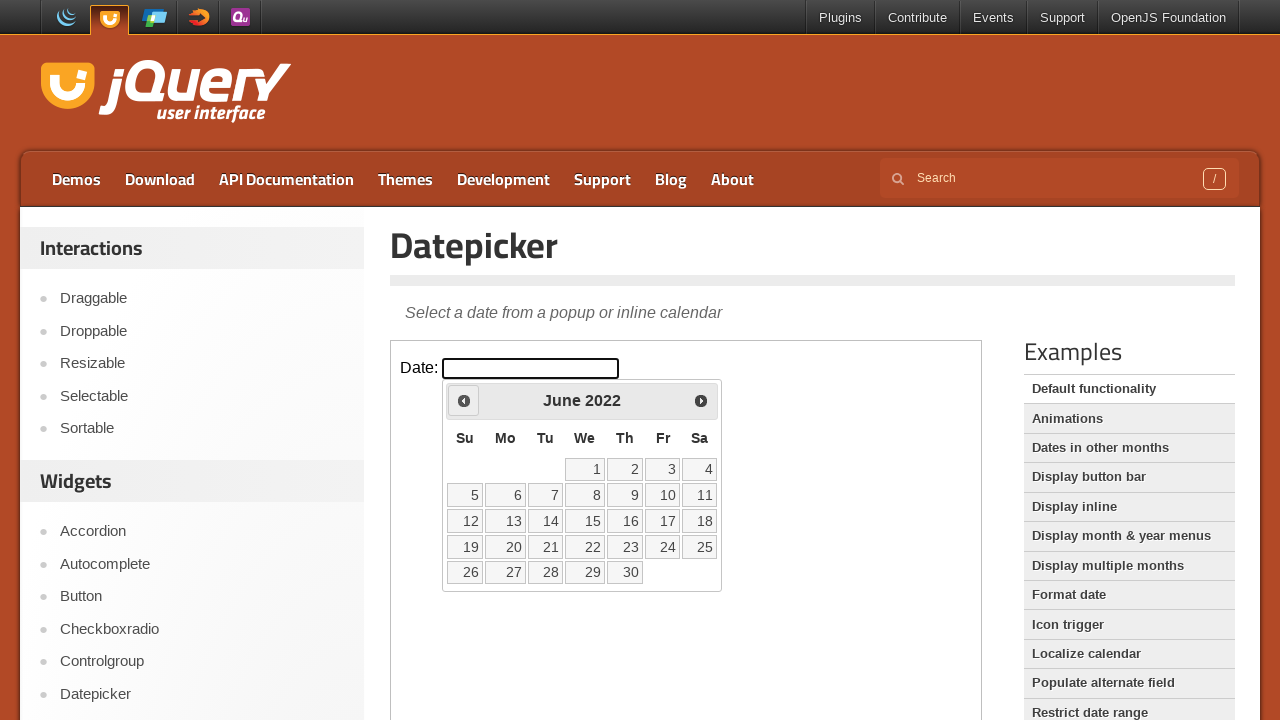

Read current datepicker display: June 2022
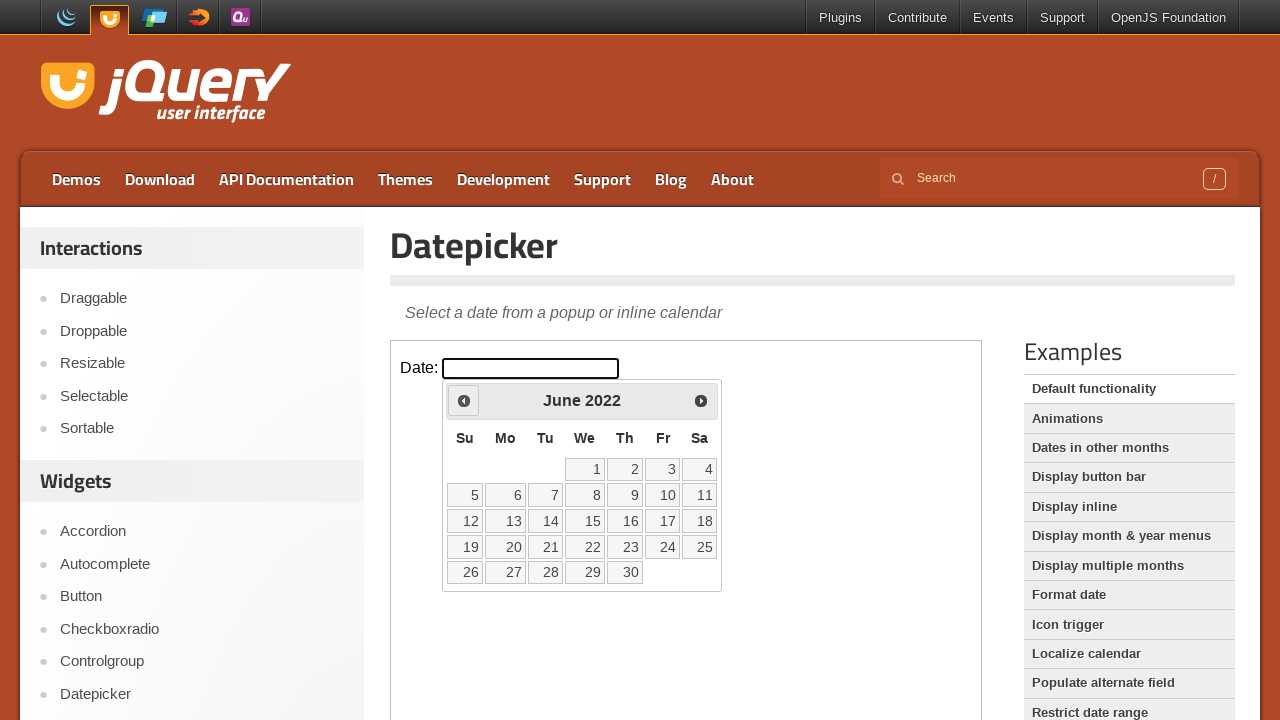

Clicked Previous button to navigate backward from June 2022 at (464, 400) on iframe.demo-frame >> internal:control=enter-frame >> a[title='Prev']
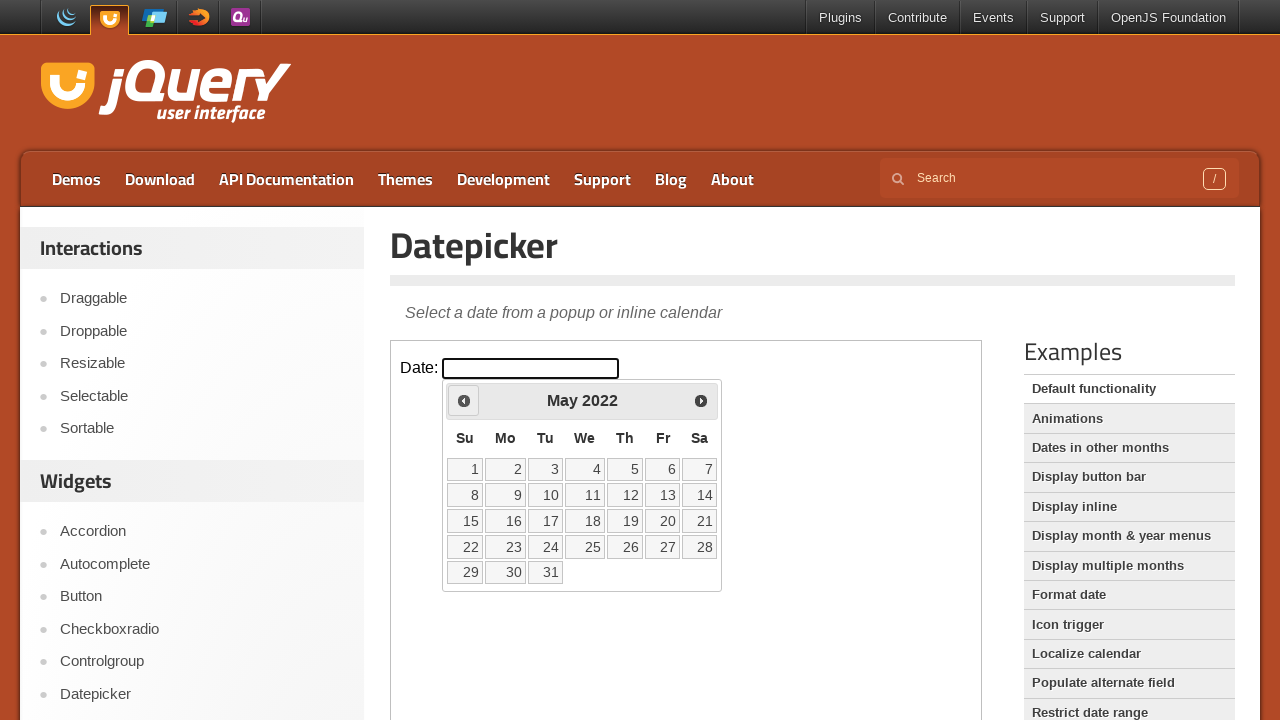

Waited 200ms for calendar to update
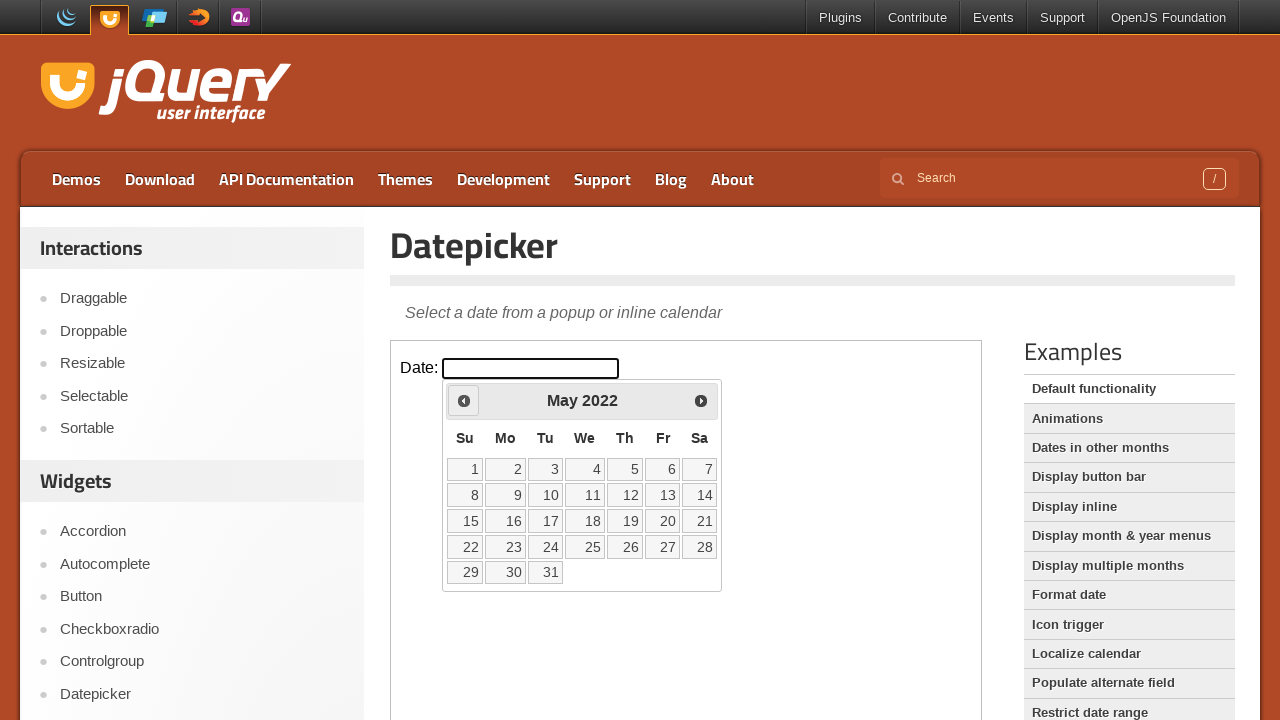

Read current datepicker display: May 2022
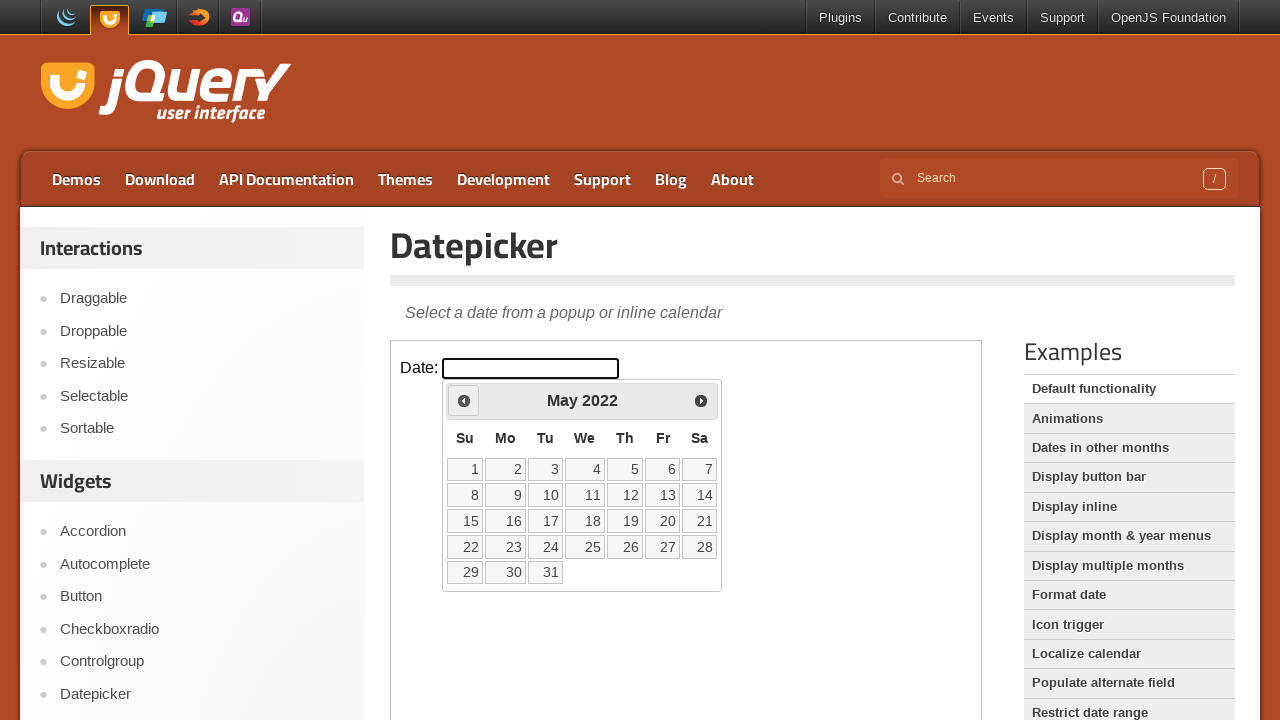

Clicked Previous button to navigate backward from May 2022 at (464, 400) on iframe.demo-frame >> internal:control=enter-frame >> a[title='Prev']
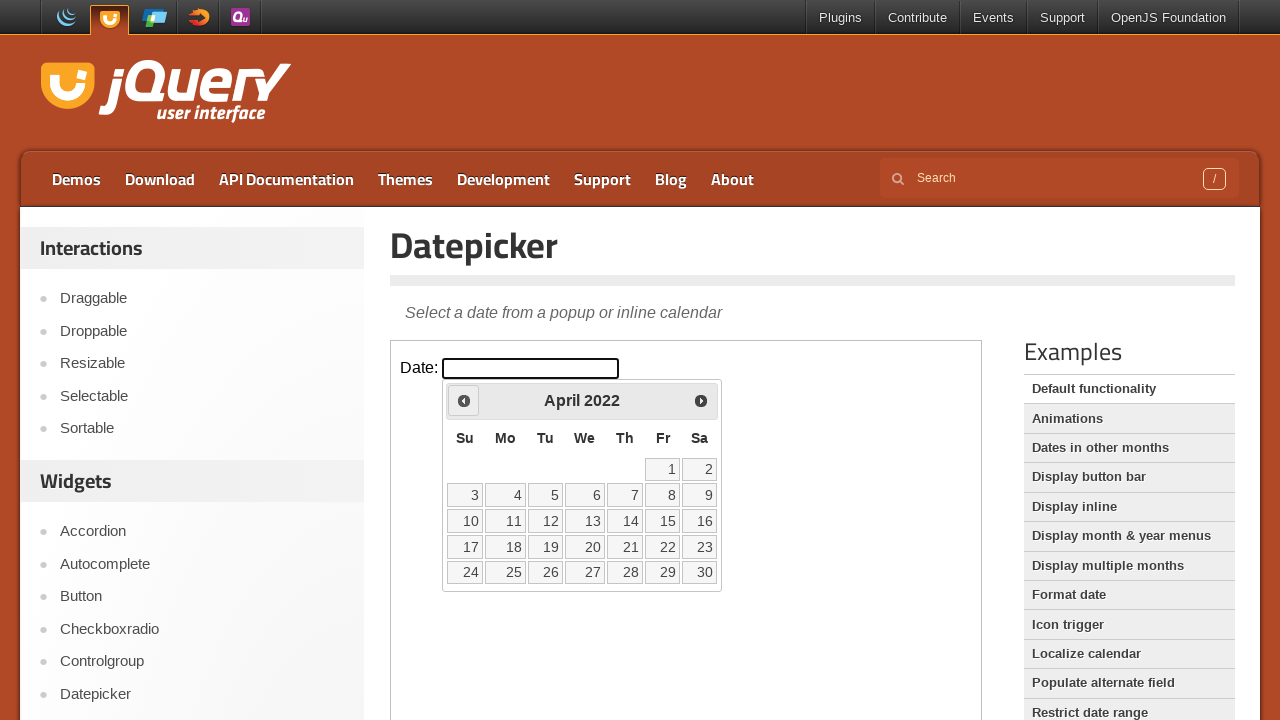

Waited 200ms for calendar to update
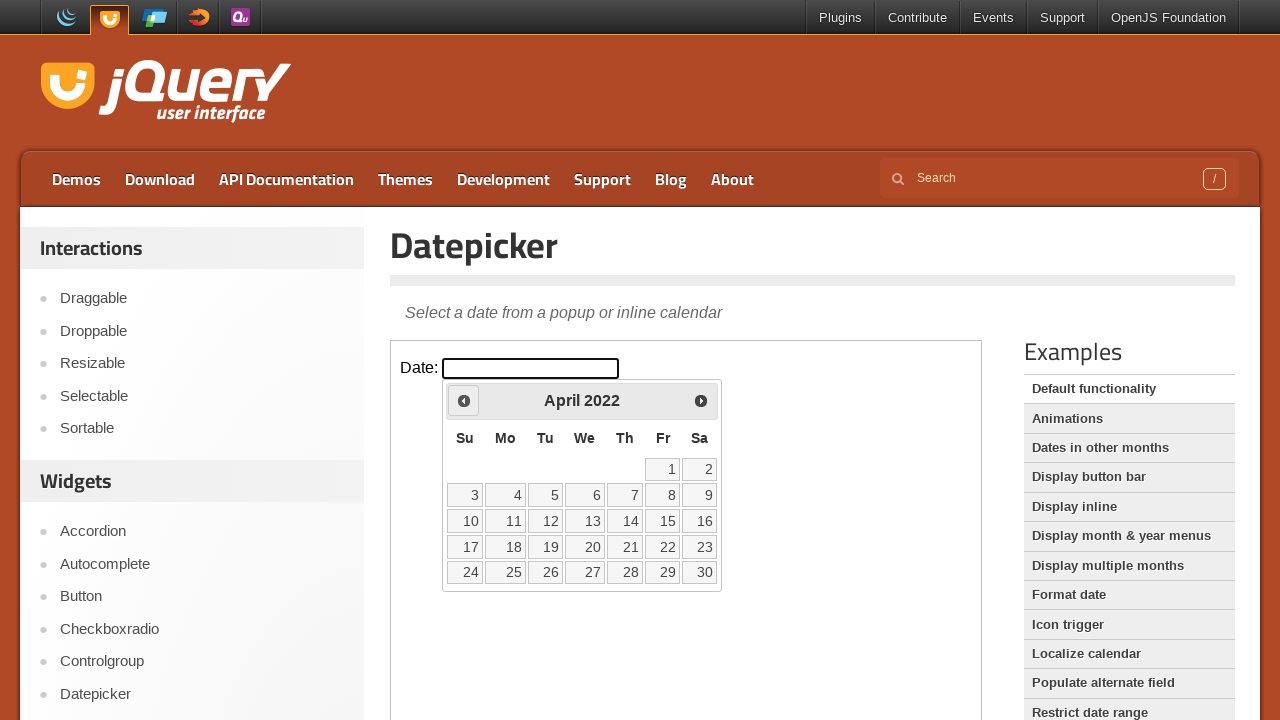

Read current datepicker display: April 2022
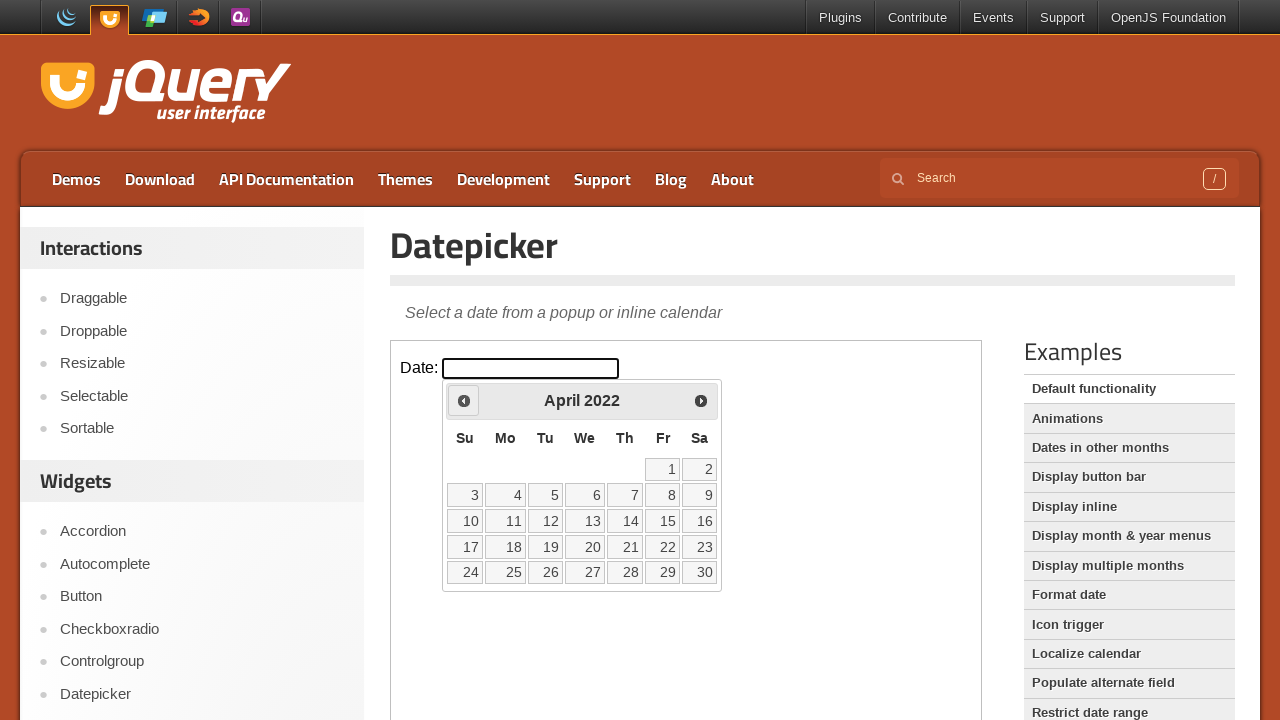

Clicked Previous button to navigate backward from April 2022 at (464, 400) on iframe.demo-frame >> internal:control=enter-frame >> a[title='Prev']
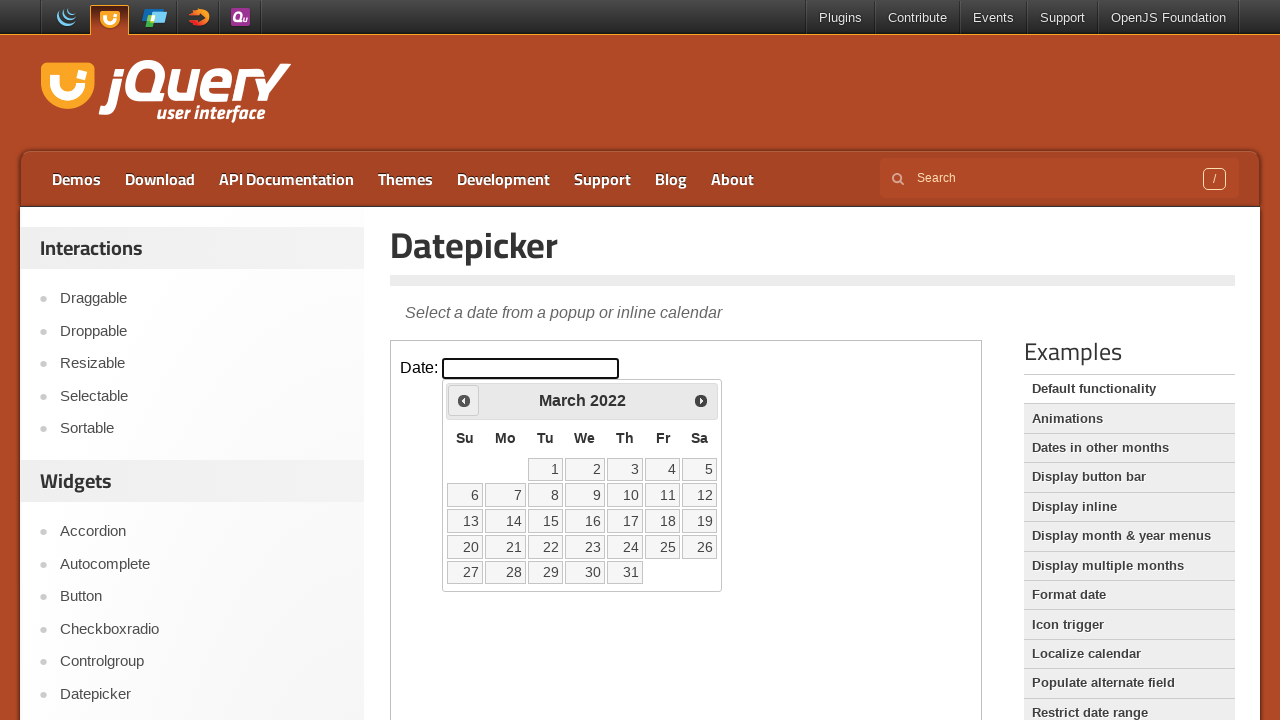

Waited 200ms for calendar to update
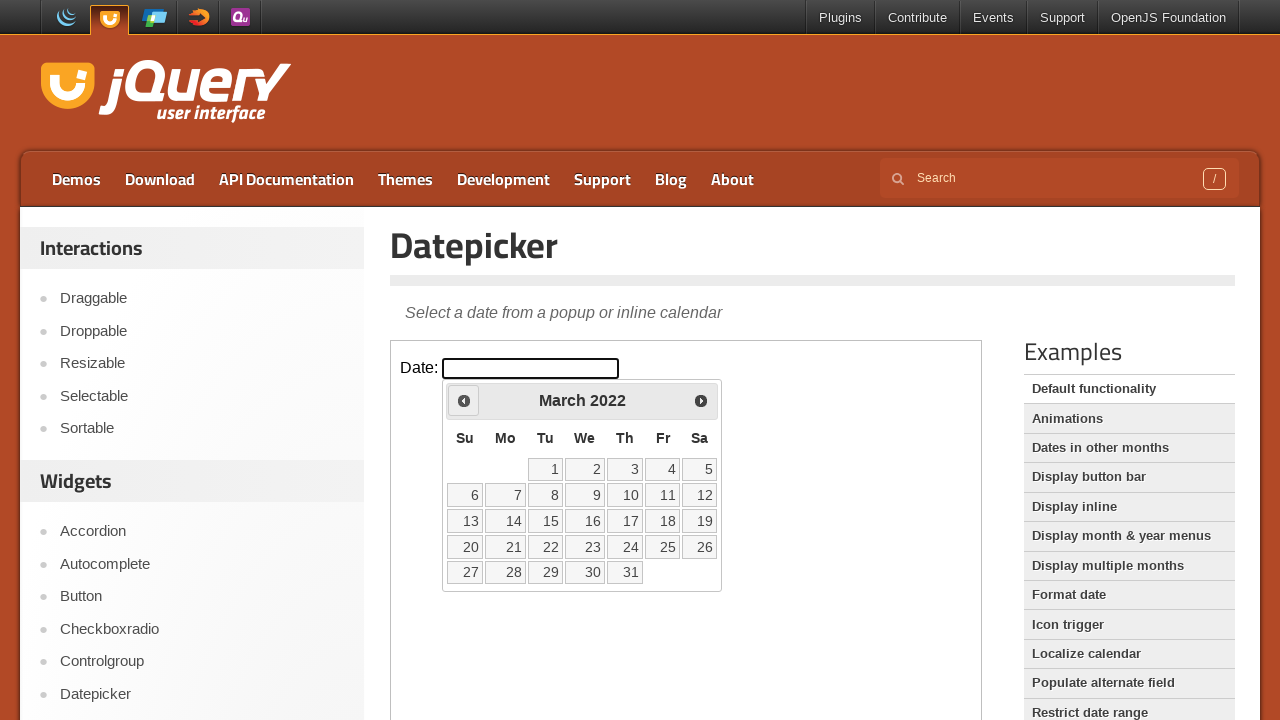

Read current datepicker display: March 2022
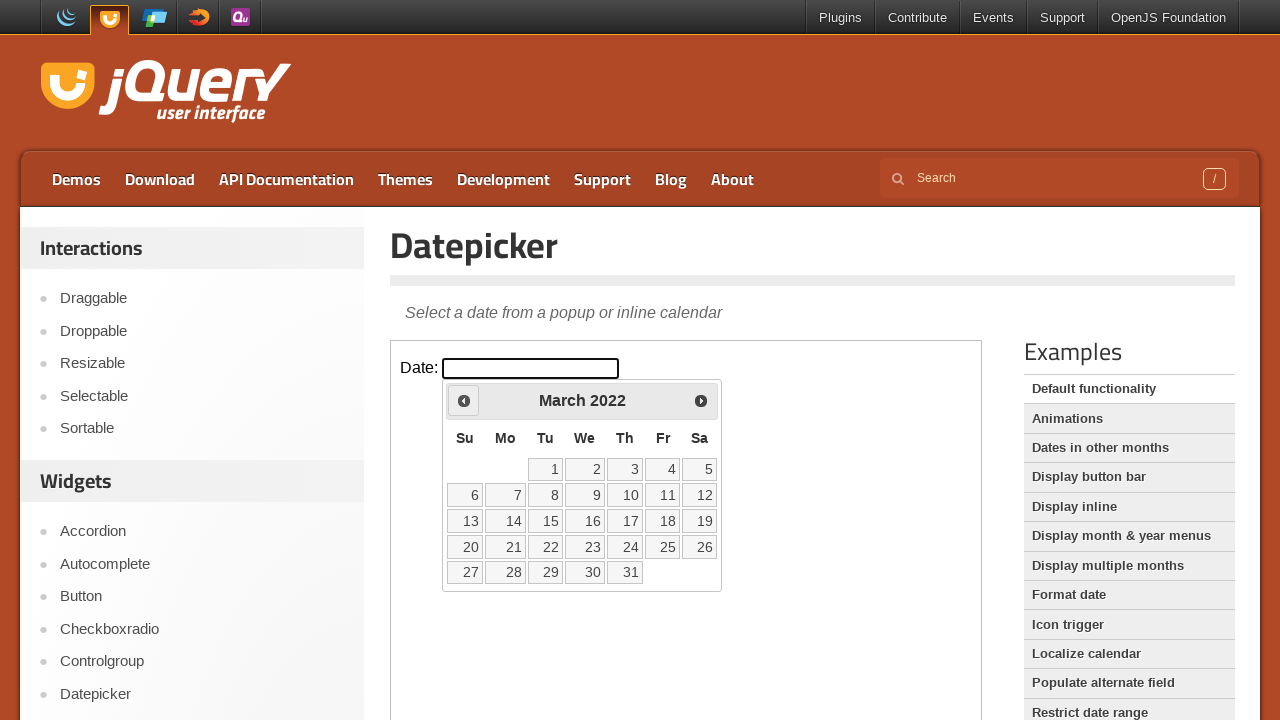

Clicked Previous button to navigate backward from March 2022 at (464, 400) on iframe.demo-frame >> internal:control=enter-frame >> a[title='Prev']
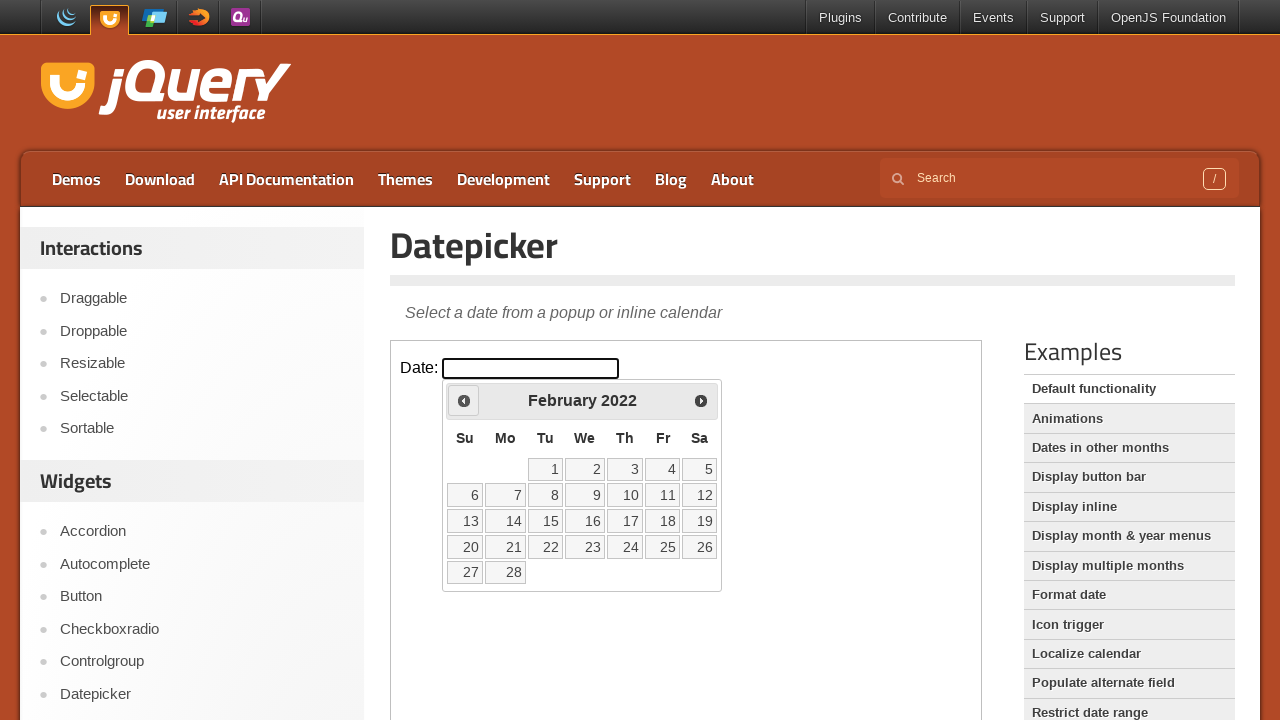

Waited 200ms for calendar to update
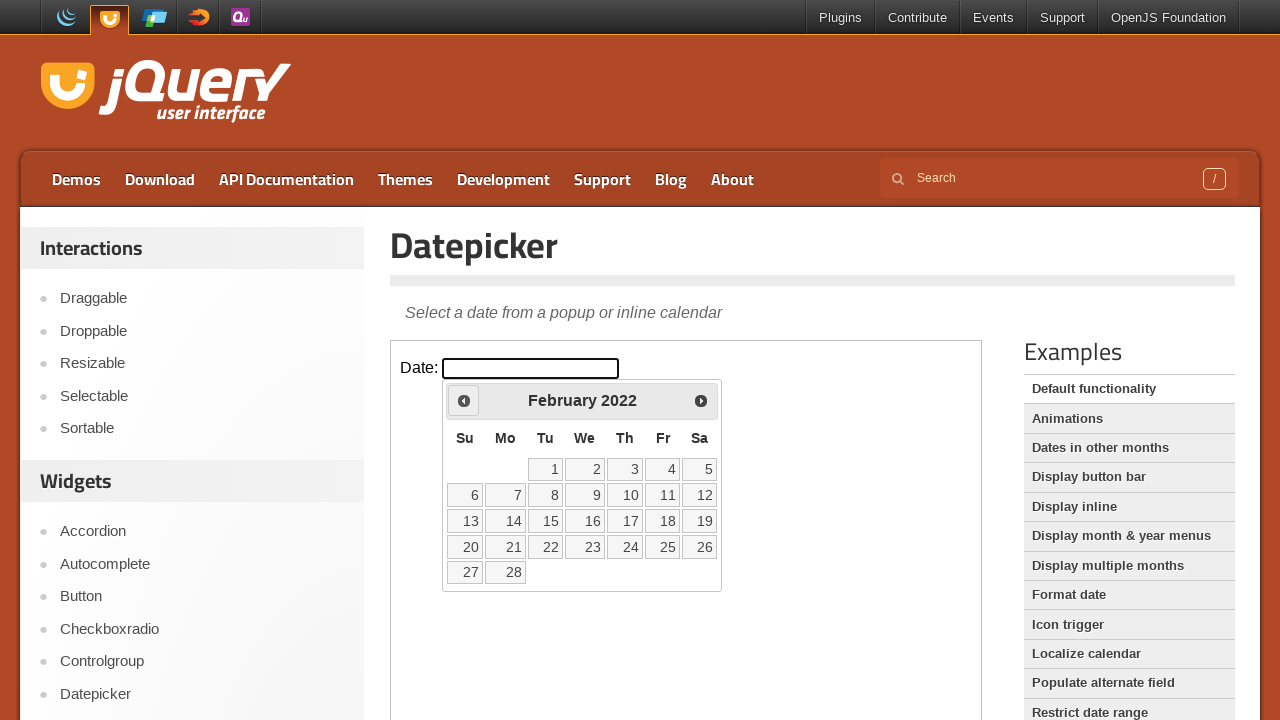

Read current datepicker display: February 2022
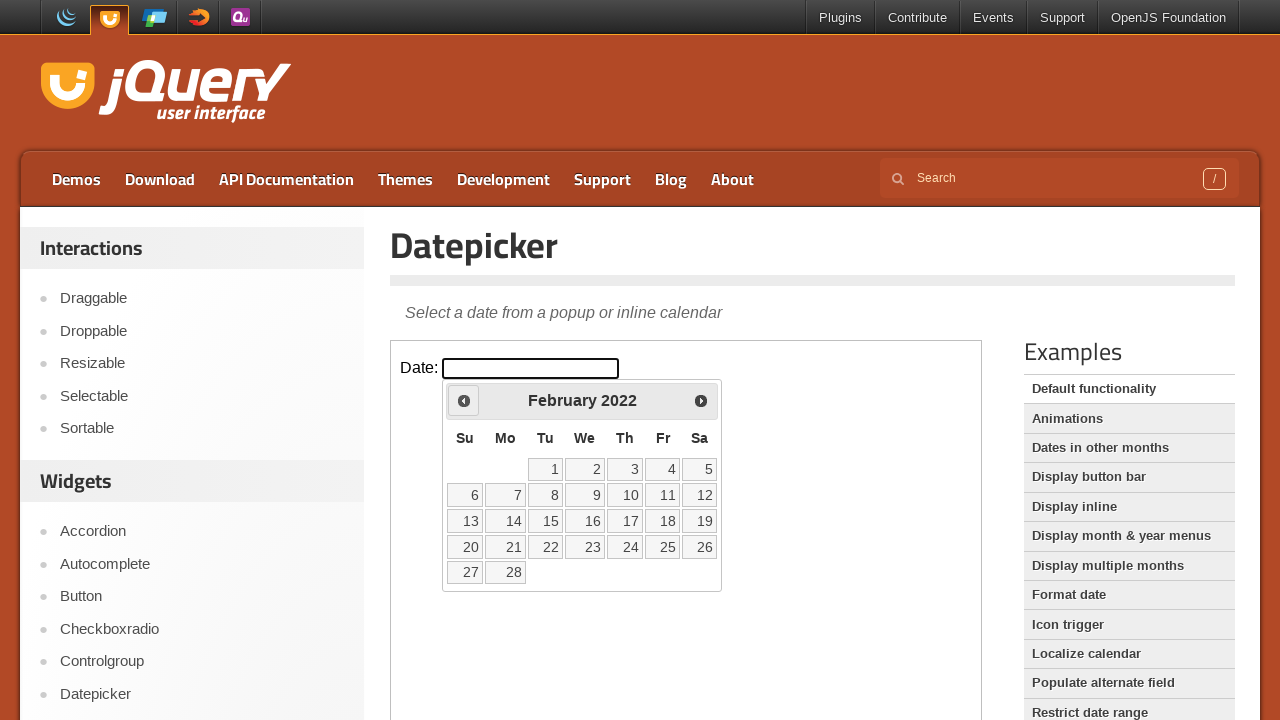

Clicked Previous button to navigate backward from February 2022 at (464, 400) on iframe.demo-frame >> internal:control=enter-frame >> a[title='Prev']
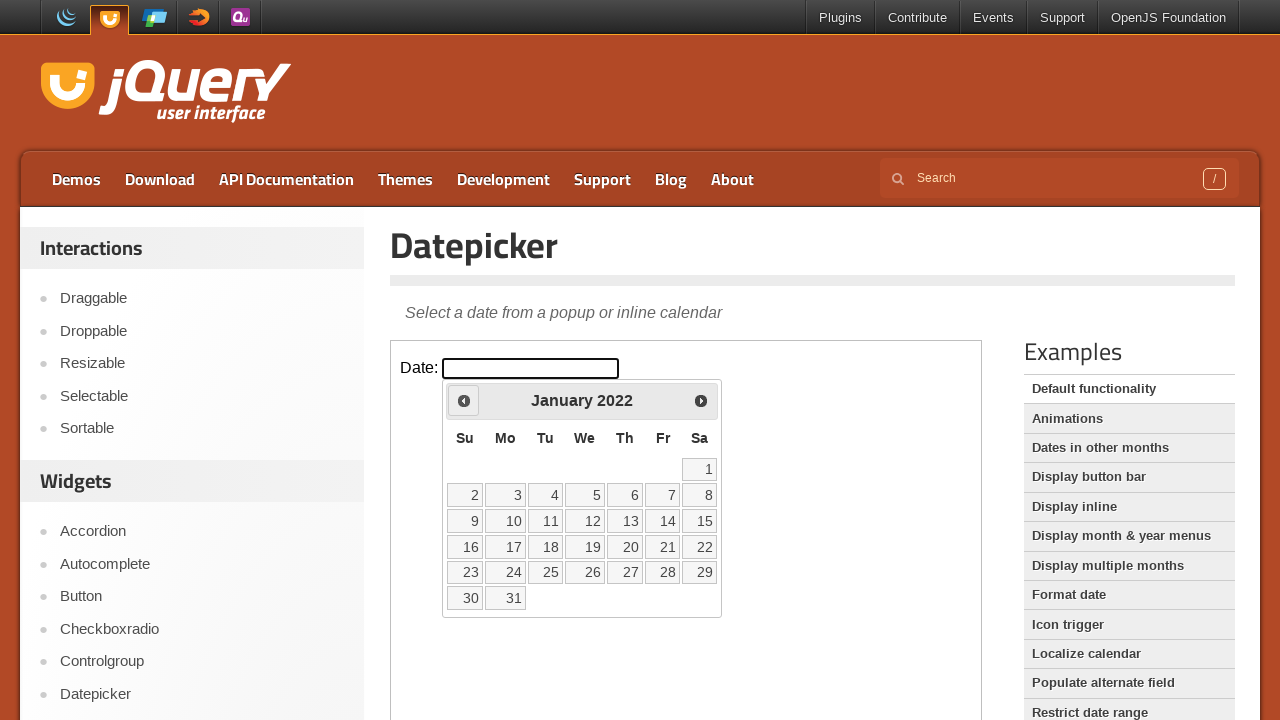

Waited 200ms for calendar to update
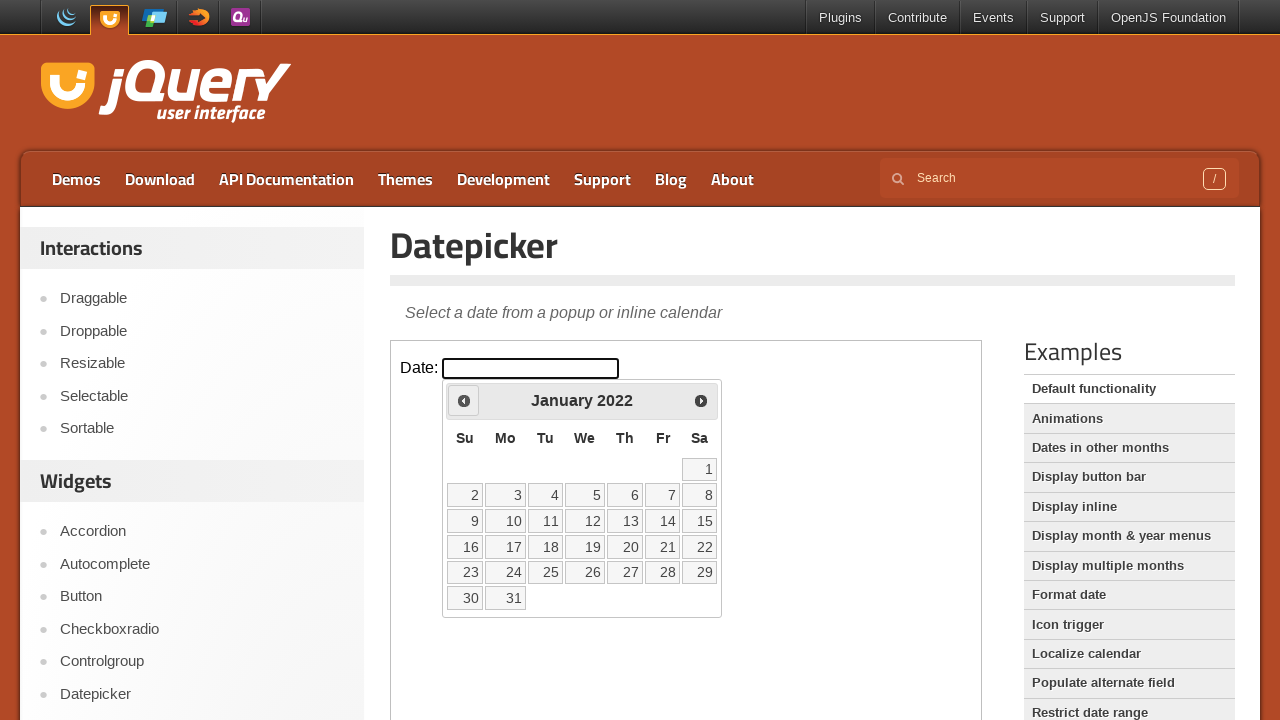

Read current datepicker display: January 2022
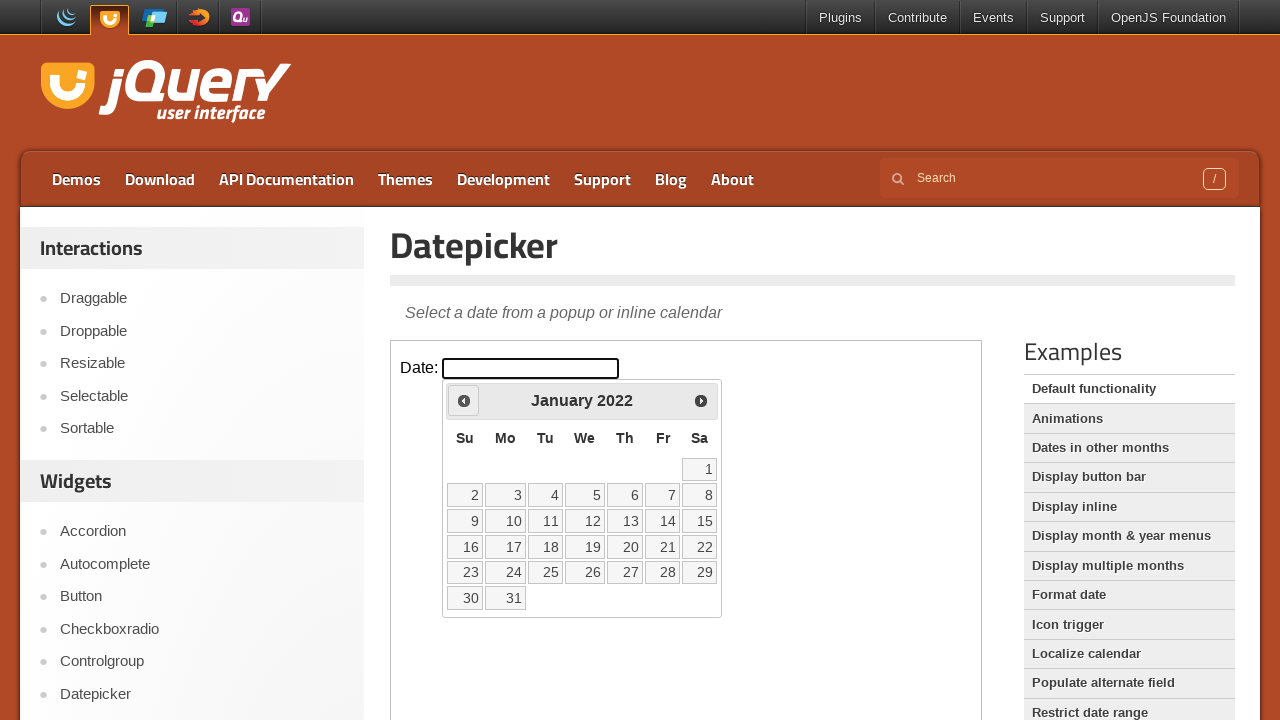

Clicked Previous button to navigate backward from January 2022 at (464, 400) on iframe.demo-frame >> internal:control=enter-frame >> a[title='Prev']
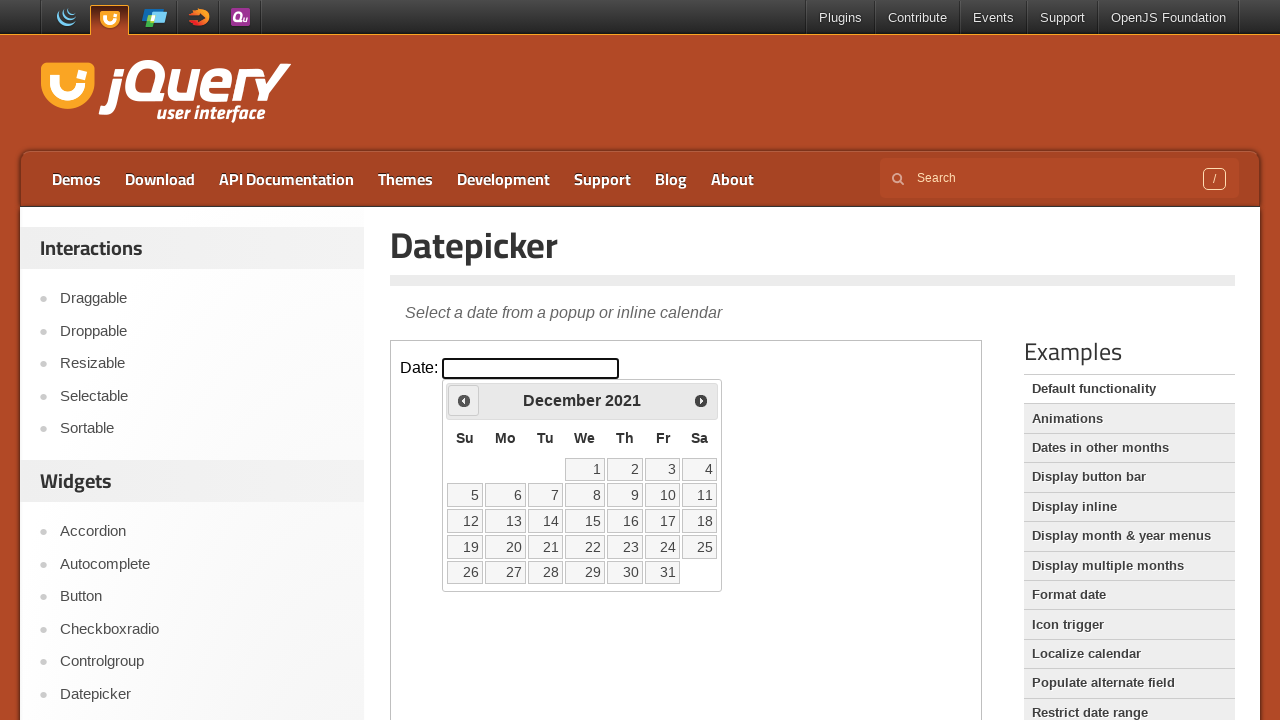

Waited 200ms for calendar to update
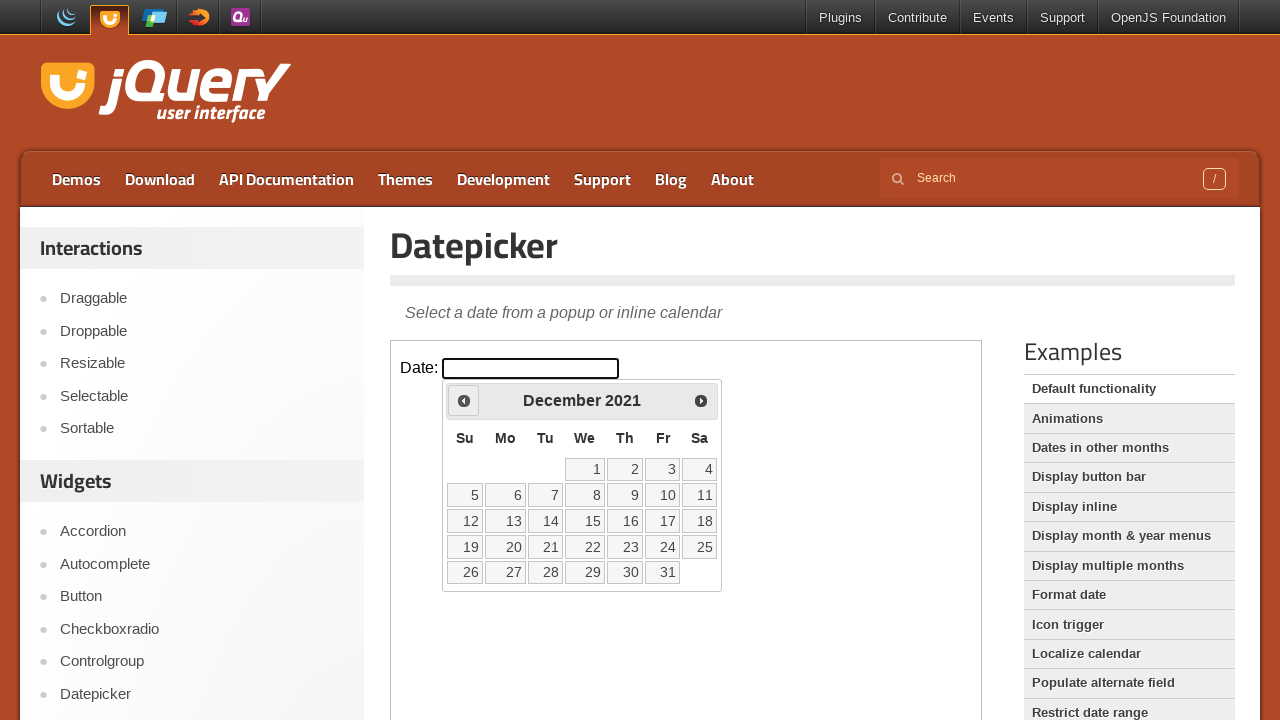

Read current datepicker display: December 2021
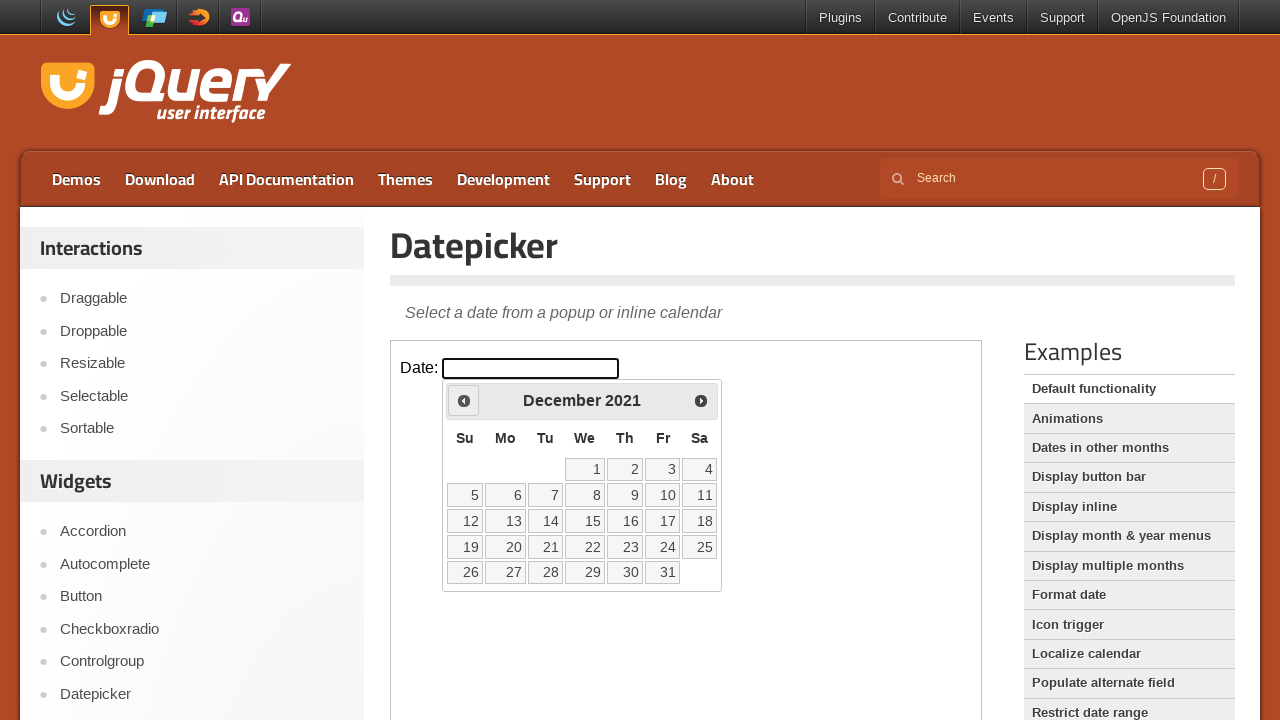

Clicked Previous button to navigate backward from December 2021 at (464, 400) on iframe.demo-frame >> internal:control=enter-frame >> a[title='Prev']
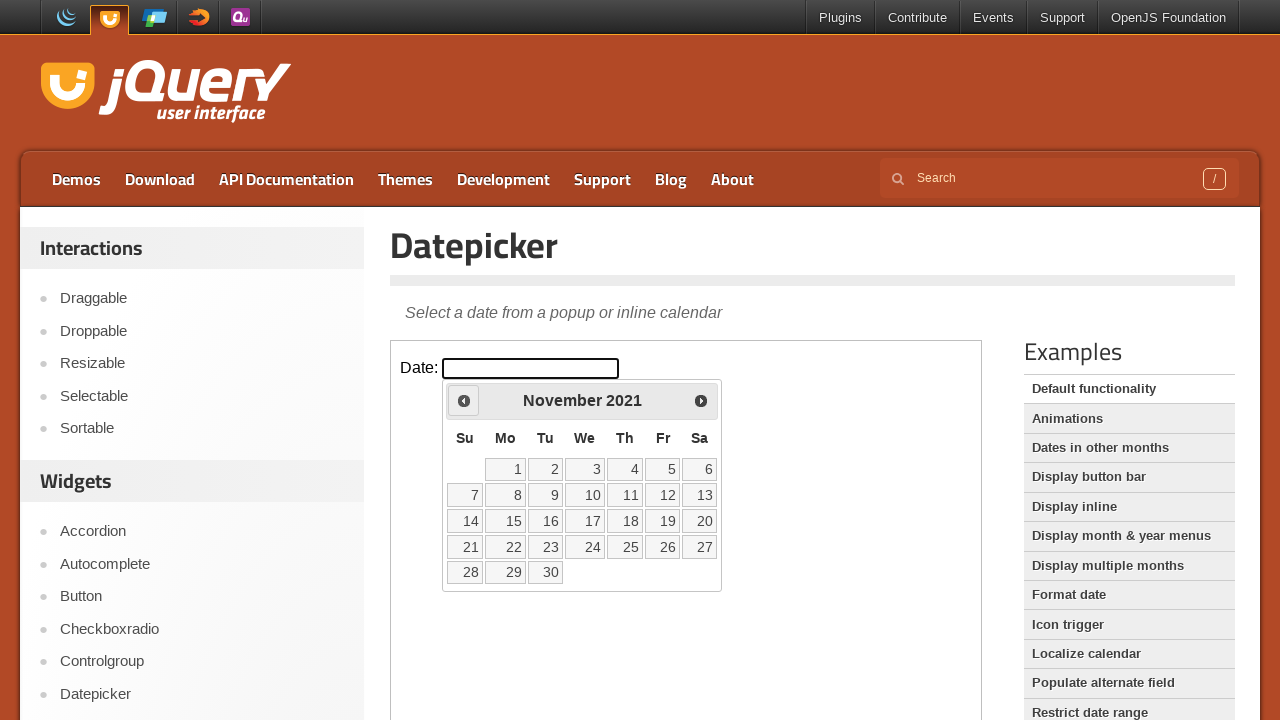

Waited 200ms for calendar to update
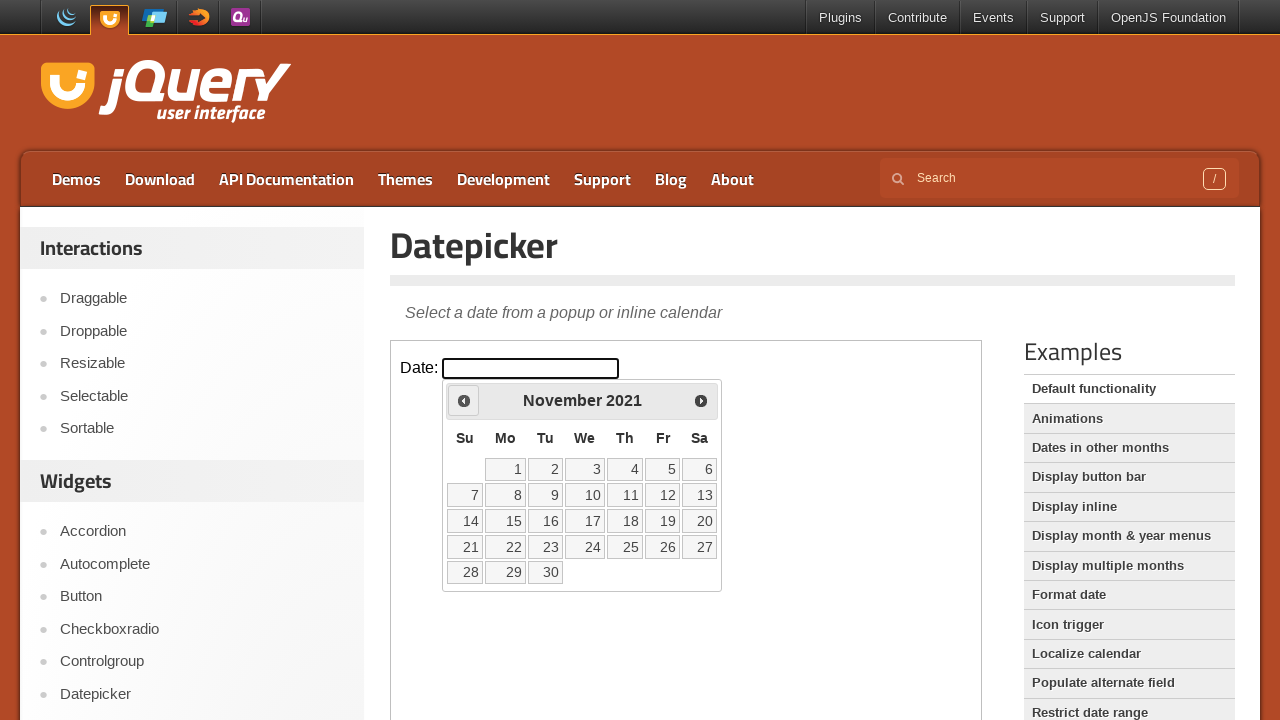

Read current datepicker display: November 2021
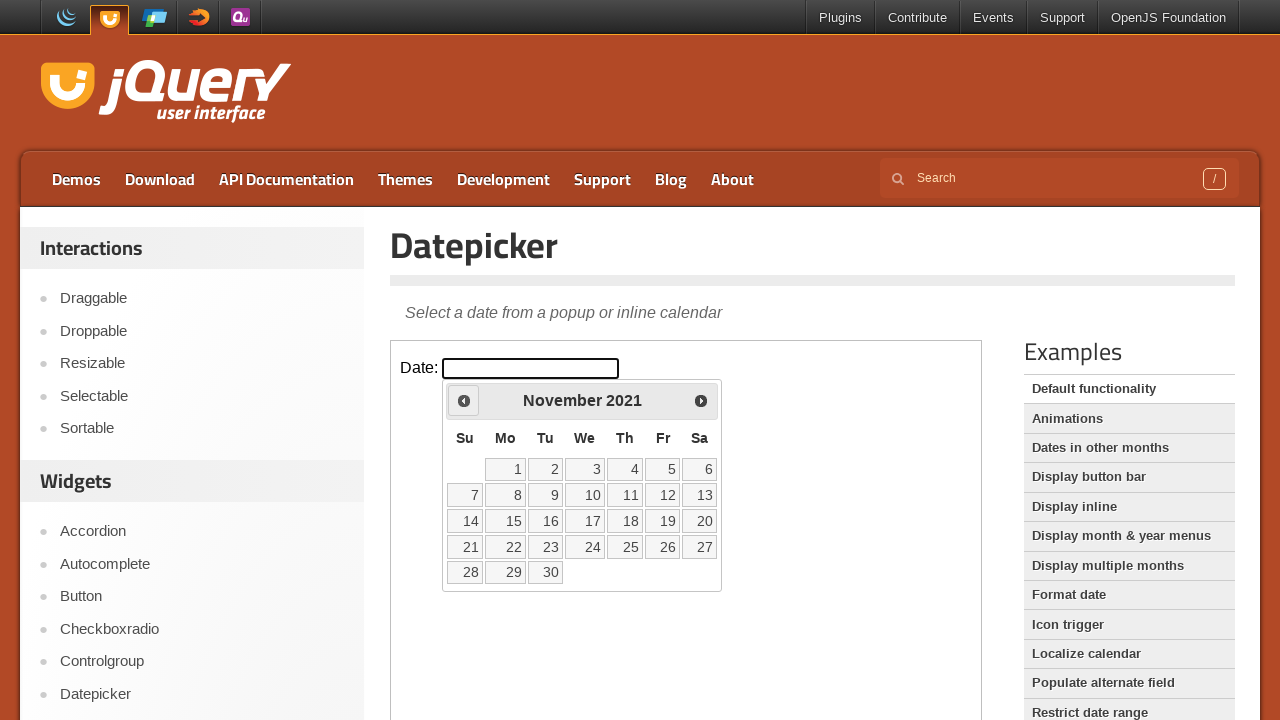

Clicked Previous button to navigate backward from November 2021 at (464, 400) on iframe.demo-frame >> internal:control=enter-frame >> a[title='Prev']
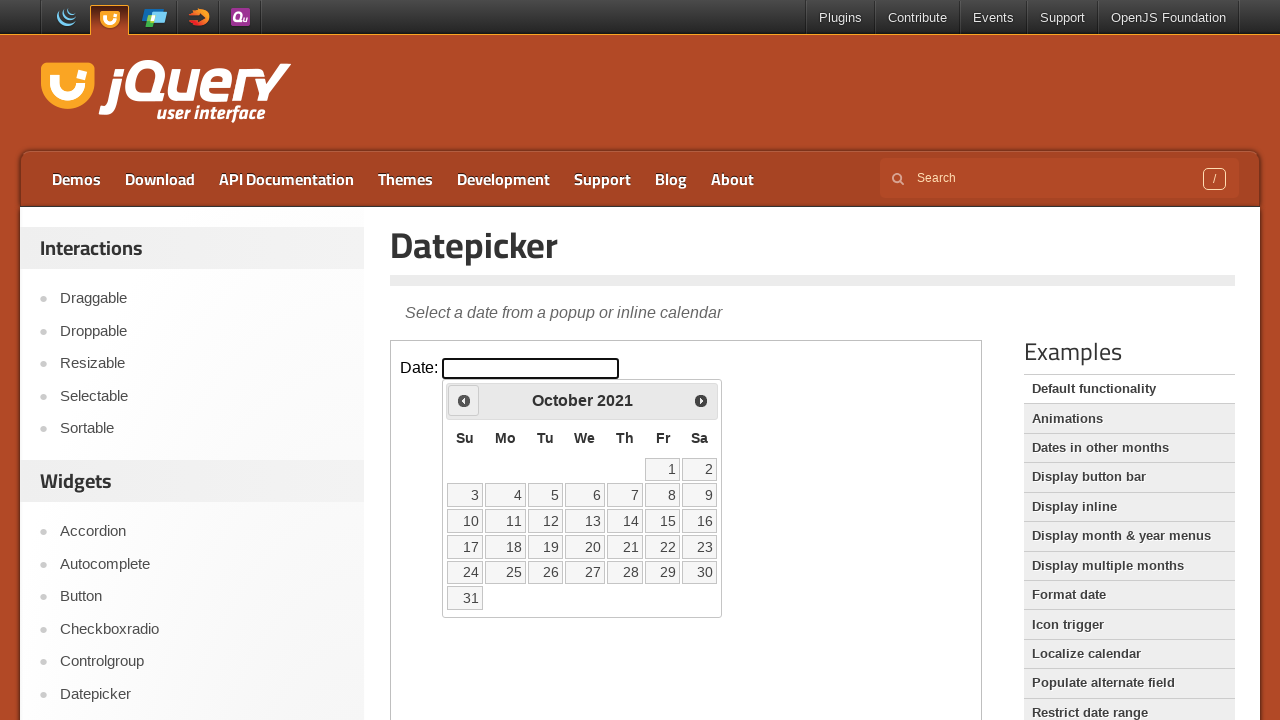

Waited 200ms for calendar to update
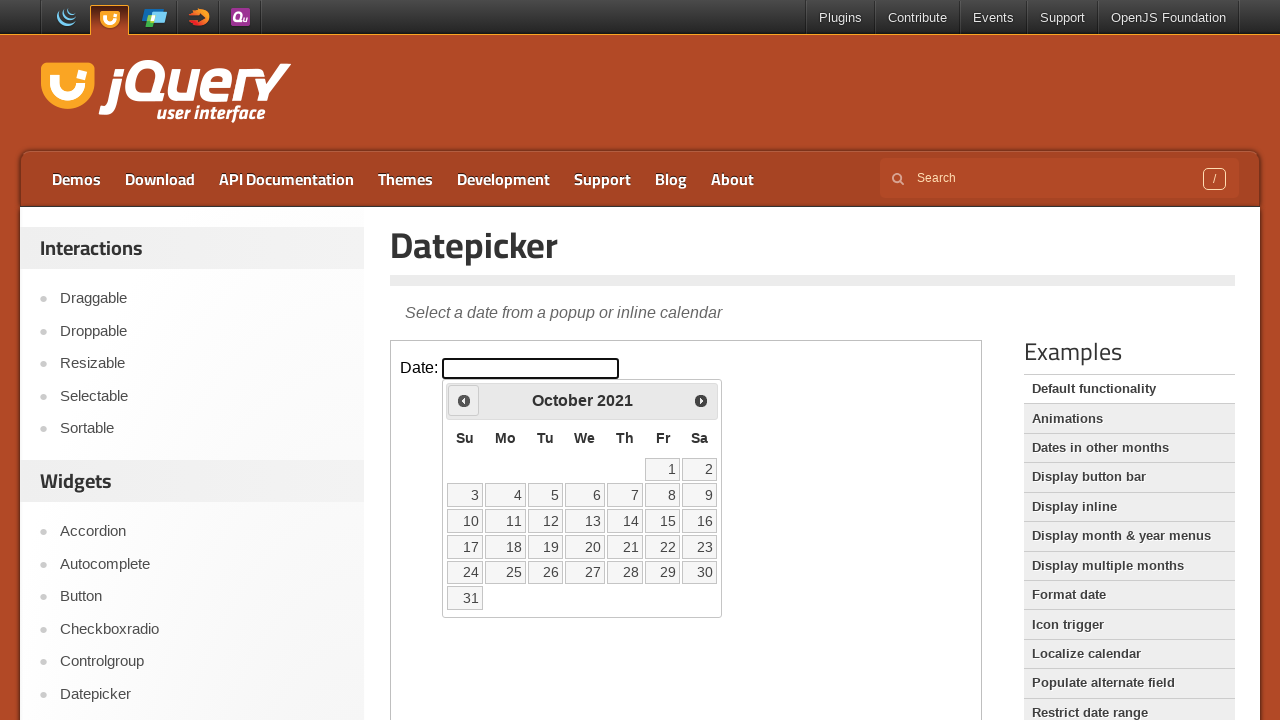

Read current datepicker display: October 2021
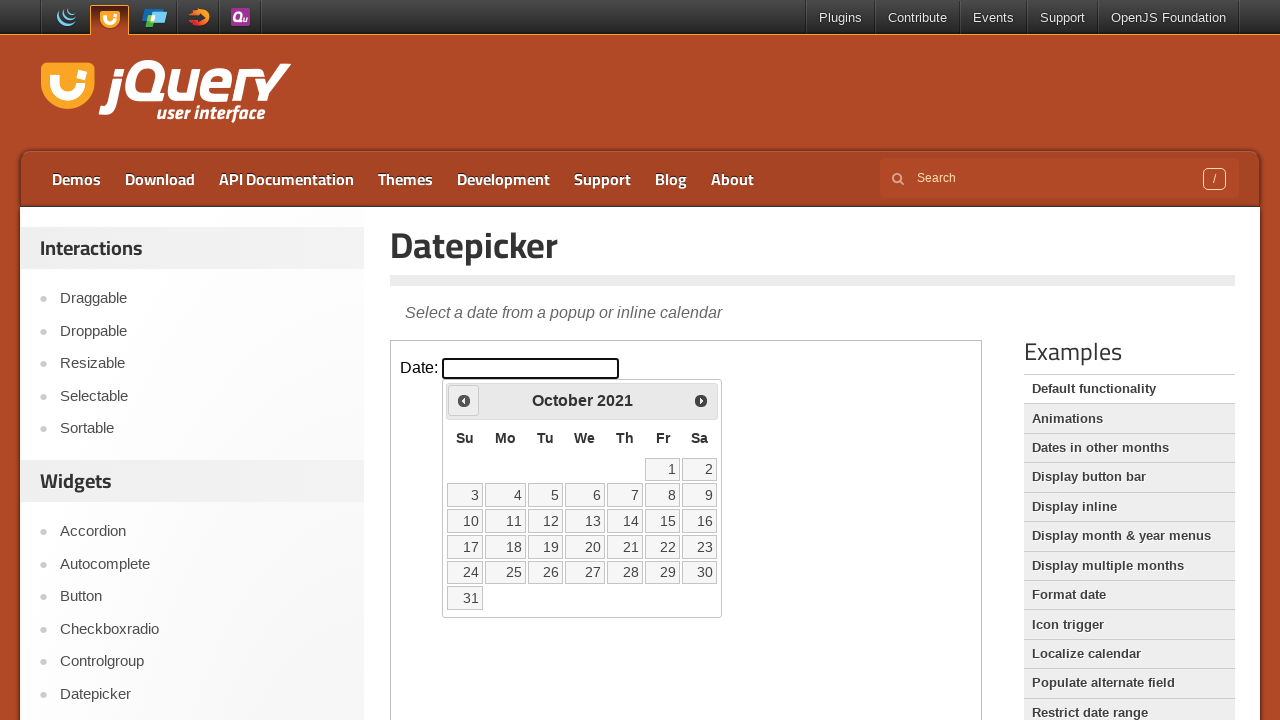

Clicked Previous button to navigate backward from October 2021 at (464, 400) on iframe.demo-frame >> internal:control=enter-frame >> a[title='Prev']
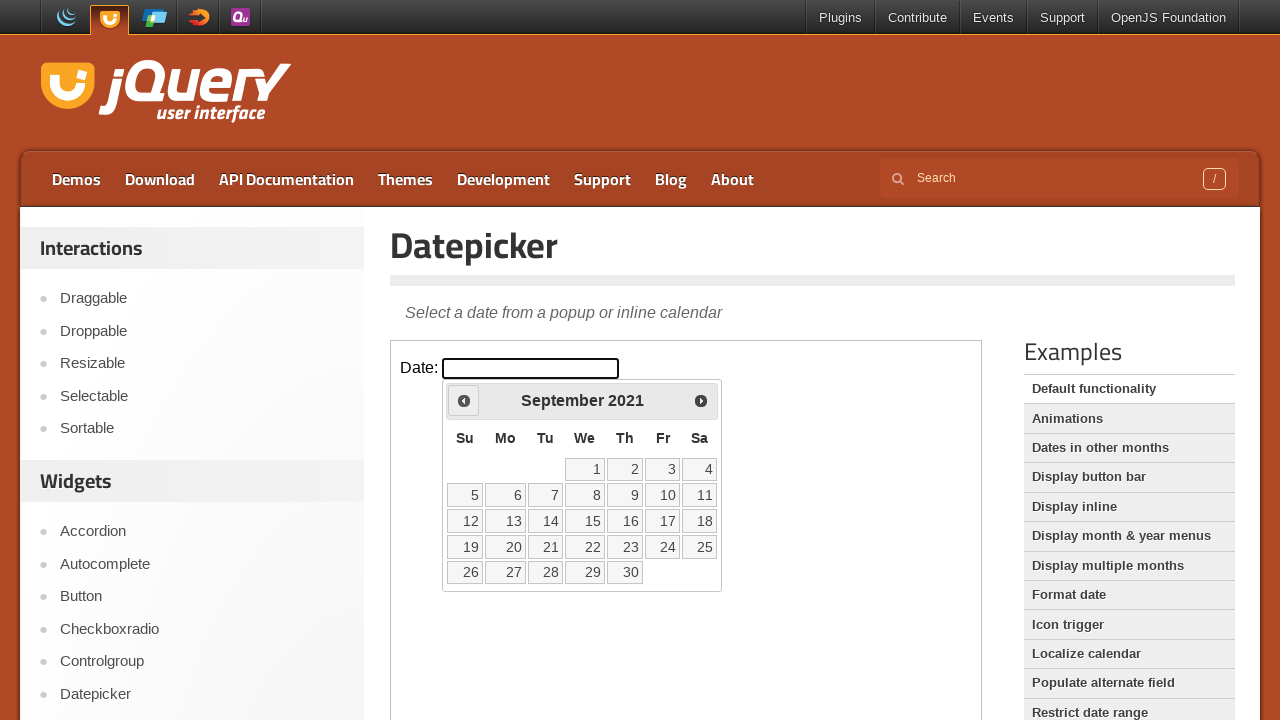

Waited 200ms for calendar to update
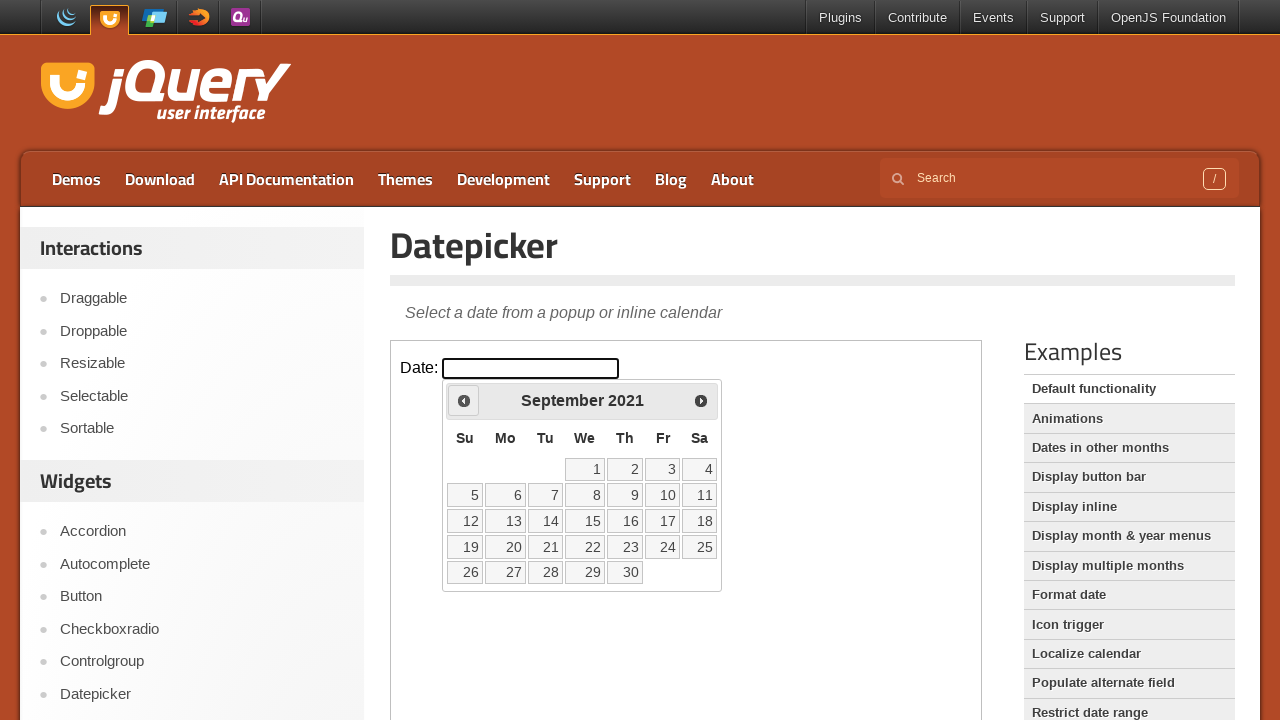

Read current datepicker display: September 2021
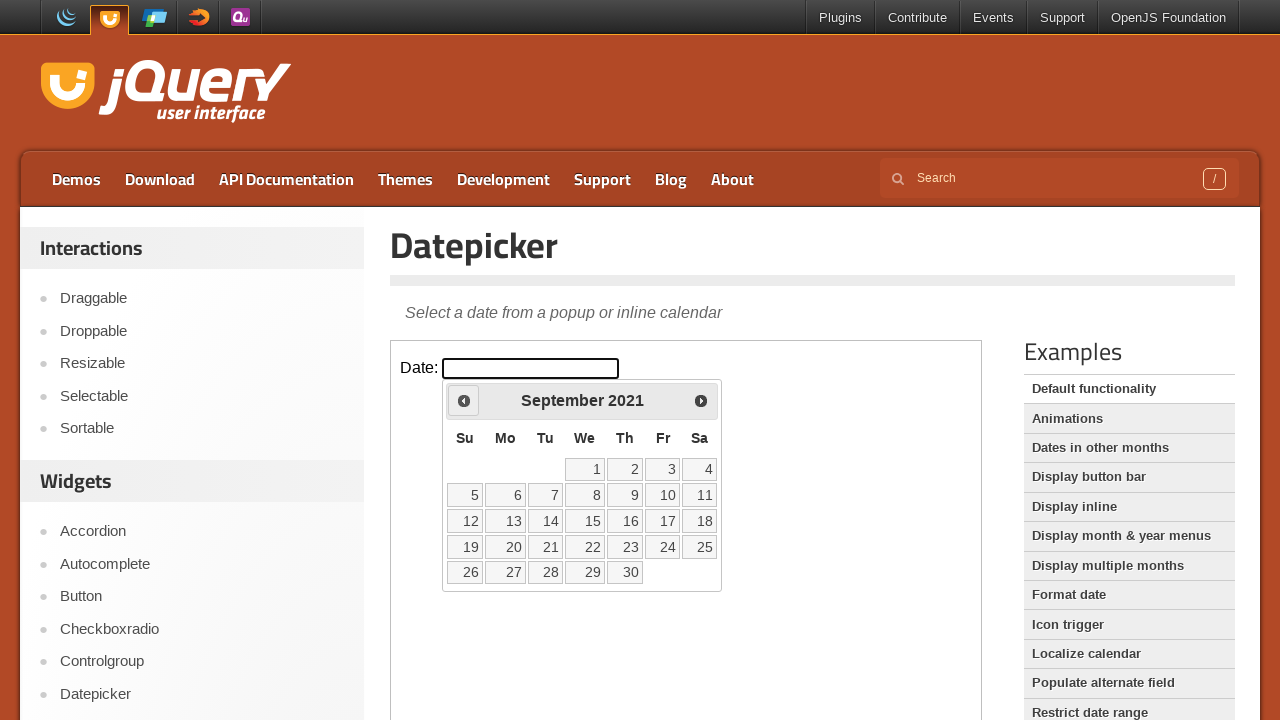

Clicked Previous button to navigate backward from September 2021 at (464, 400) on iframe.demo-frame >> internal:control=enter-frame >> a[title='Prev']
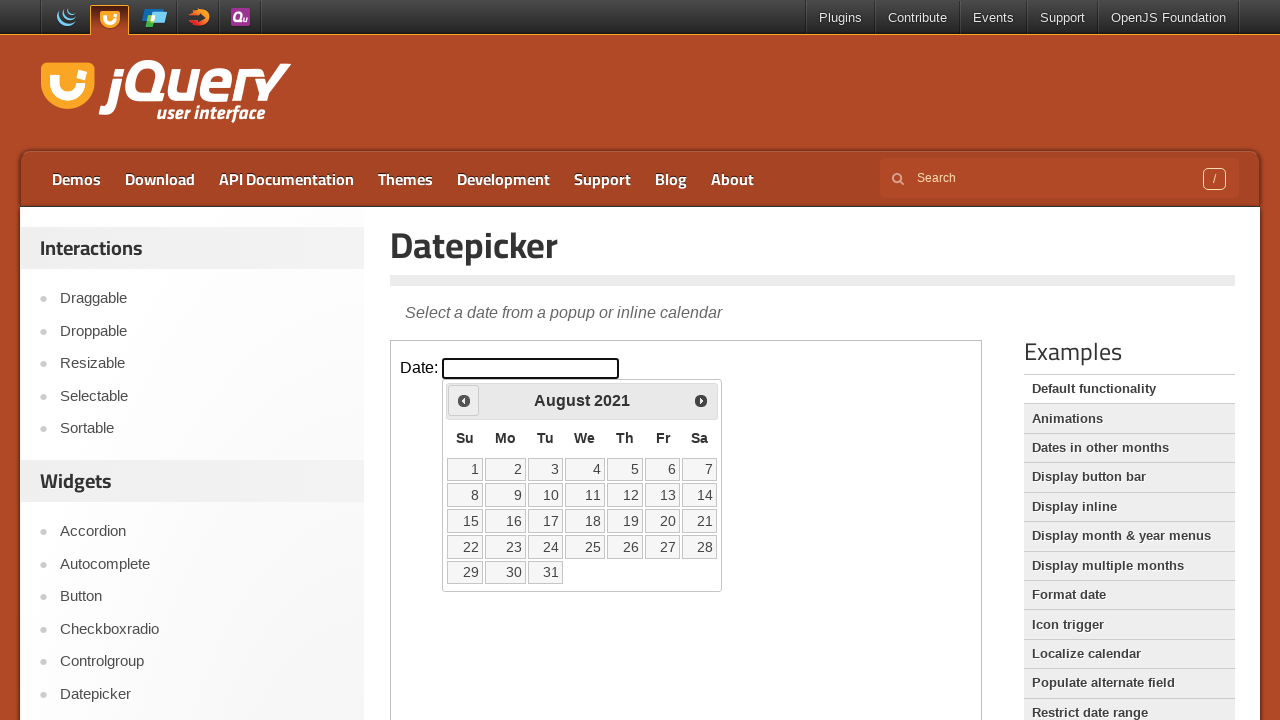

Waited 200ms for calendar to update
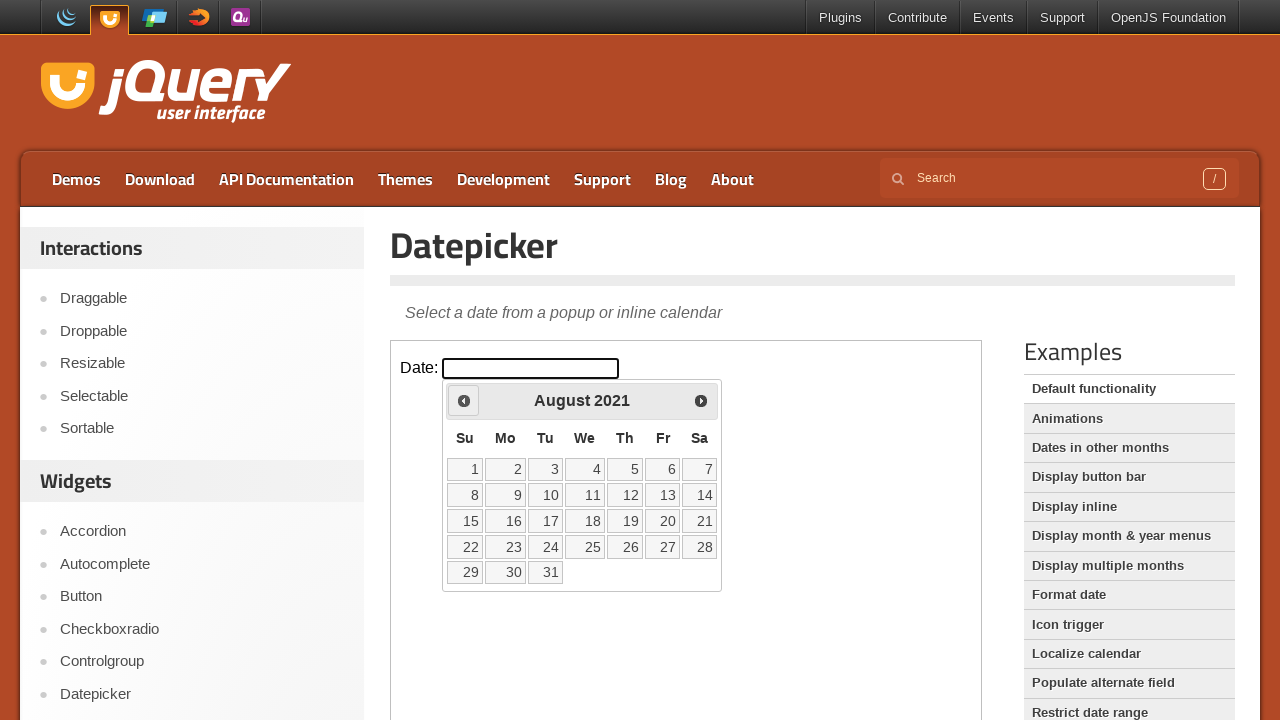

Read current datepicker display: August 2021
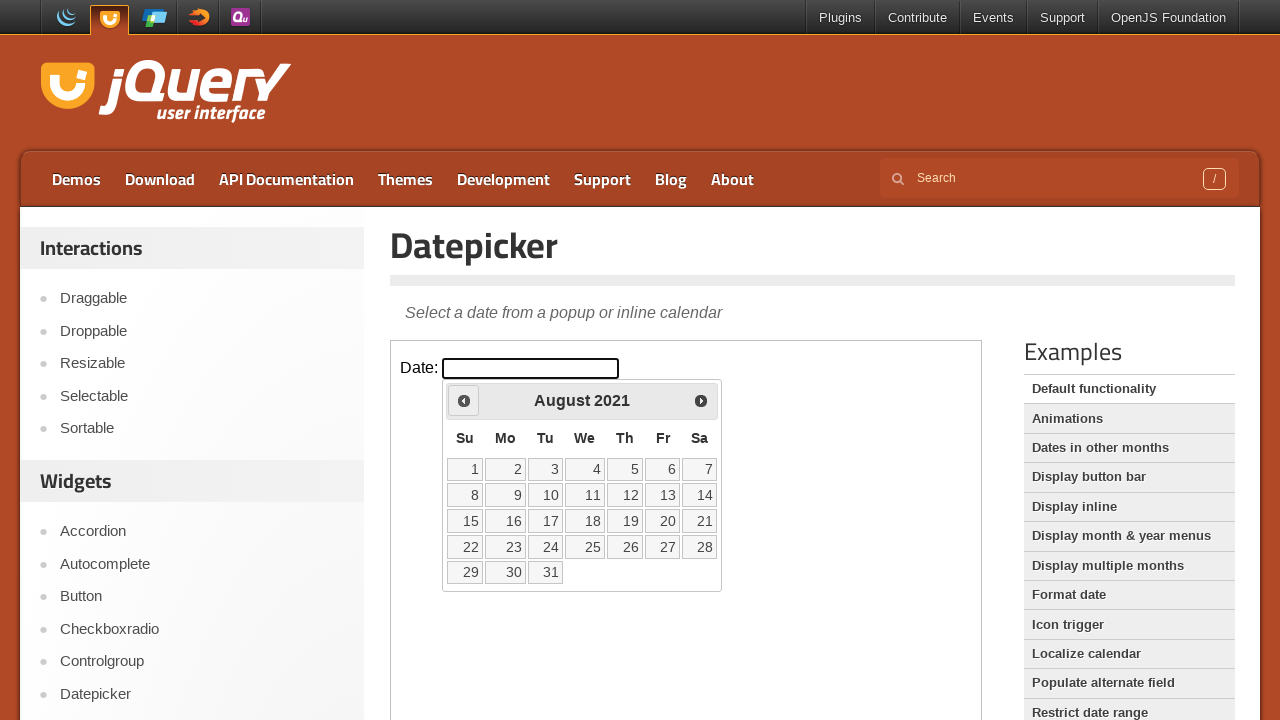

Clicked Previous button to navigate backward from August 2021 at (464, 400) on iframe.demo-frame >> internal:control=enter-frame >> a[title='Prev']
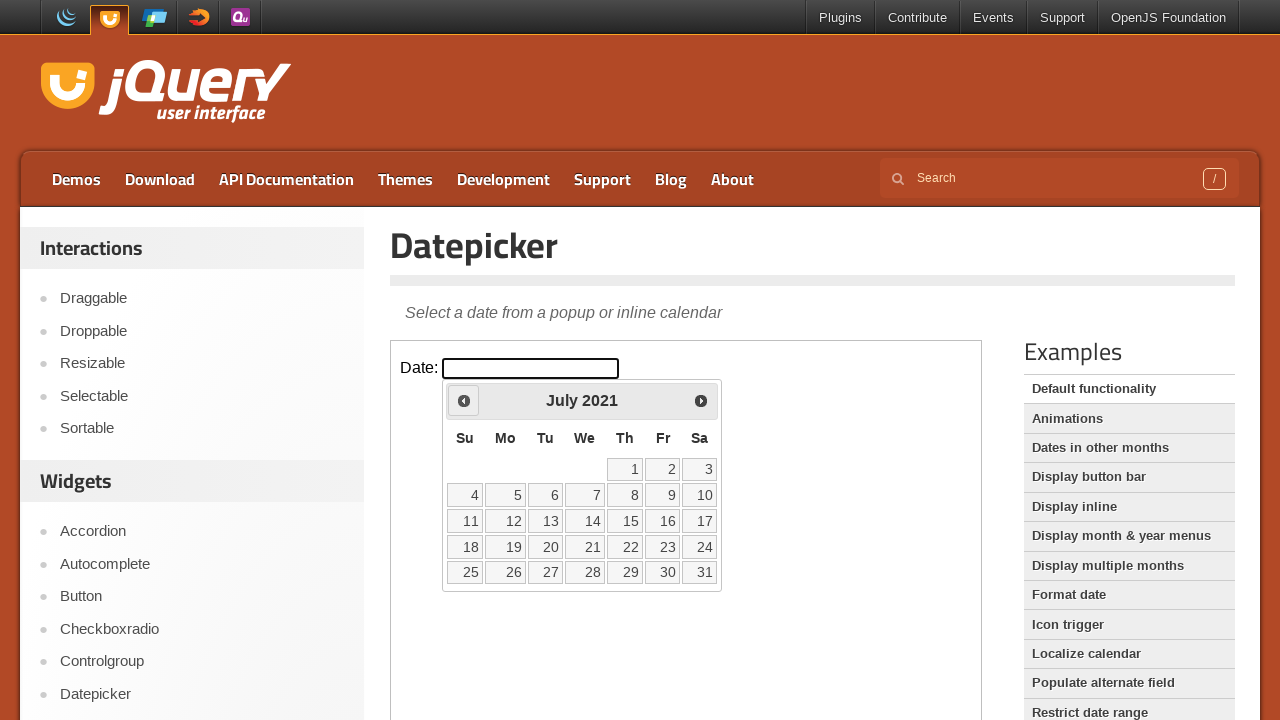

Waited 200ms for calendar to update
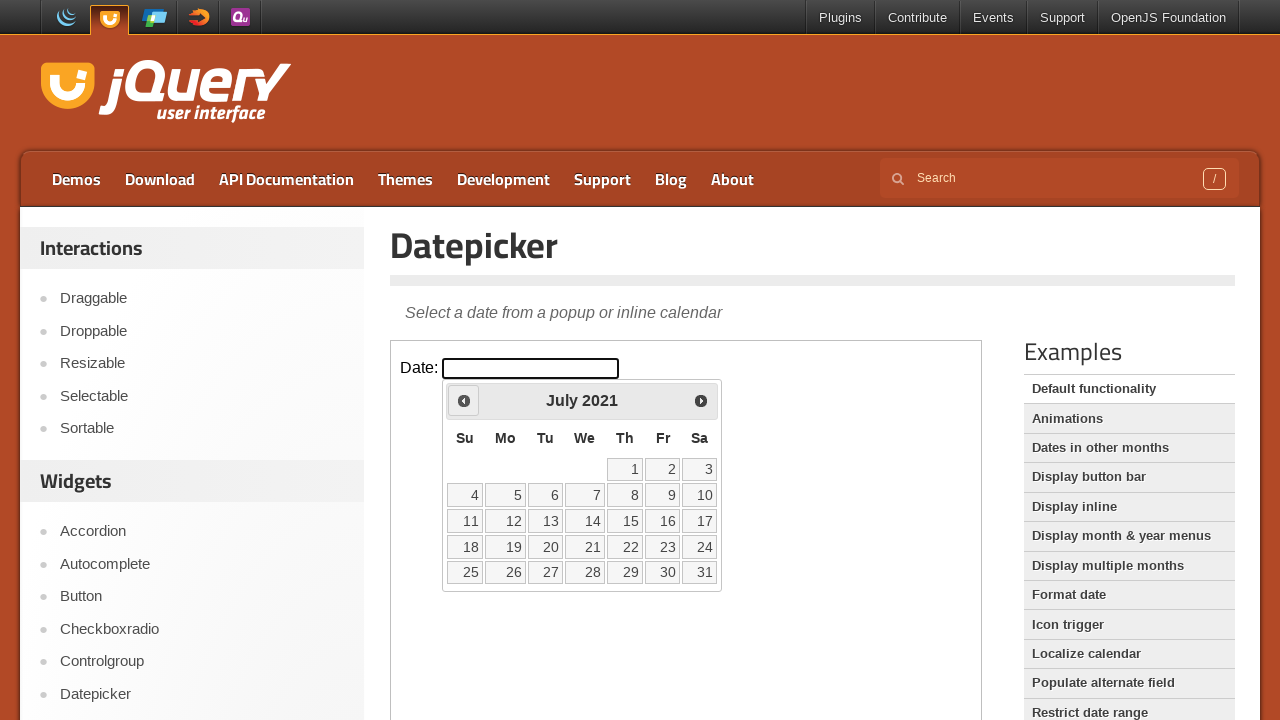

Read current datepicker display: July 2021
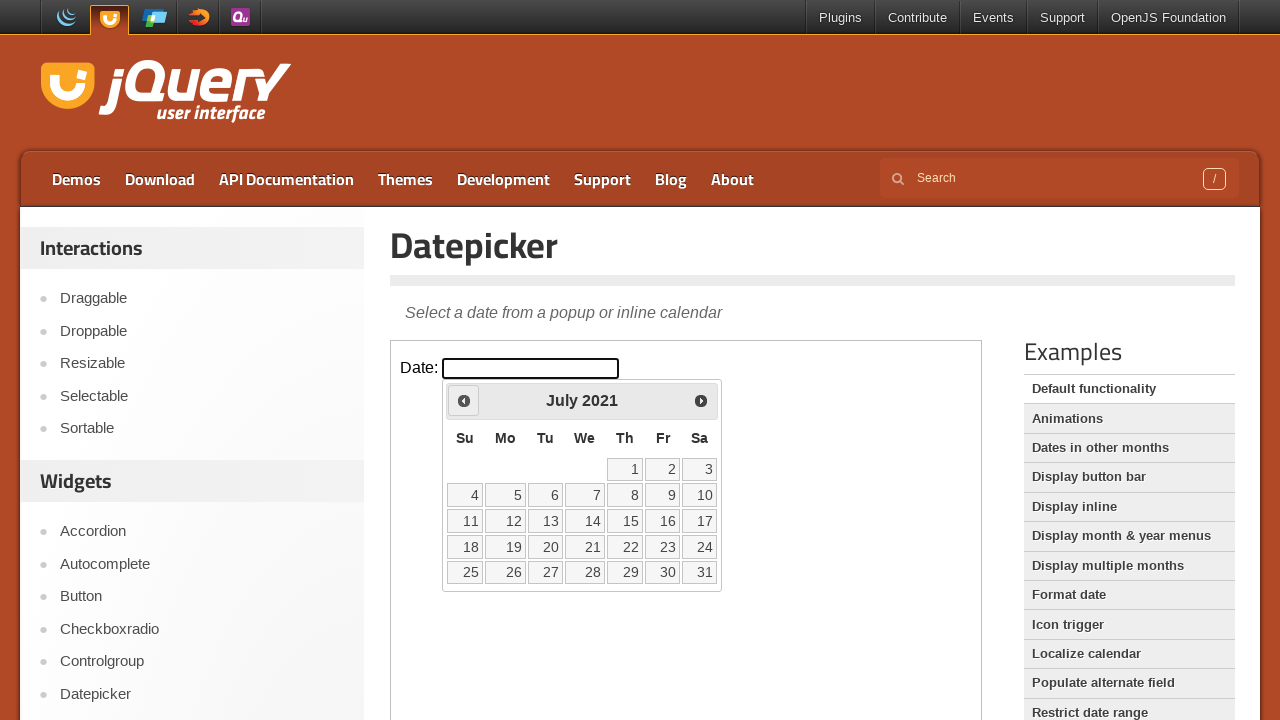

Clicked Previous button to navigate backward from July 2021 at (464, 400) on iframe.demo-frame >> internal:control=enter-frame >> a[title='Prev']
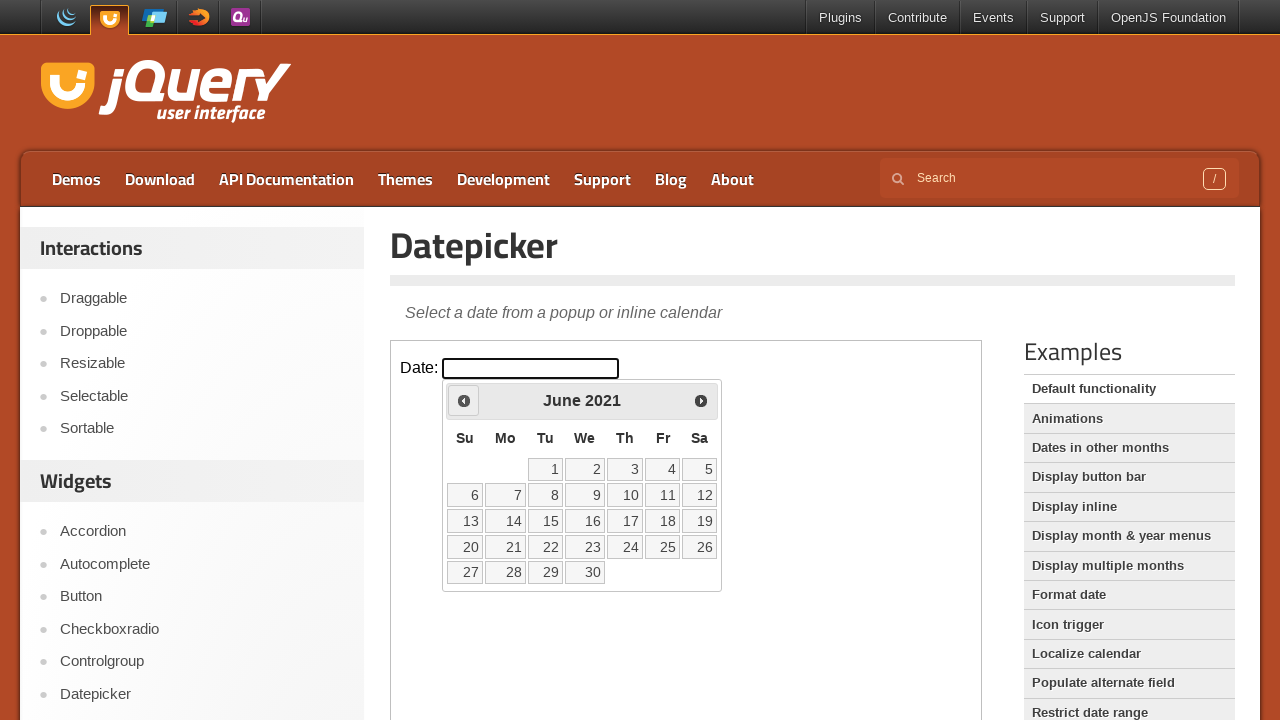

Waited 200ms for calendar to update
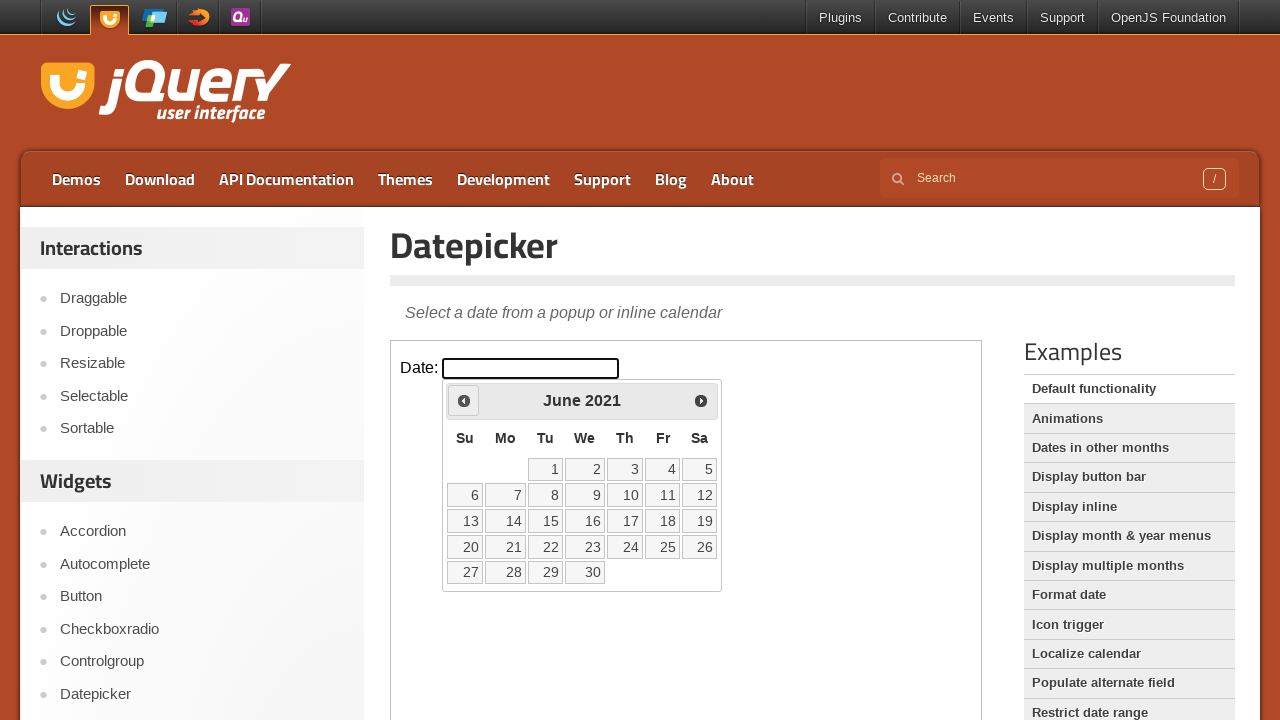

Read current datepicker display: June 2021
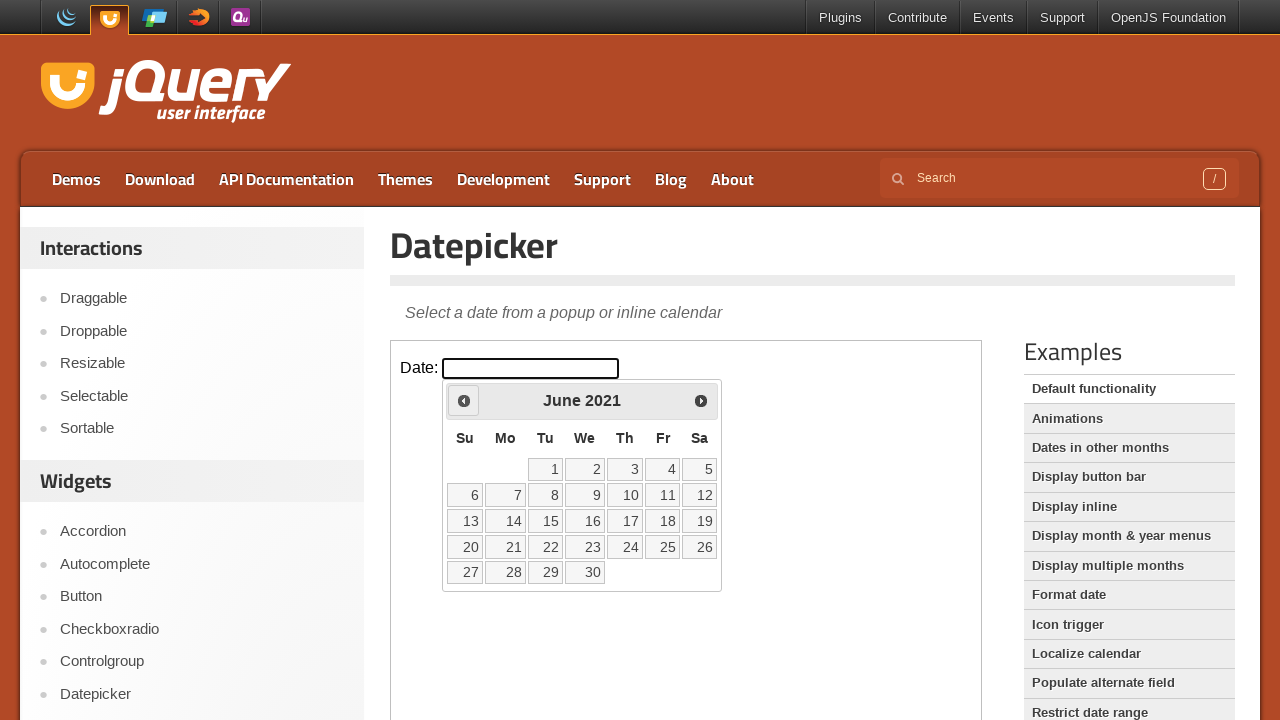

Clicked Previous button to navigate backward from June 2021 at (464, 400) on iframe.demo-frame >> internal:control=enter-frame >> a[title='Prev']
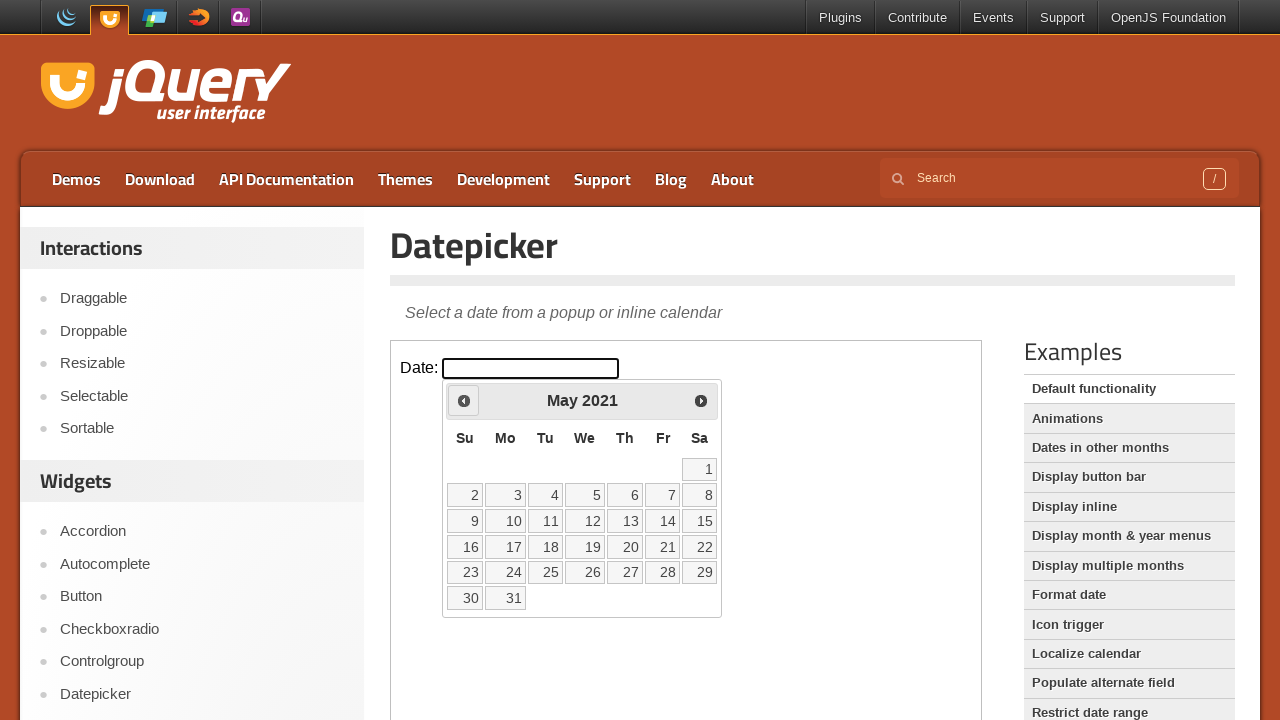

Waited 200ms for calendar to update
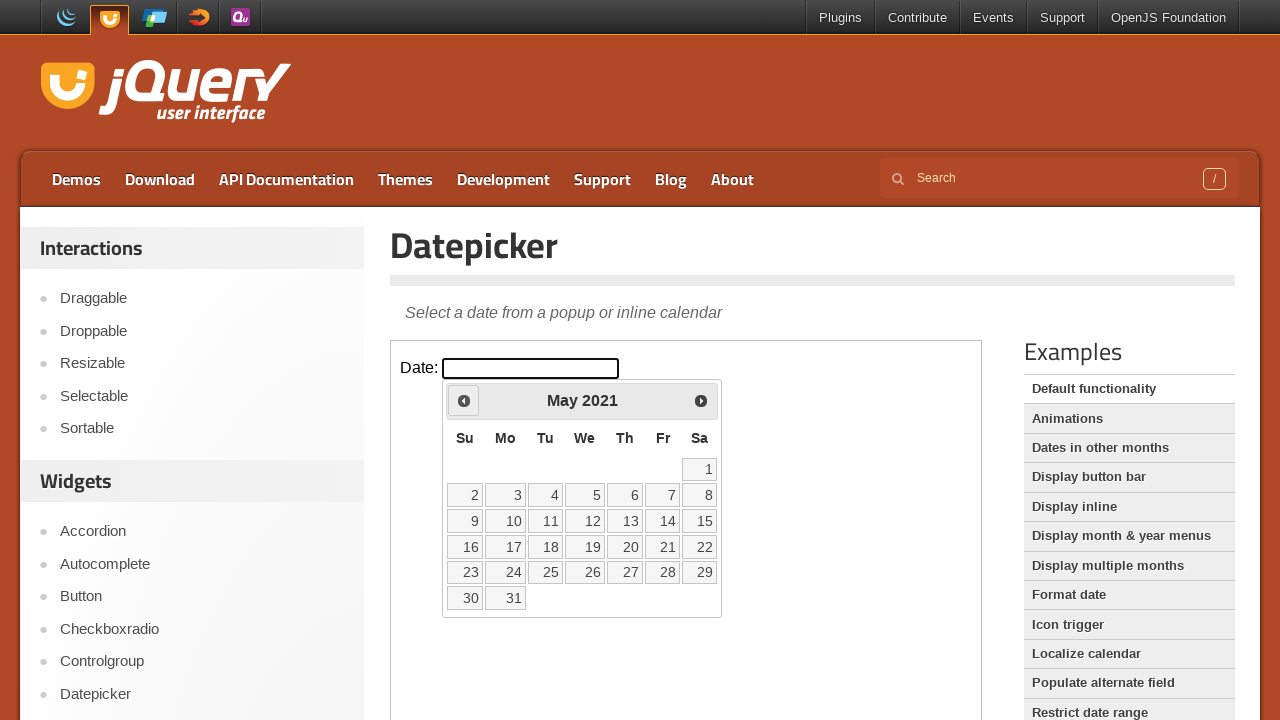

Read current datepicker display: May 2021
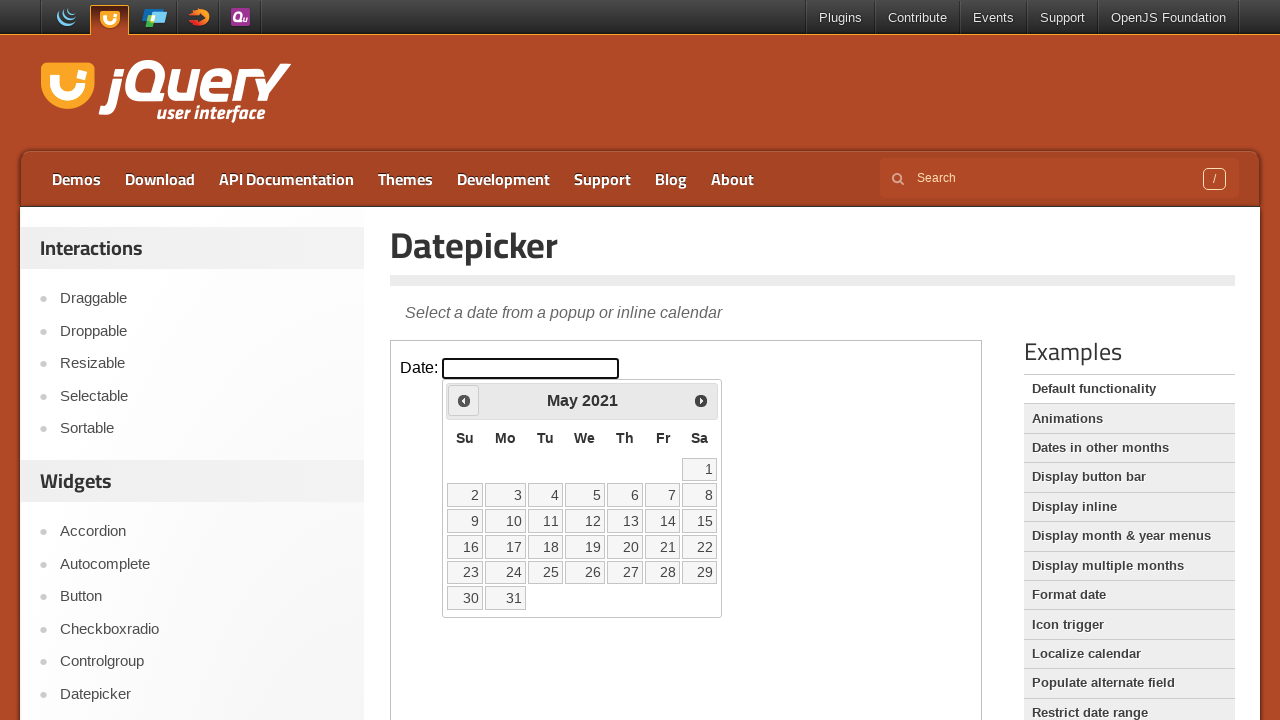

Clicked Previous button to navigate backward from May 2021 at (464, 400) on iframe.demo-frame >> internal:control=enter-frame >> a[title='Prev']
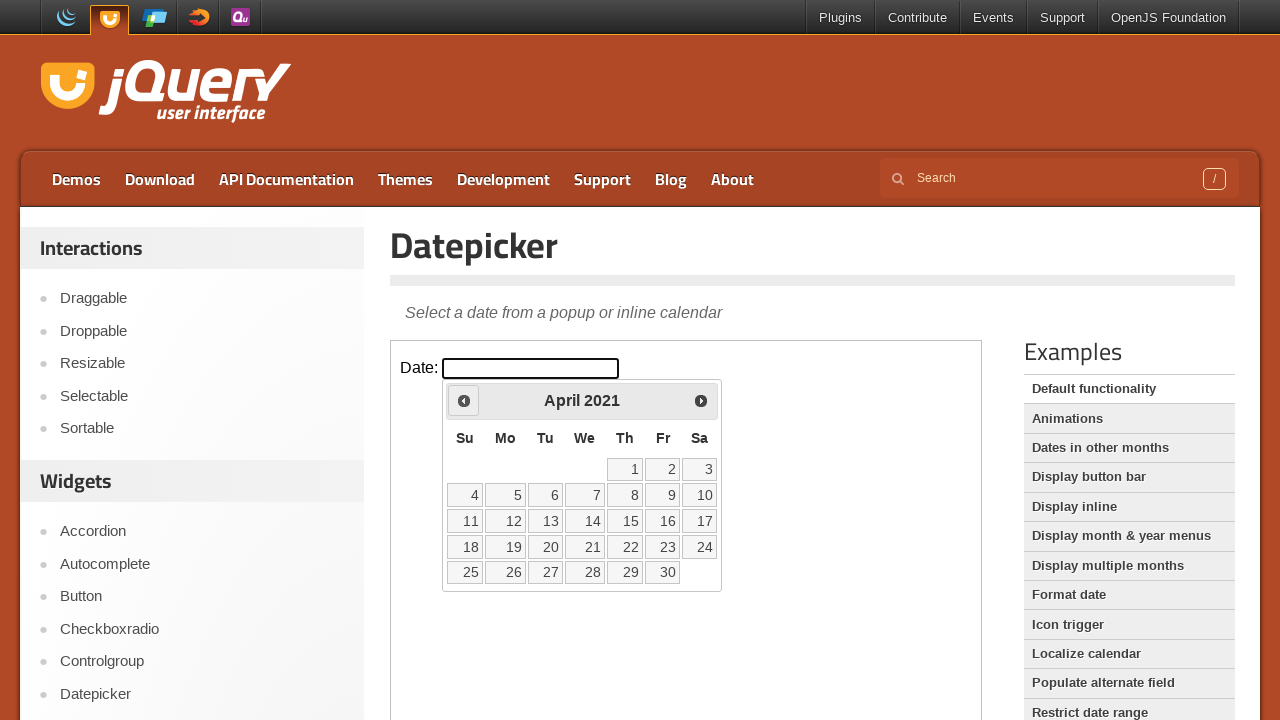

Waited 200ms for calendar to update
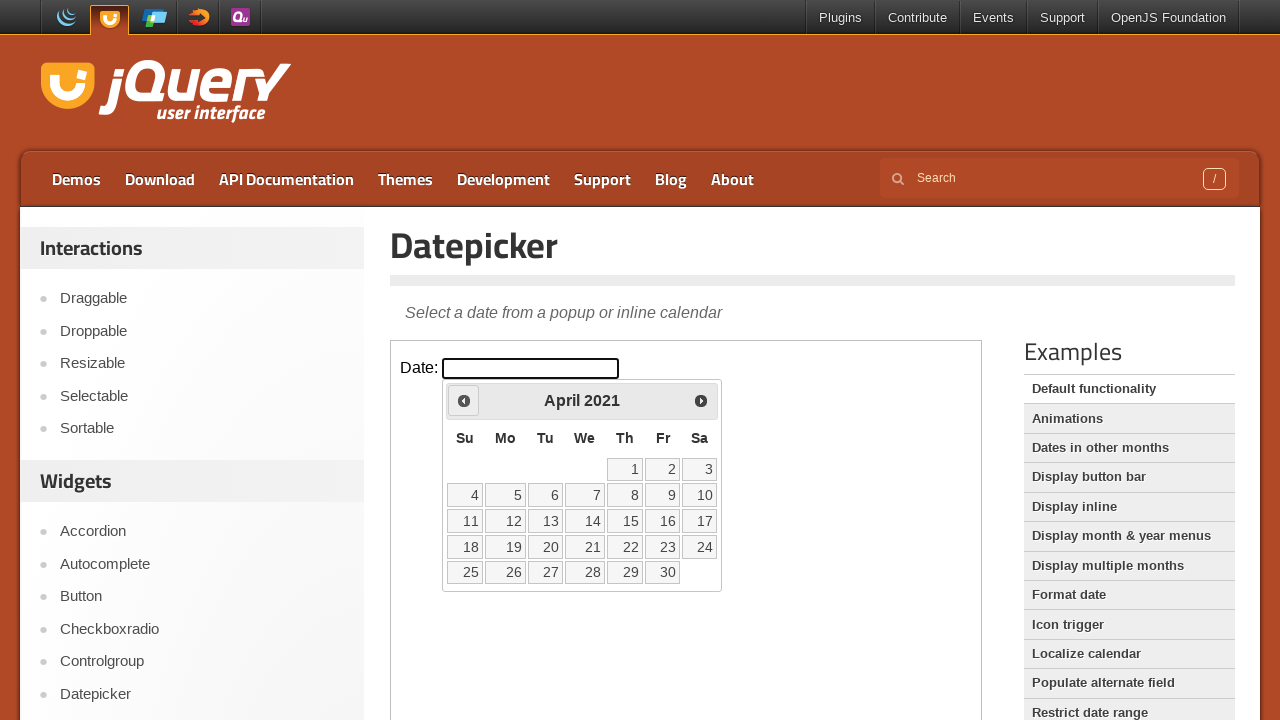

Read current datepicker display: April 2021
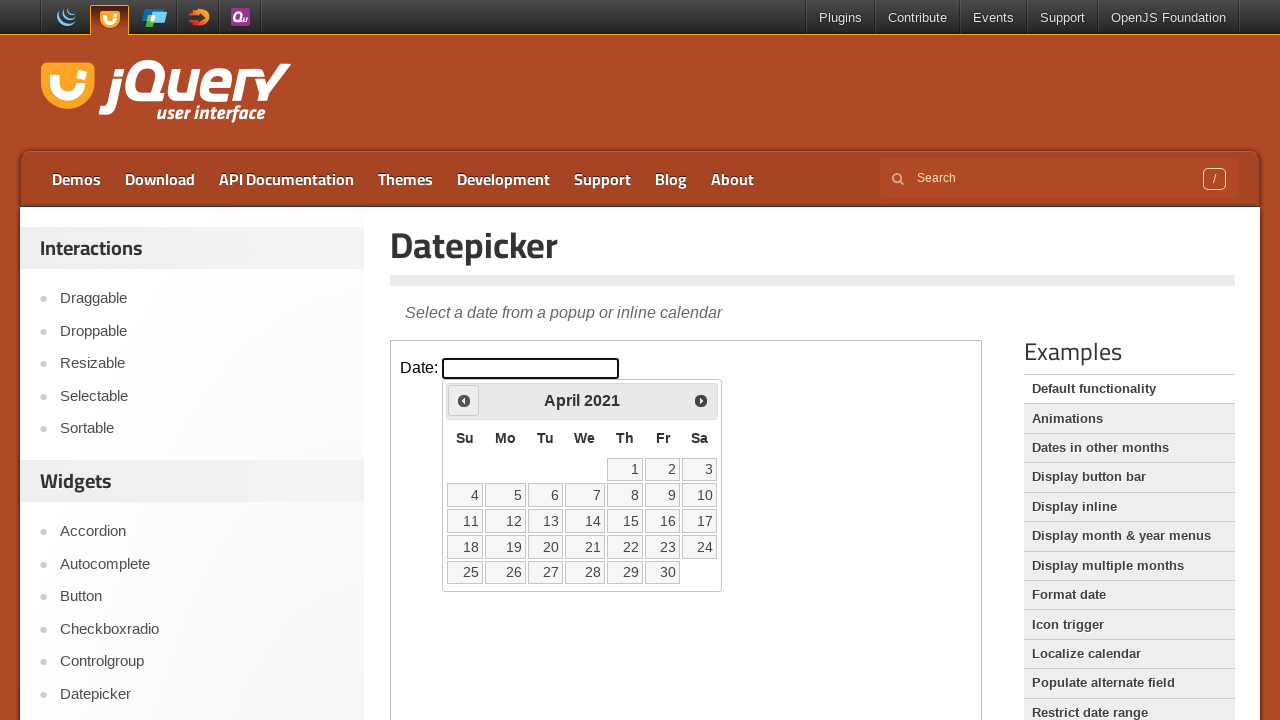

Clicked Previous button to navigate backward from April 2021 at (464, 400) on iframe.demo-frame >> internal:control=enter-frame >> a[title='Prev']
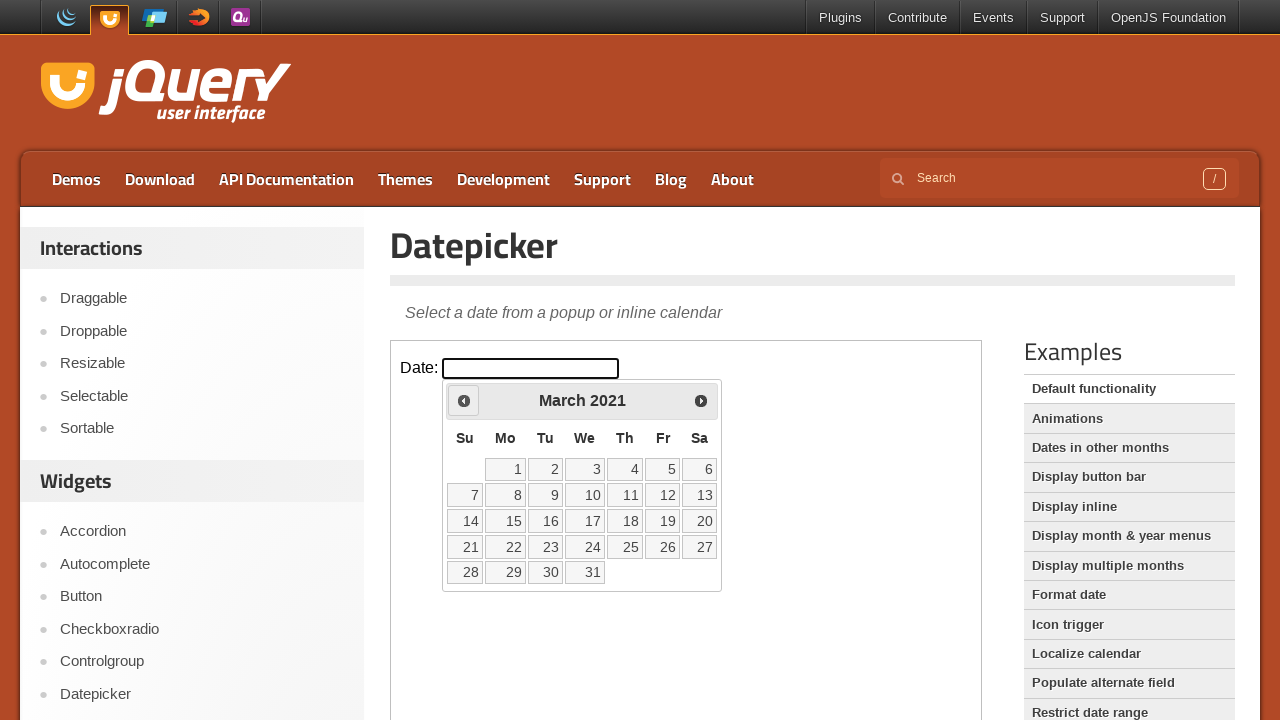

Waited 200ms for calendar to update
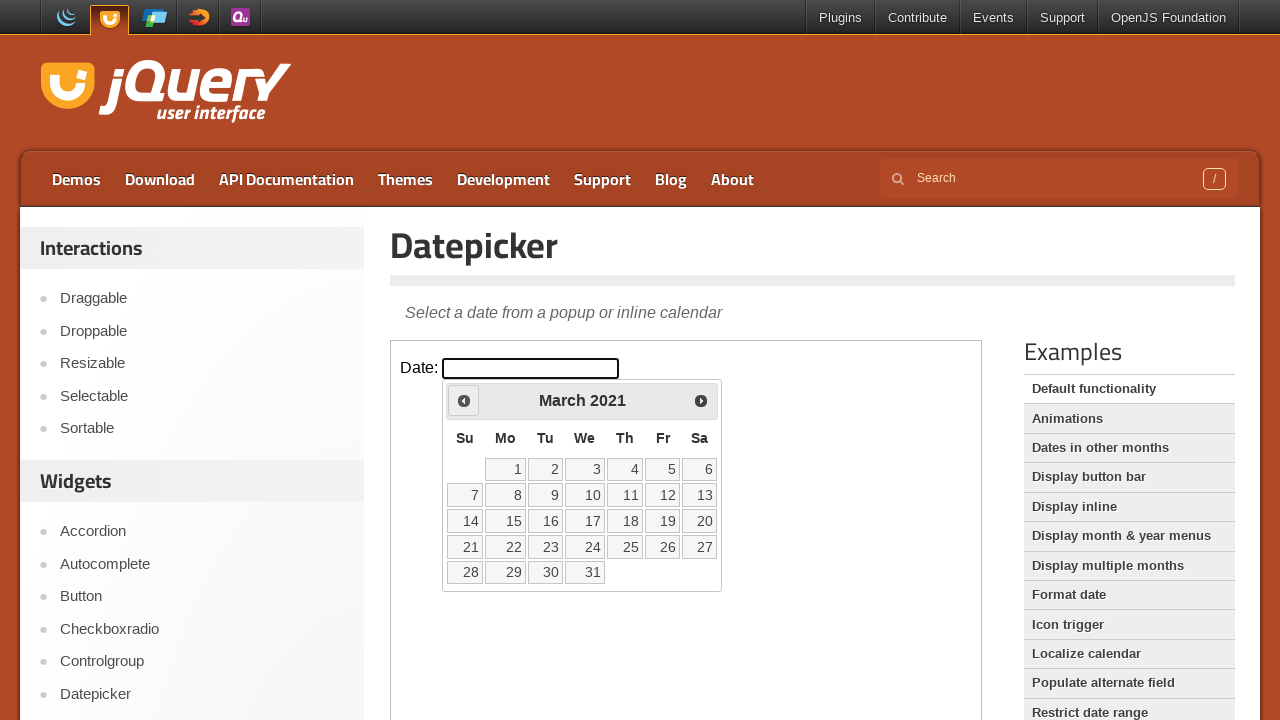

Read current datepicker display: March 2021
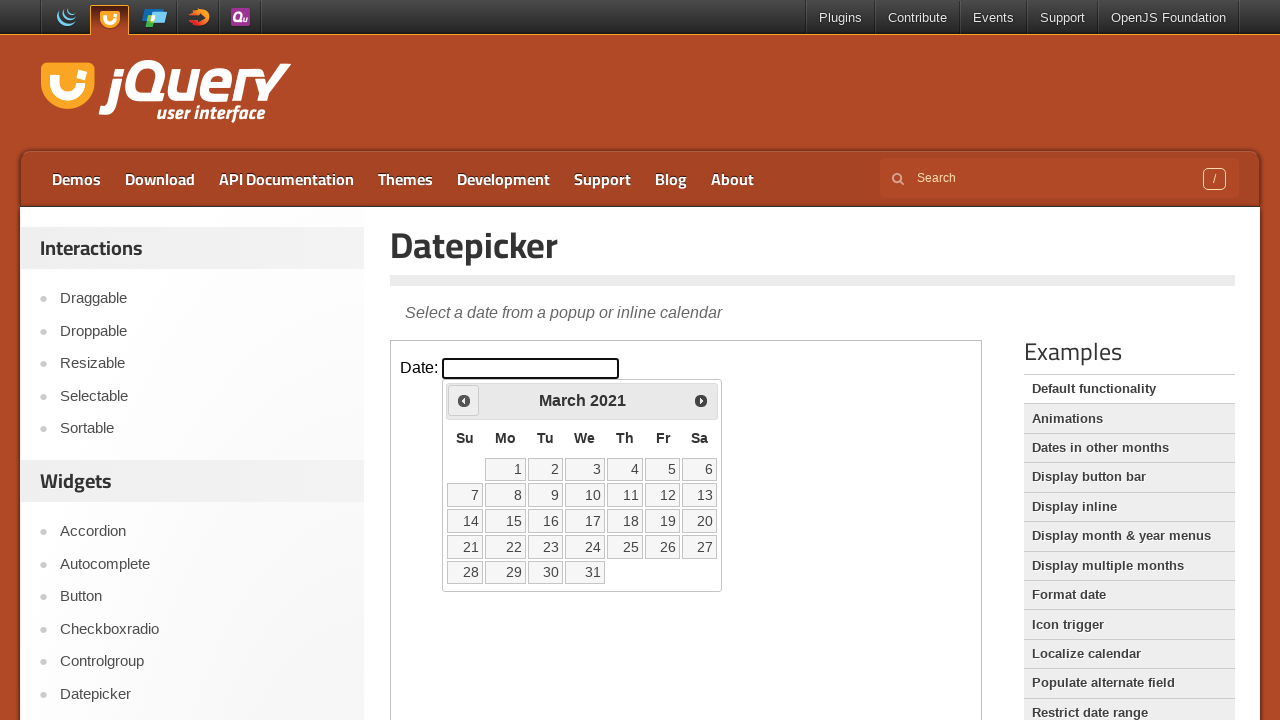

Clicked Previous button to navigate backward from March 2021 at (464, 400) on iframe.demo-frame >> internal:control=enter-frame >> a[title='Prev']
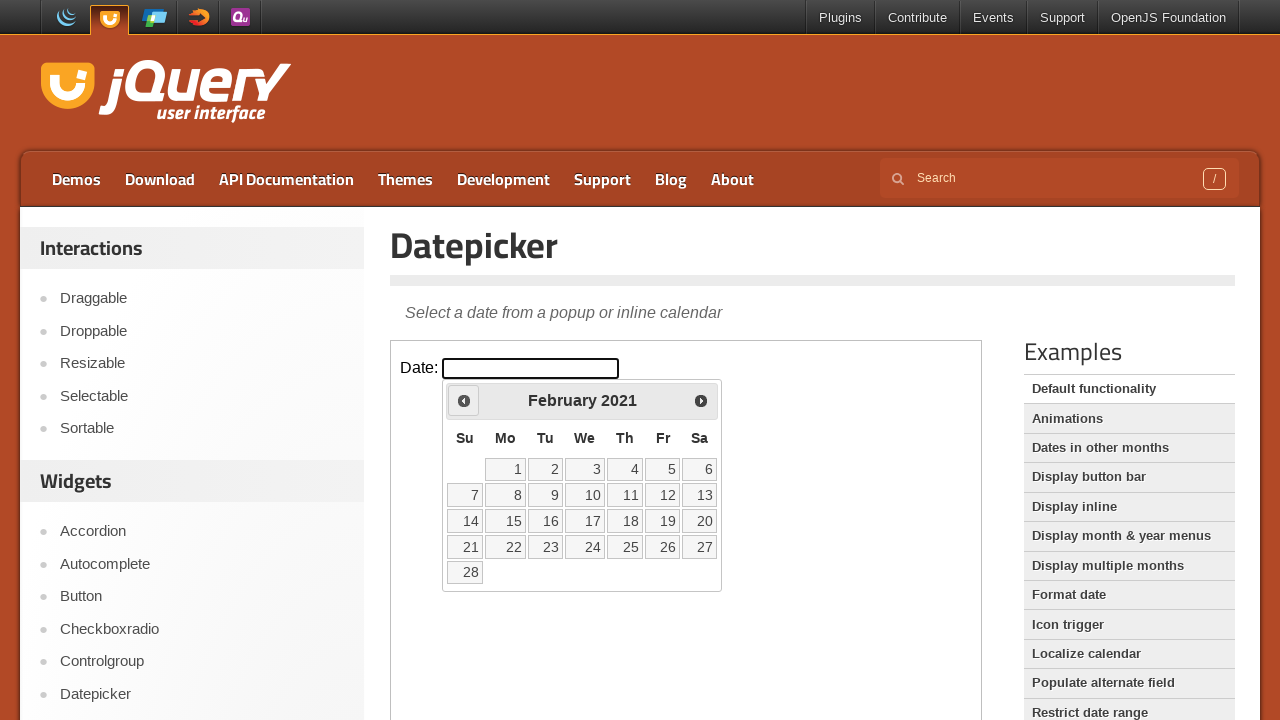

Waited 200ms for calendar to update
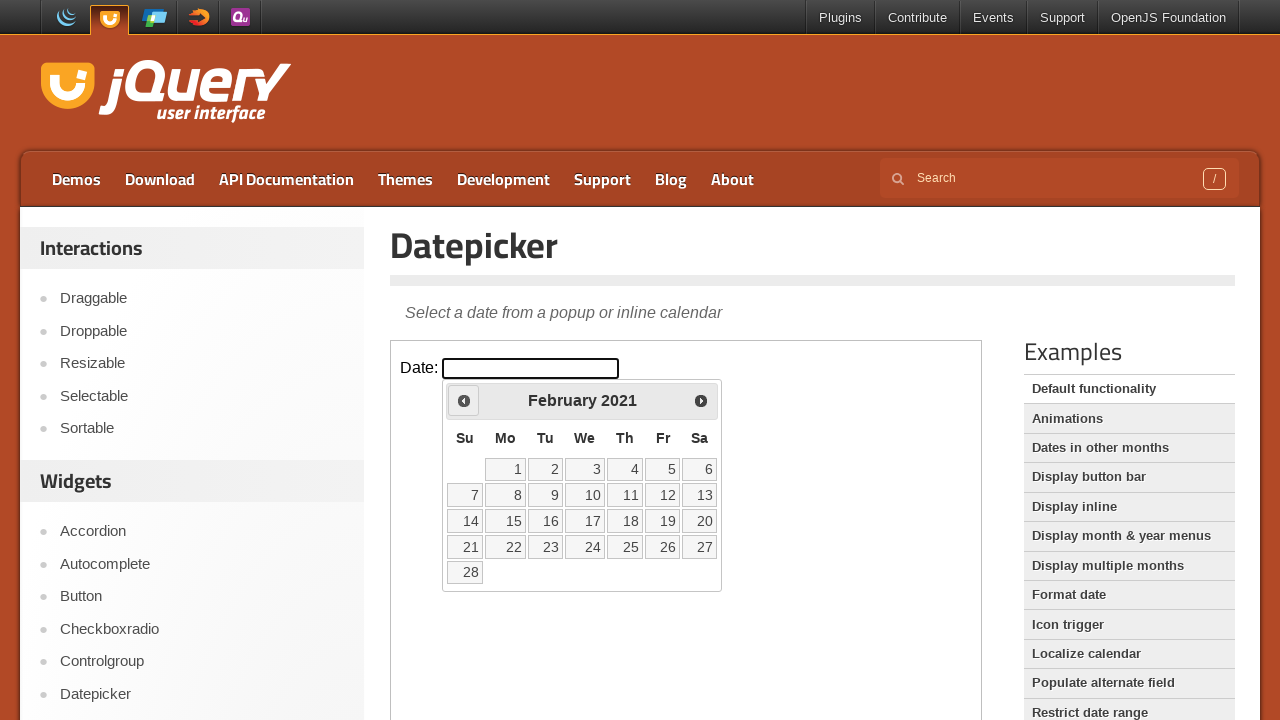

Read current datepicker display: February 2021
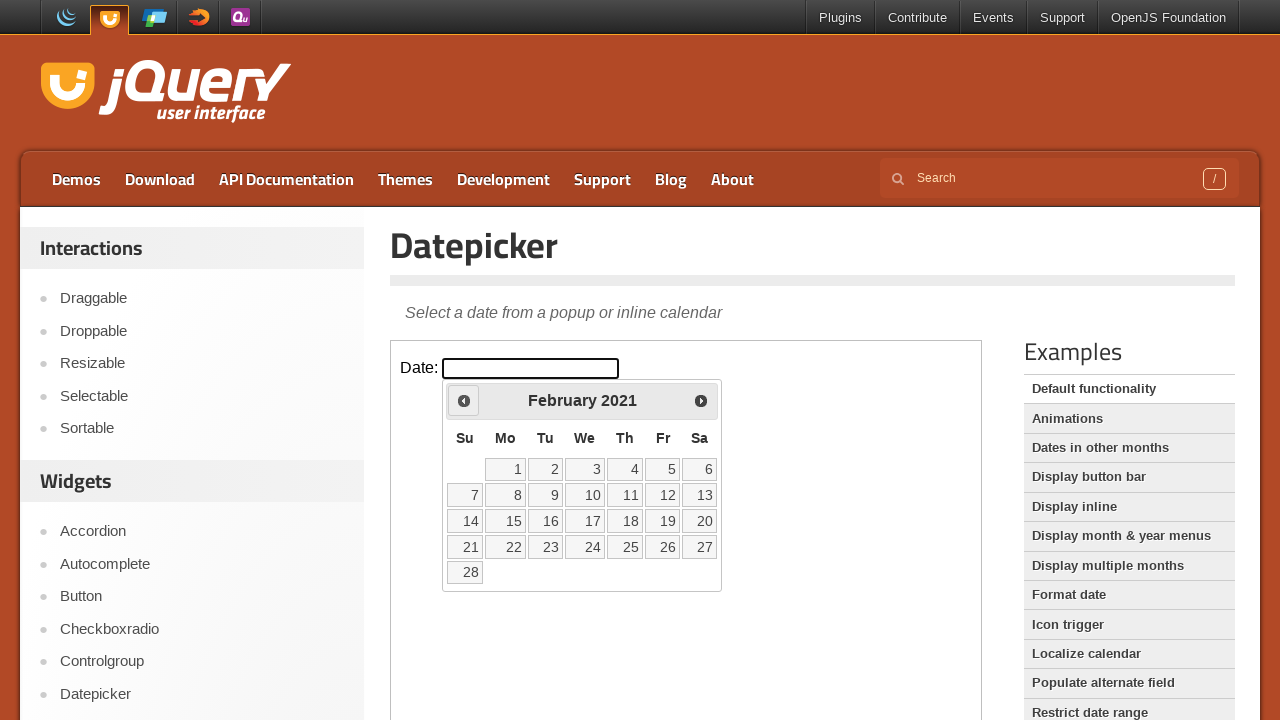

Clicked Previous button to navigate backward from February 2021 at (464, 400) on iframe.demo-frame >> internal:control=enter-frame >> a[title='Prev']
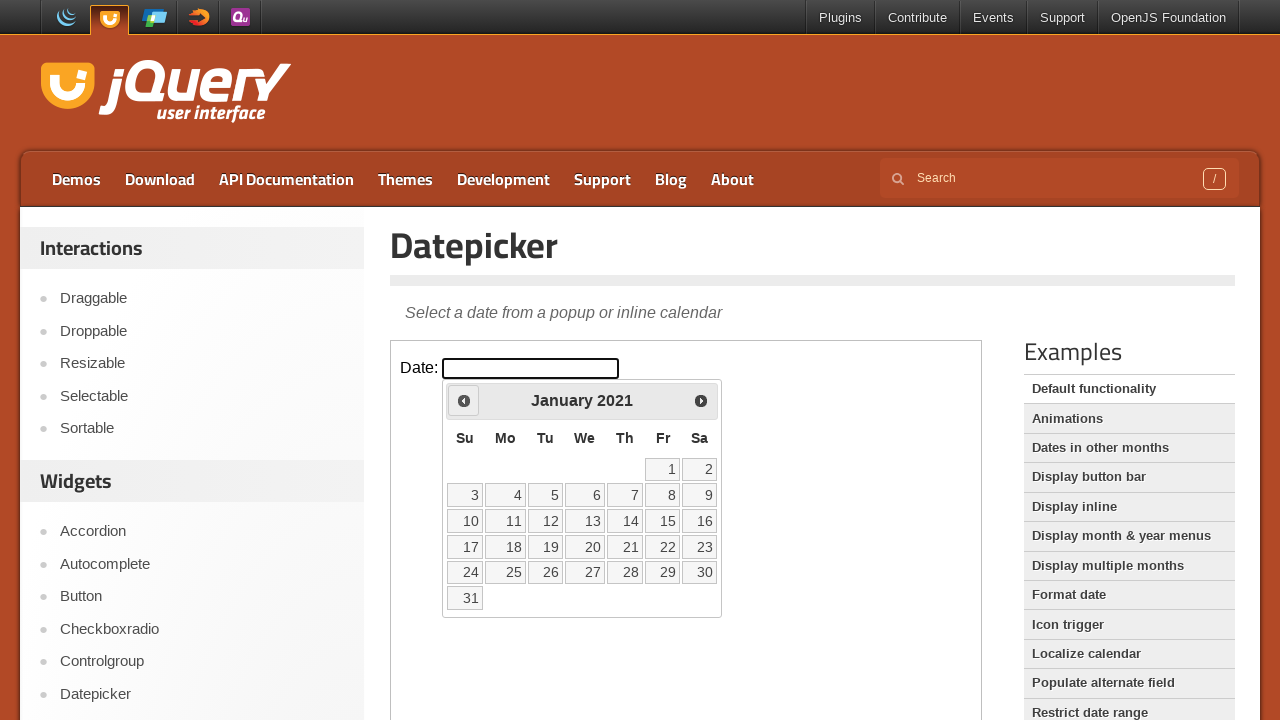

Waited 200ms for calendar to update
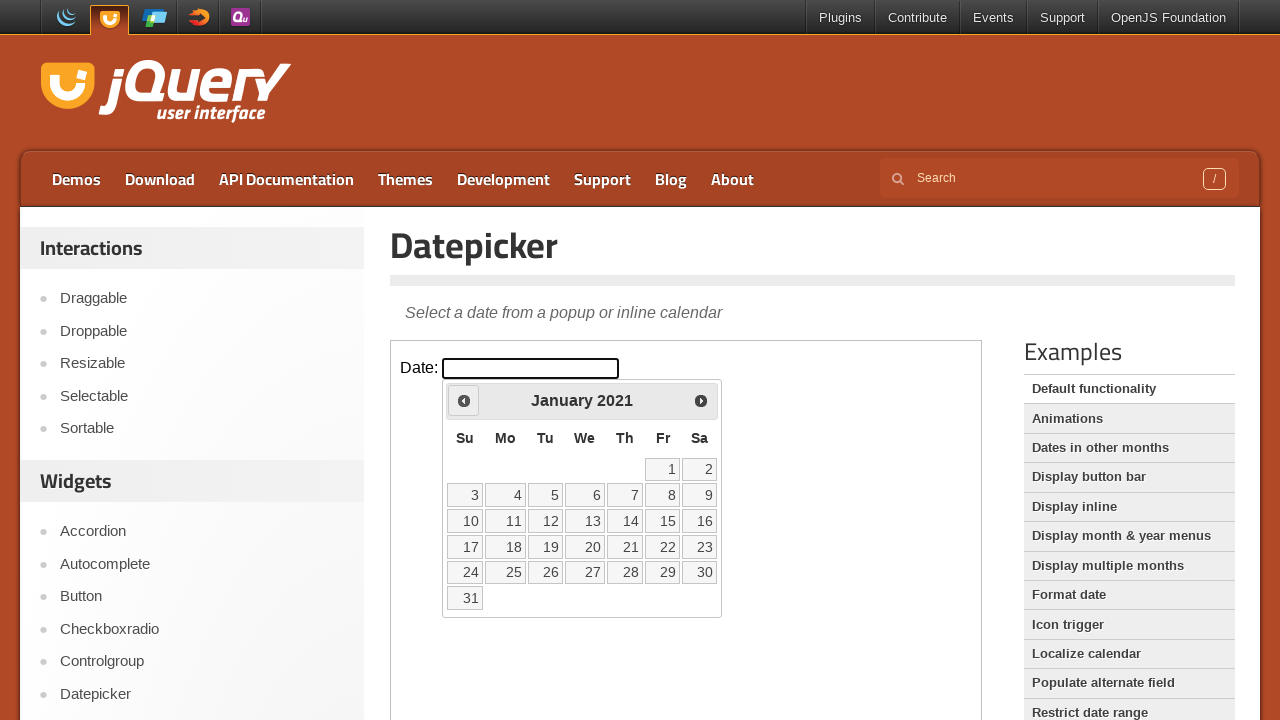

Read current datepicker display: January 2021
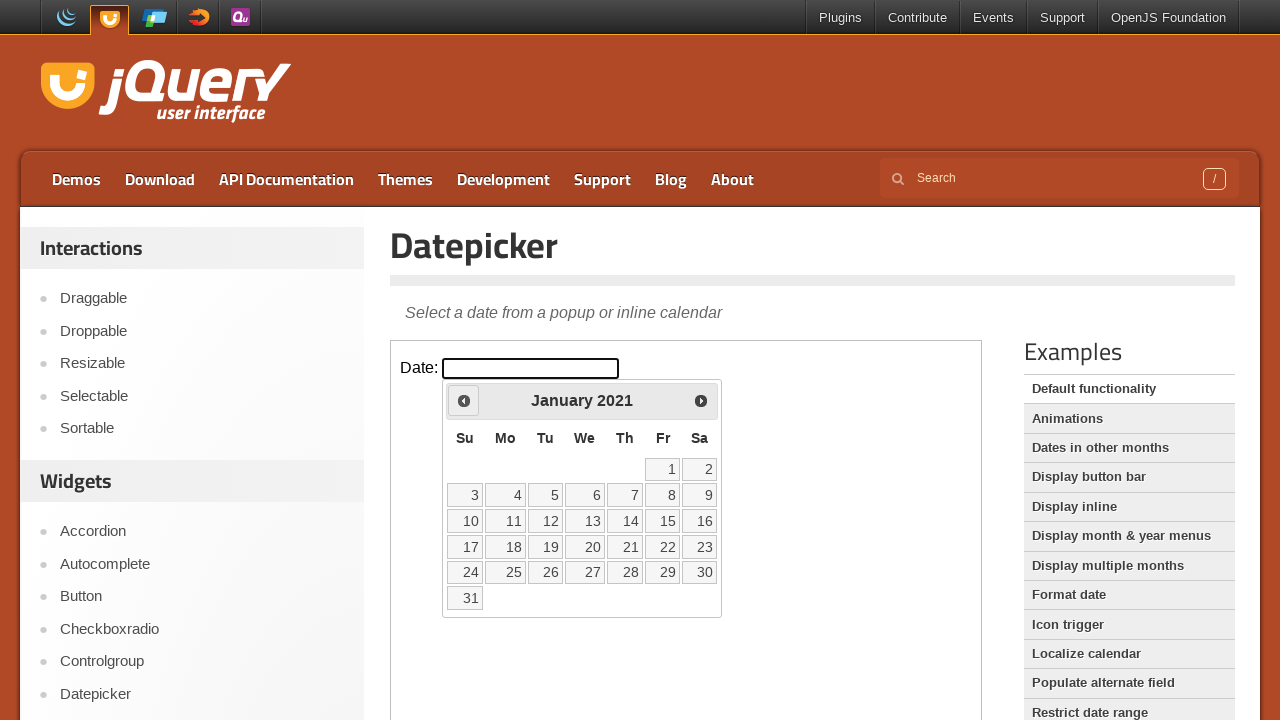

Clicked Previous button to navigate backward from January 2021 at (464, 400) on iframe.demo-frame >> internal:control=enter-frame >> a[title='Prev']
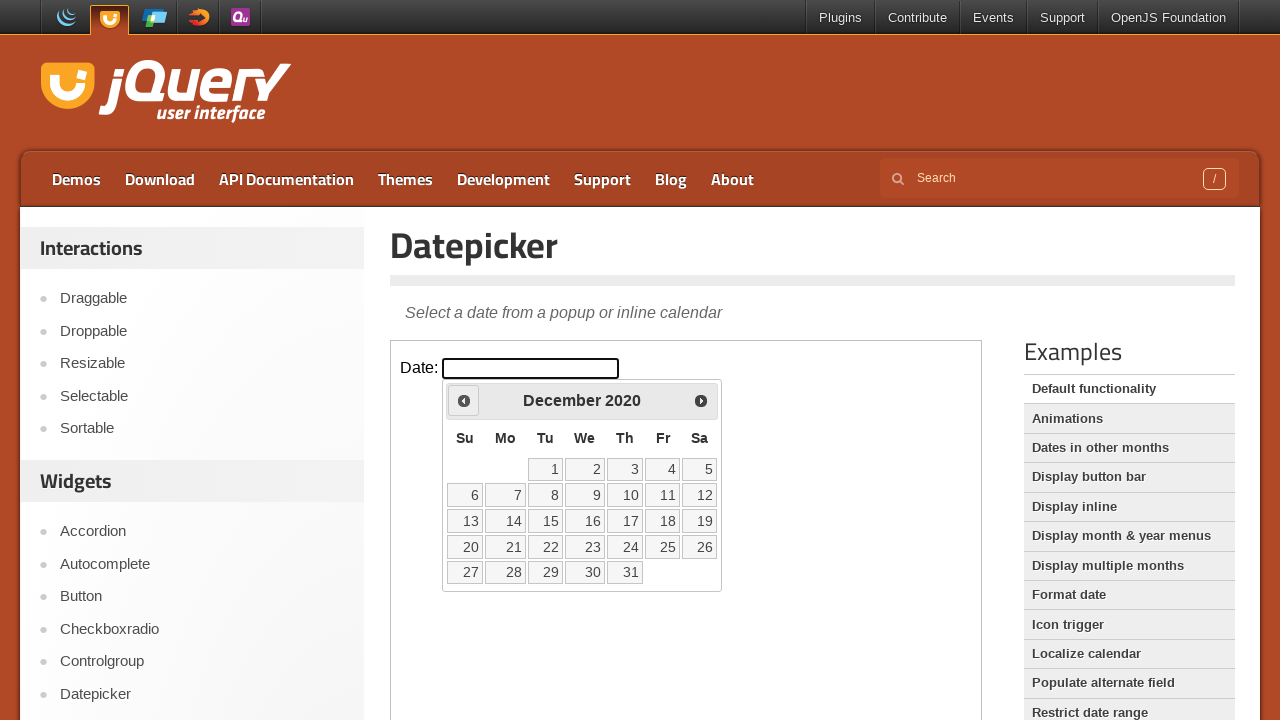

Waited 200ms for calendar to update
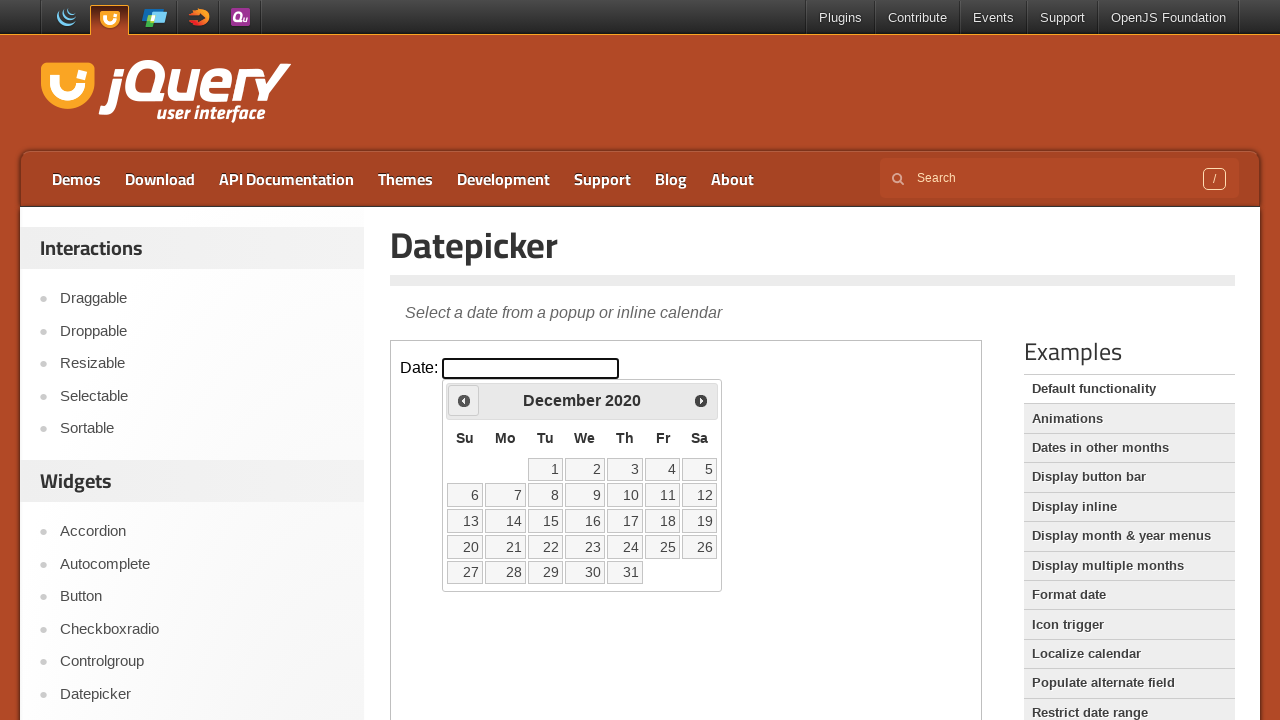

Read current datepicker display: December 2020
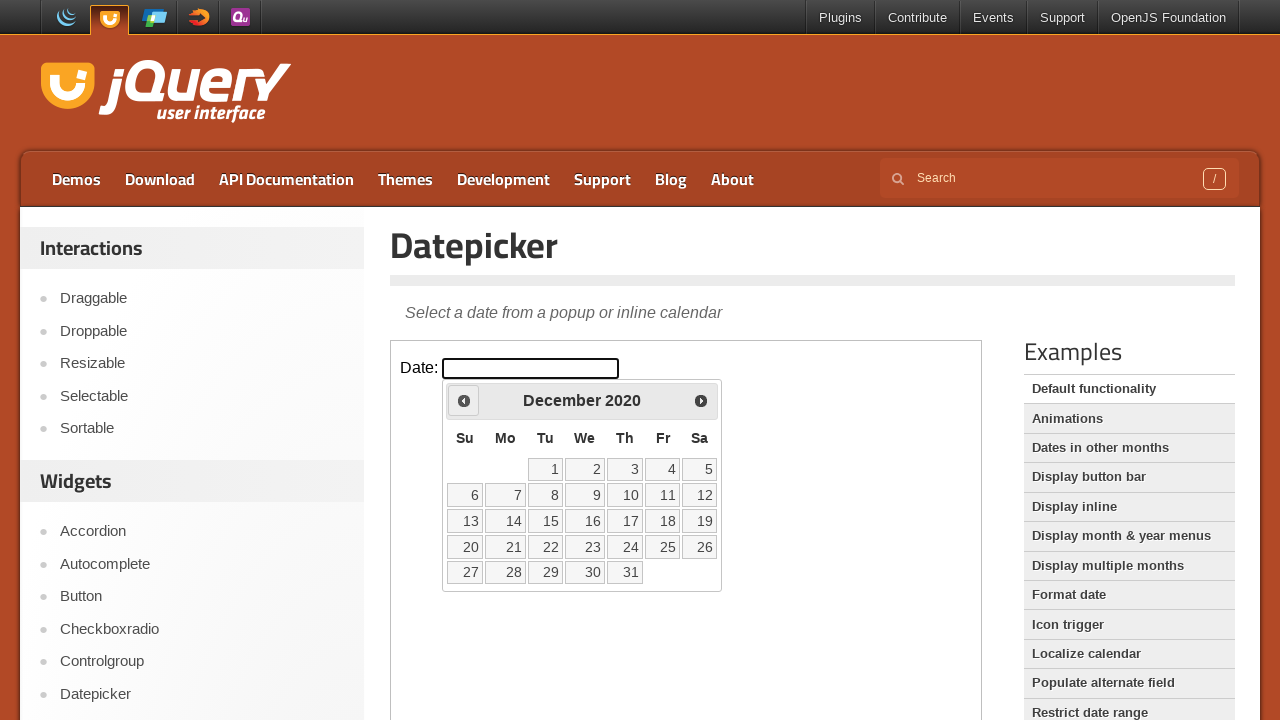

Clicked Previous button to navigate backward from December 2020 at (464, 400) on iframe.demo-frame >> internal:control=enter-frame >> a[title='Prev']
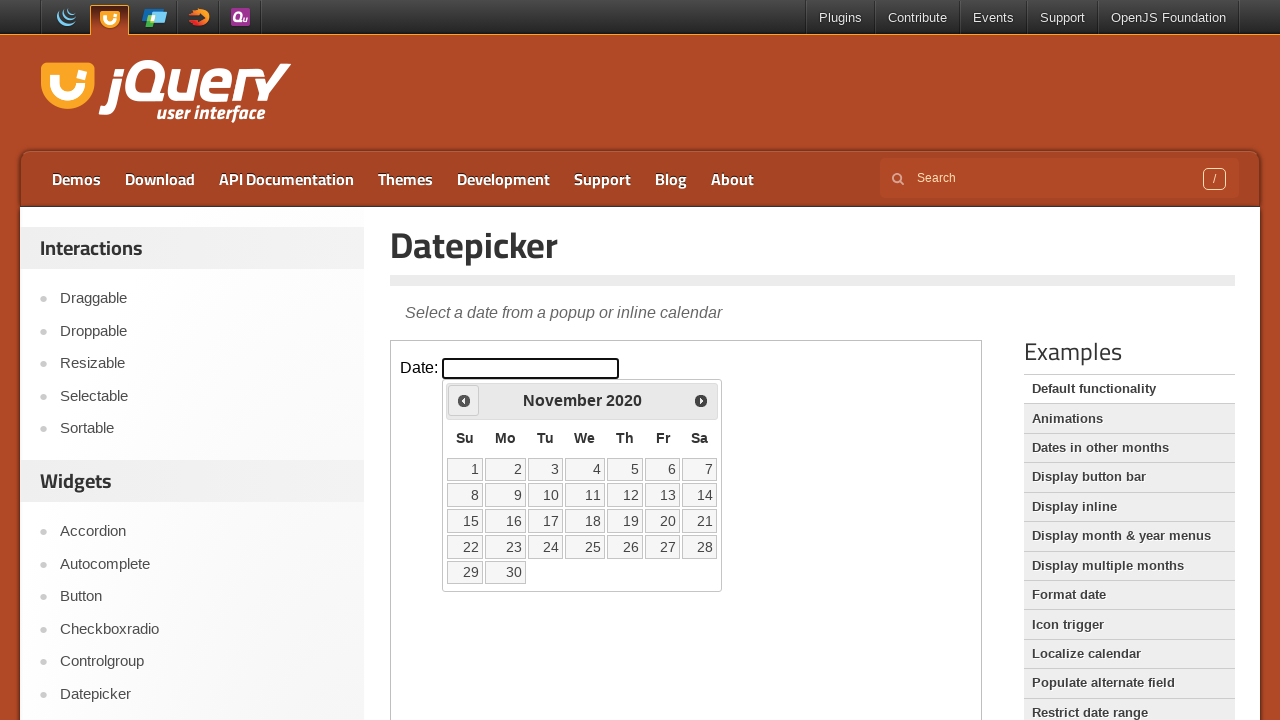

Waited 200ms for calendar to update
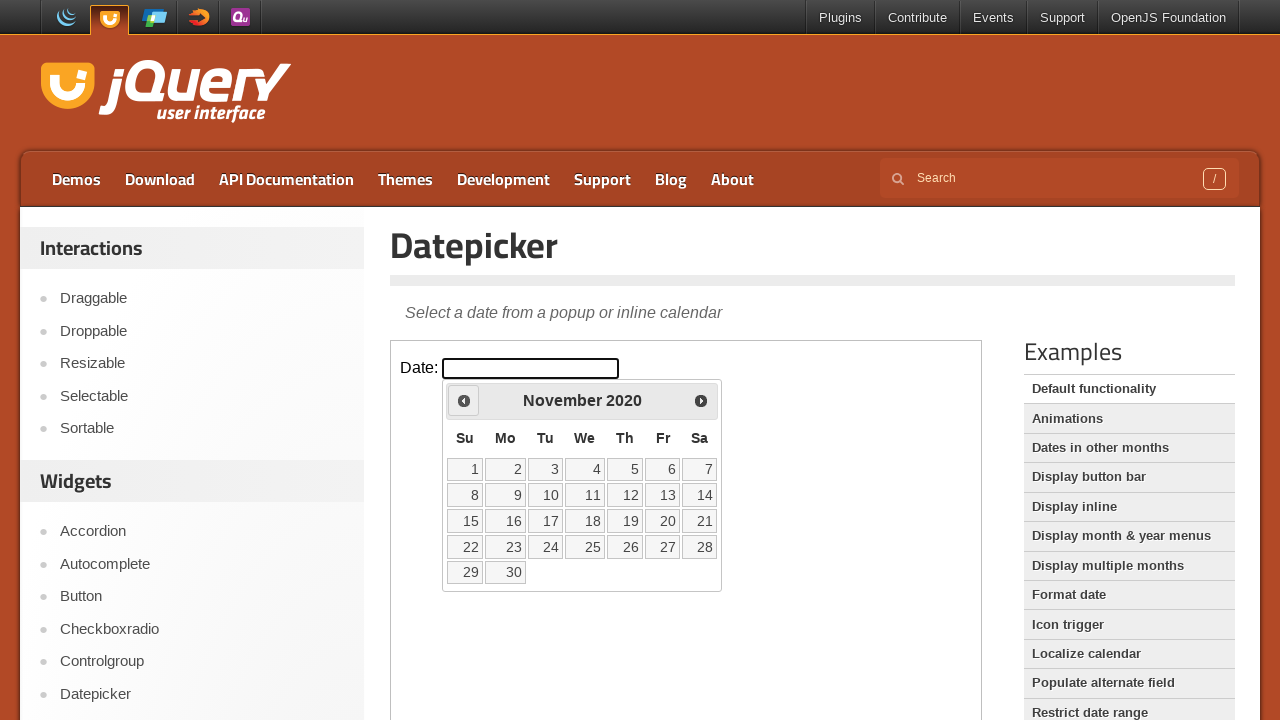

Read current datepicker display: November 2020
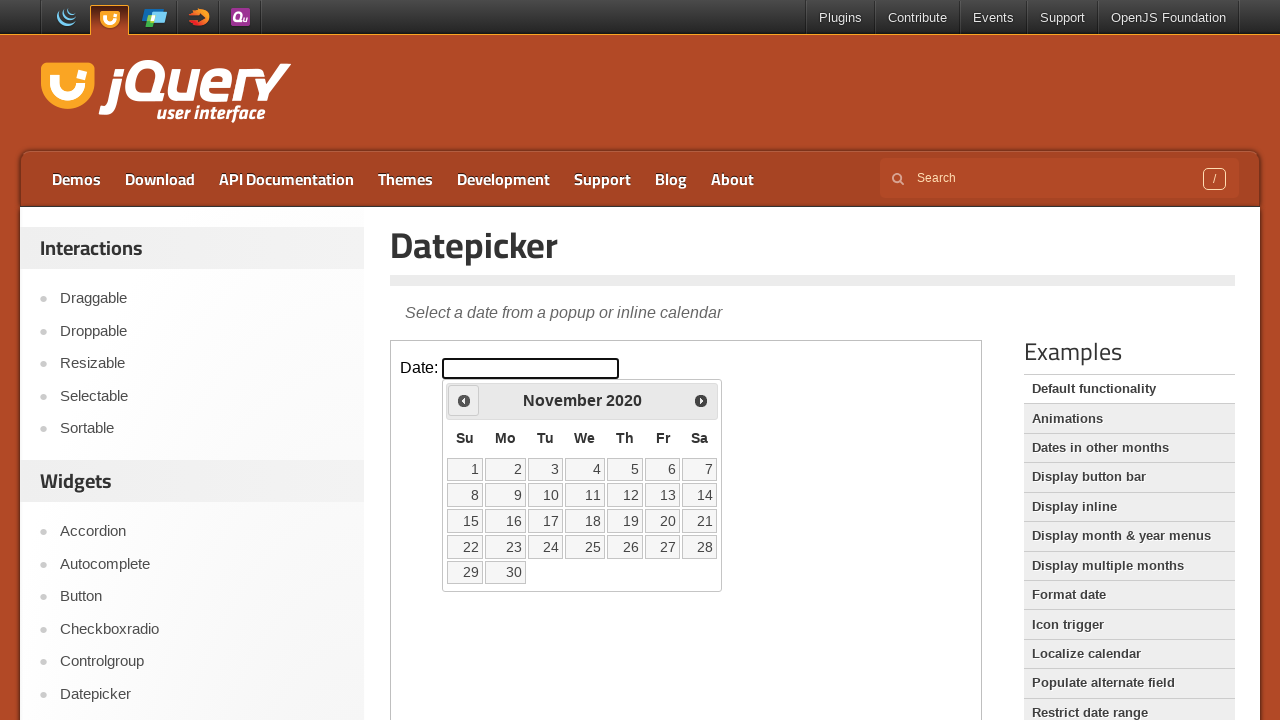

Clicked Previous button to navigate backward from November 2020 at (464, 400) on iframe.demo-frame >> internal:control=enter-frame >> a[title='Prev']
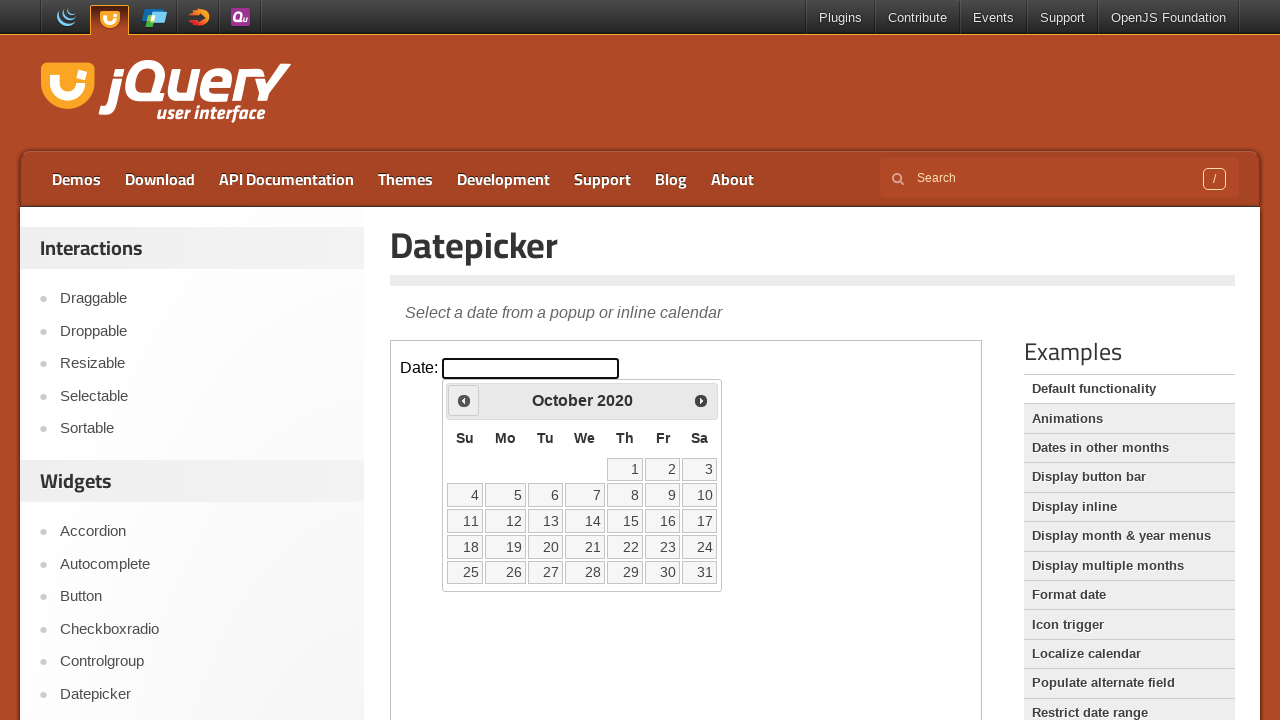

Waited 200ms for calendar to update
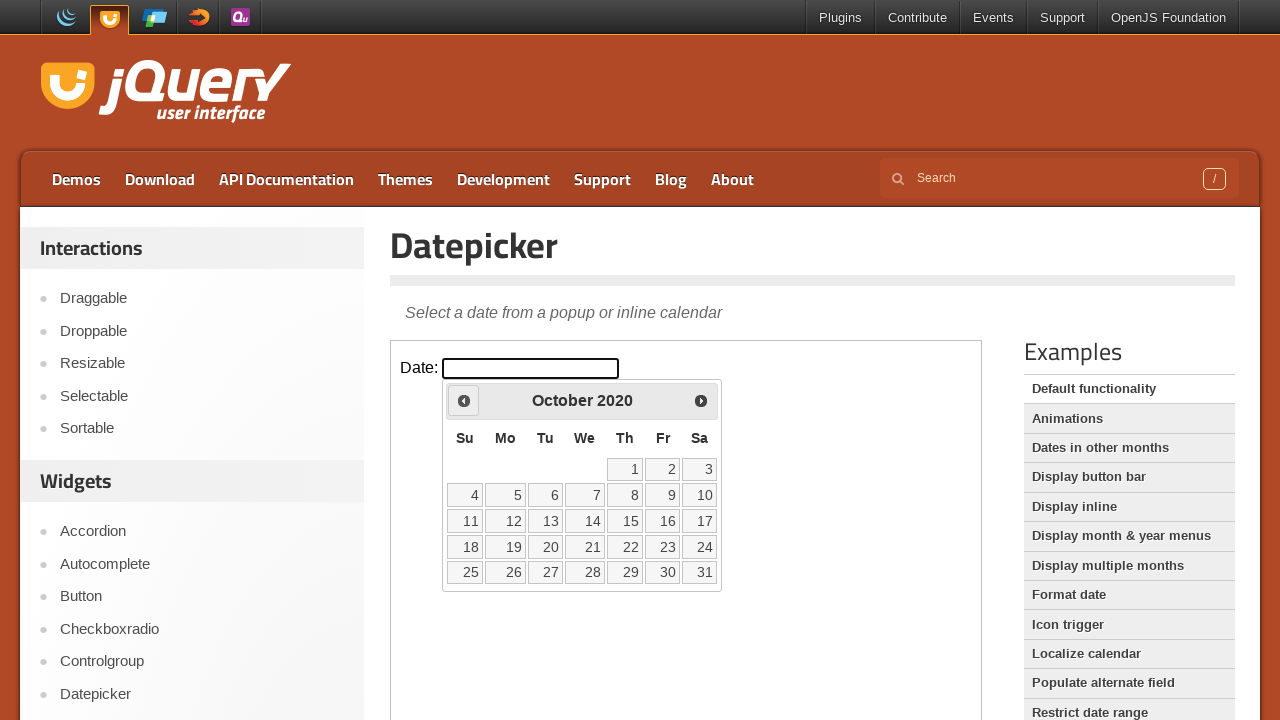

Read current datepicker display: October 2020
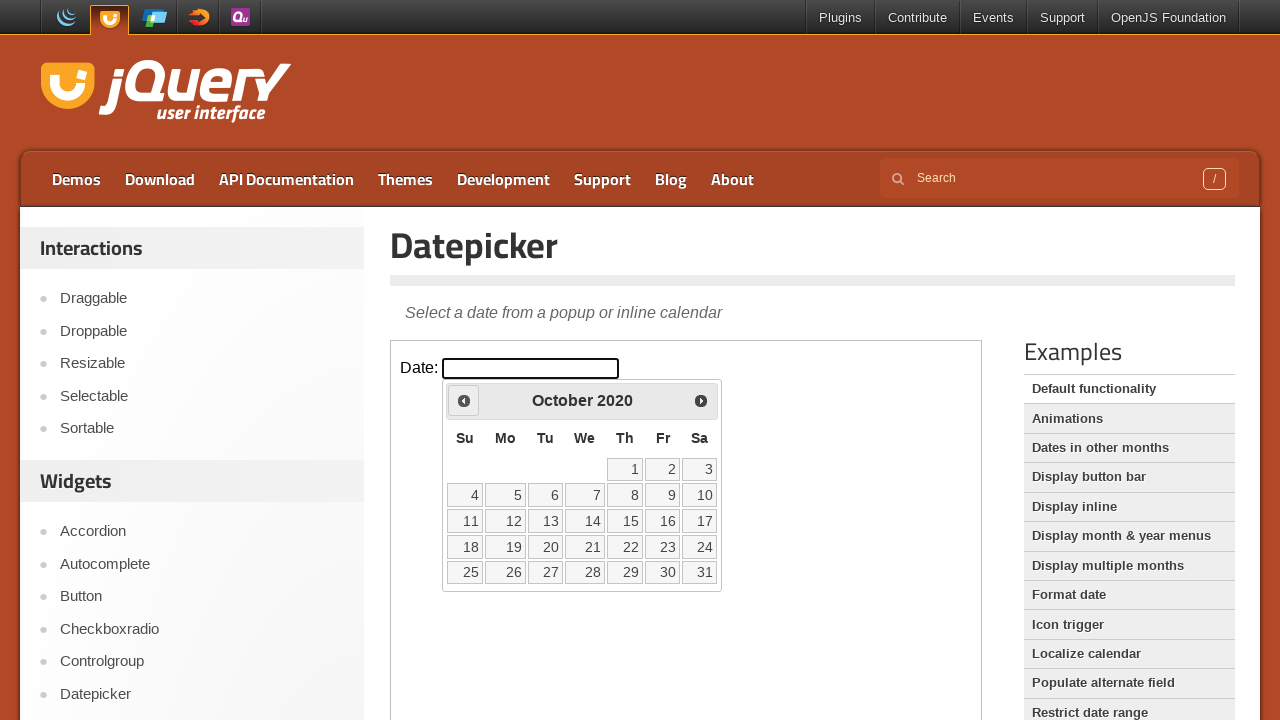

Clicked Previous button to navigate backward from October 2020 at (464, 400) on iframe.demo-frame >> internal:control=enter-frame >> a[title='Prev']
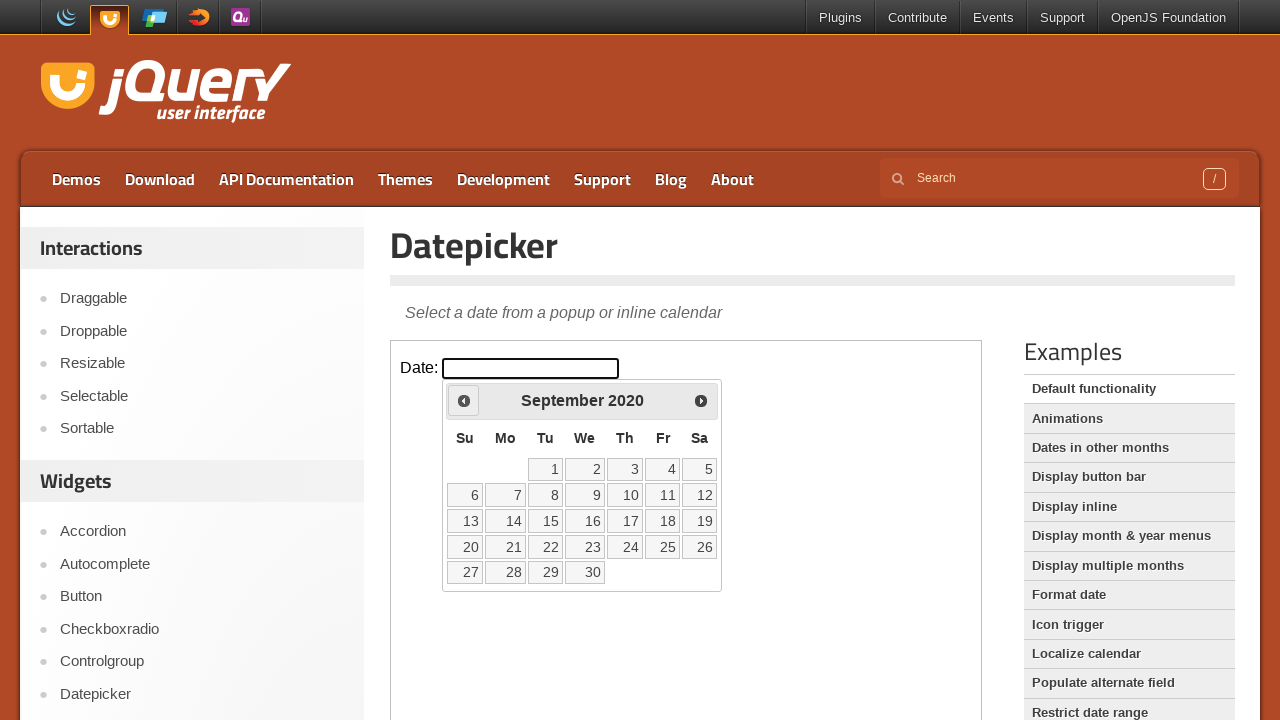

Waited 200ms for calendar to update
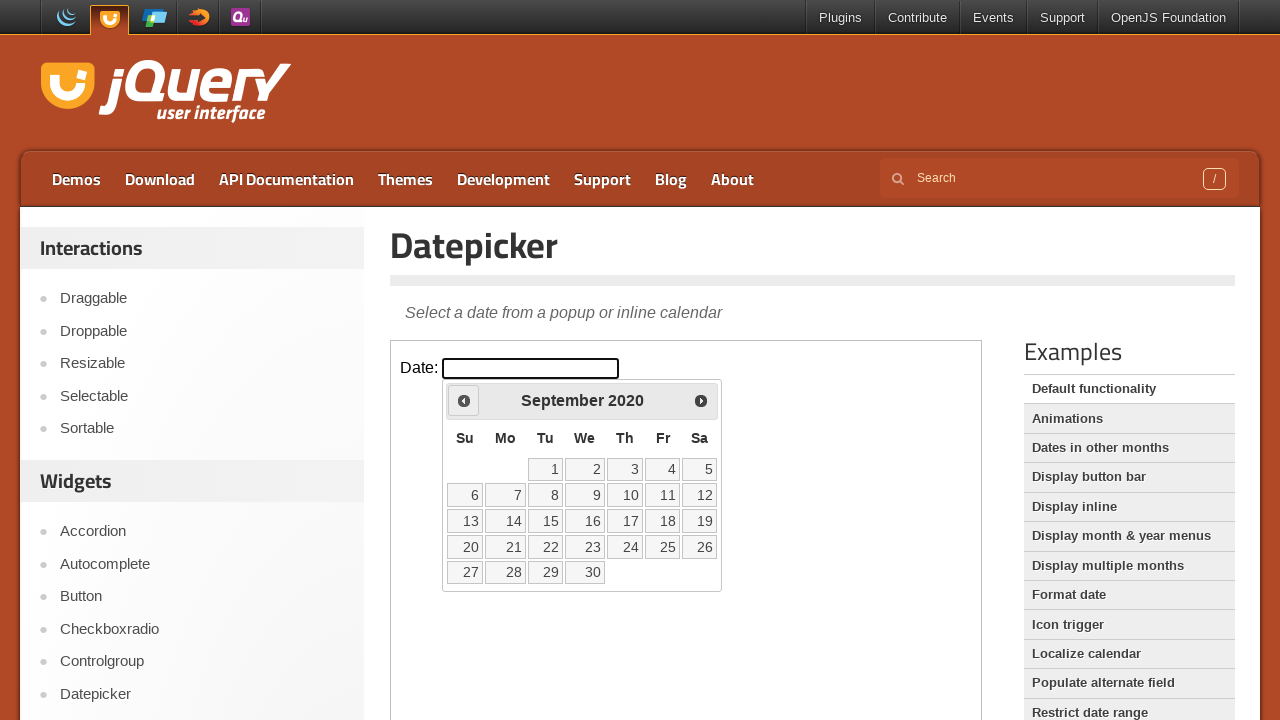

Read current datepicker display: September 2020
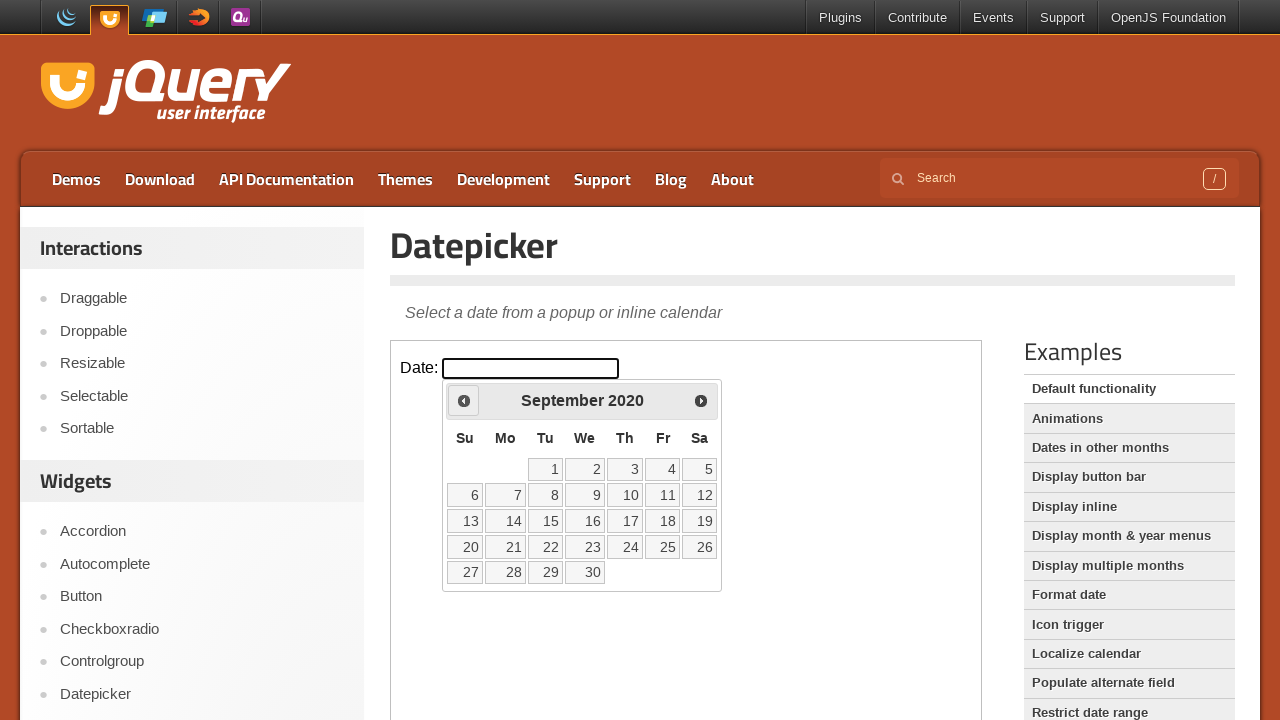

Clicked Previous button to navigate backward from September 2020 at (464, 400) on iframe.demo-frame >> internal:control=enter-frame >> a[title='Prev']
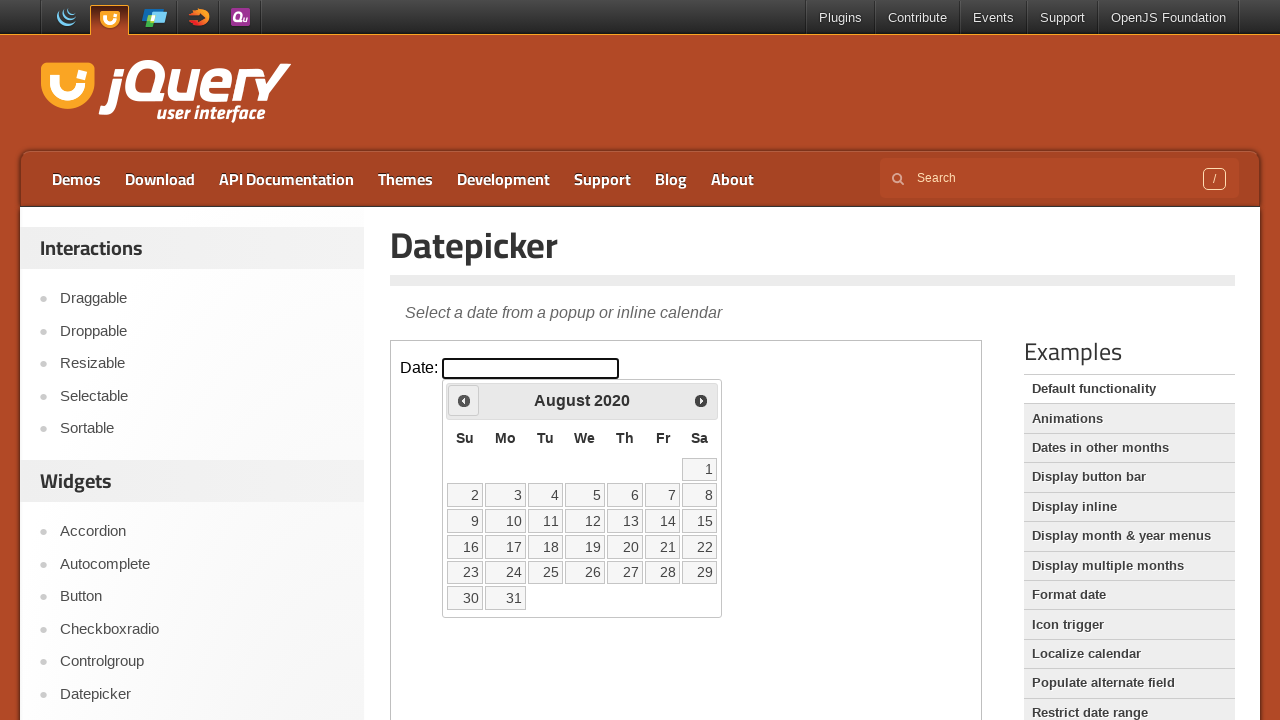

Waited 200ms for calendar to update
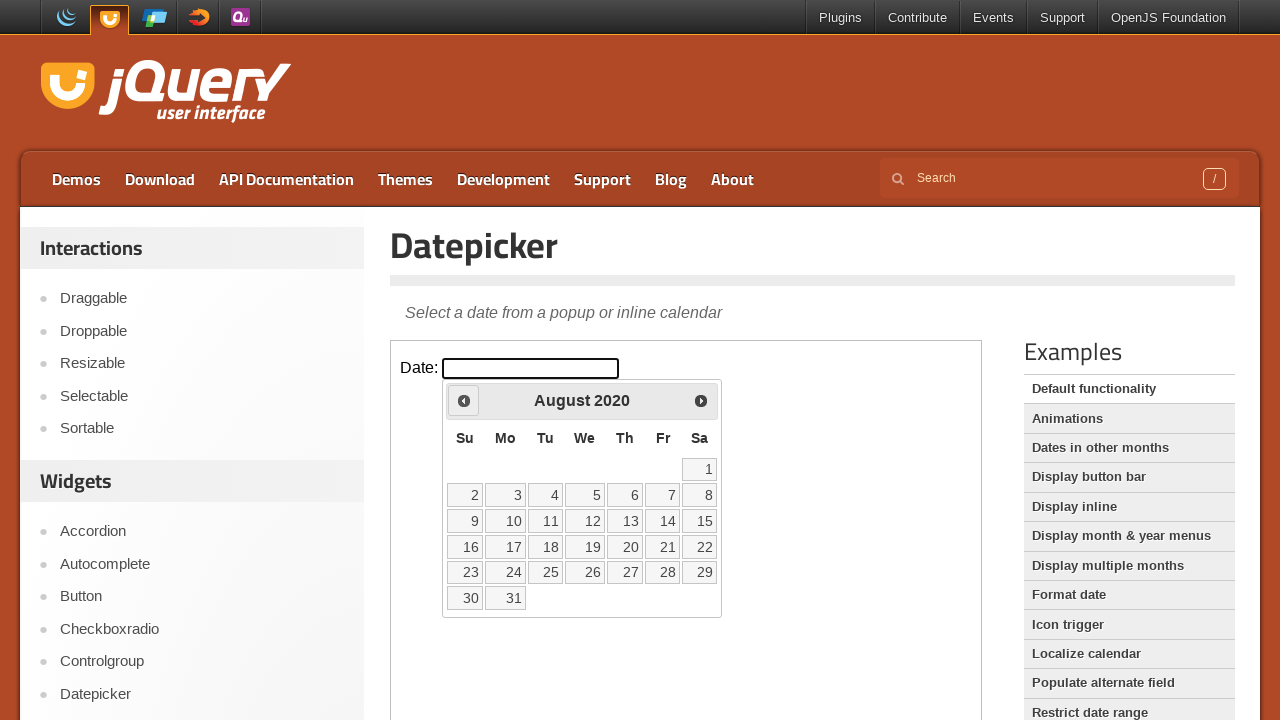

Read current datepicker display: August 2020
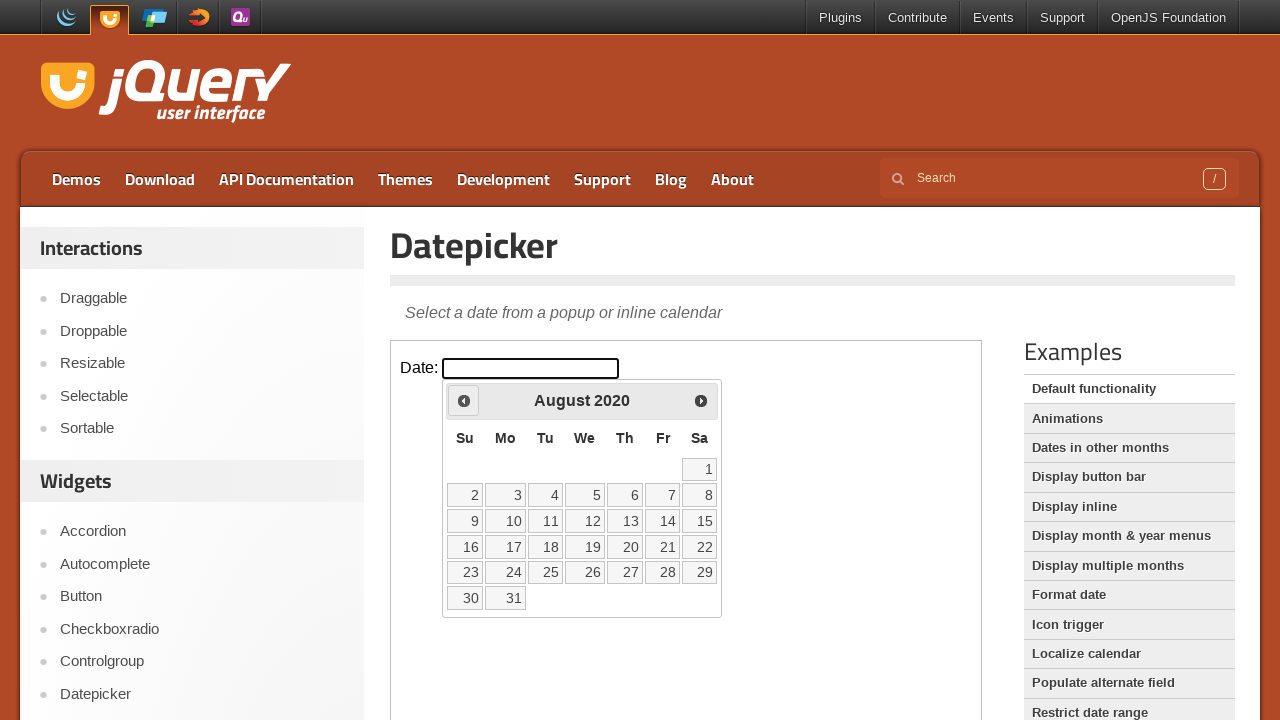

Clicked Previous button to navigate backward from August 2020 at (464, 400) on iframe.demo-frame >> internal:control=enter-frame >> a[title='Prev']
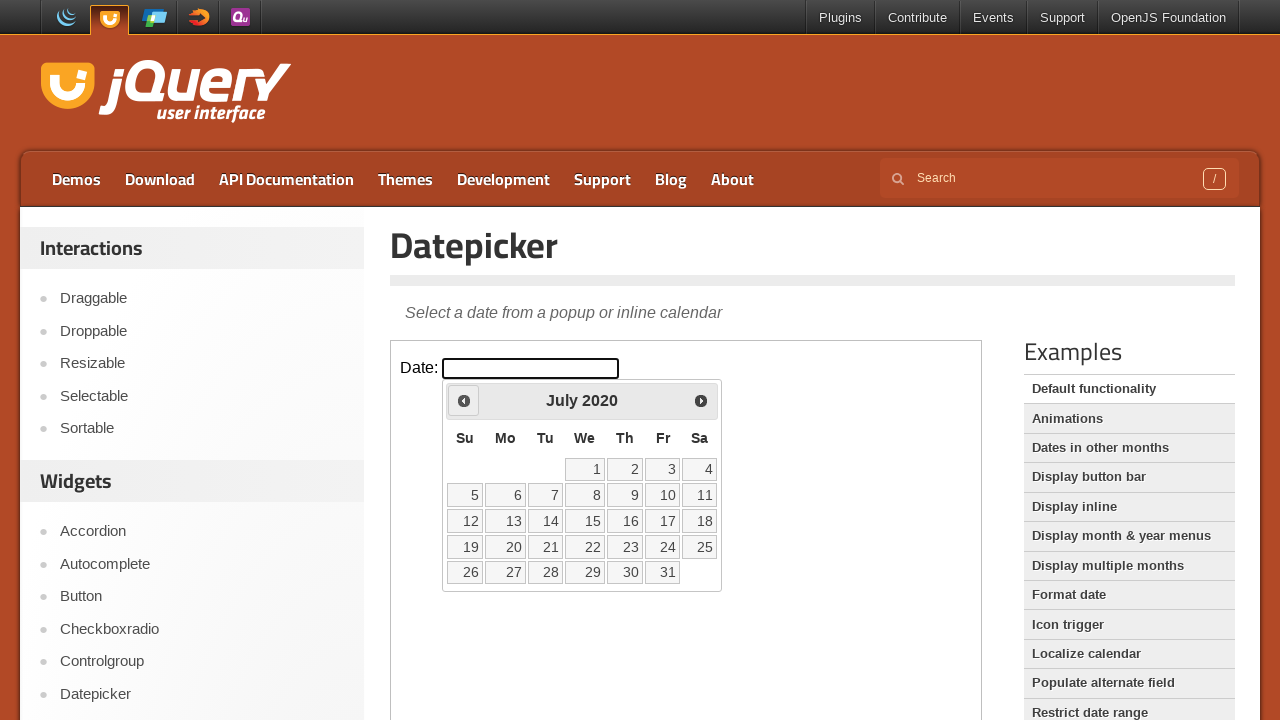

Waited 200ms for calendar to update
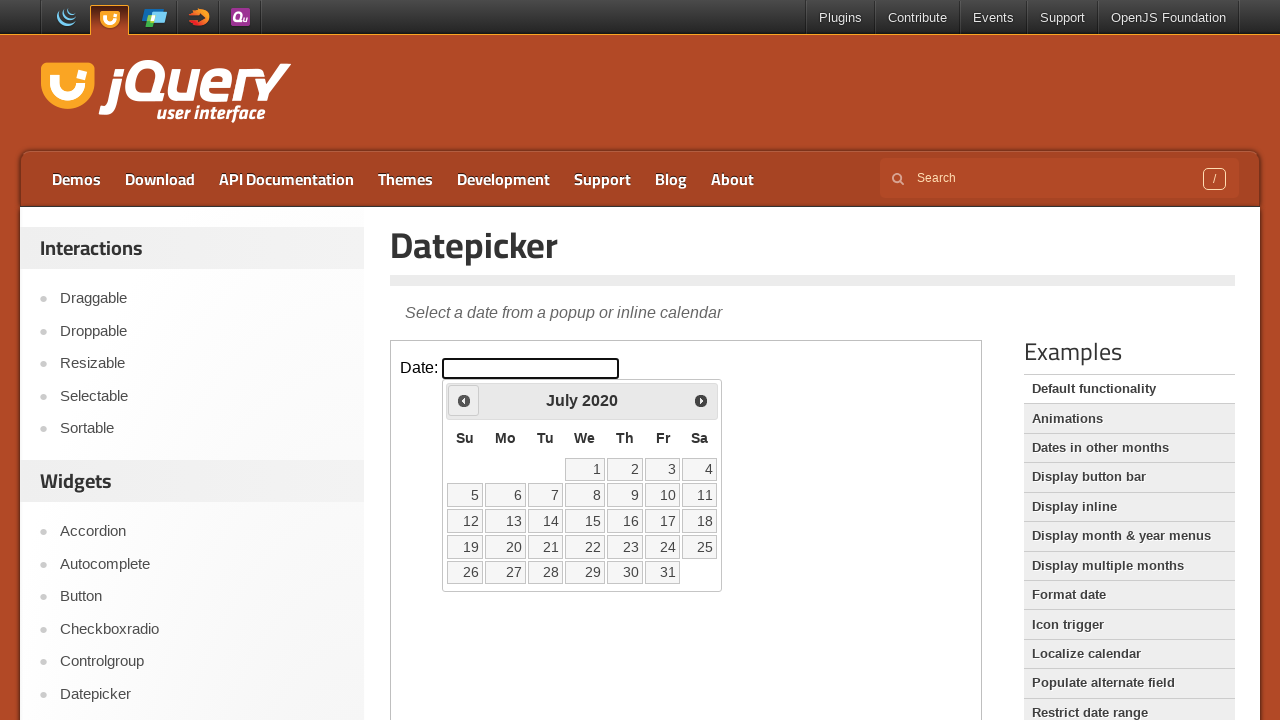

Read current datepicker display: July 2020
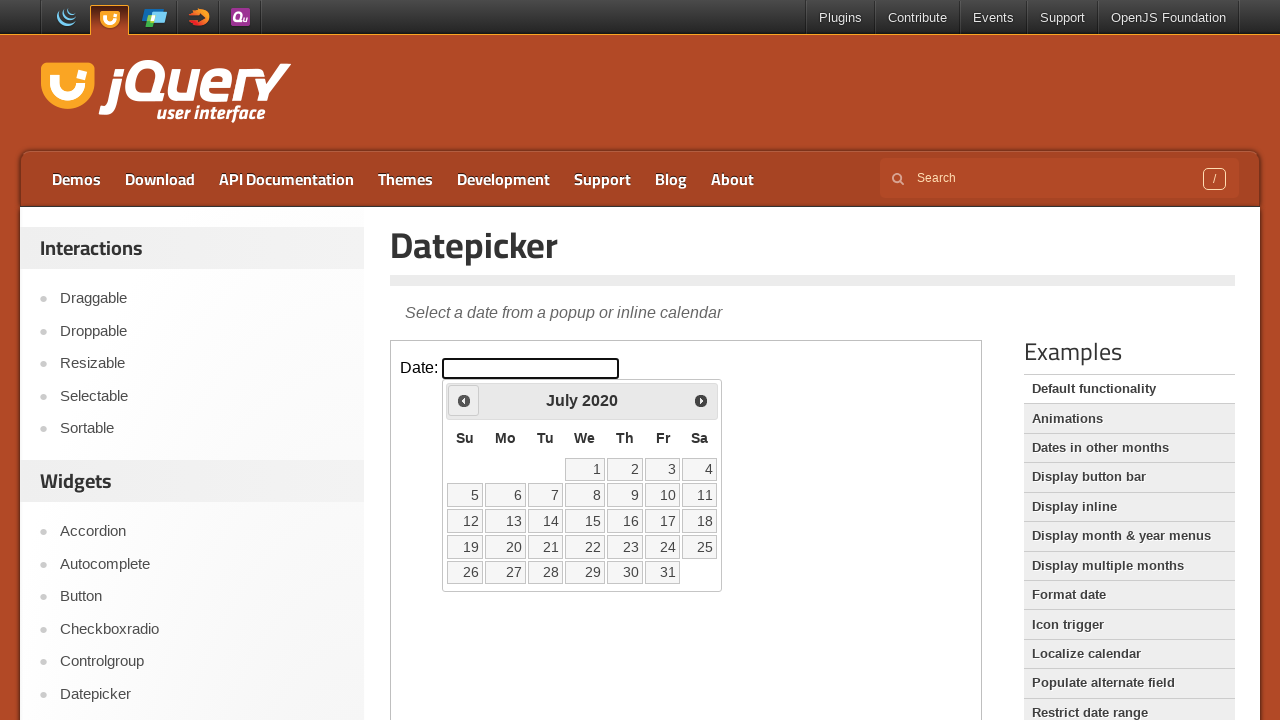

Clicked Previous button to navigate backward from July 2020 at (464, 400) on iframe.demo-frame >> internal:control=enter-frame >> a[title='Prev']
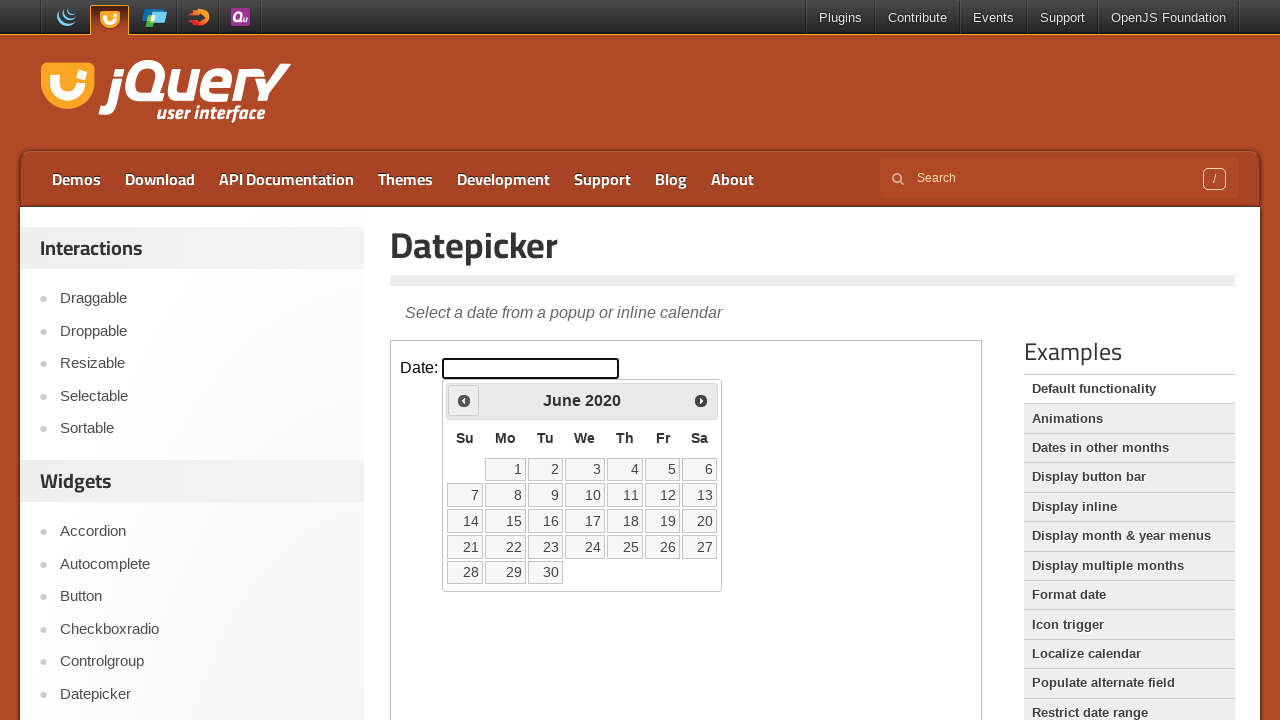

Waited 200ms for calendar to update
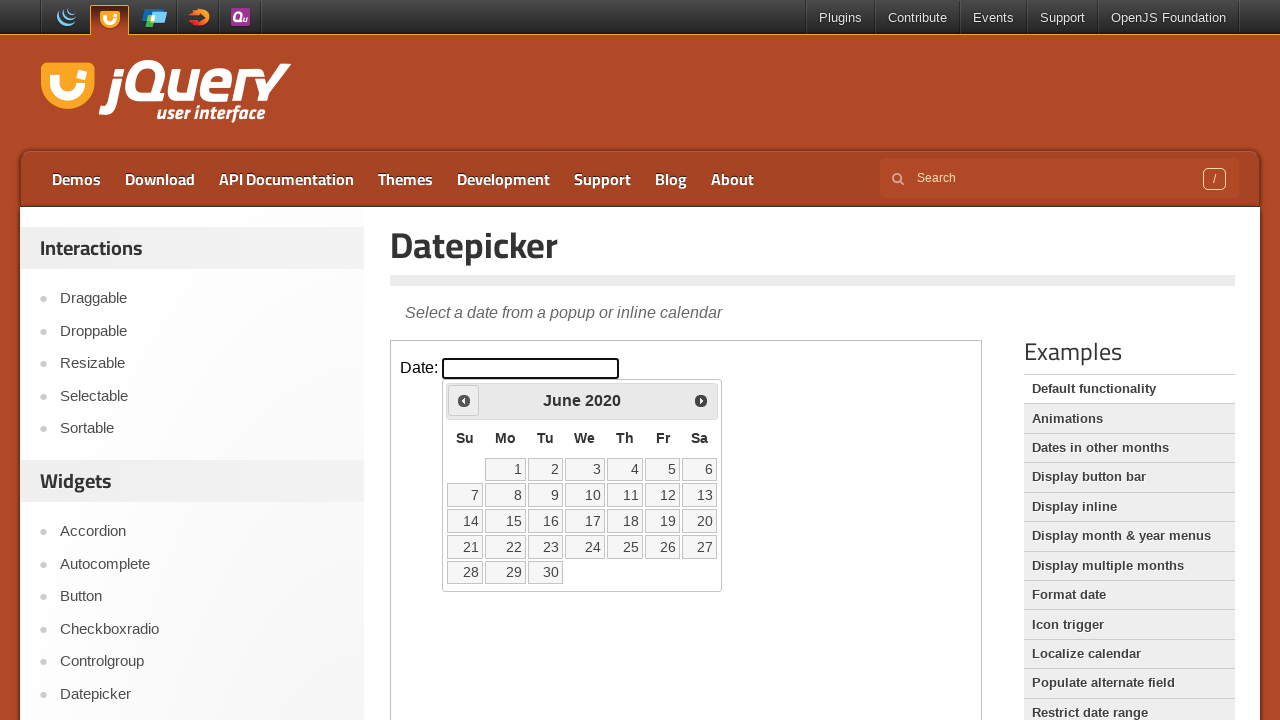

Read current datepicker display: June 2020
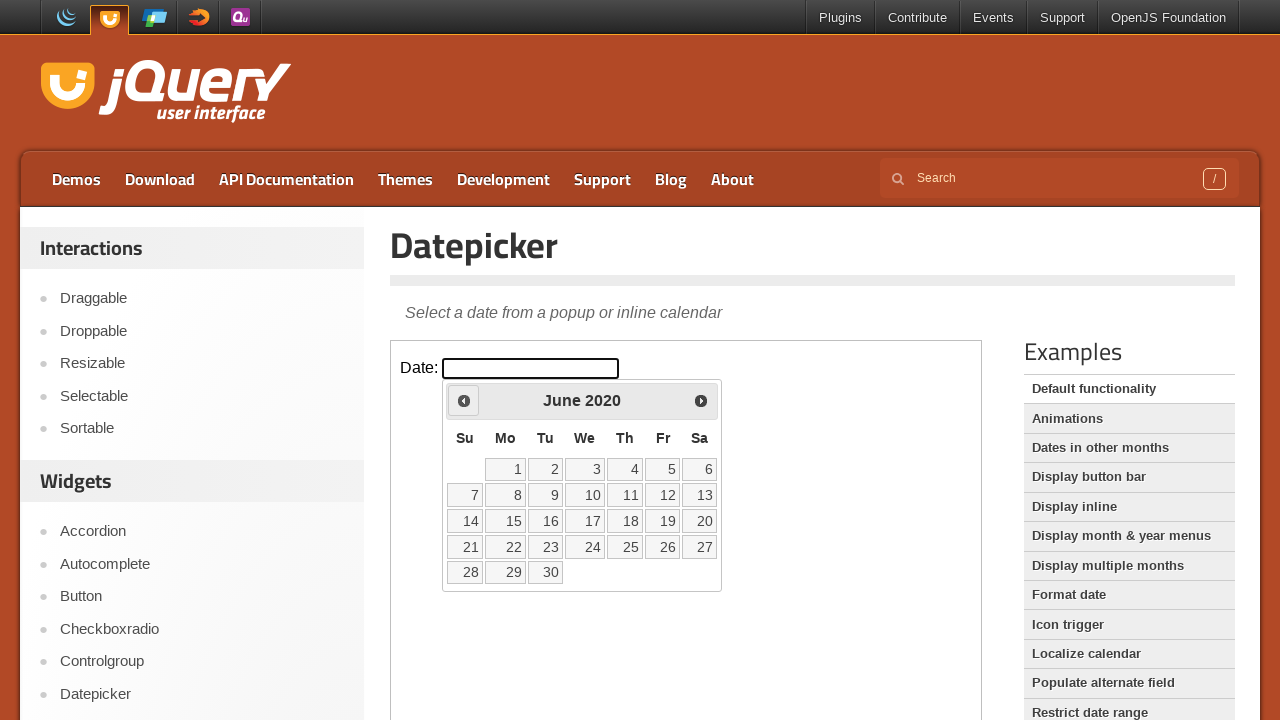

Clicked Previous button to navigate backward from June 2020 at (464, 400) on iframe.demo-frame >> internal:control=enter-frame >> a[title='Prev']
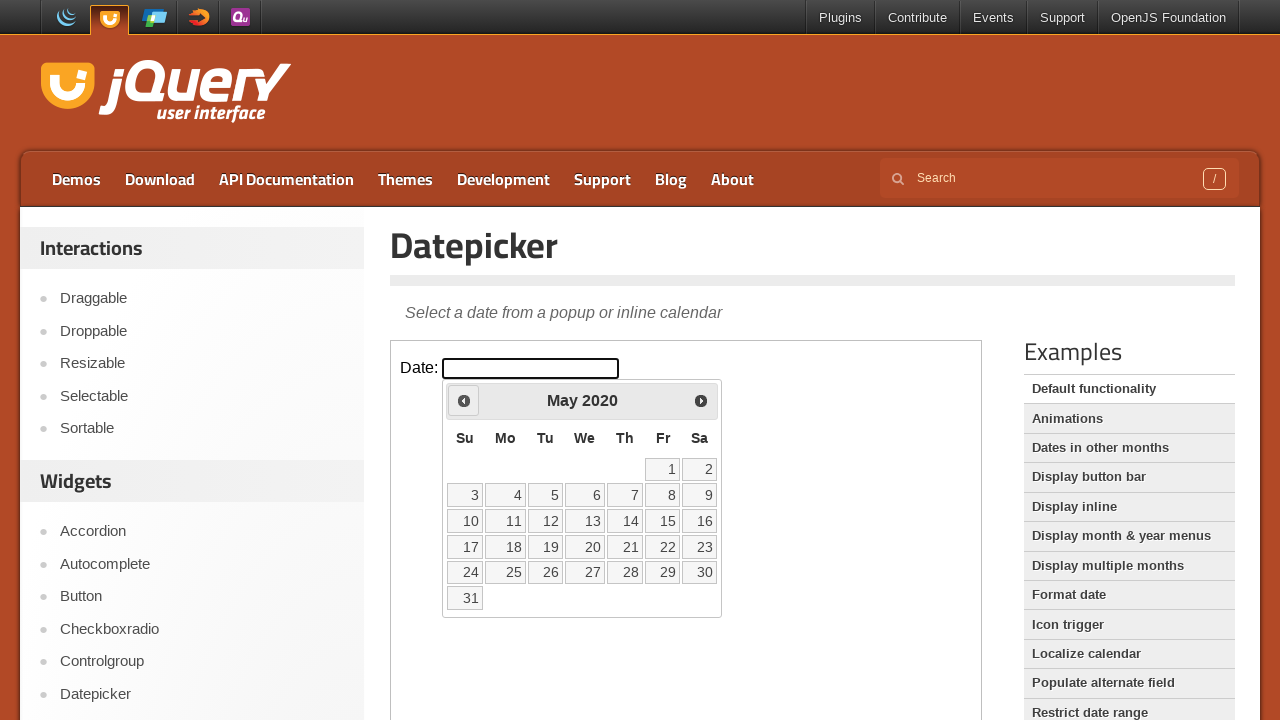

Waited 200ms for calendar to update
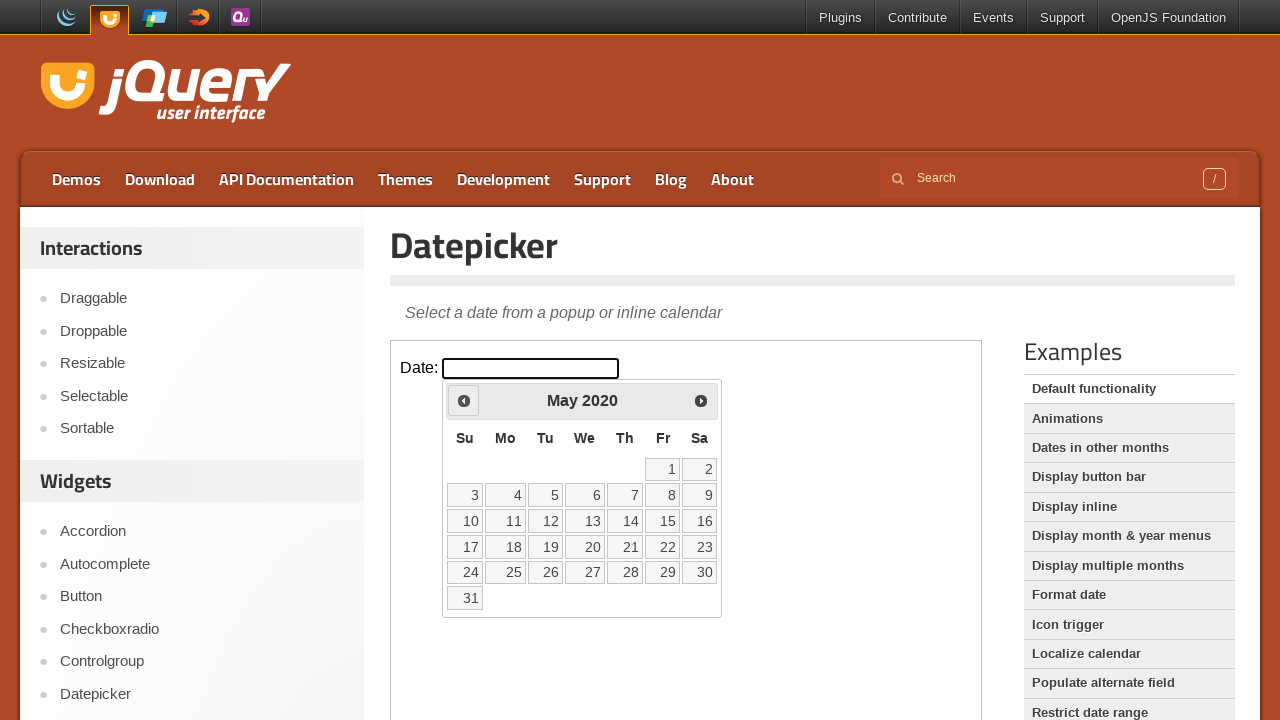

Read current datepicker display: May 2020
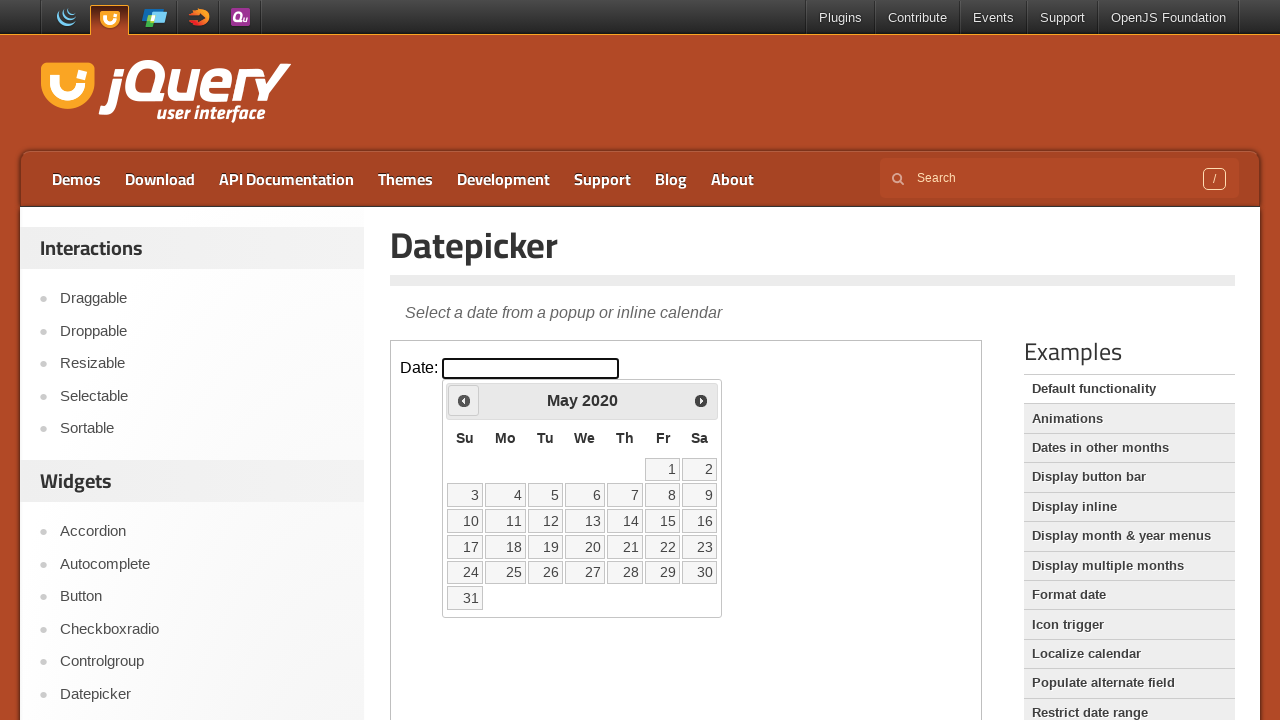

Clicked Previous button to navigate backward from May 2020 at (464, 400) on iframe.demo-frame >> internal:control=enter-frame >> a[title='Prev']
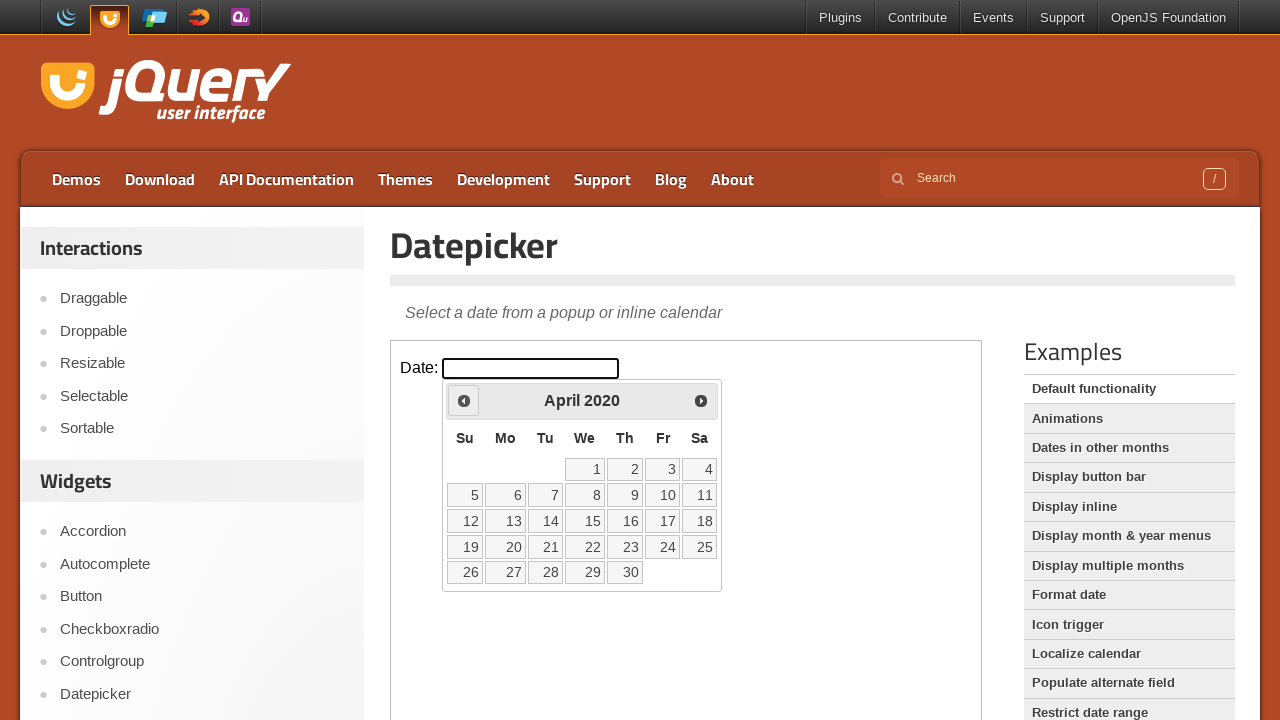

Waited 200ms for calendar to update
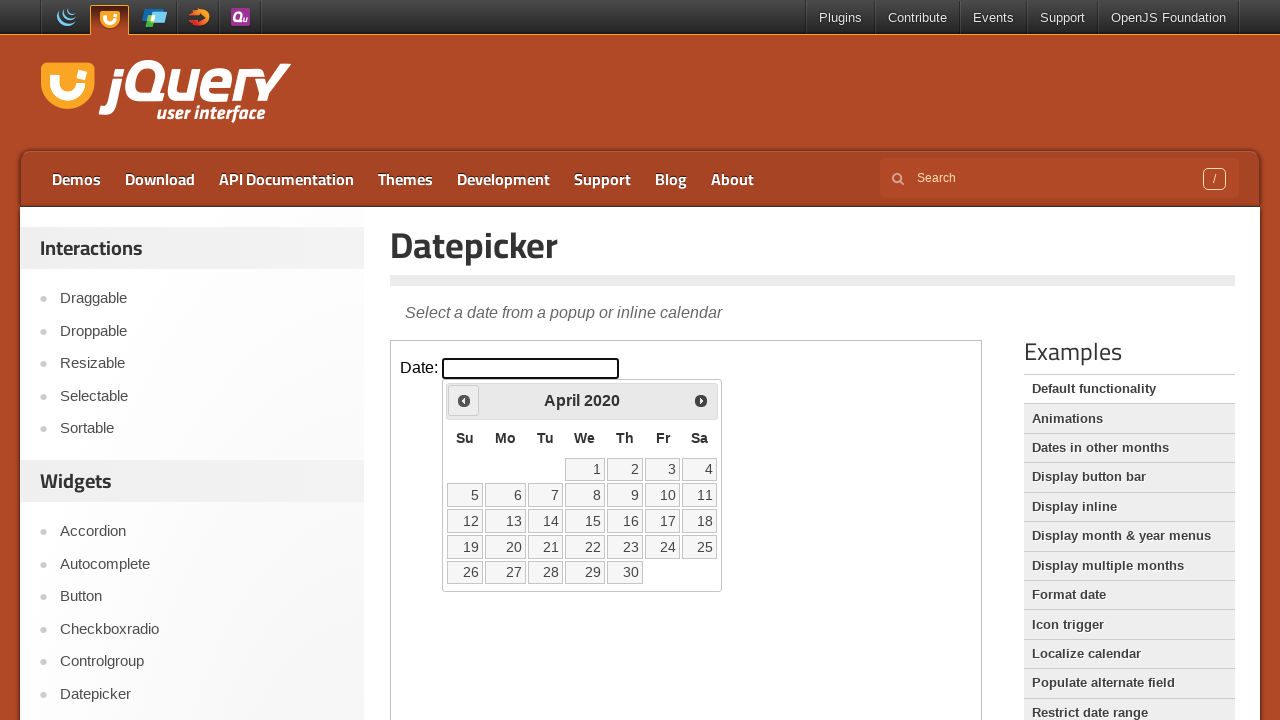

Read current datepicker display: April 2020
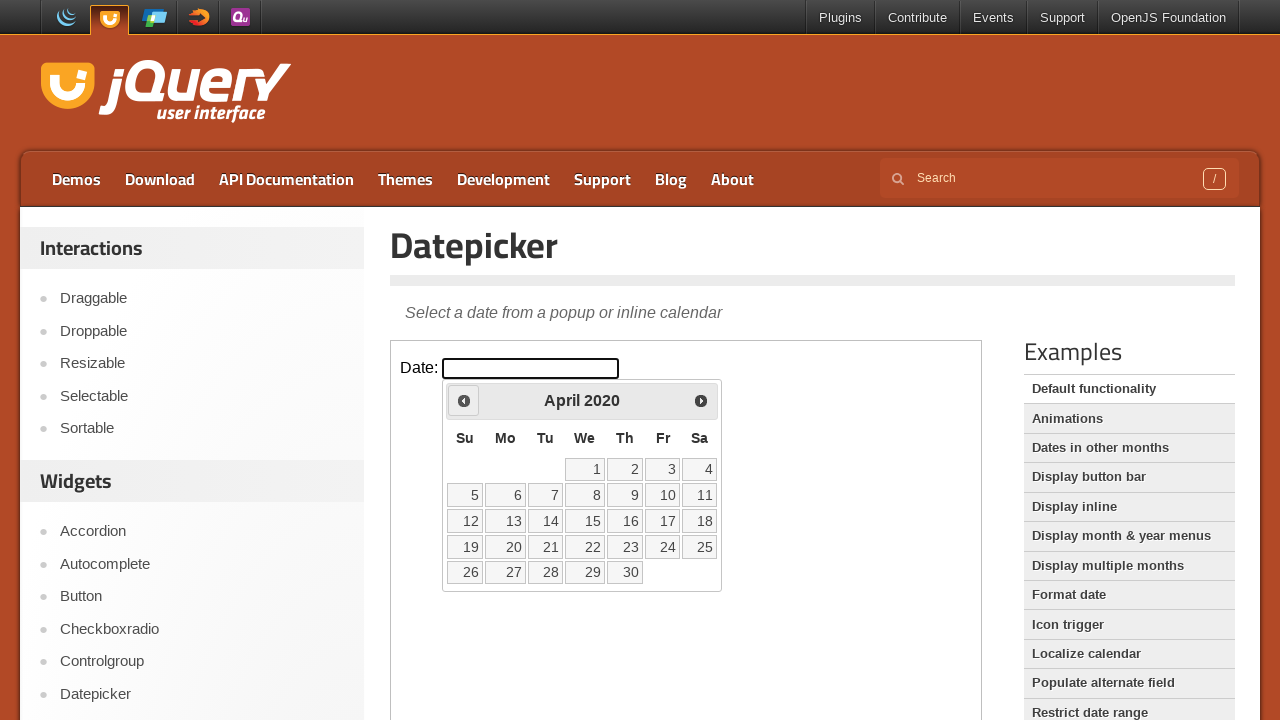

Clicked Previous button to navigate backward from April 2020 at (464, 400) on iframe.demo-frame >> internal:control=enter-frame >> a[title='Prev']
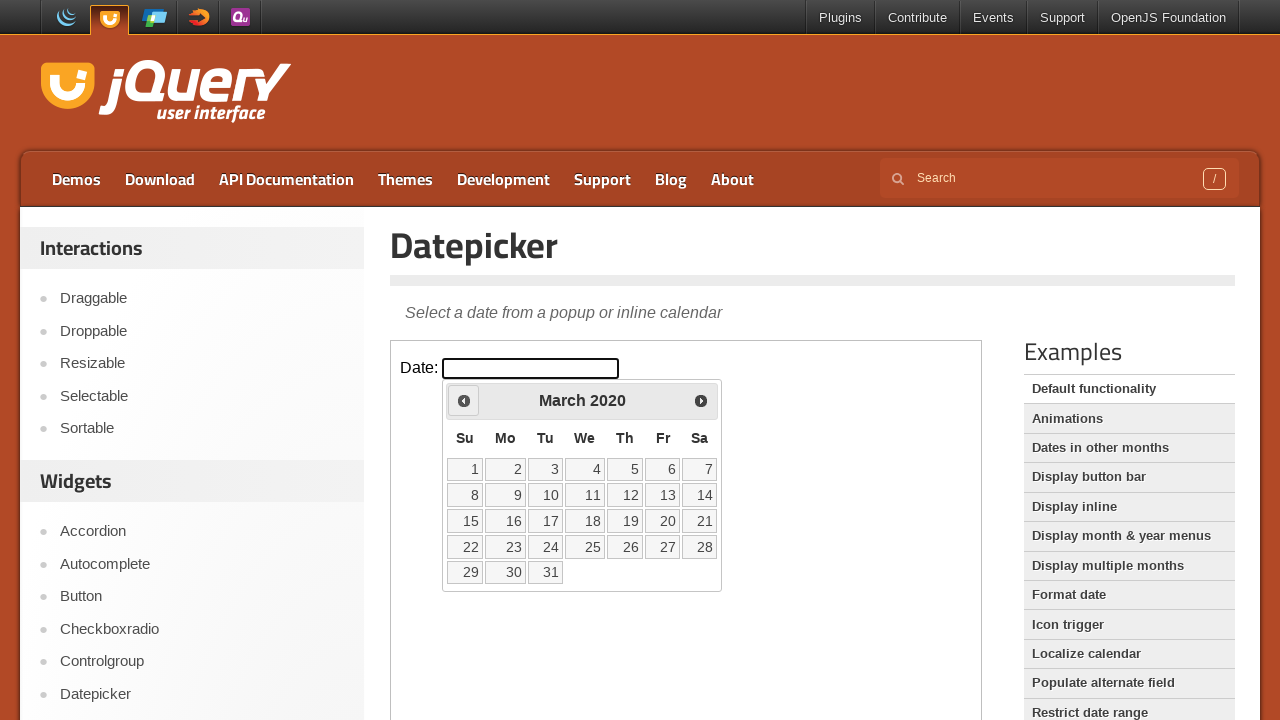

Waited 200ms for calendar to update
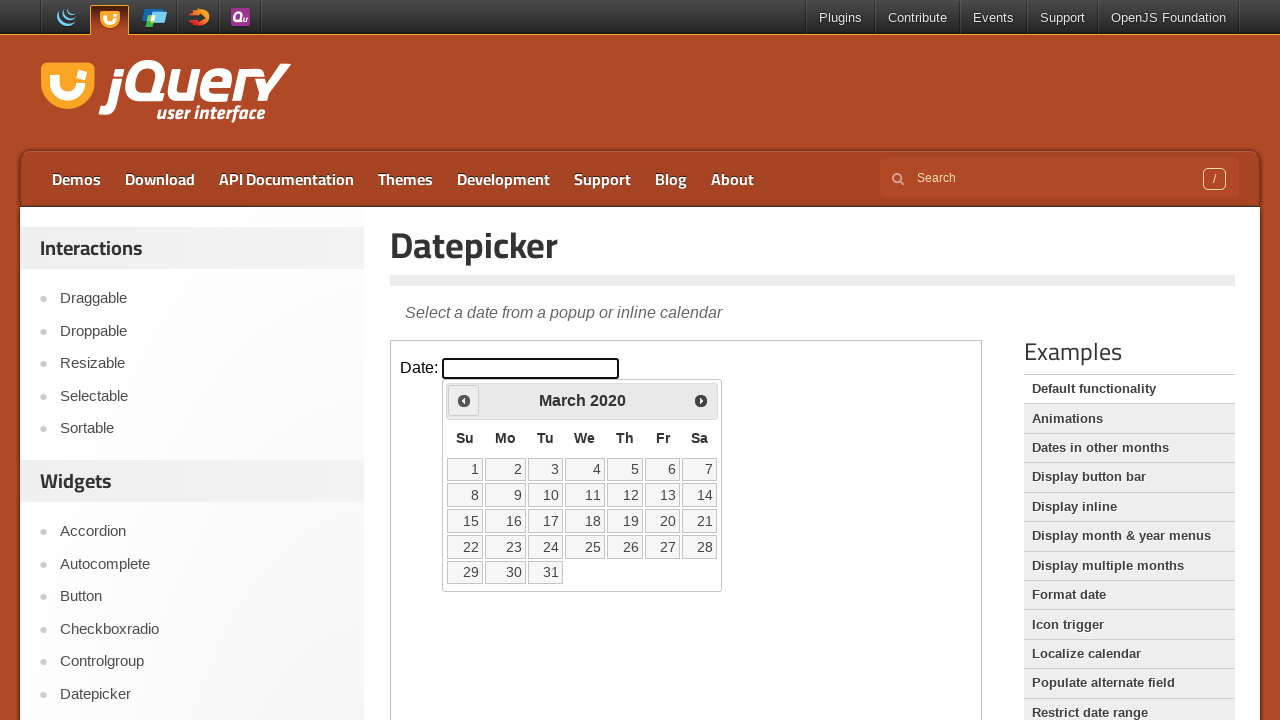

Read current datepicker display: March 2020
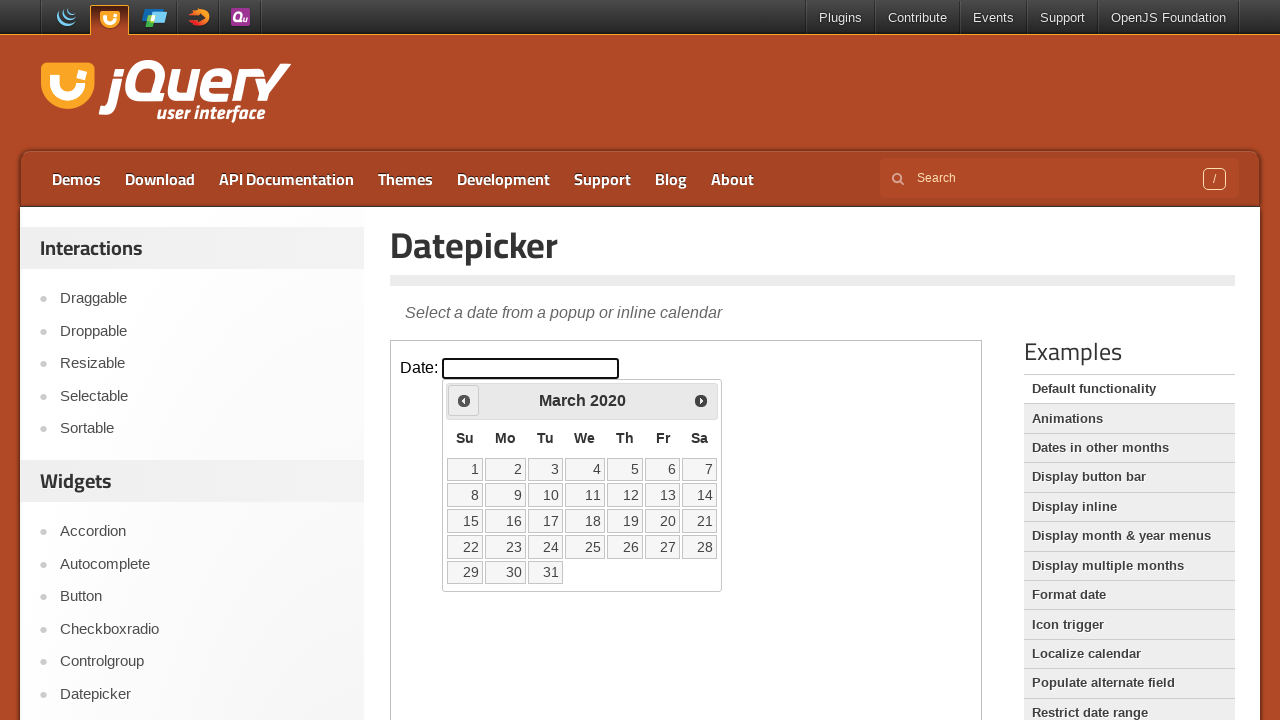

Clicked on date 13 in the calendar at (663, 495) on iframe.demo-frame >> internal:control=enter-frame >> //table[@class='ui-datepick
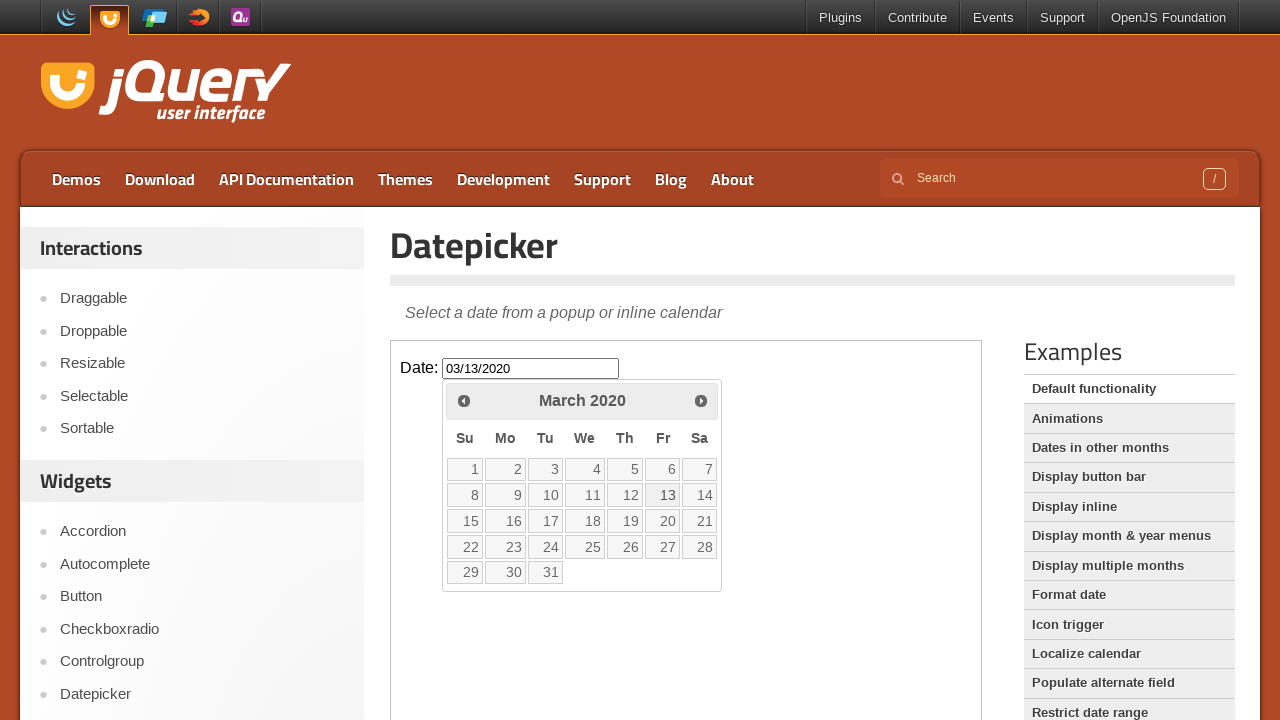

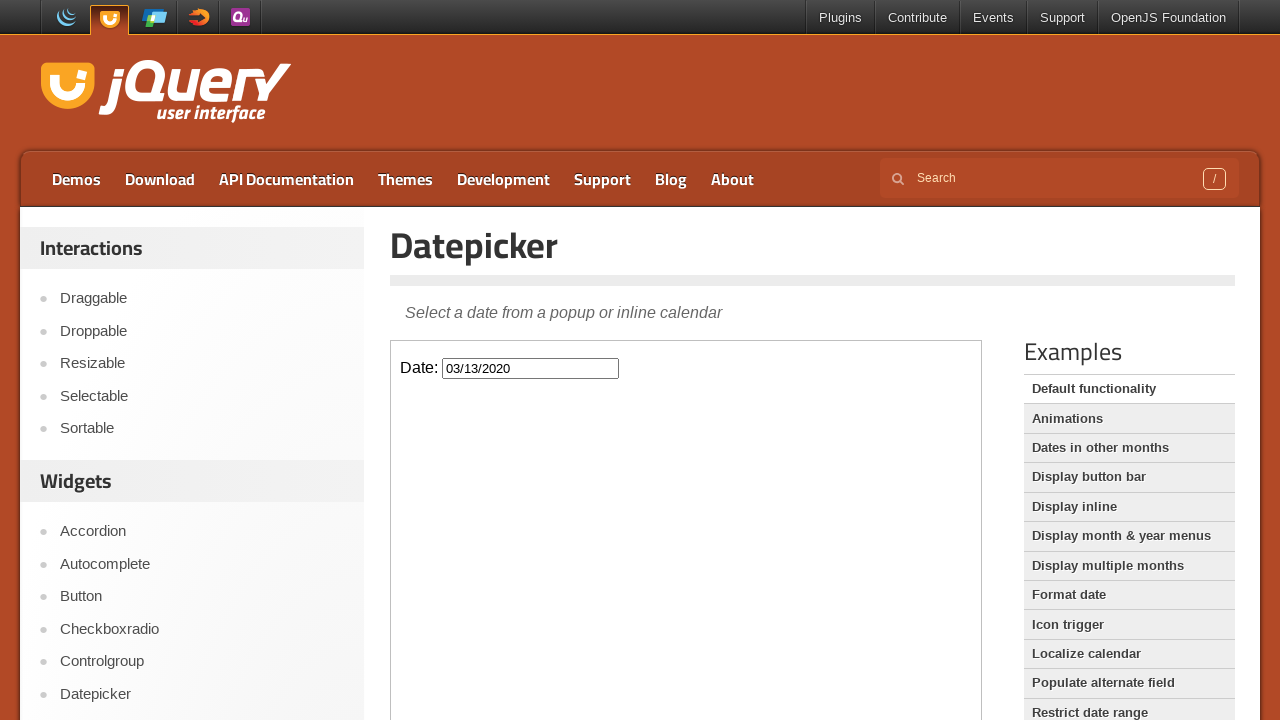